Tests loading historical cryptocurrency data by scrolling the page and clicking the "load more" button multiple times to load additional historical records.

Starting URL: https://coinmarketcap.com/currencies/ethereum/historical-data/

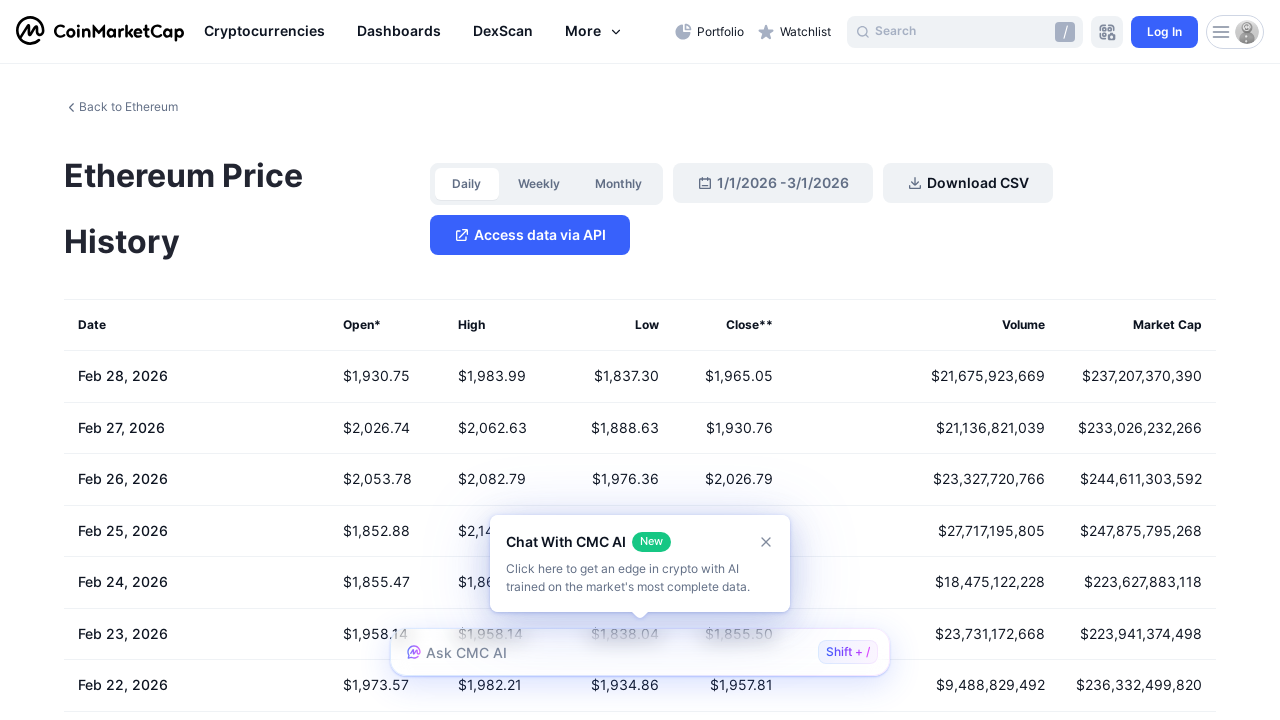

Set viewport size to 1920x1080 for better visibility
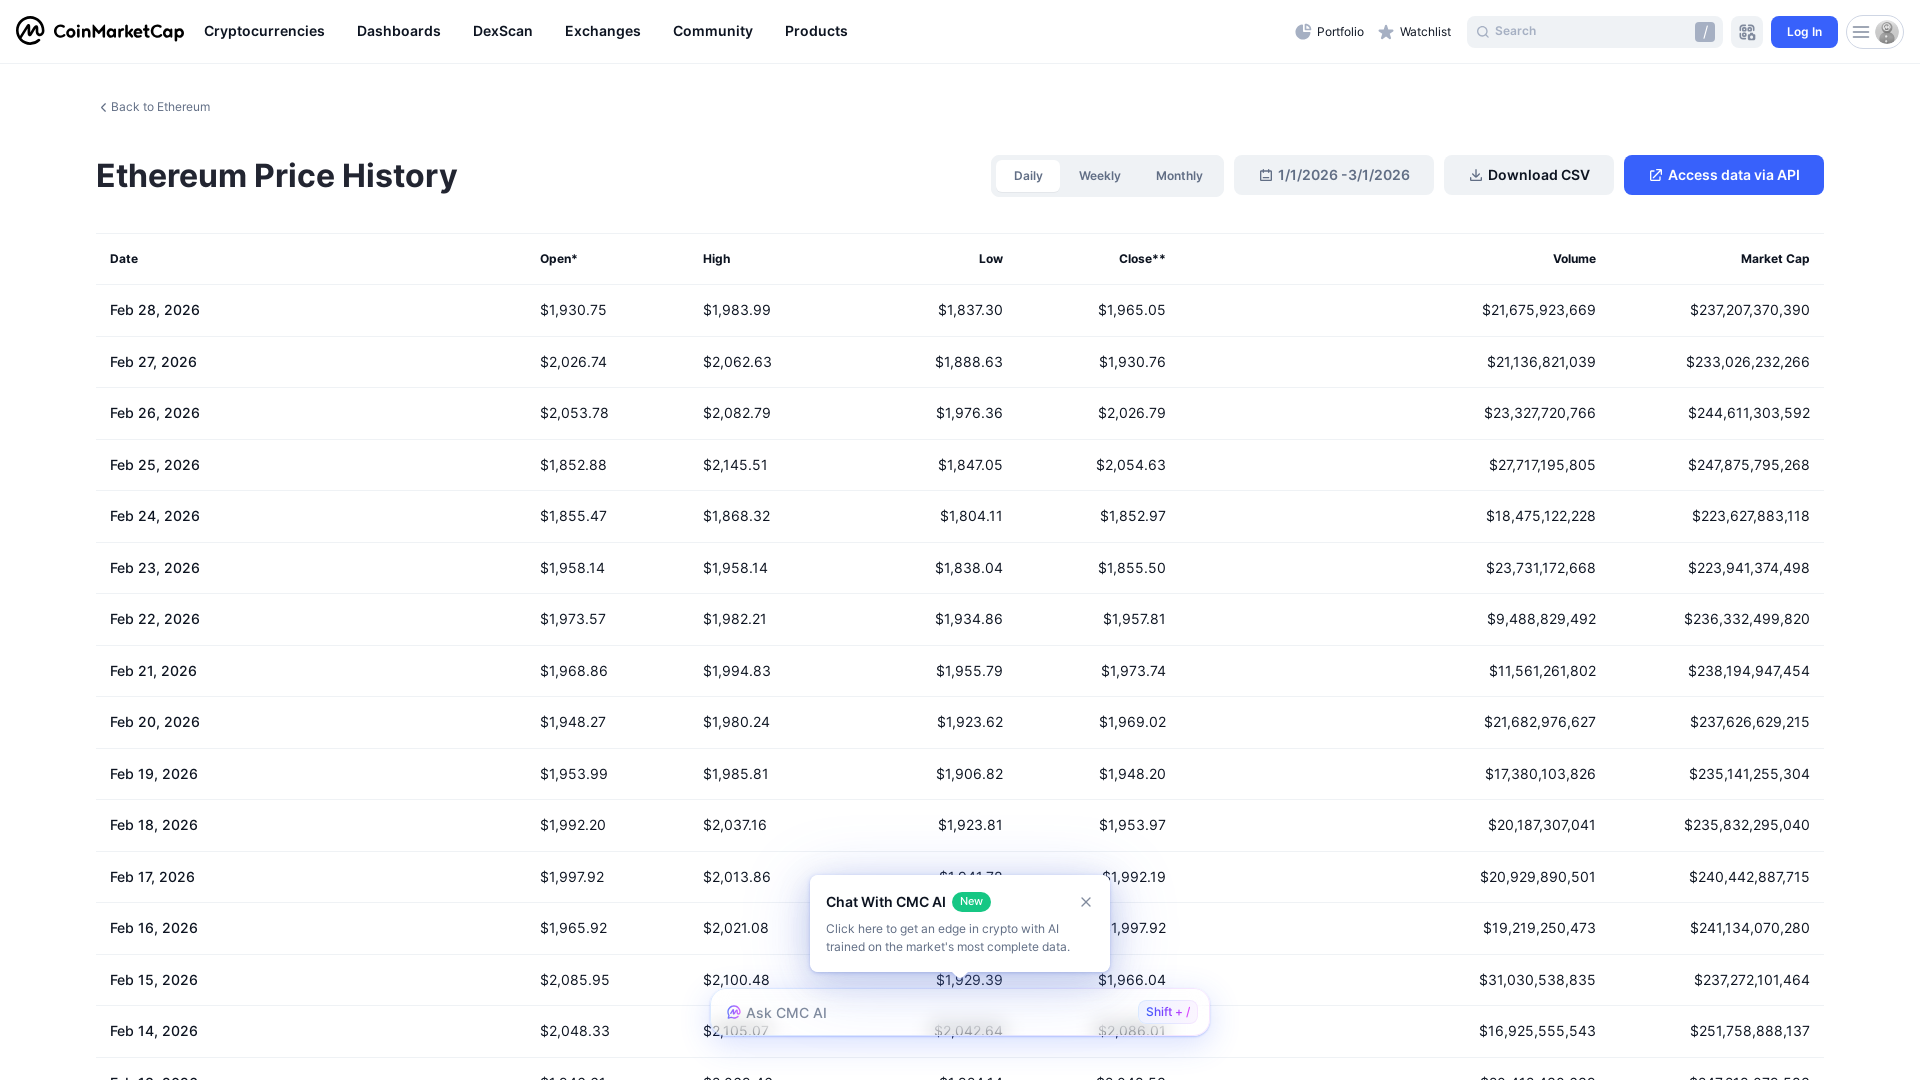

Waited for historical data table to load
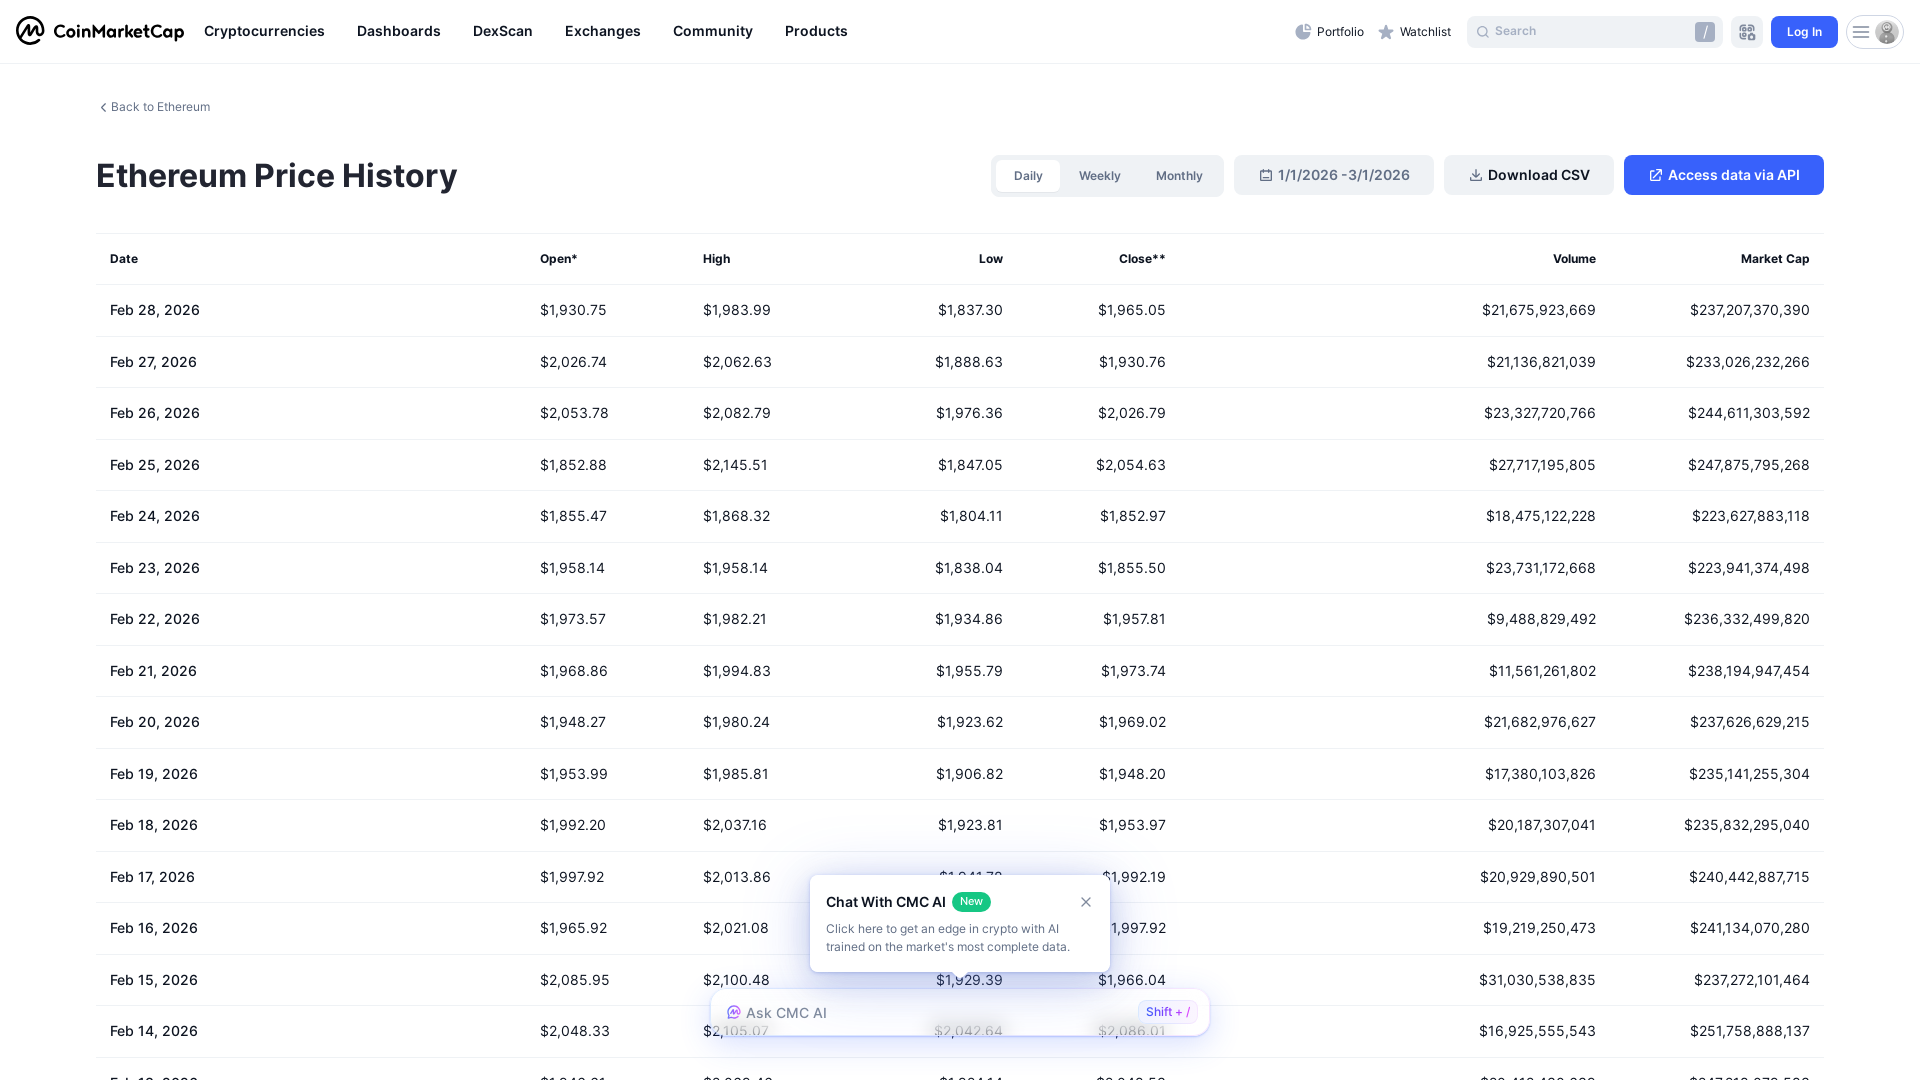

Scrolled down the page (iteration 1)
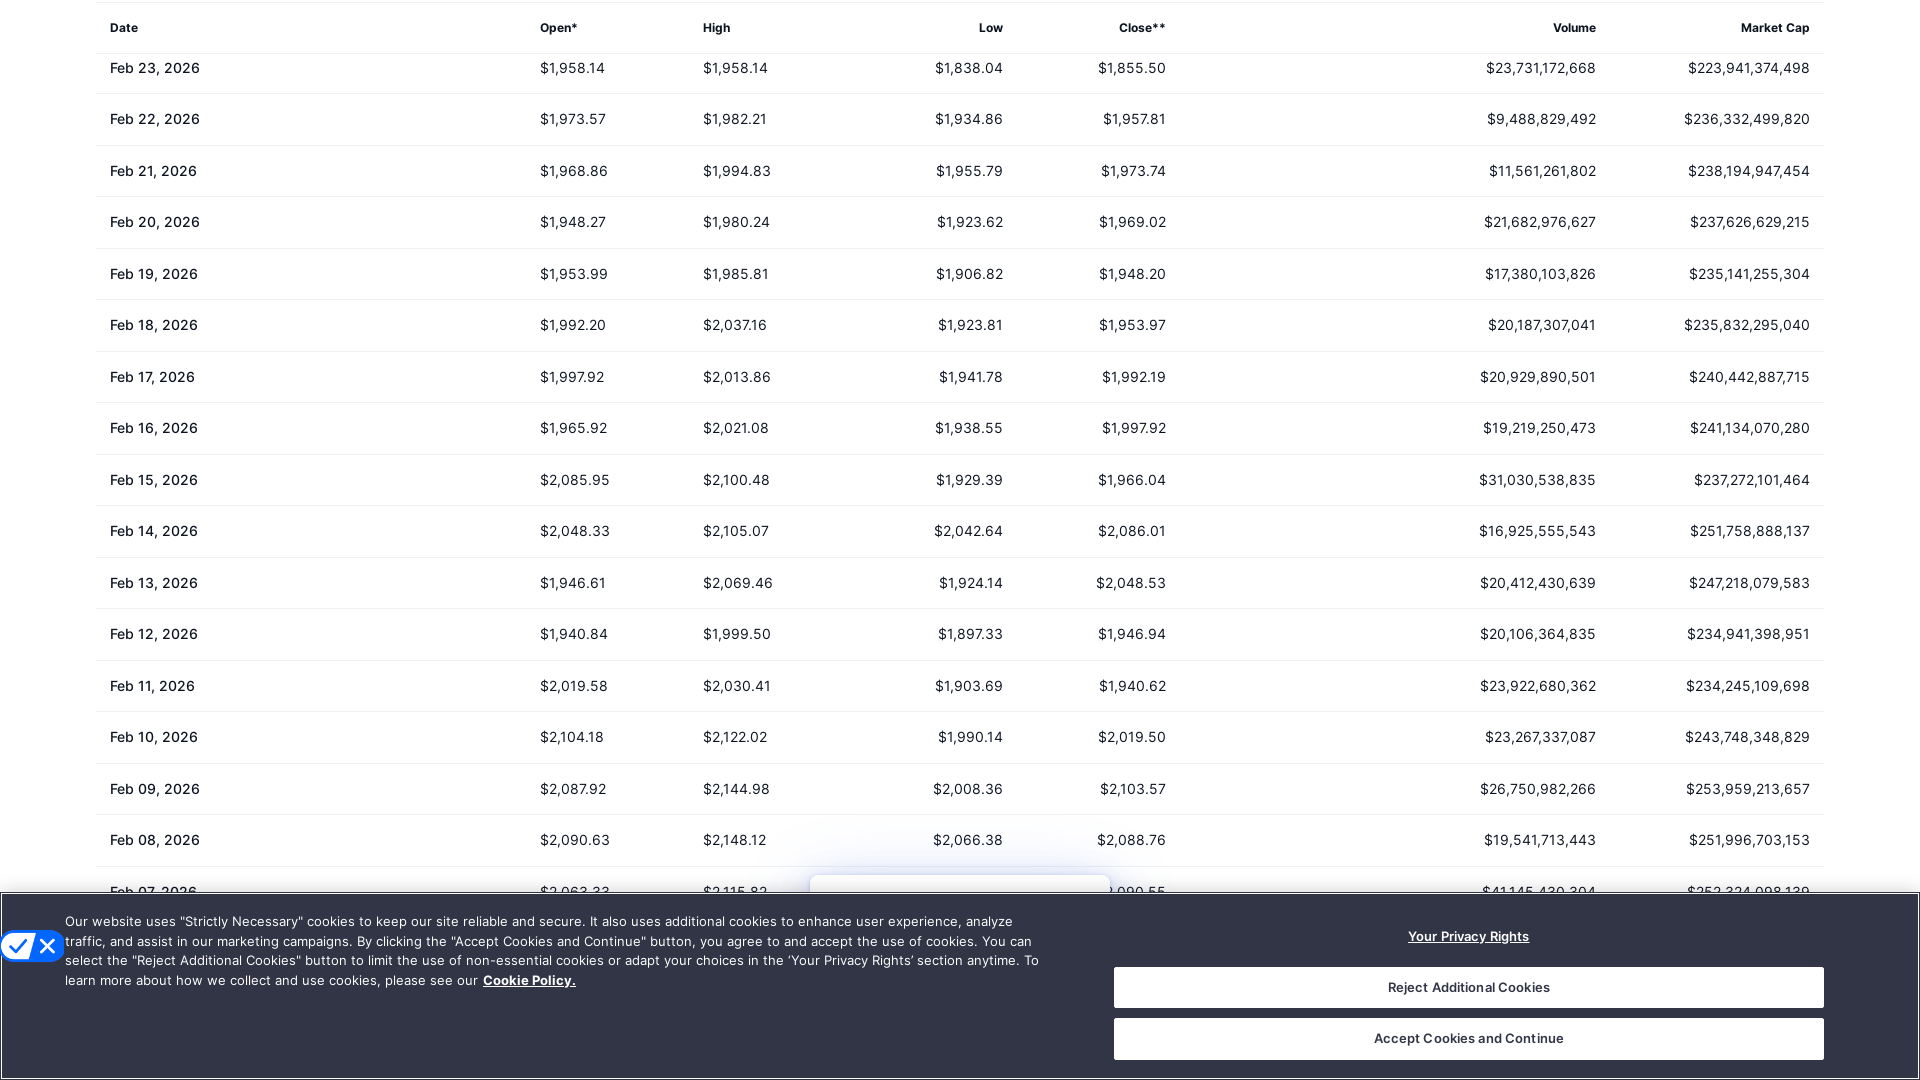

Waited 2 seconds for content to load
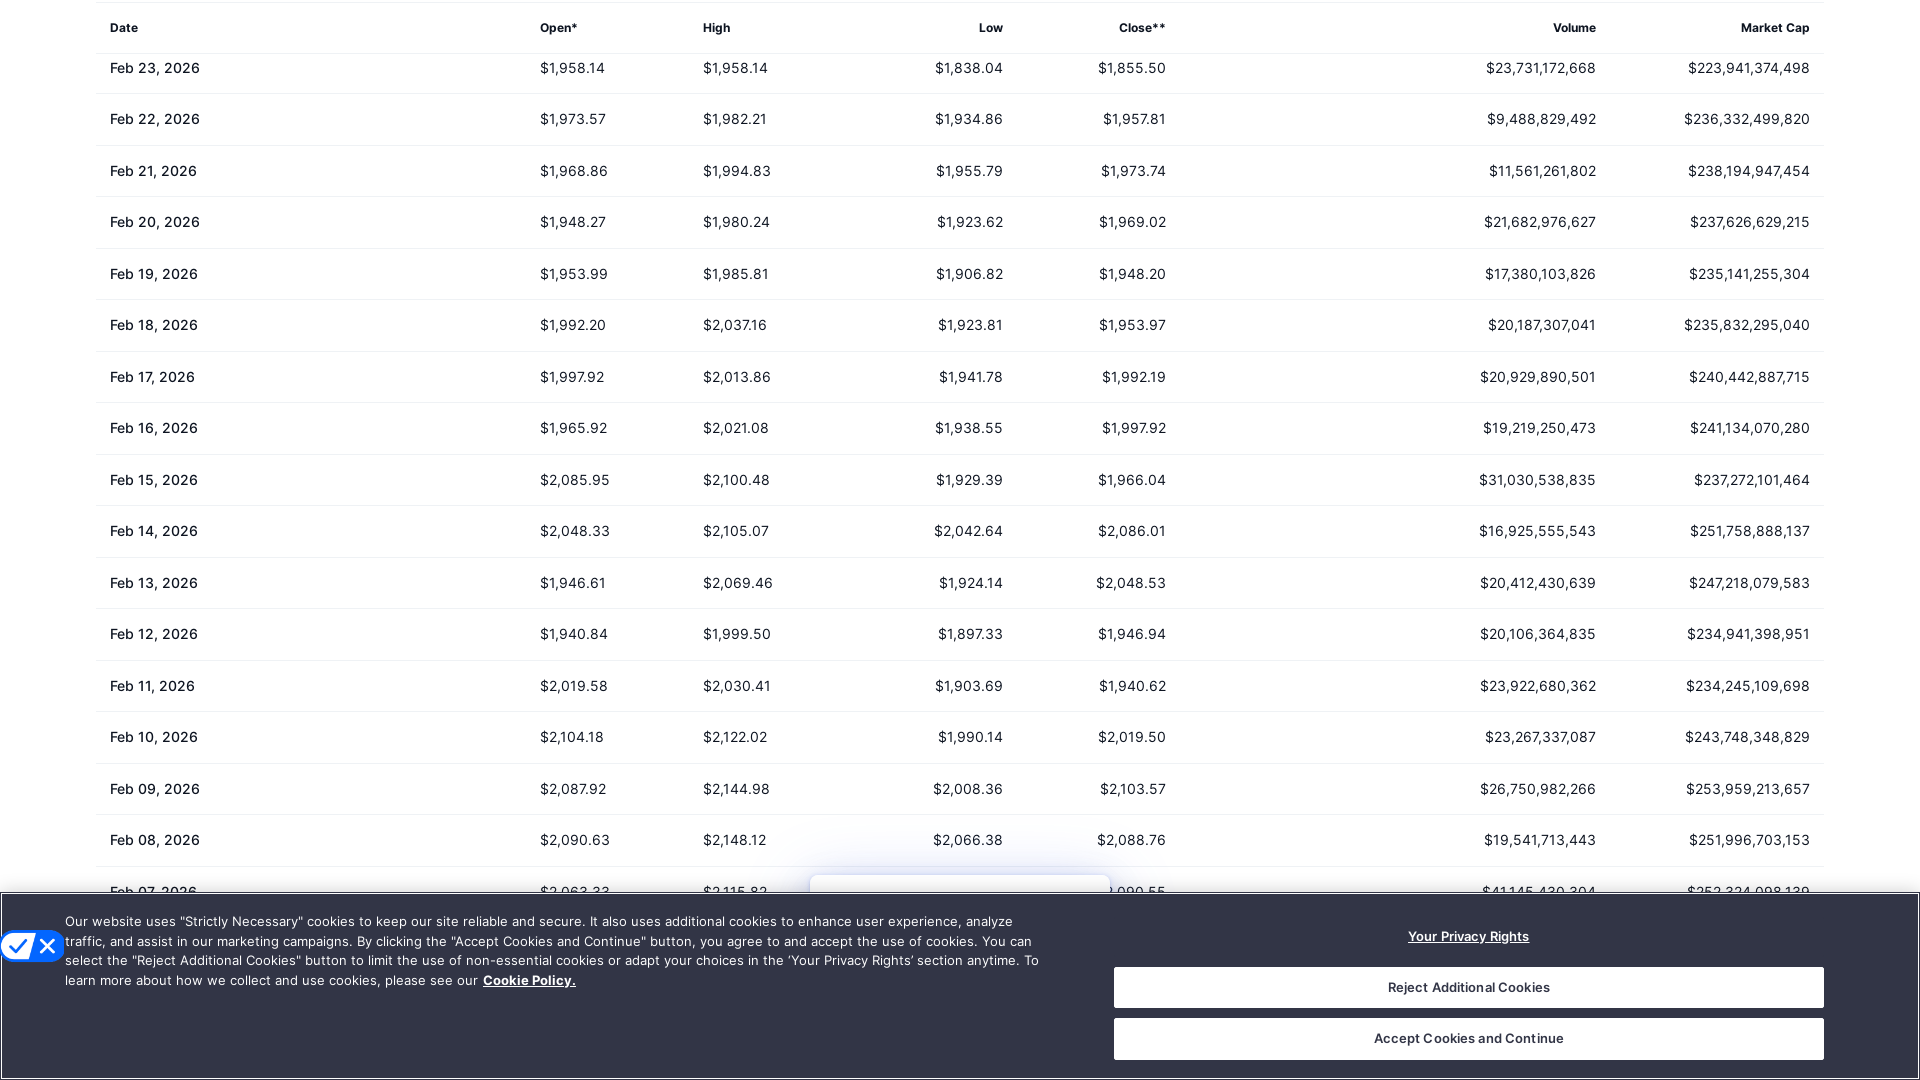

Scrolled down the page (iteration 2)
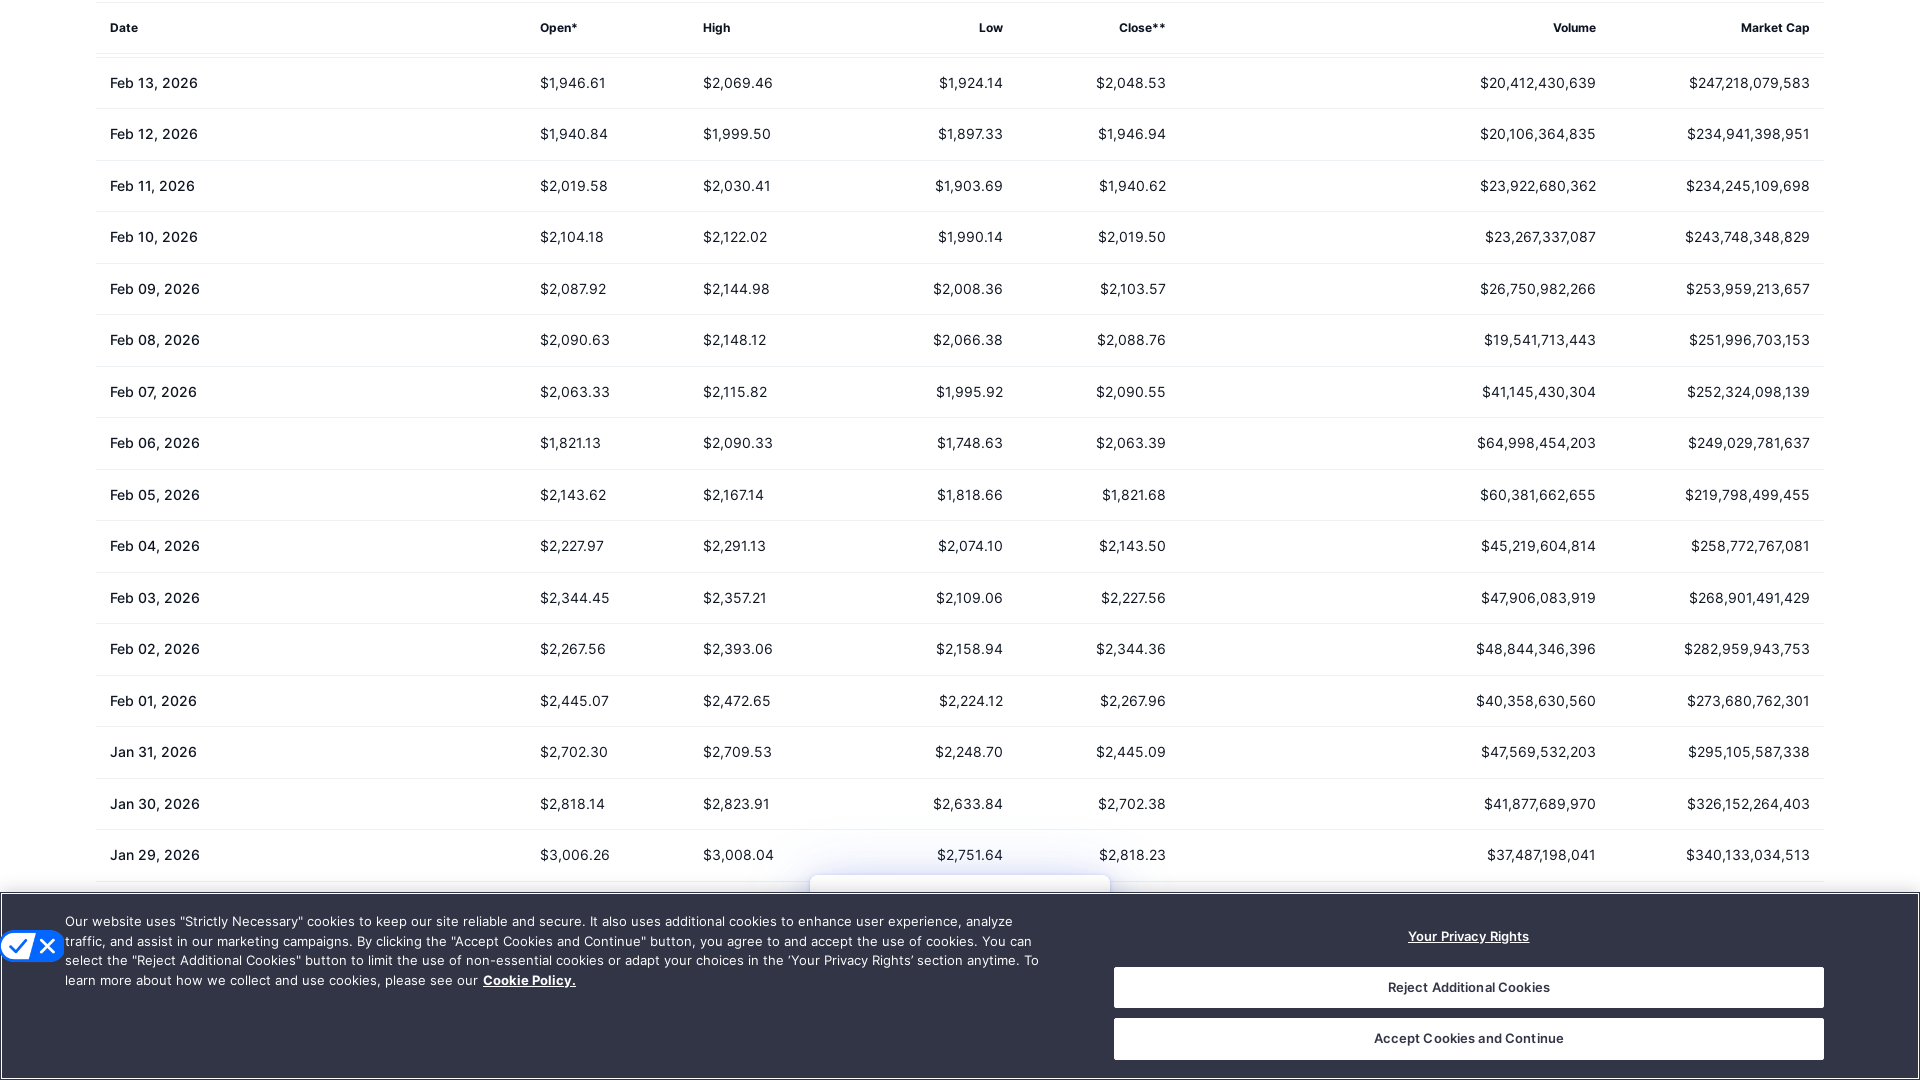

Waited 2 seconds for content to load
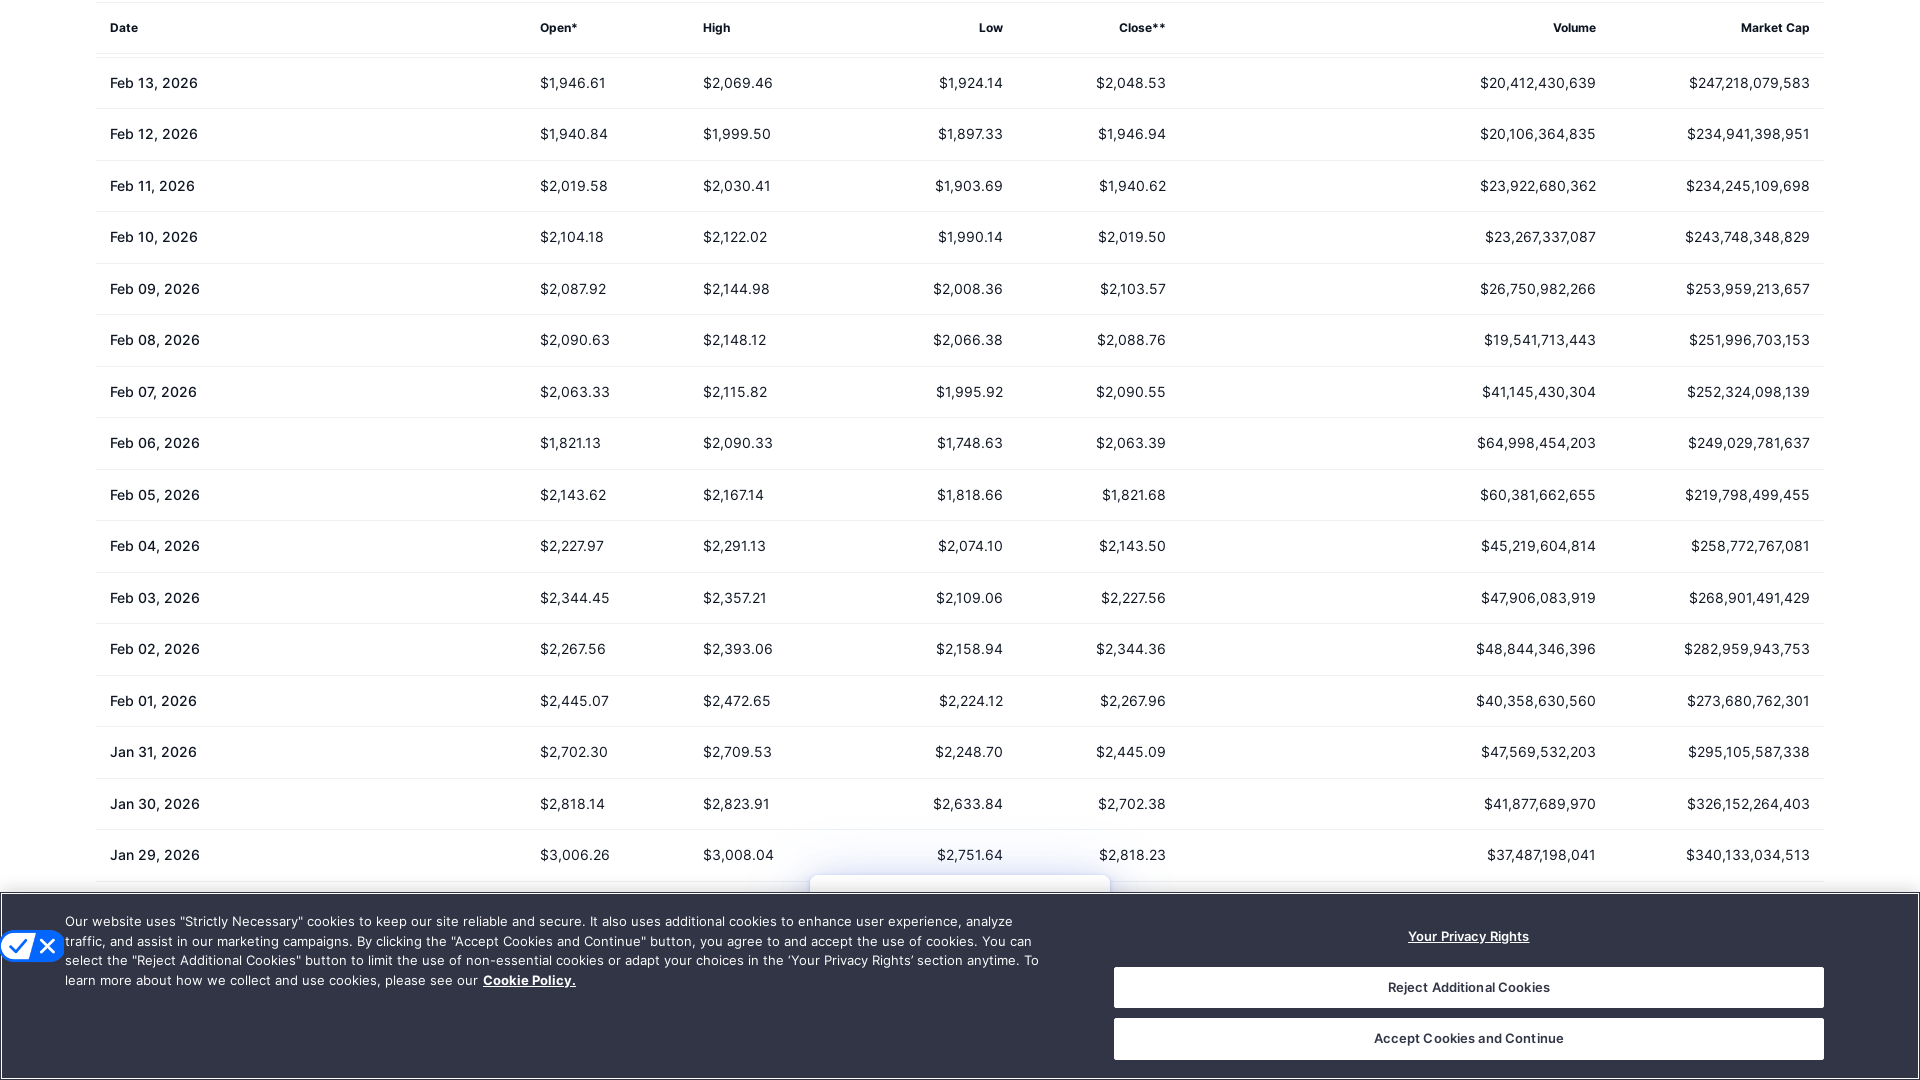

Scrolled down the page (iteration 3)
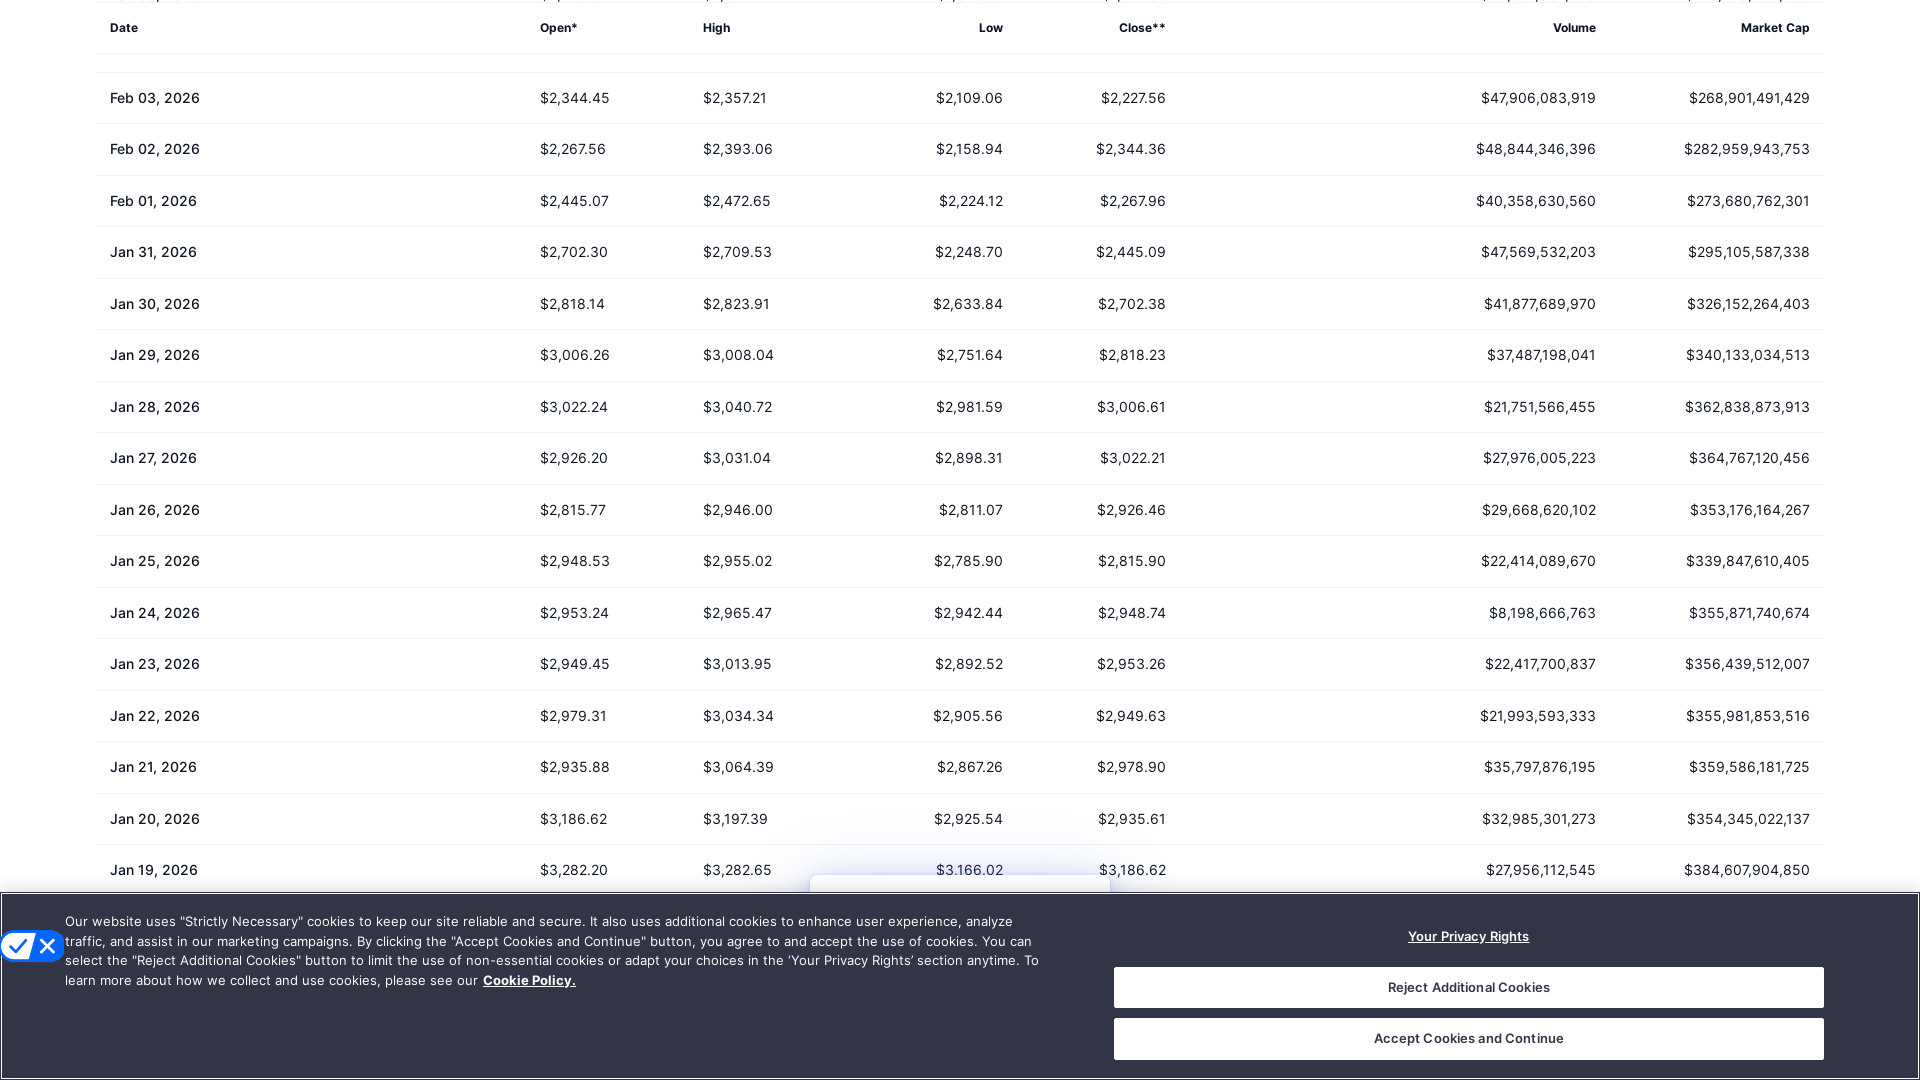

Waited 2 seconds for content to load
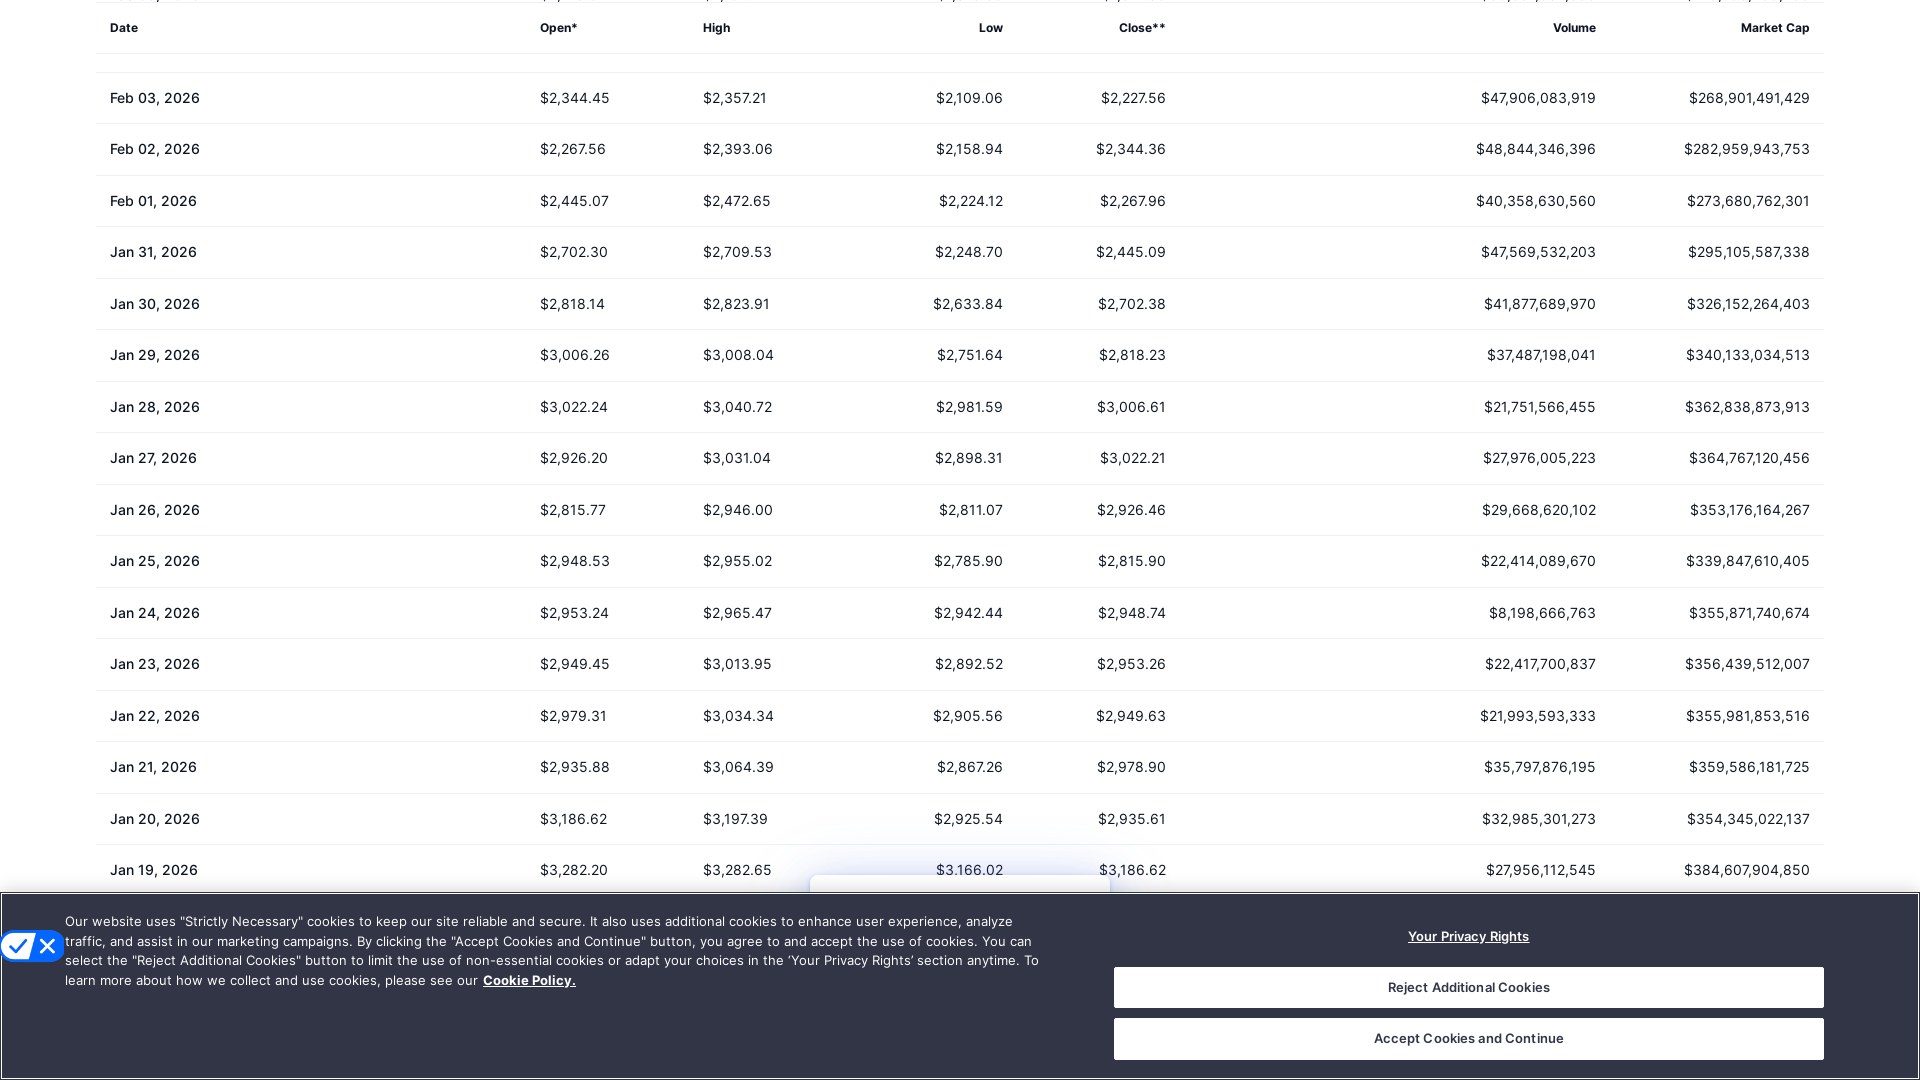

Scrolled down the page (iteration 4)
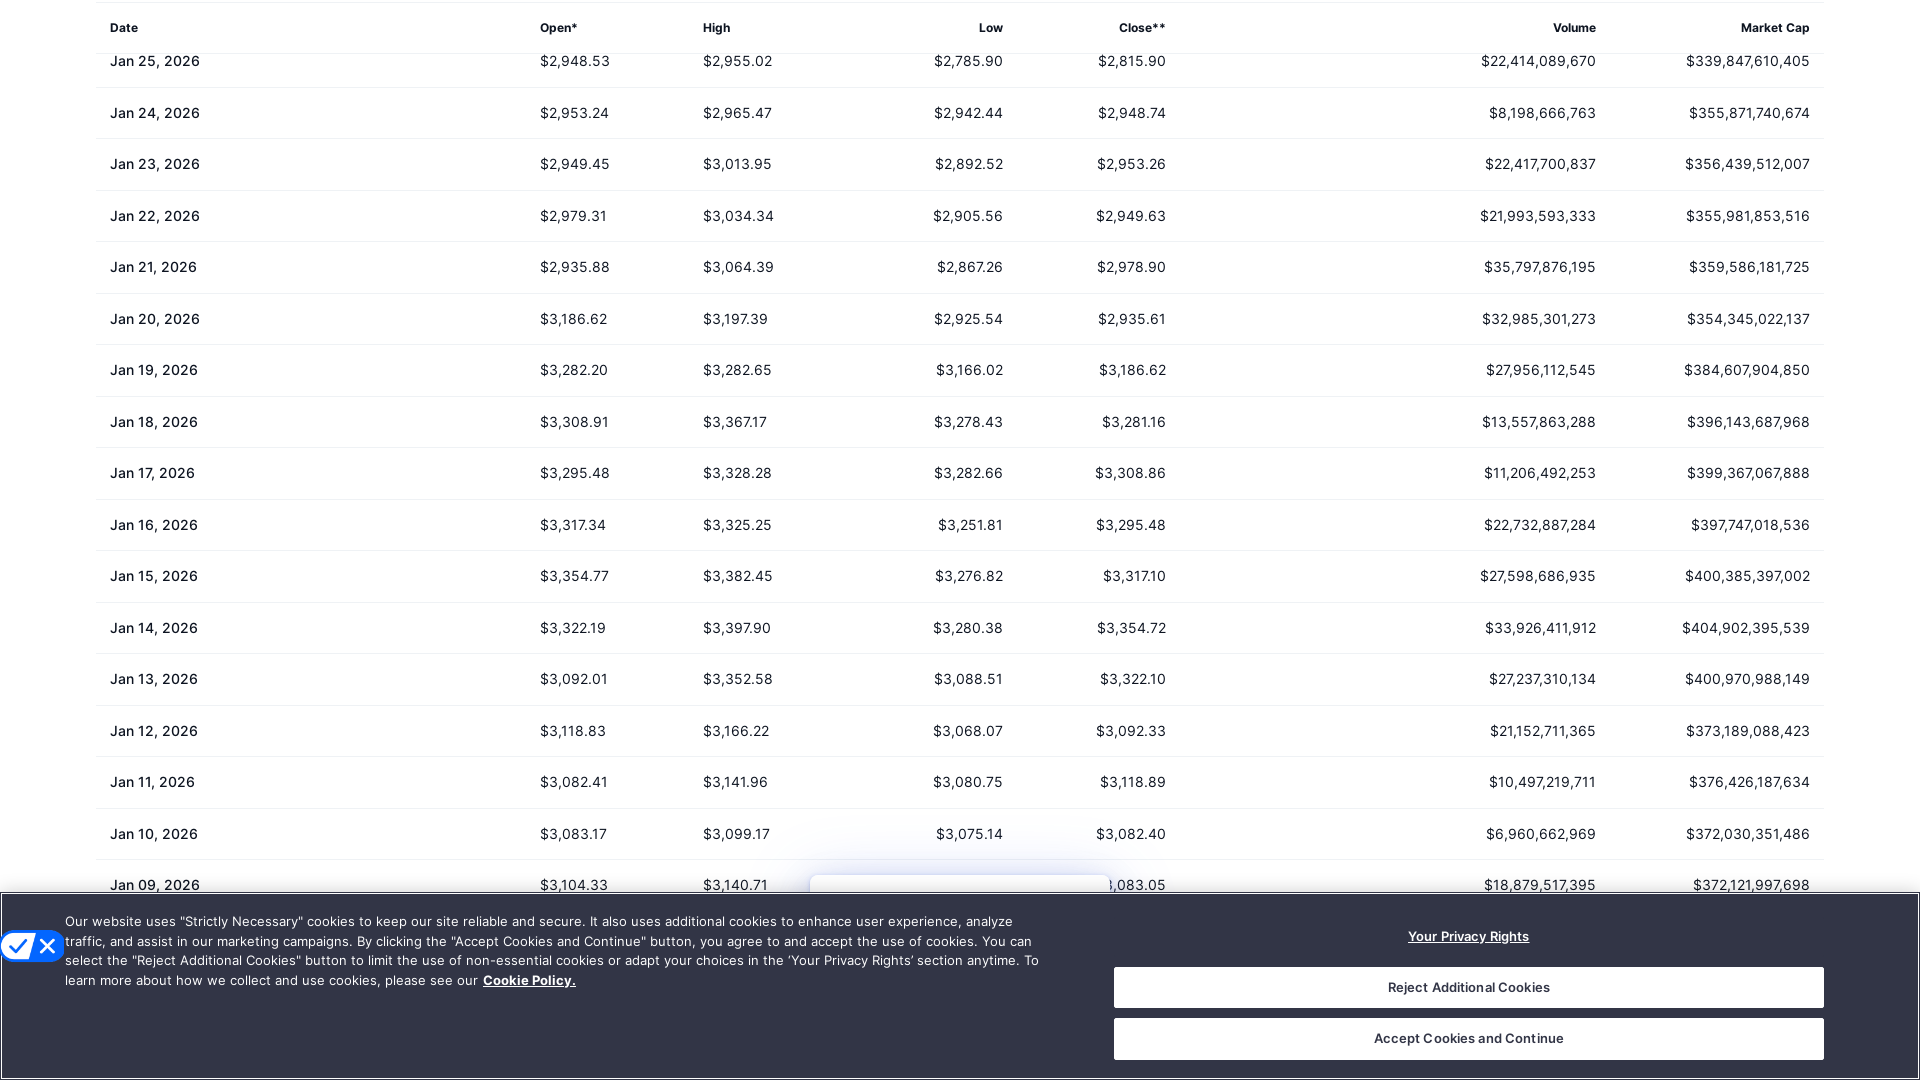

Waited 2 seconds for content to load
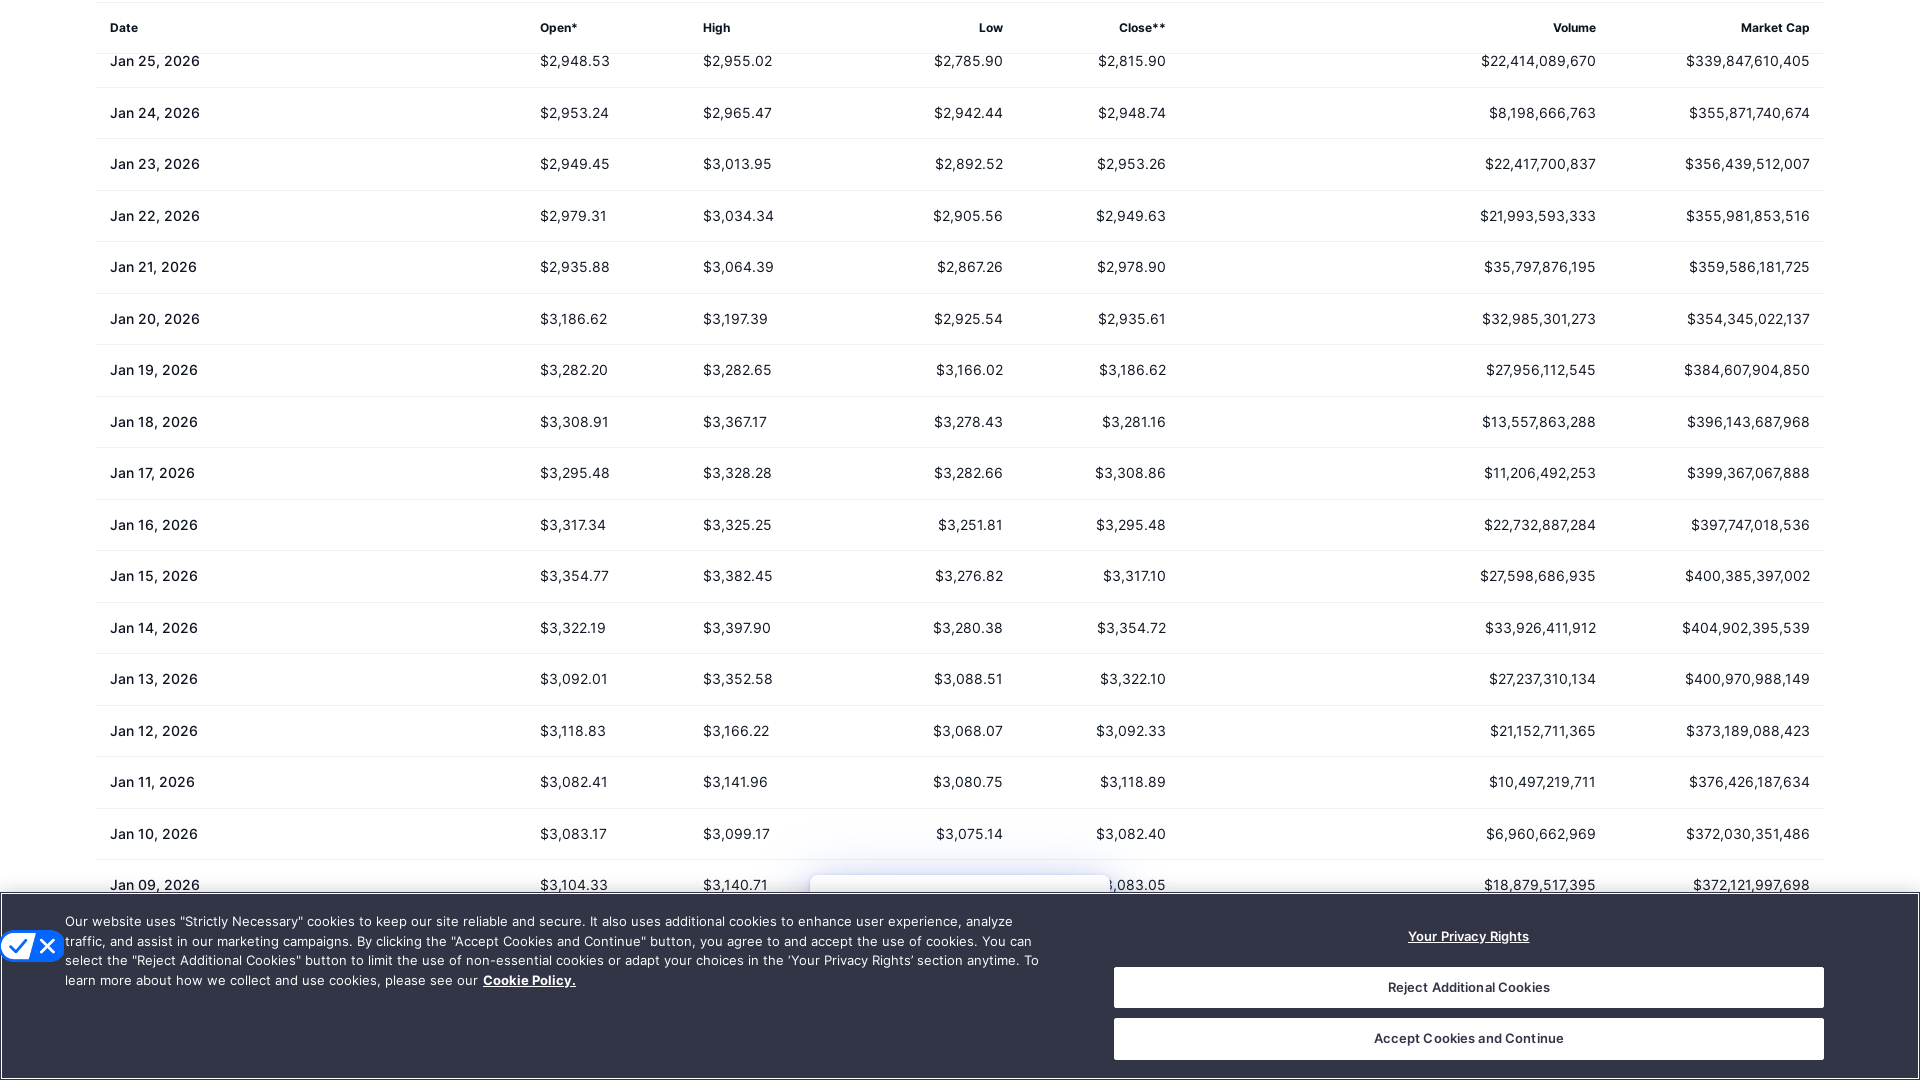

Scrolled down the page (iteration 5)
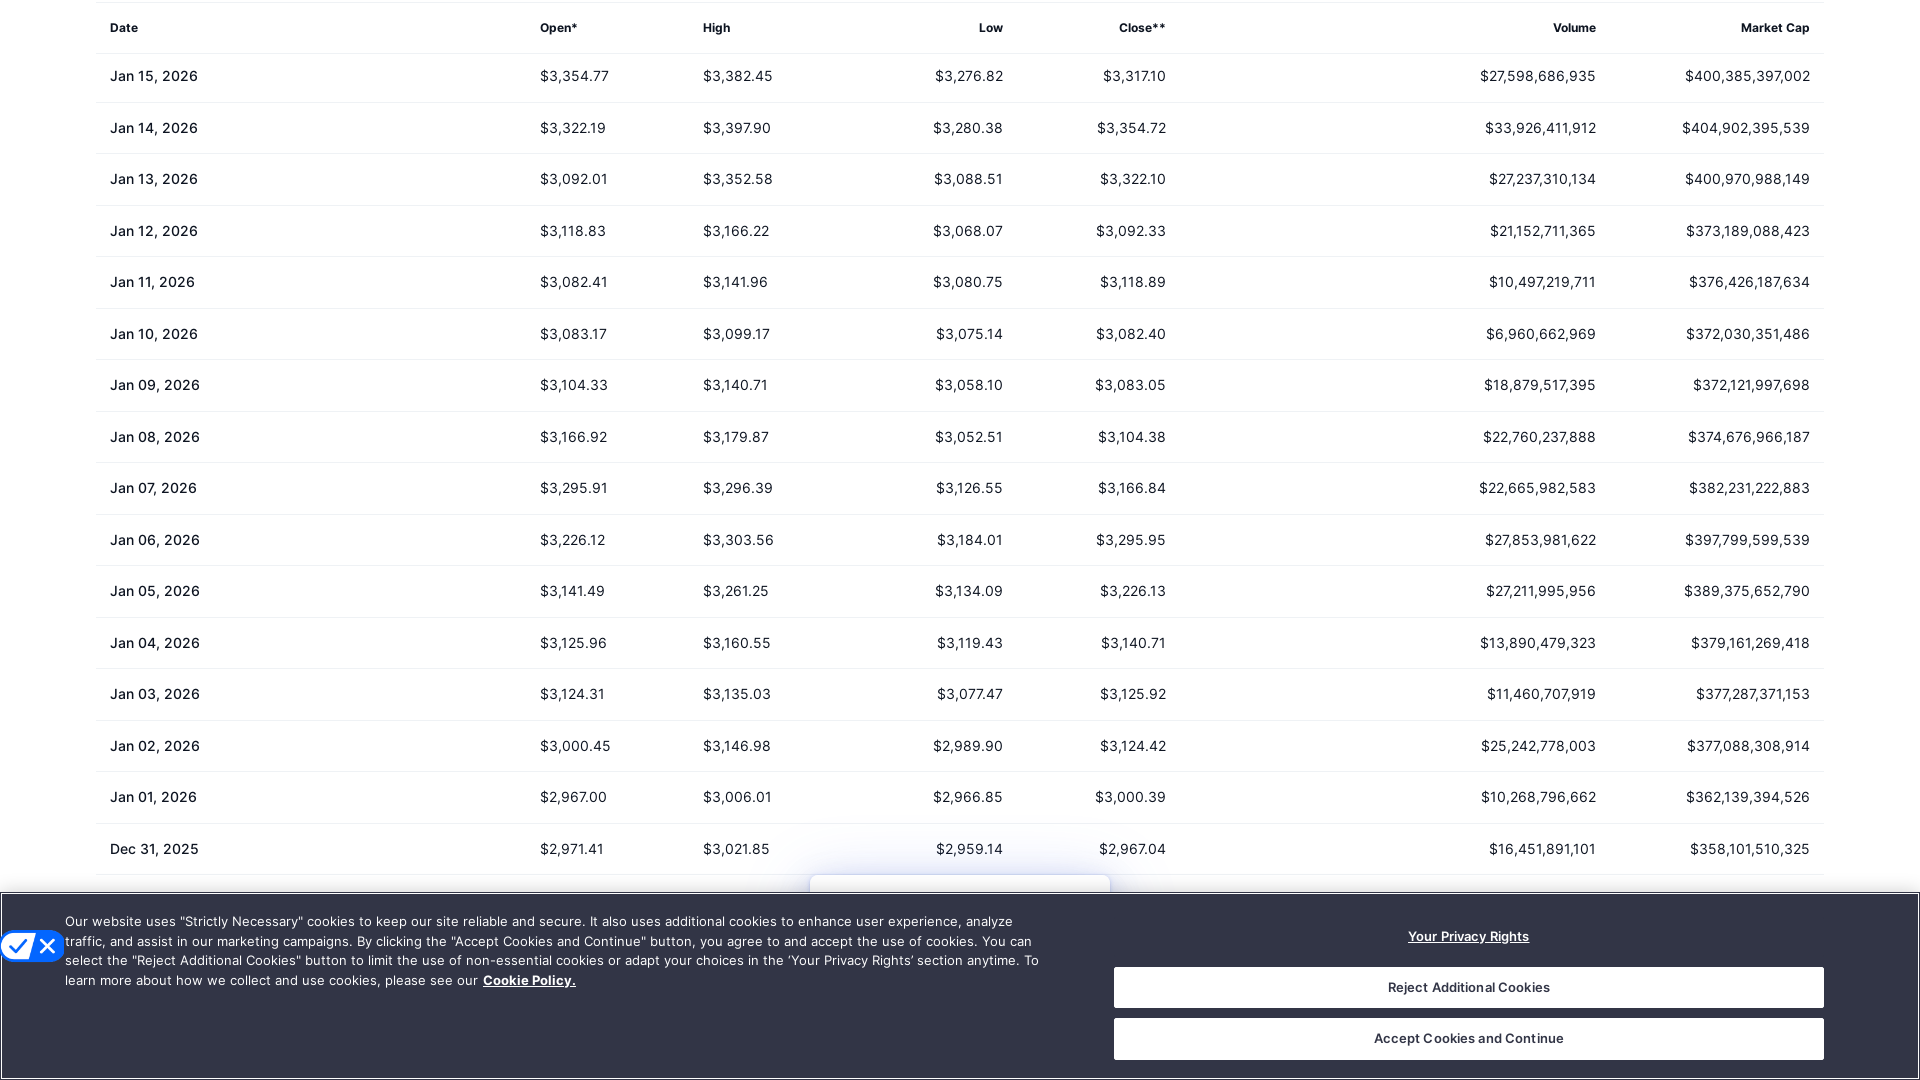

Waited 2 seconds for content to load
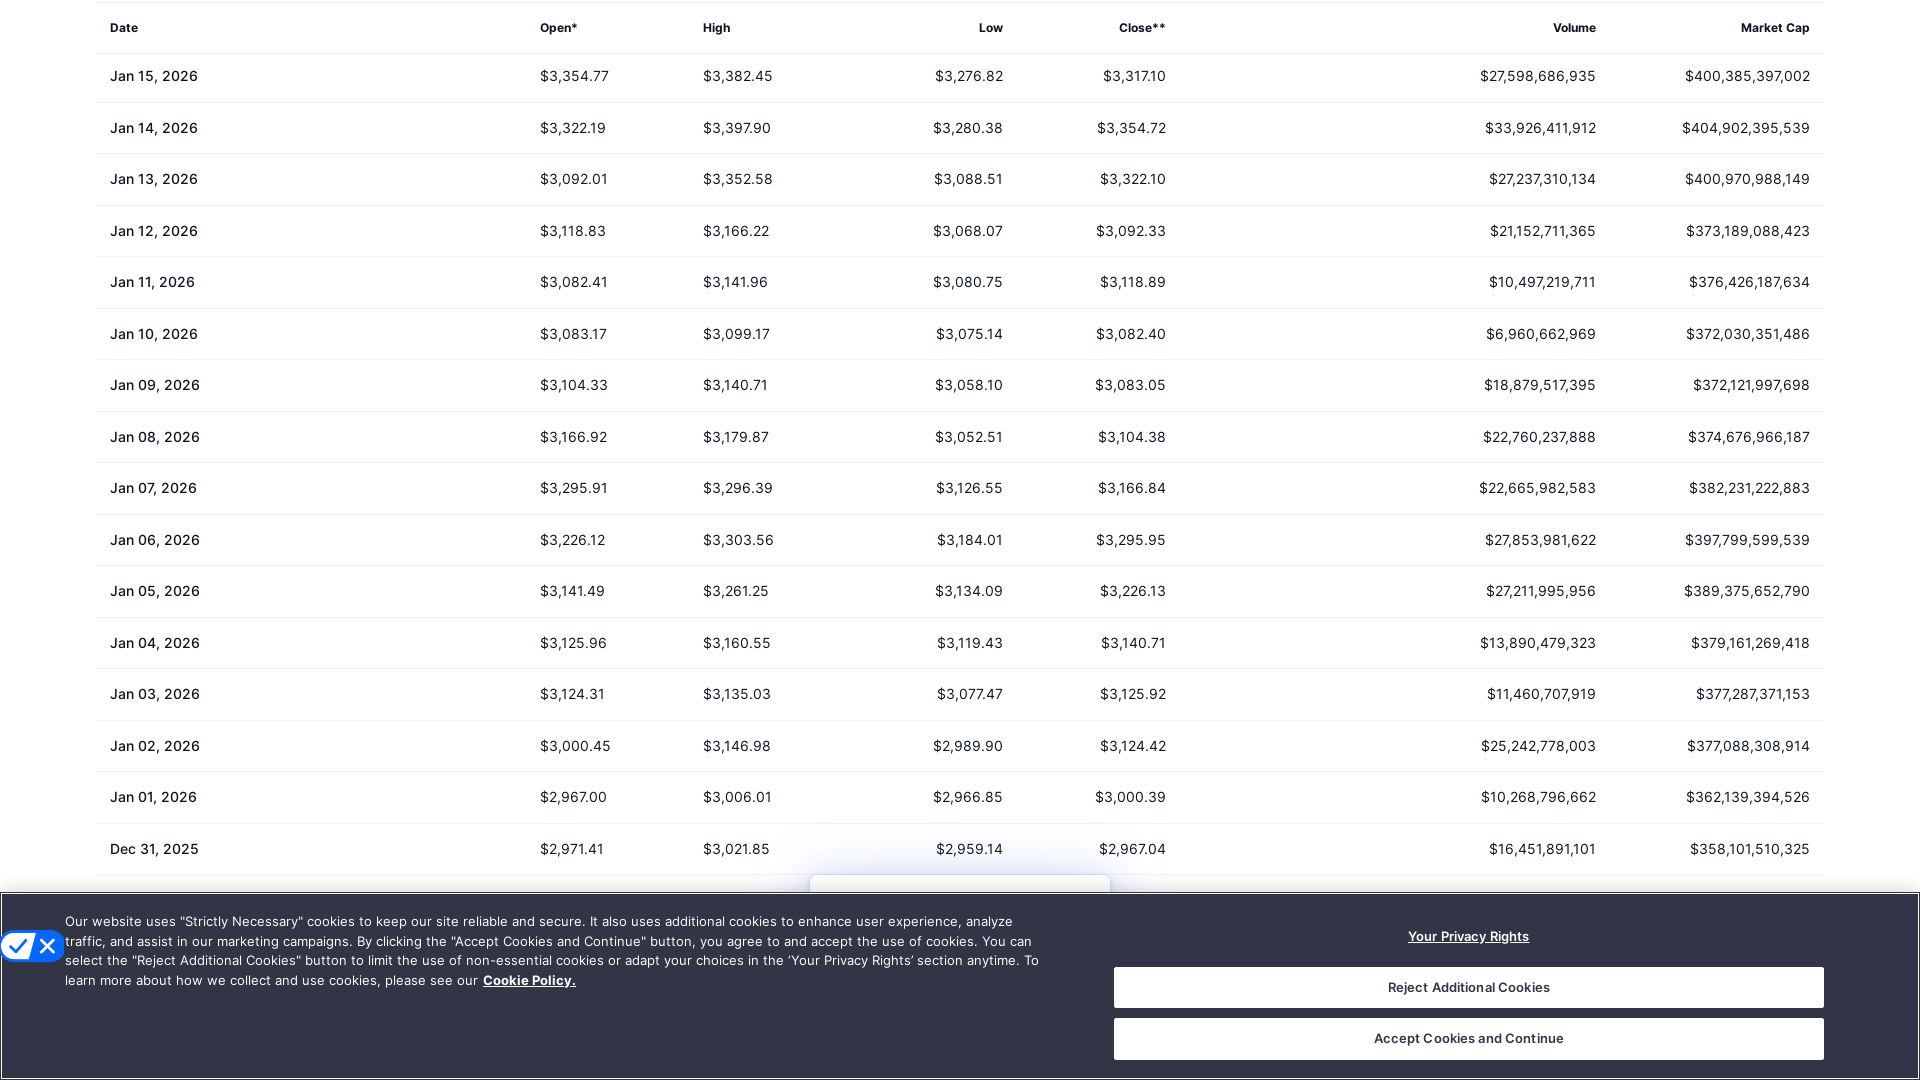

Scrolled down the page (iteration 6)
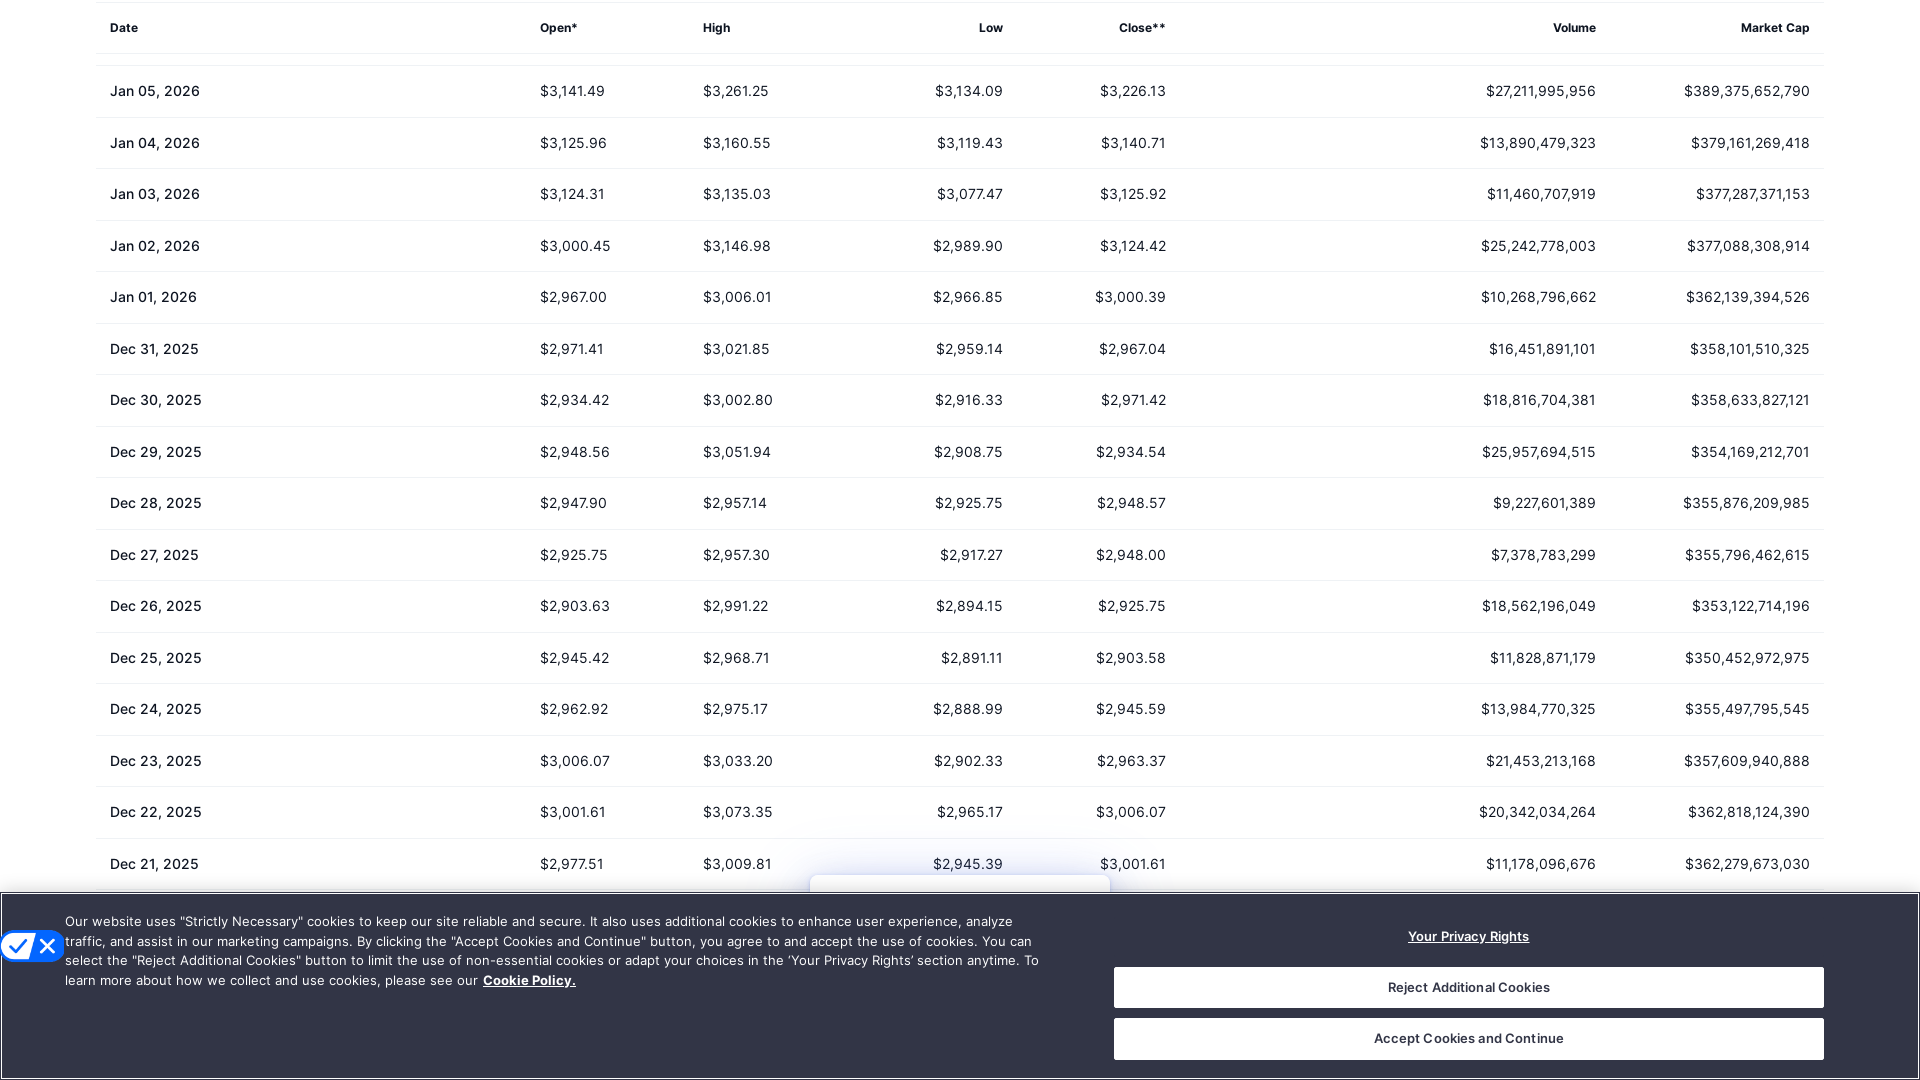

Waited 2 seconds for content to load
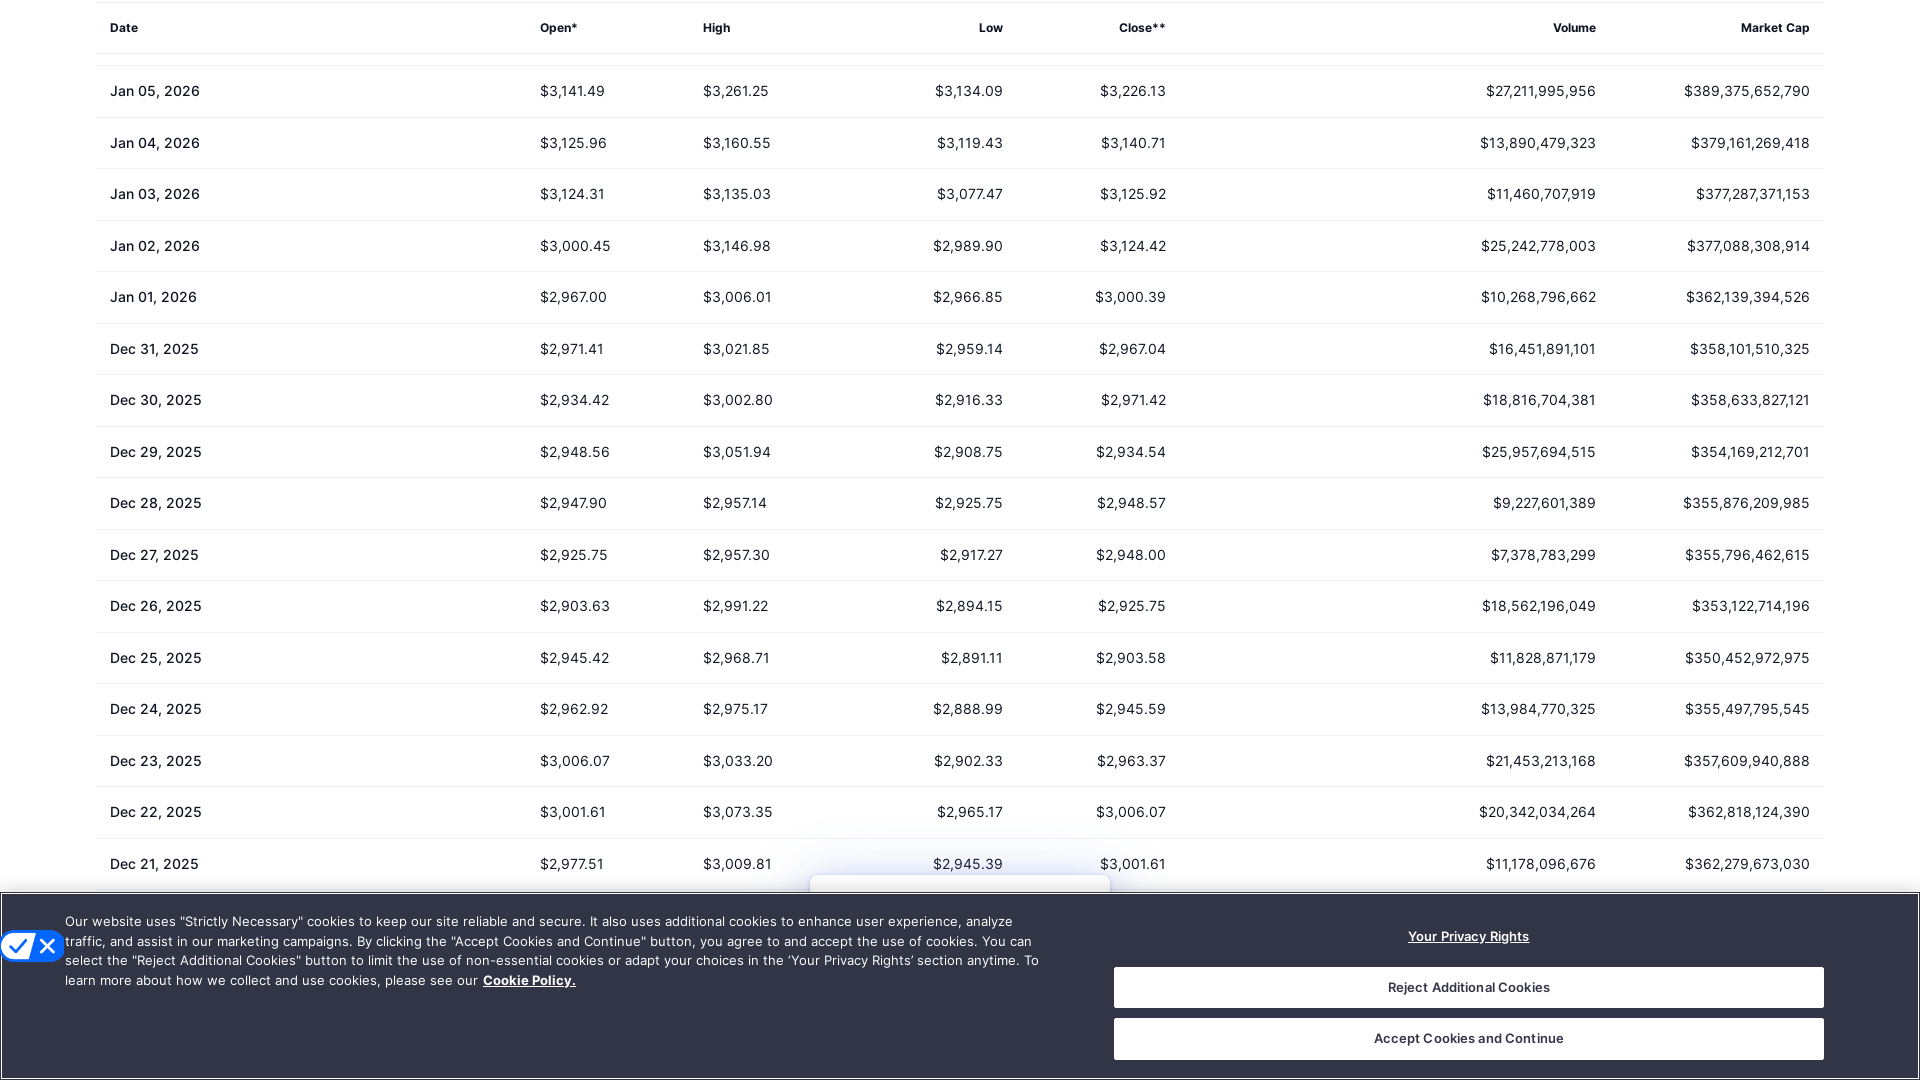

Scrolled down the page (iteration 7)
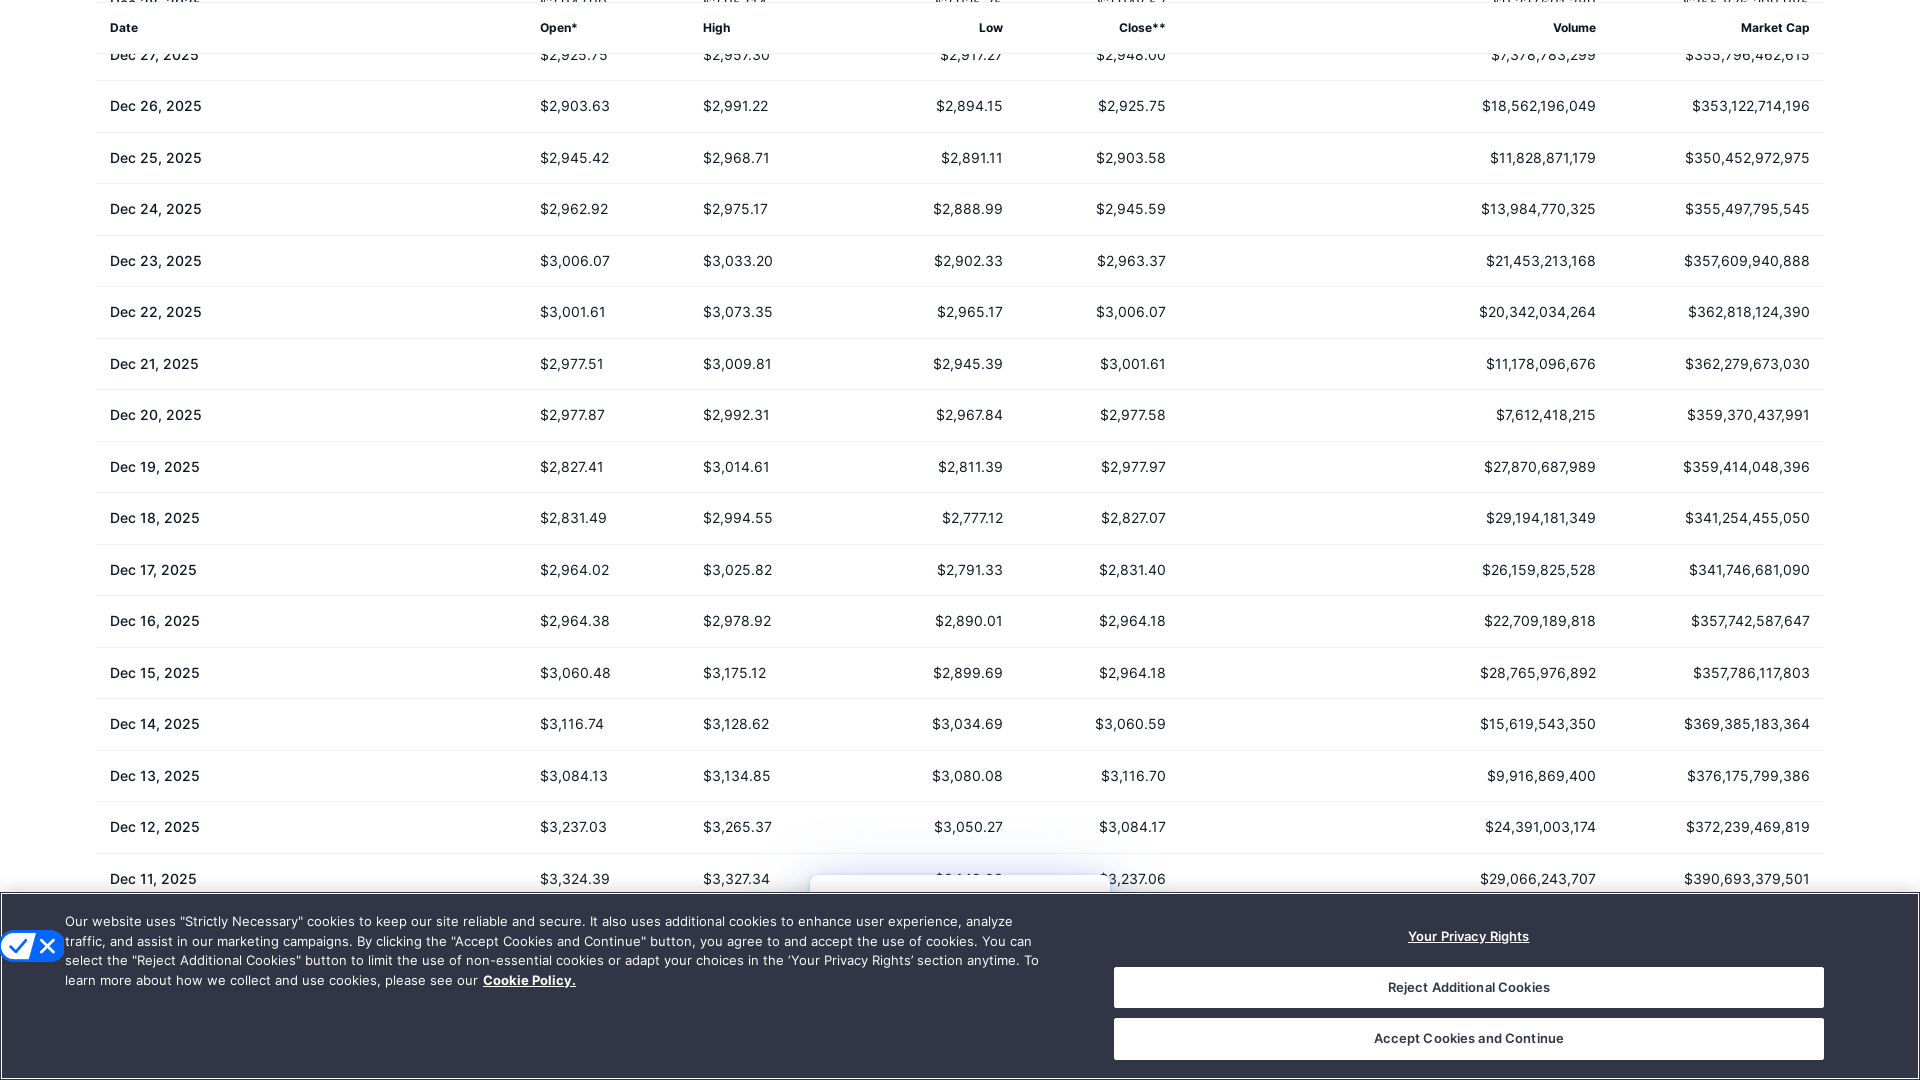

Waited 2 seconds for content to load
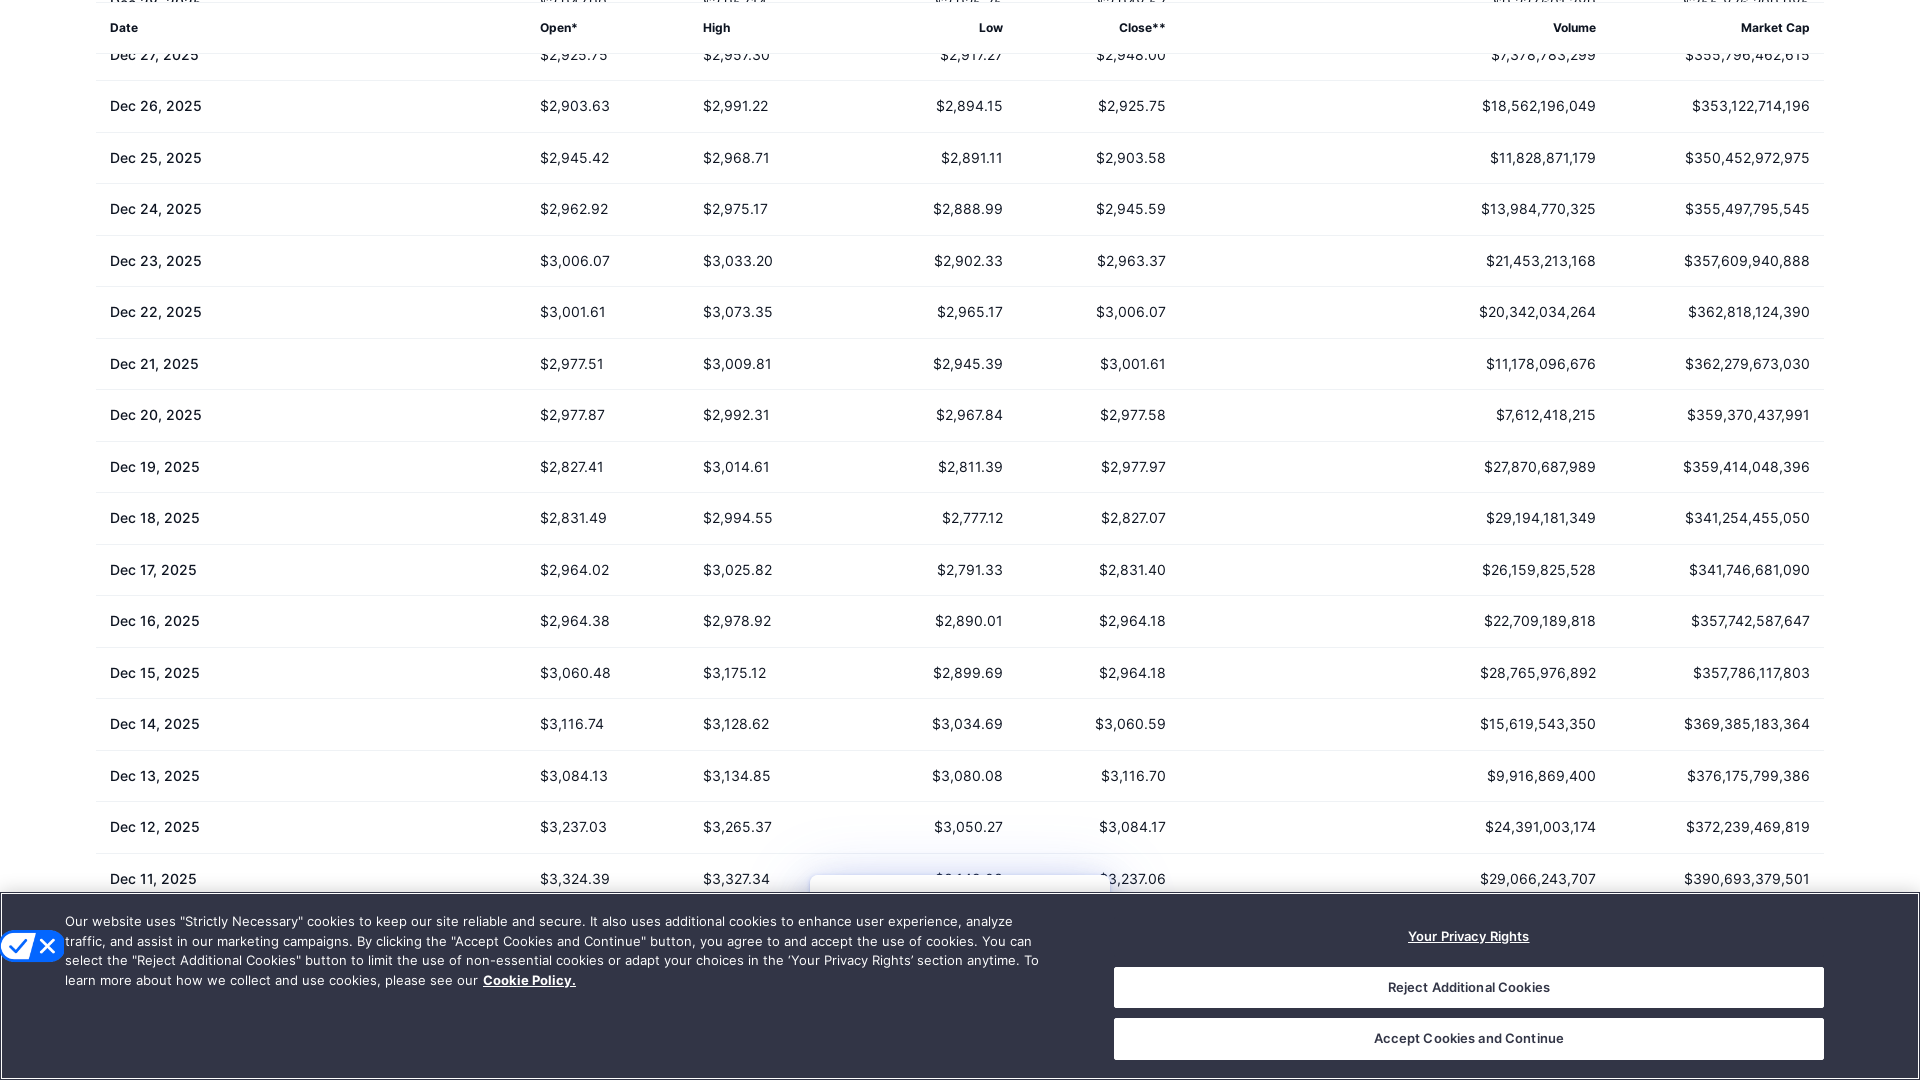

Scrolled down the page (iteration 8)
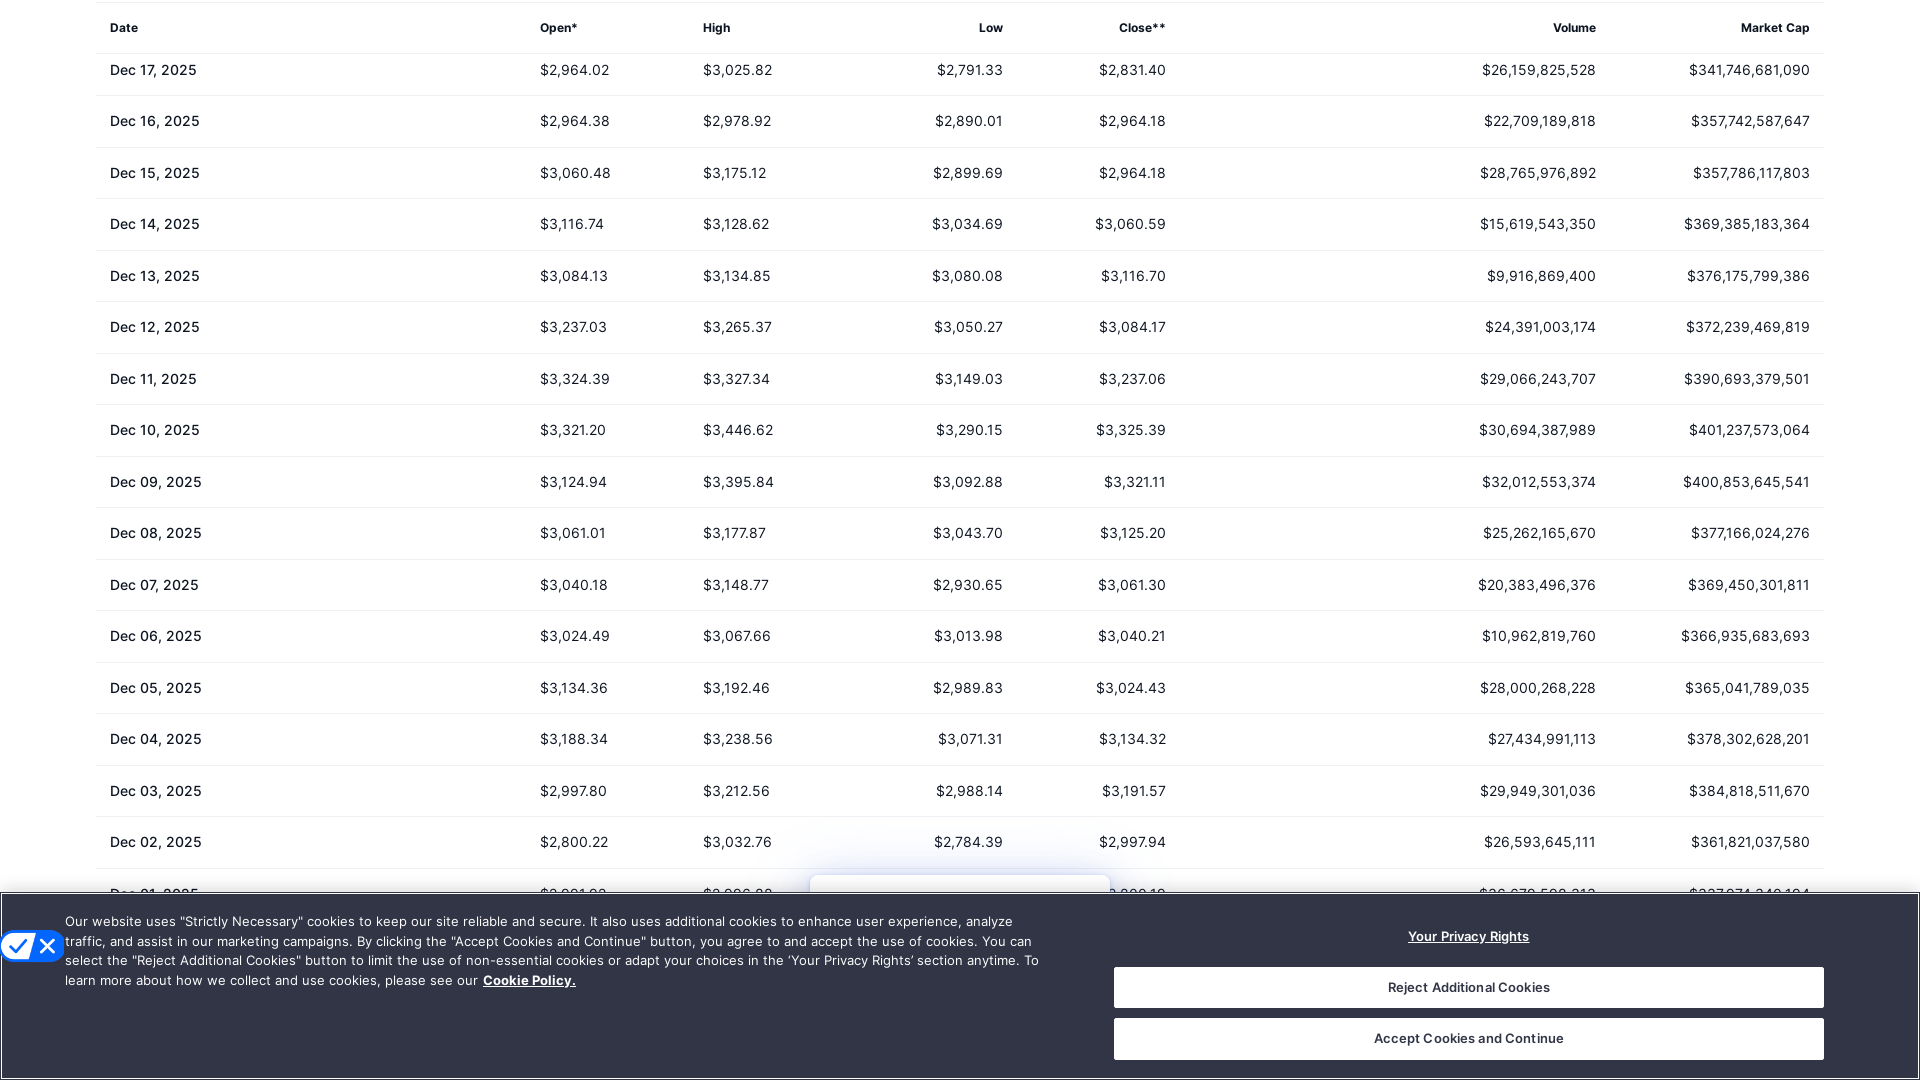

Waited 2 seconds for content to load
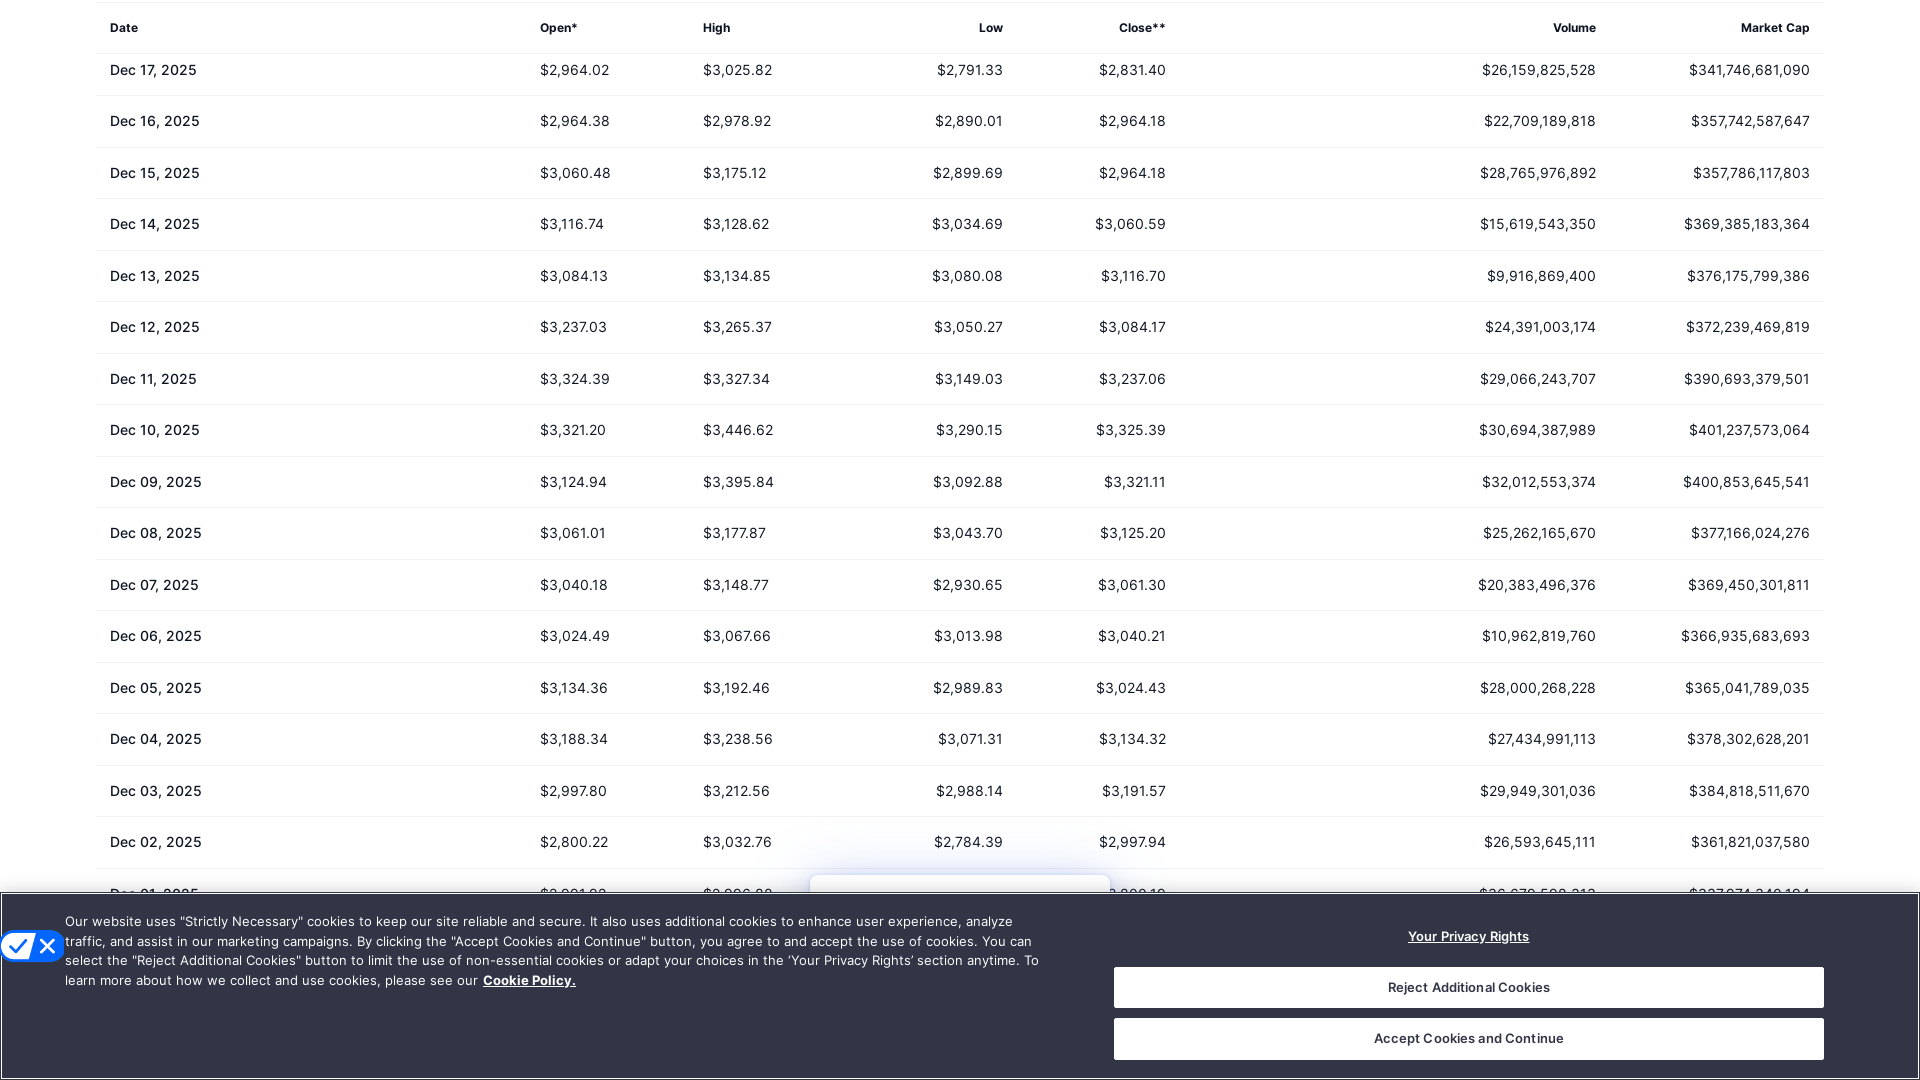

Scrolled down the page (iteration 9)
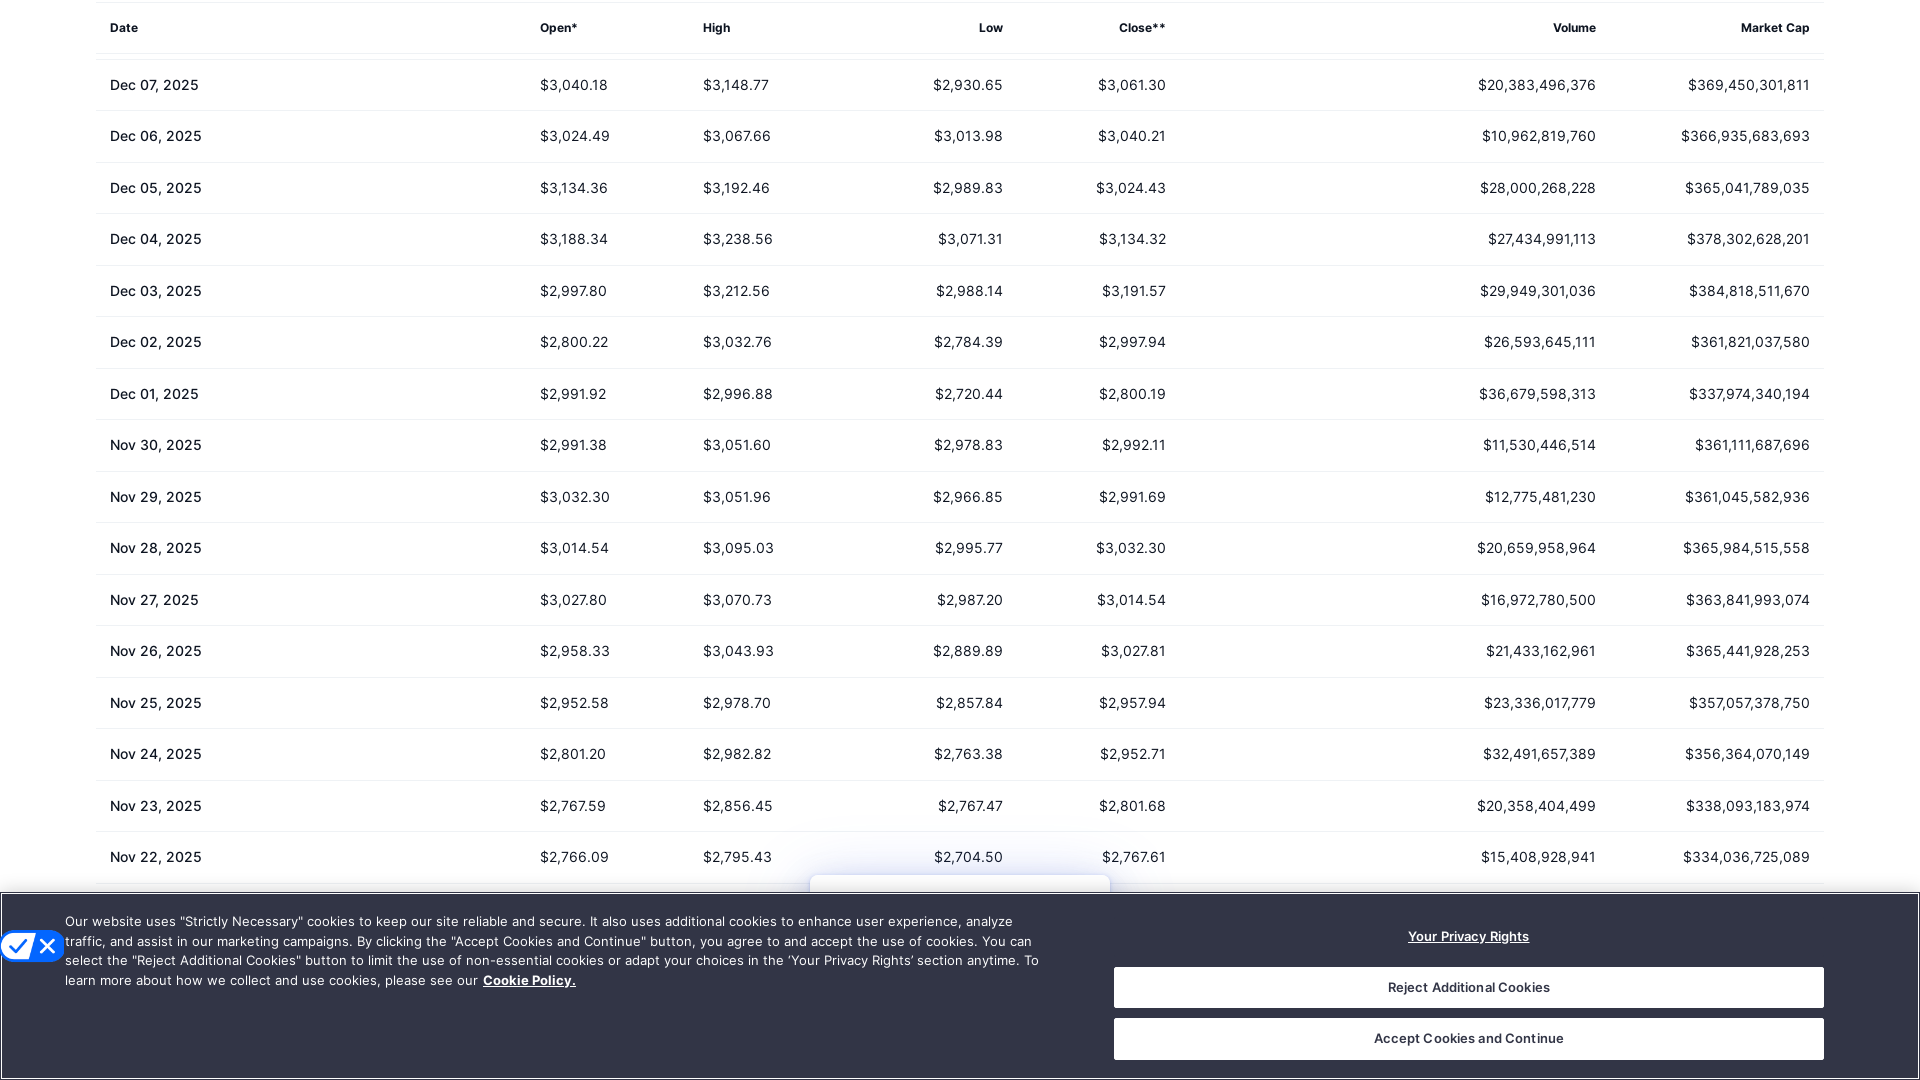

Waited 2 seconds for content to load
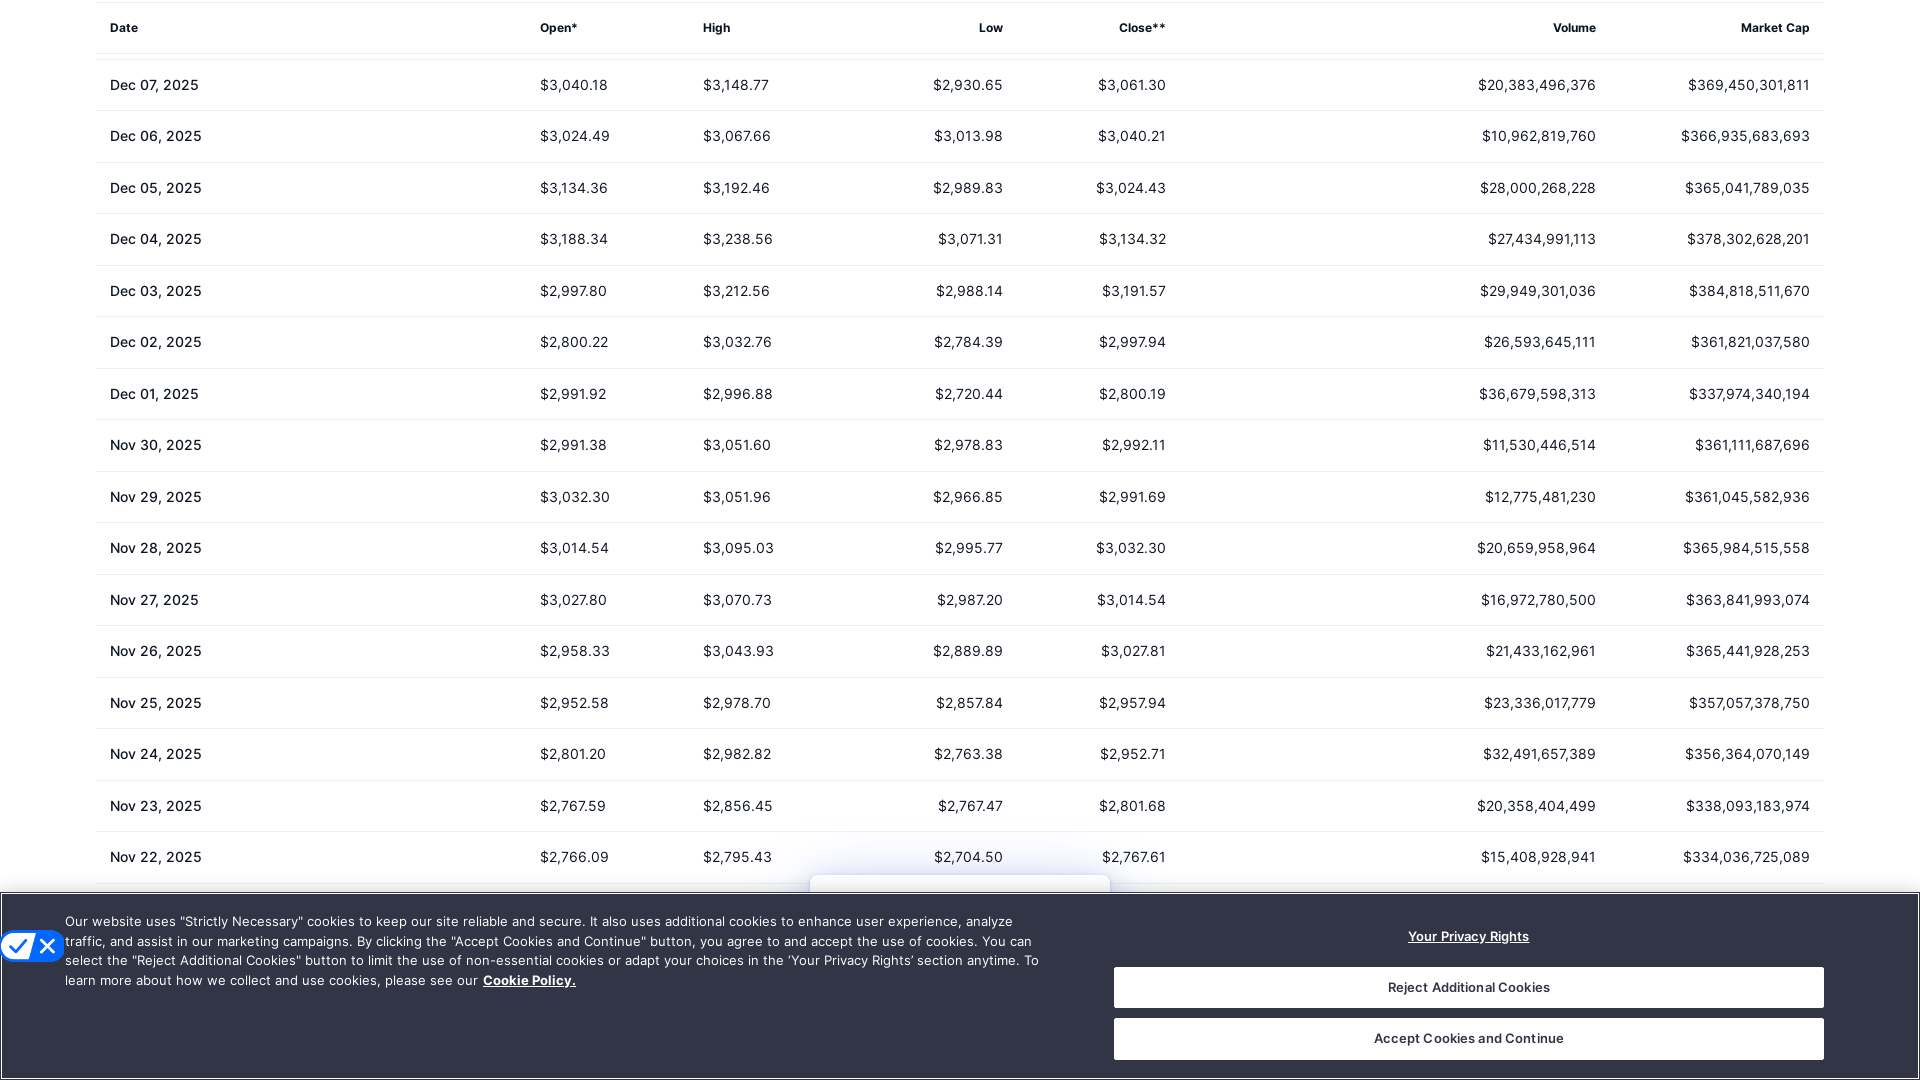

Scrolled down the page (iteration 10)
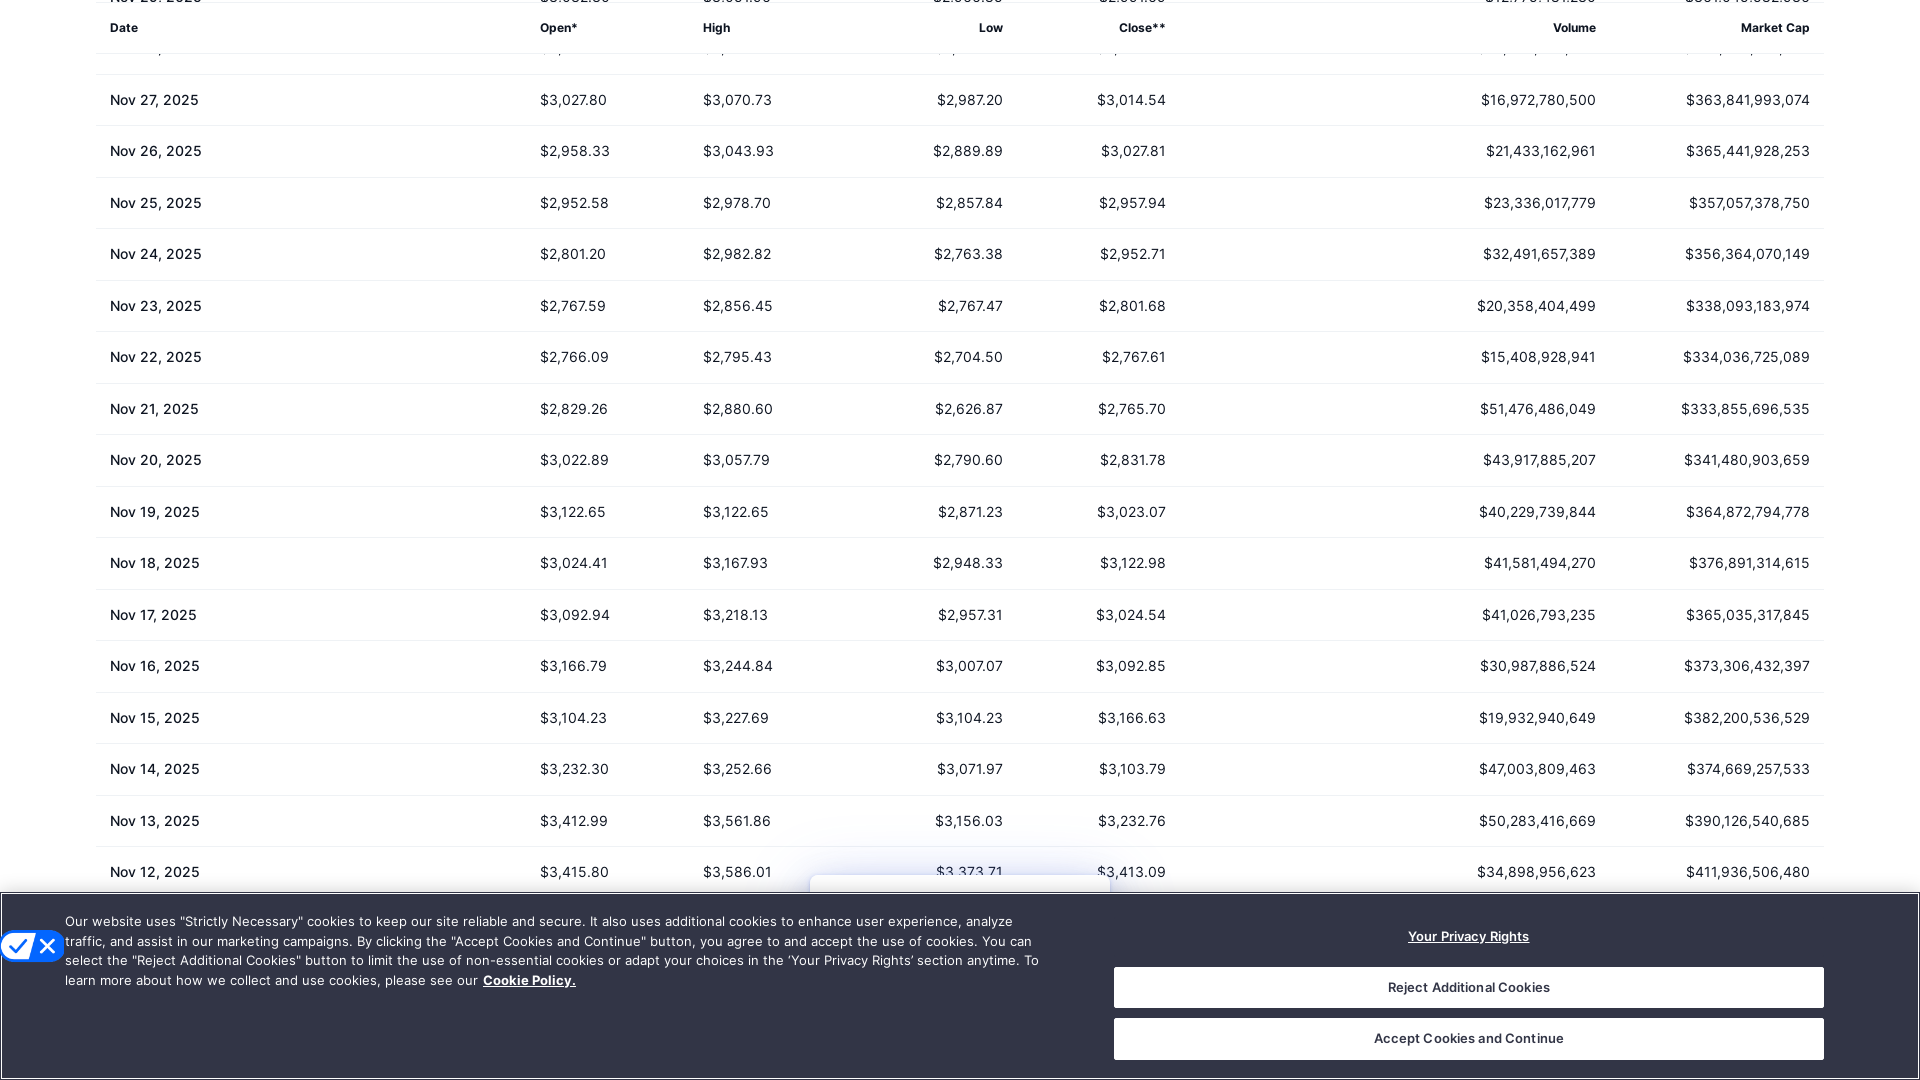

Waited 2 seconds for content to load
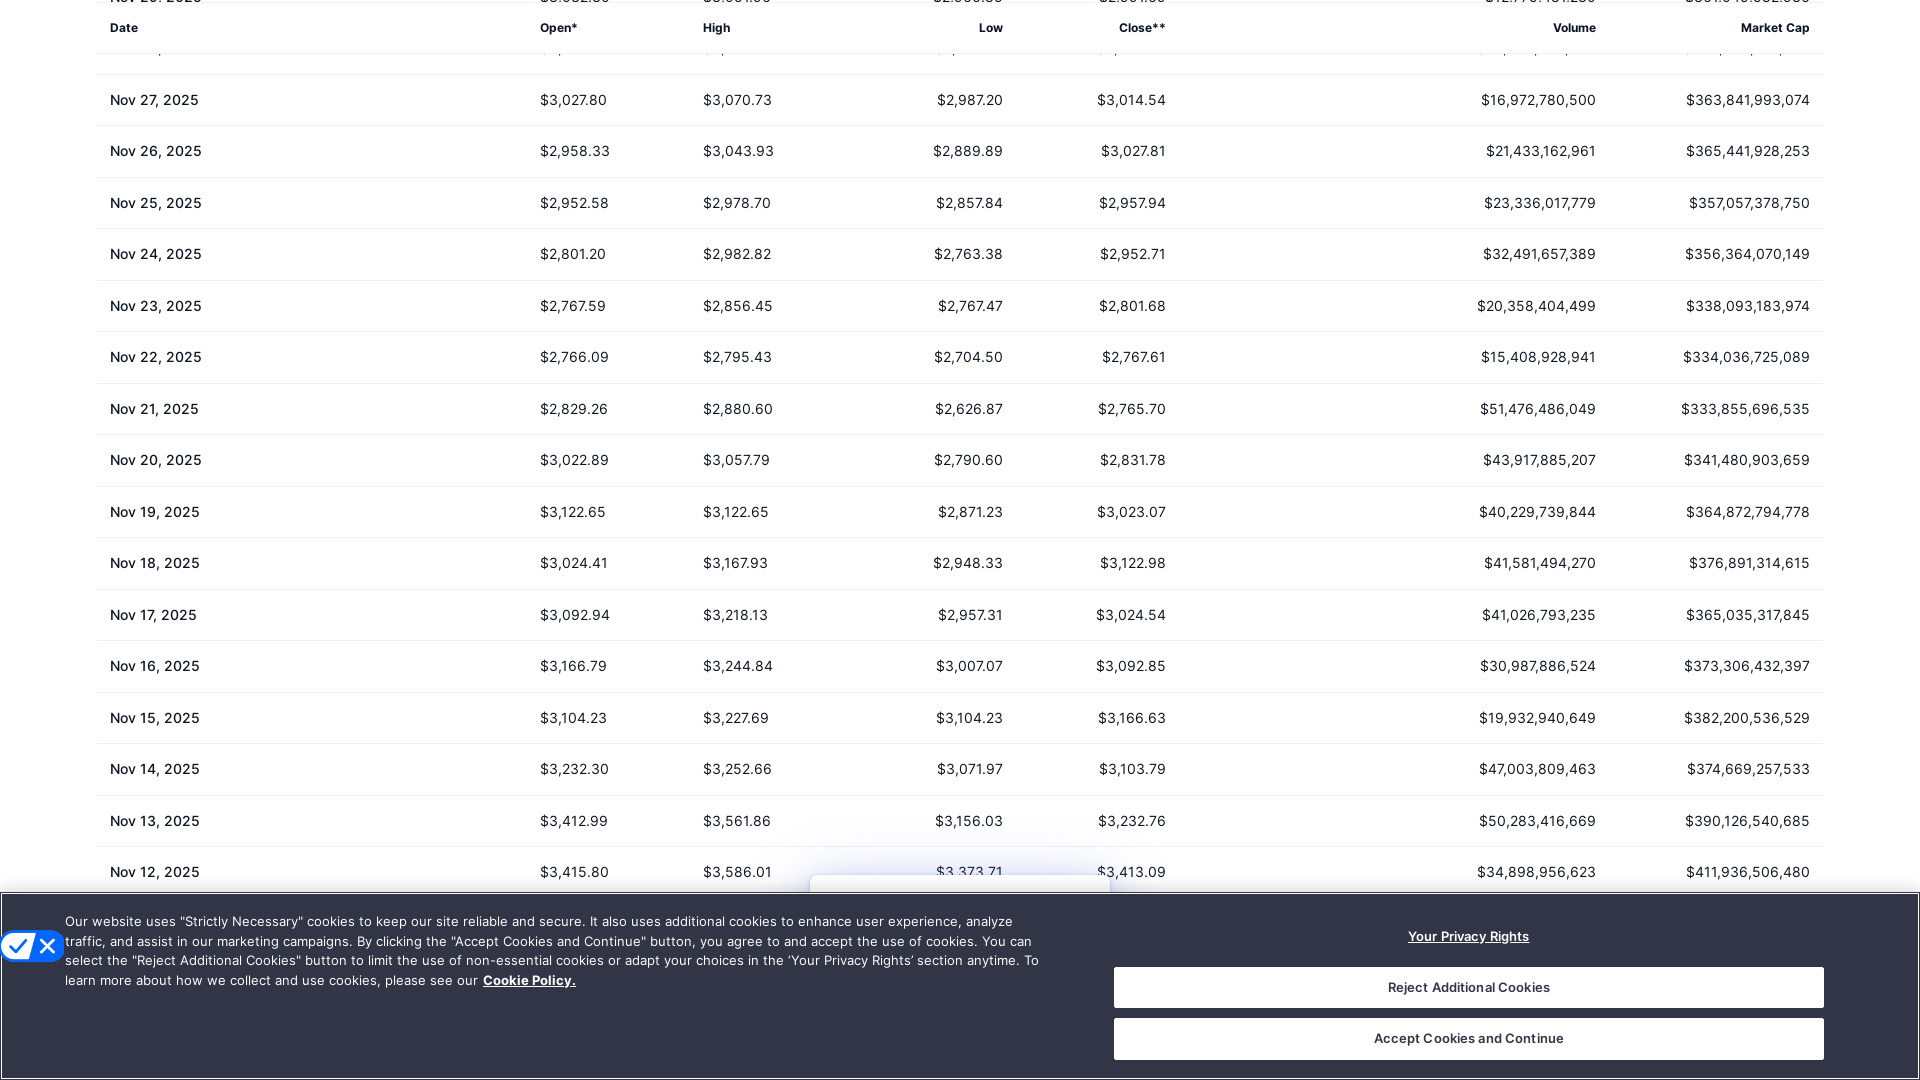

Scrolled down the page (iteration 11)
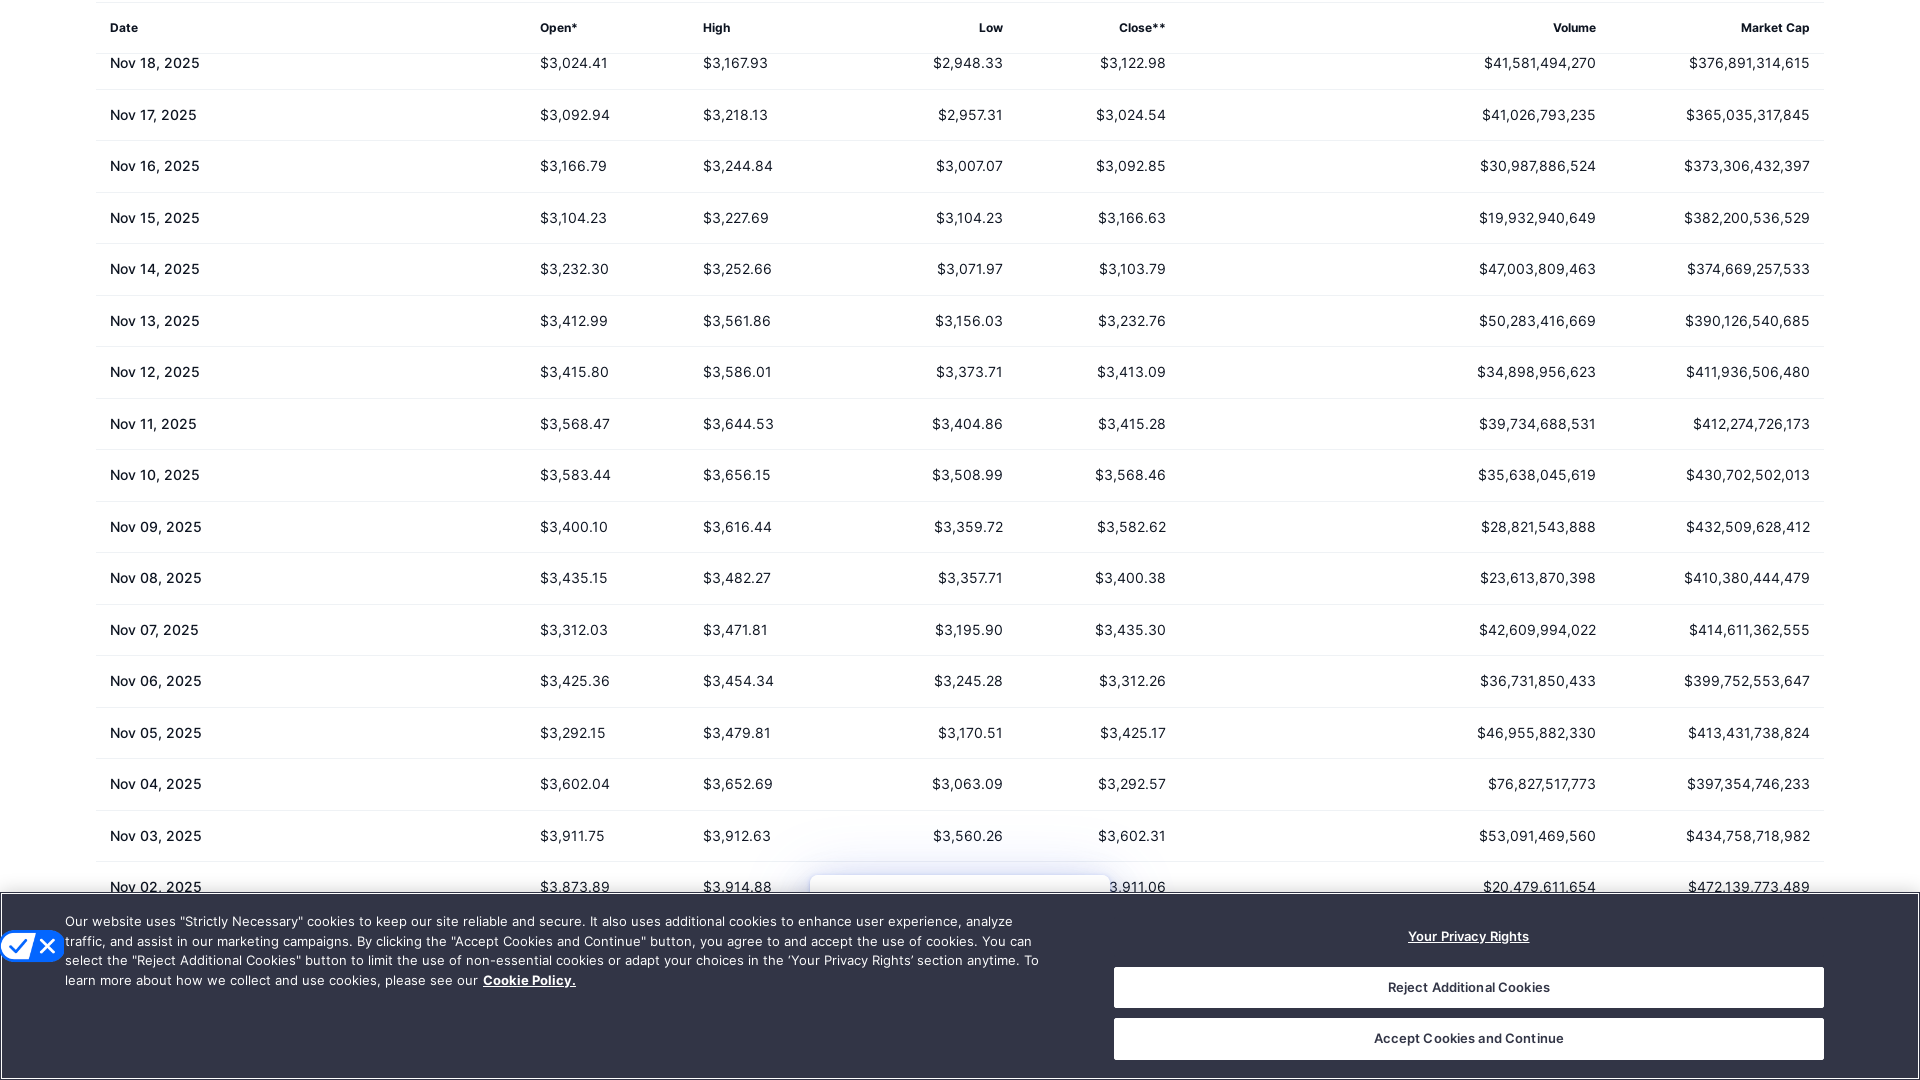

Waited 2 seconds for content to load
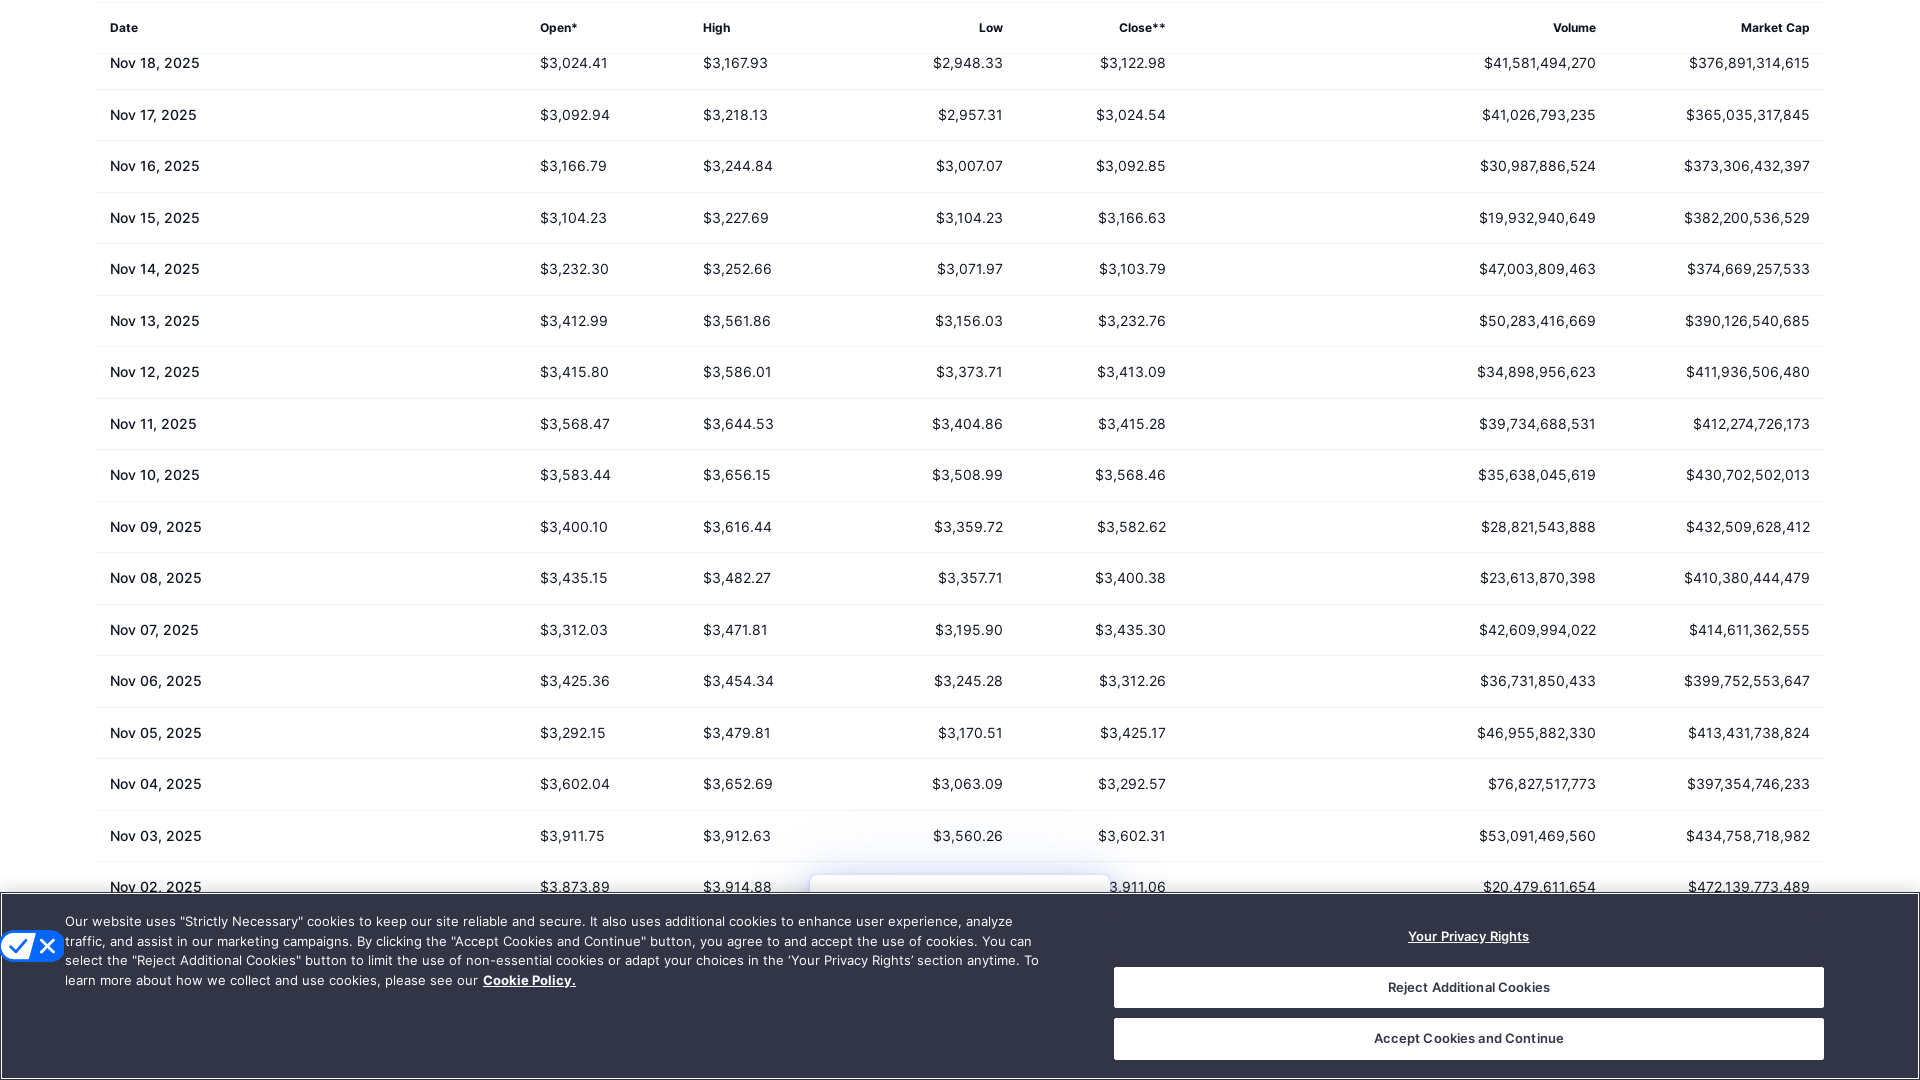

Scrolled down the page (iteration 12)
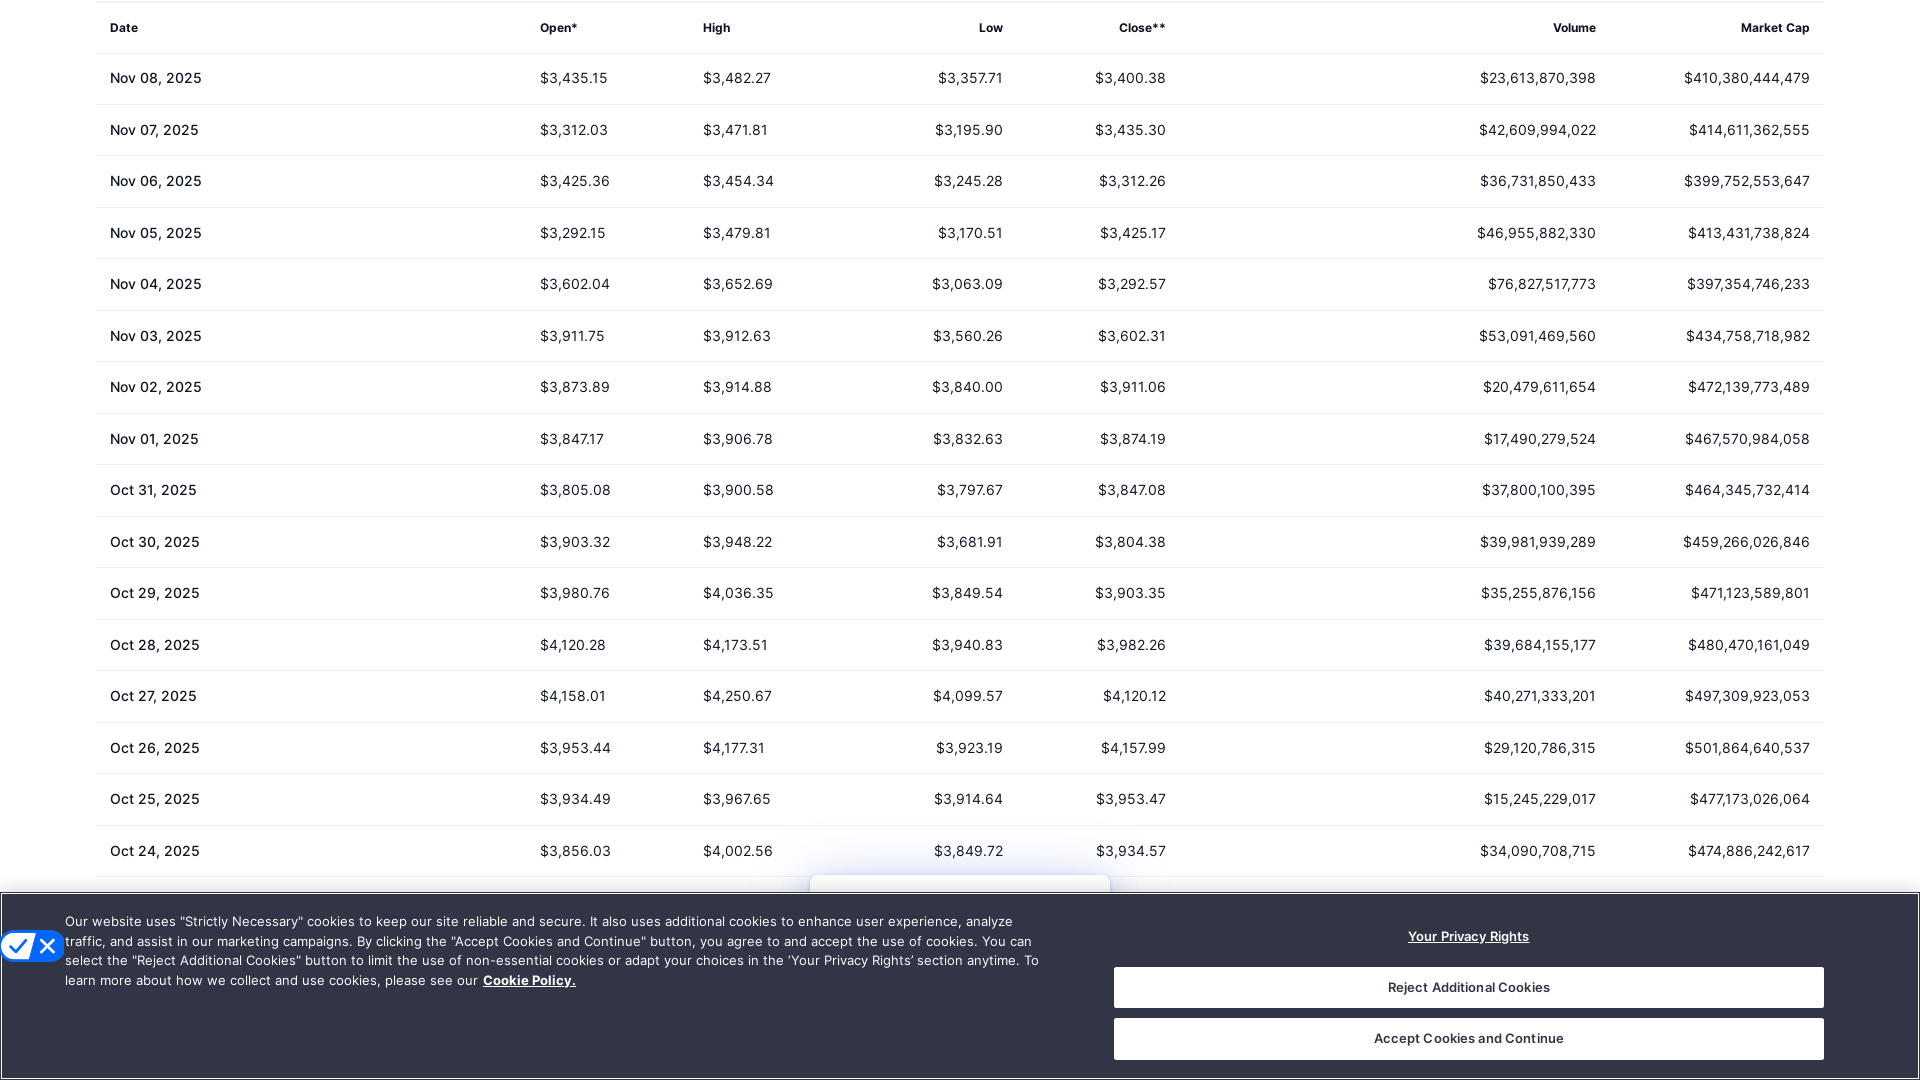

Waited 2 seconds for content to load
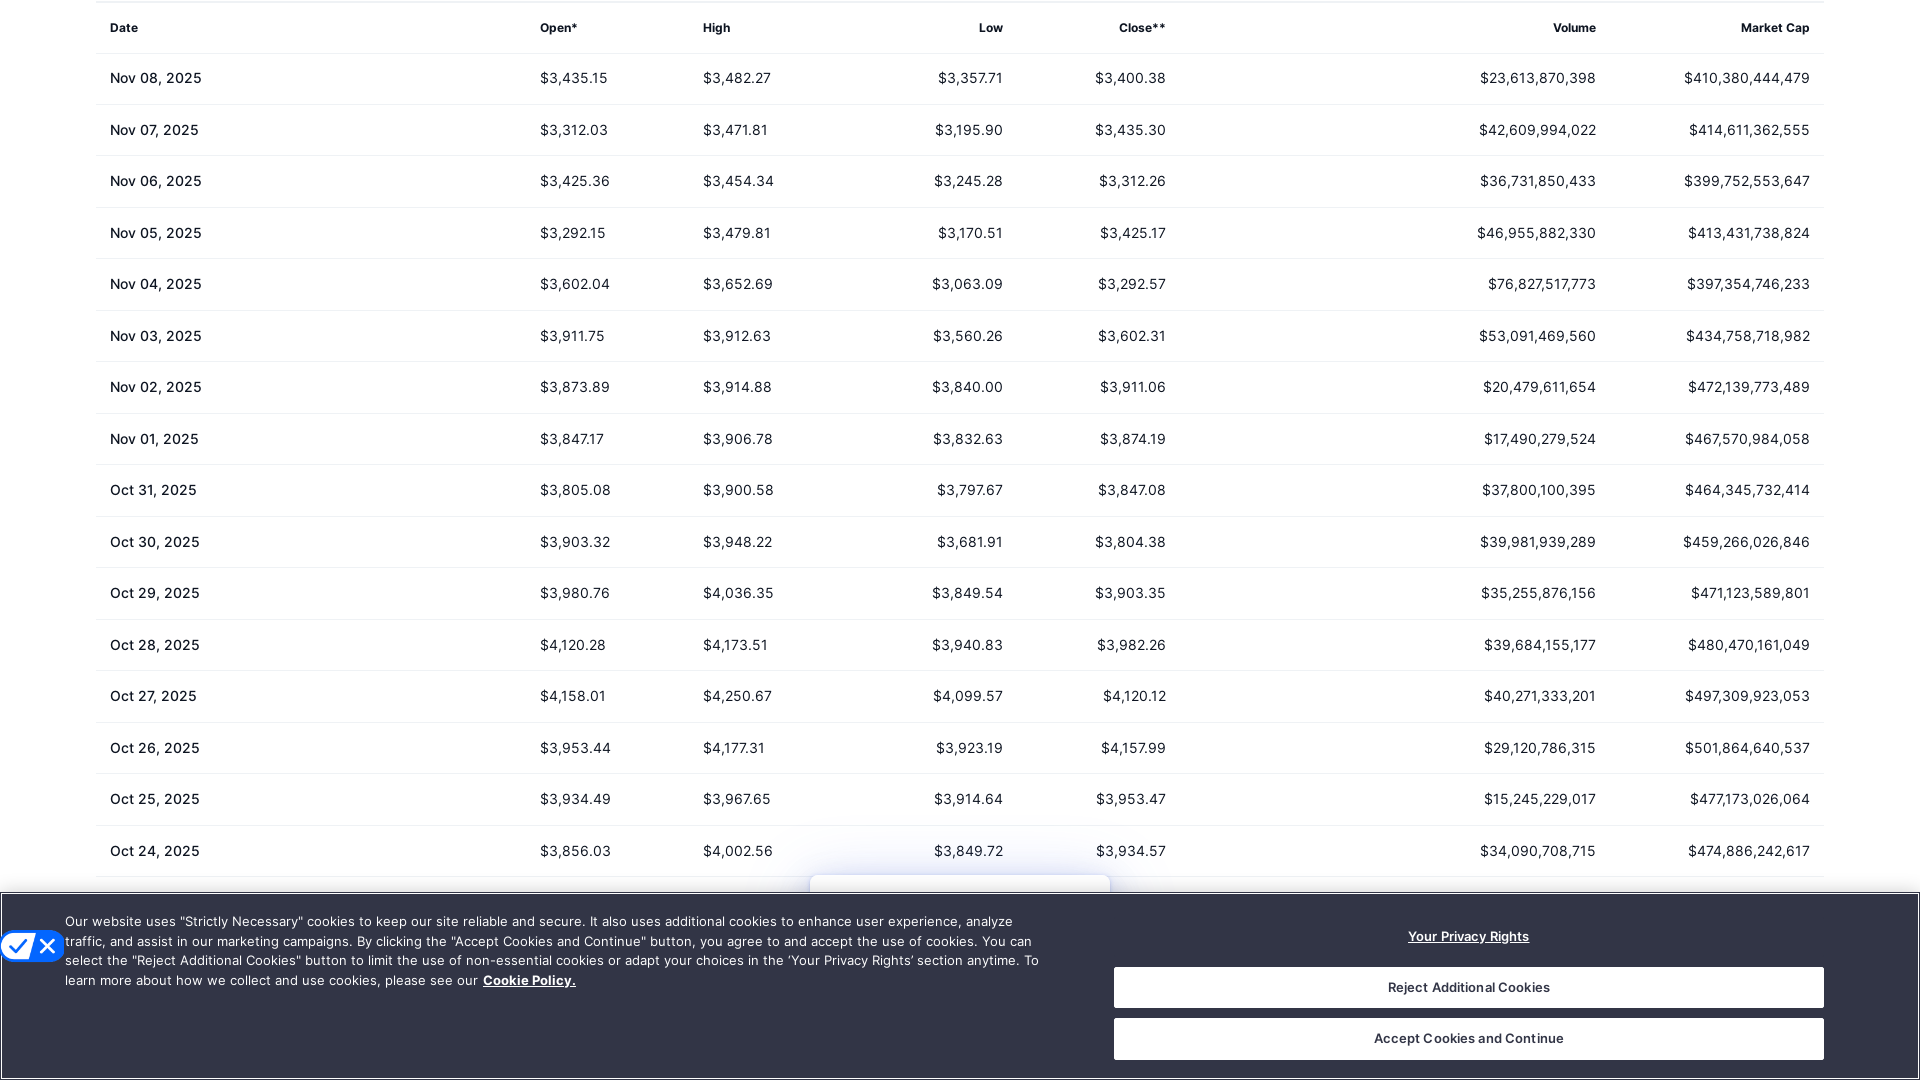

Scrolled down the page (iteration 13)
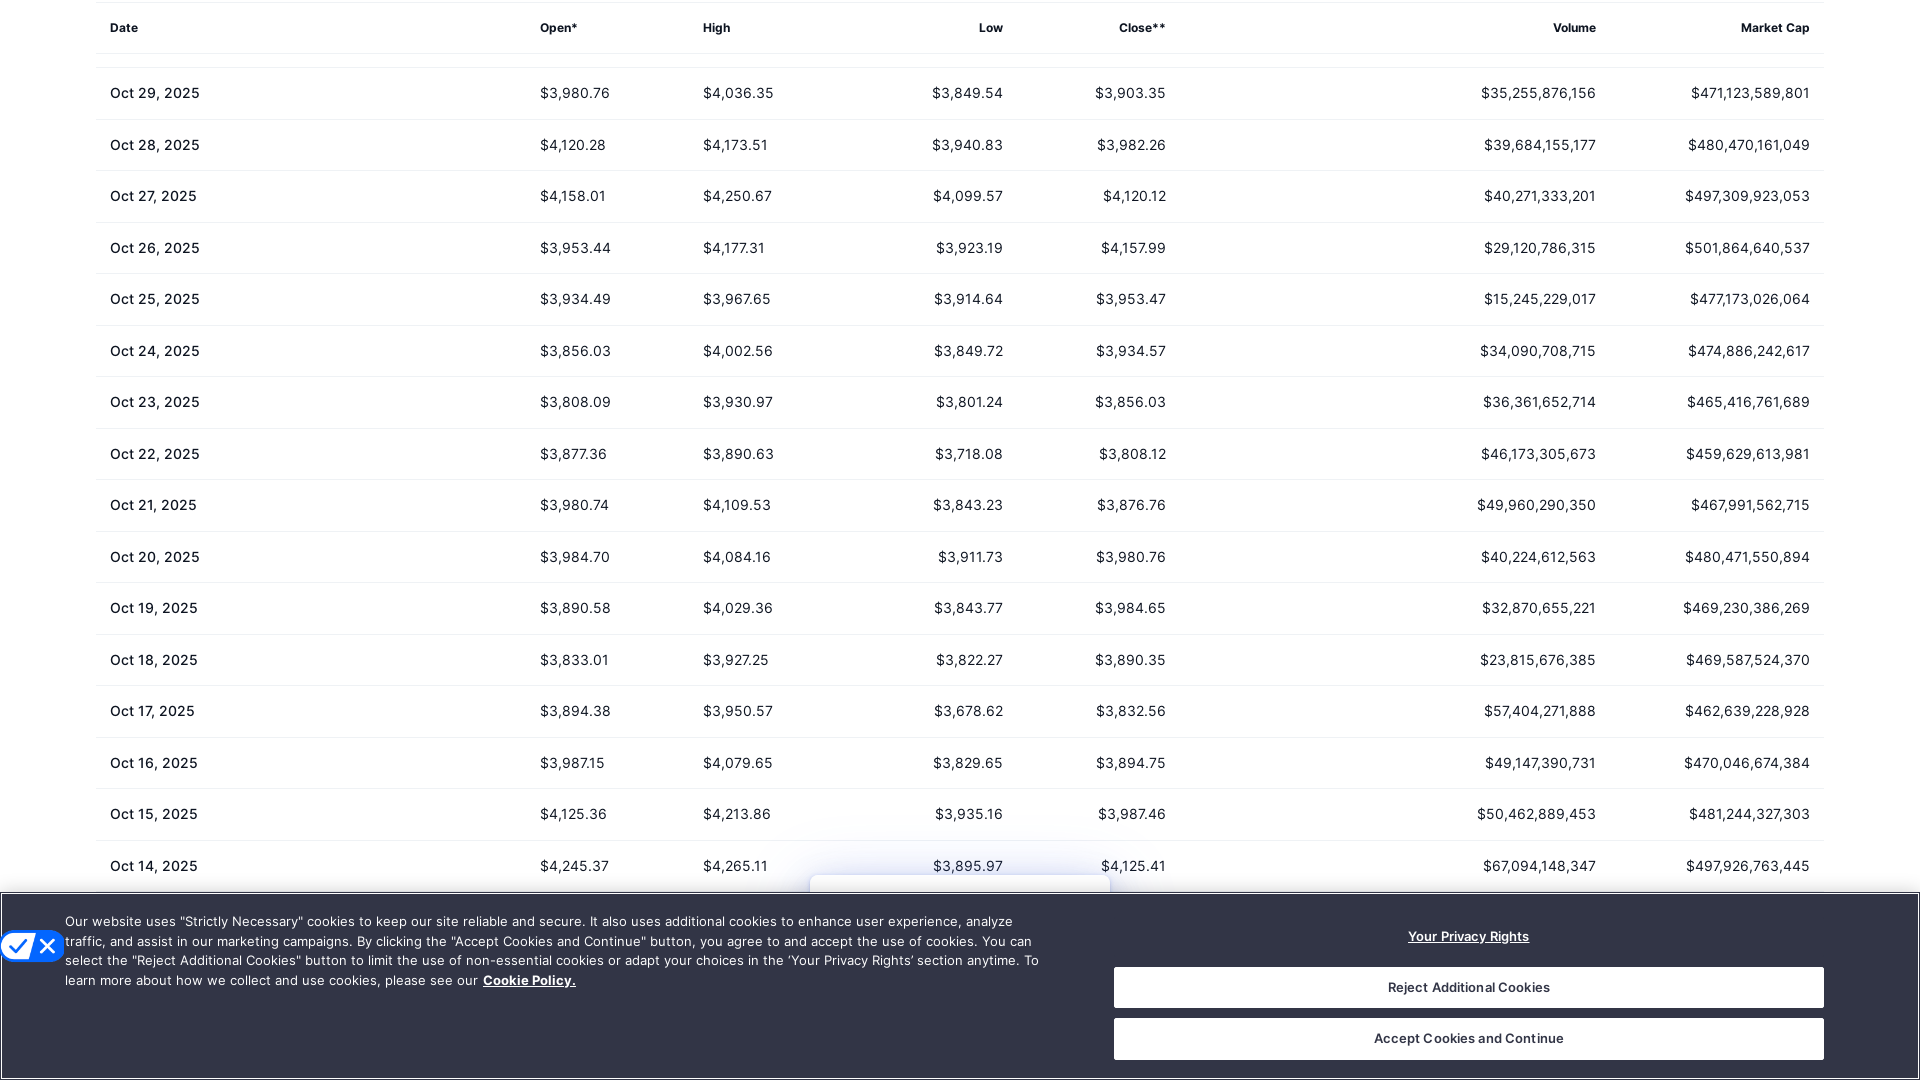

Waited 2 seconds for content to load
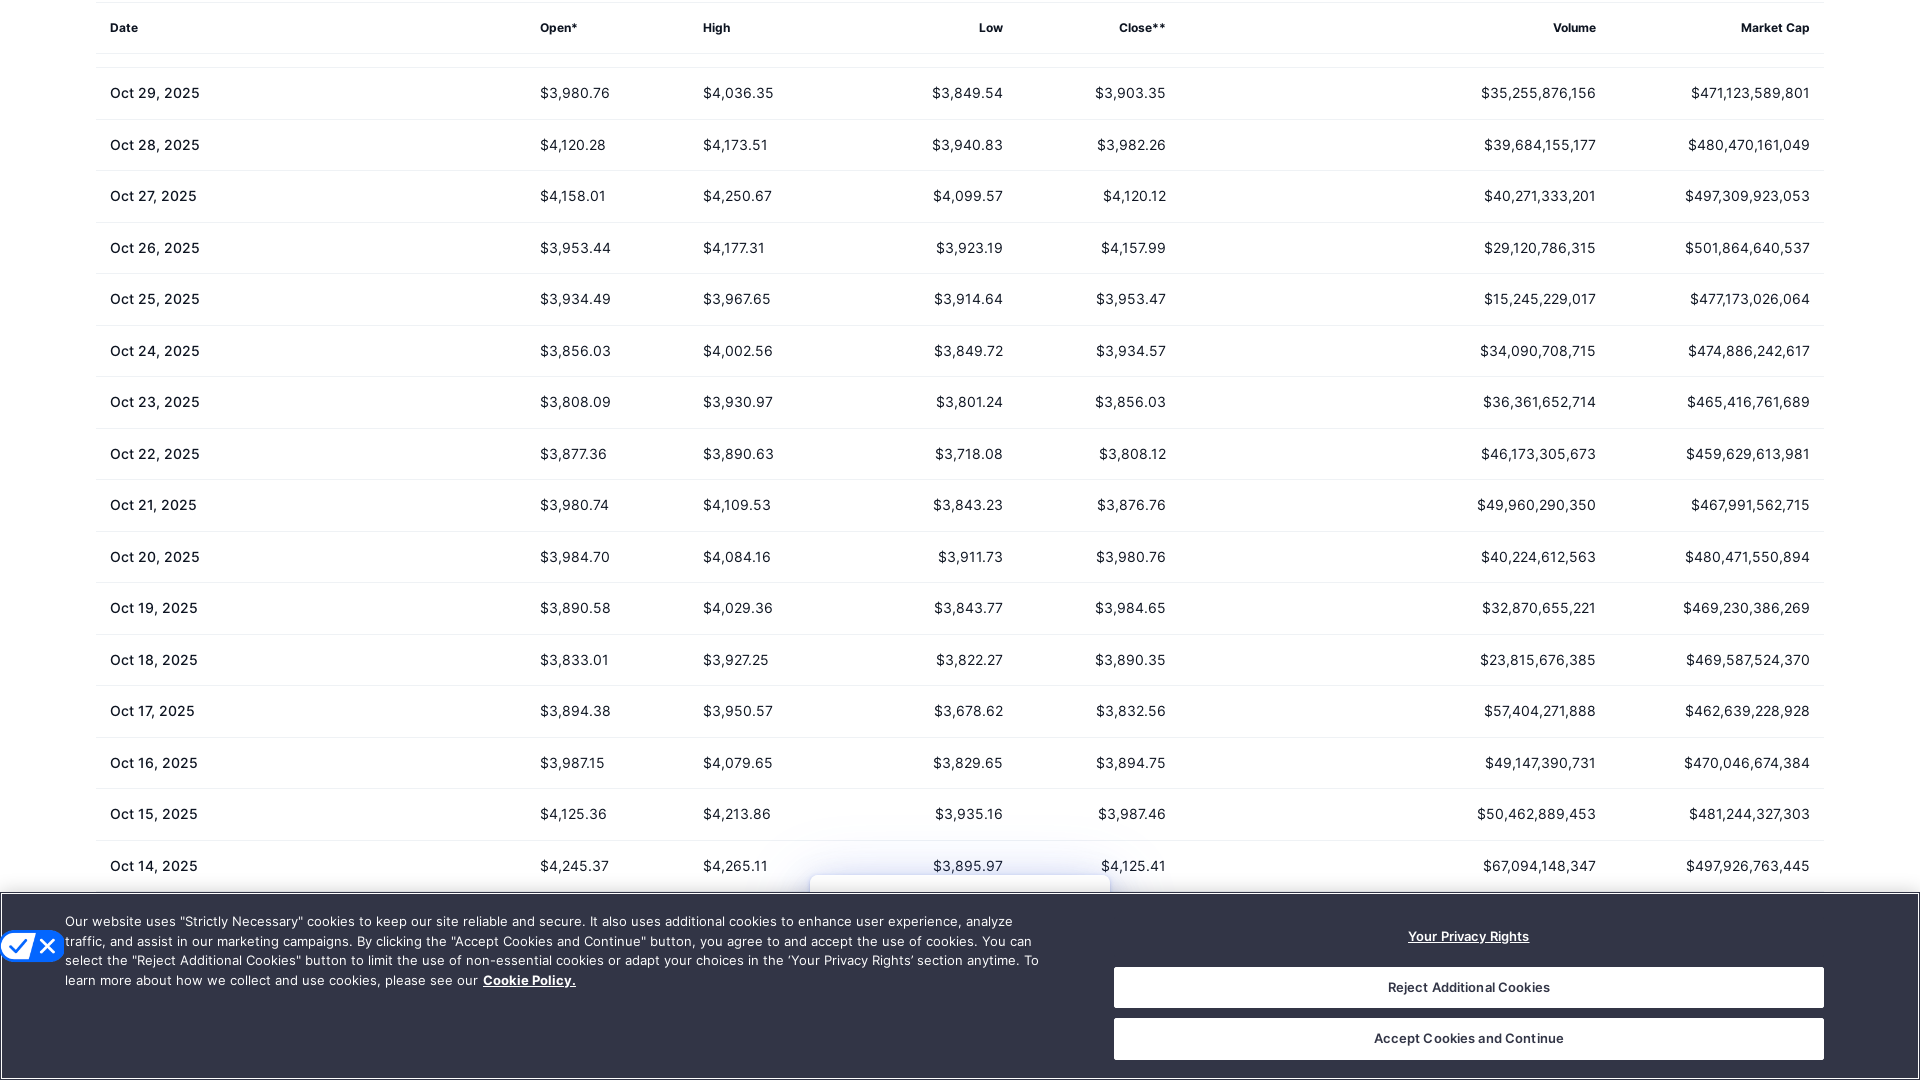

Scrolled down the page (iteration 14)
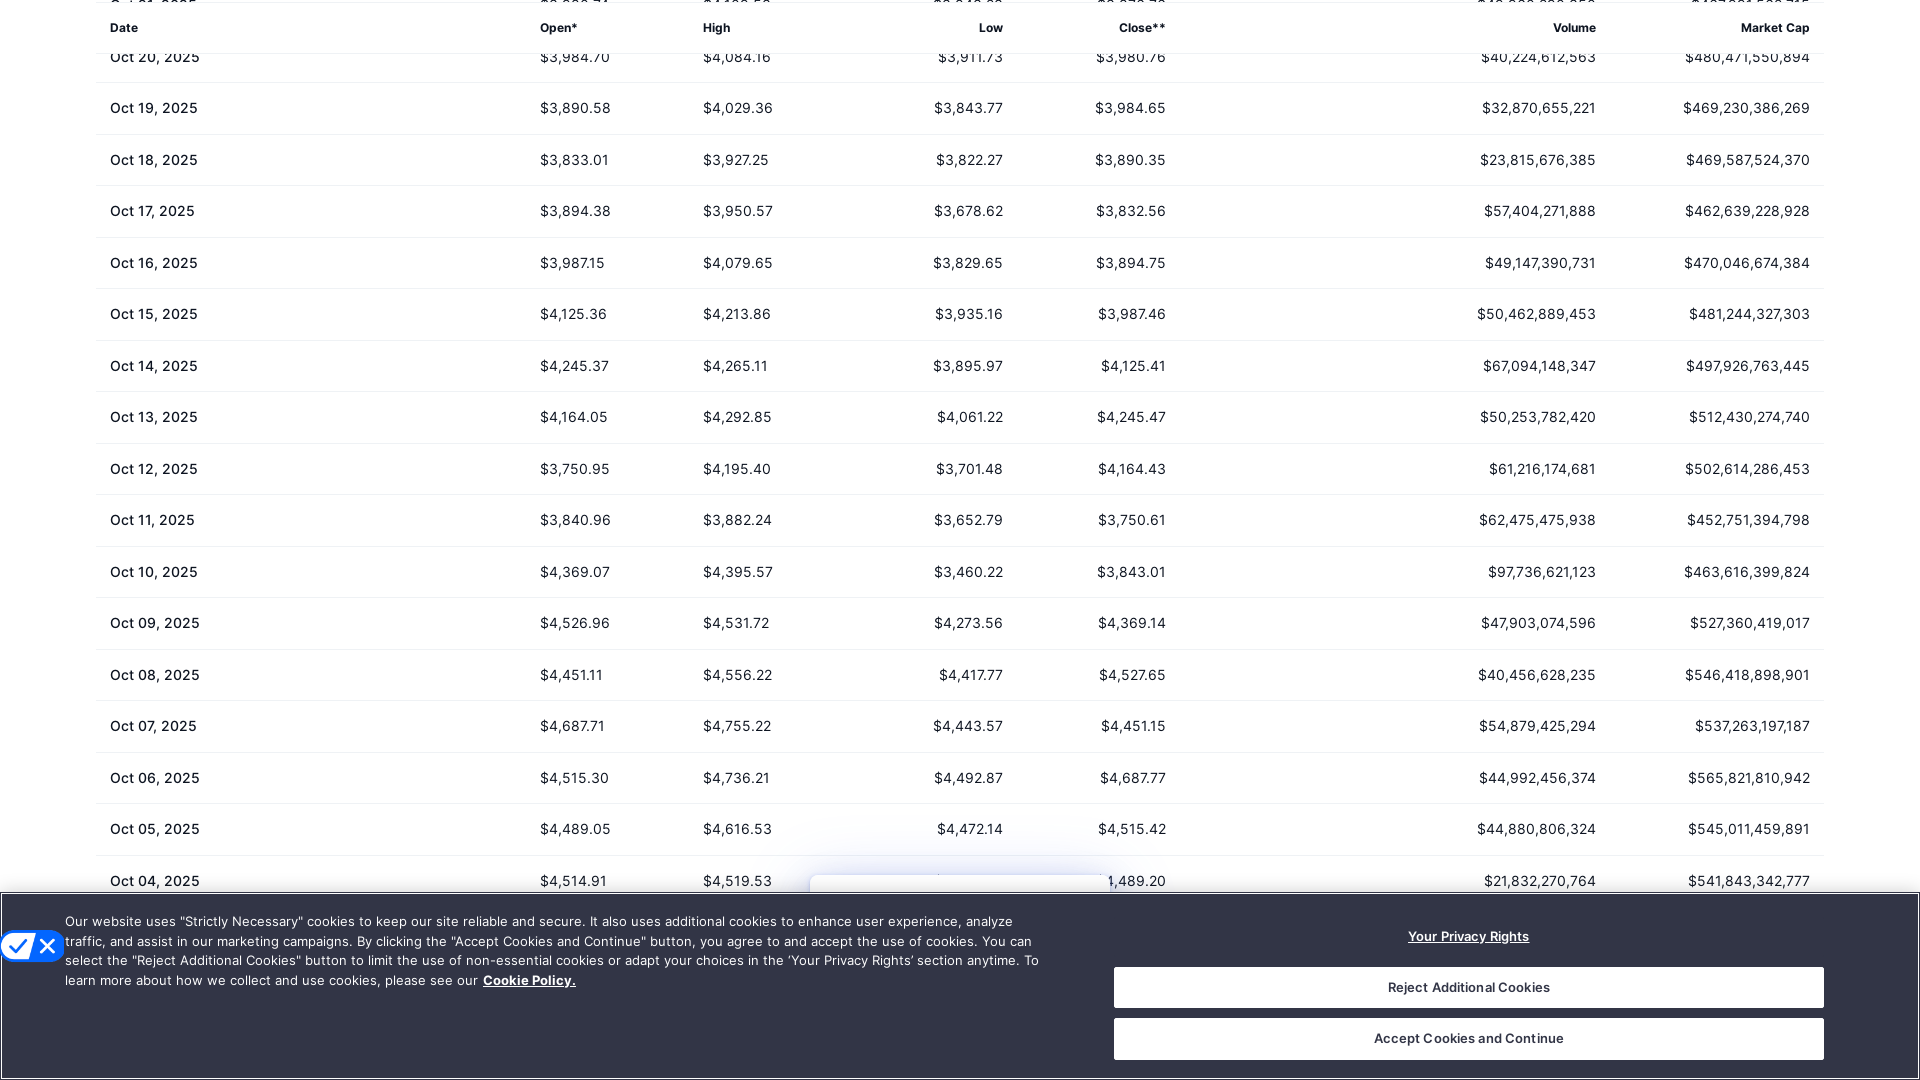

Waited 2 seconds for content to load
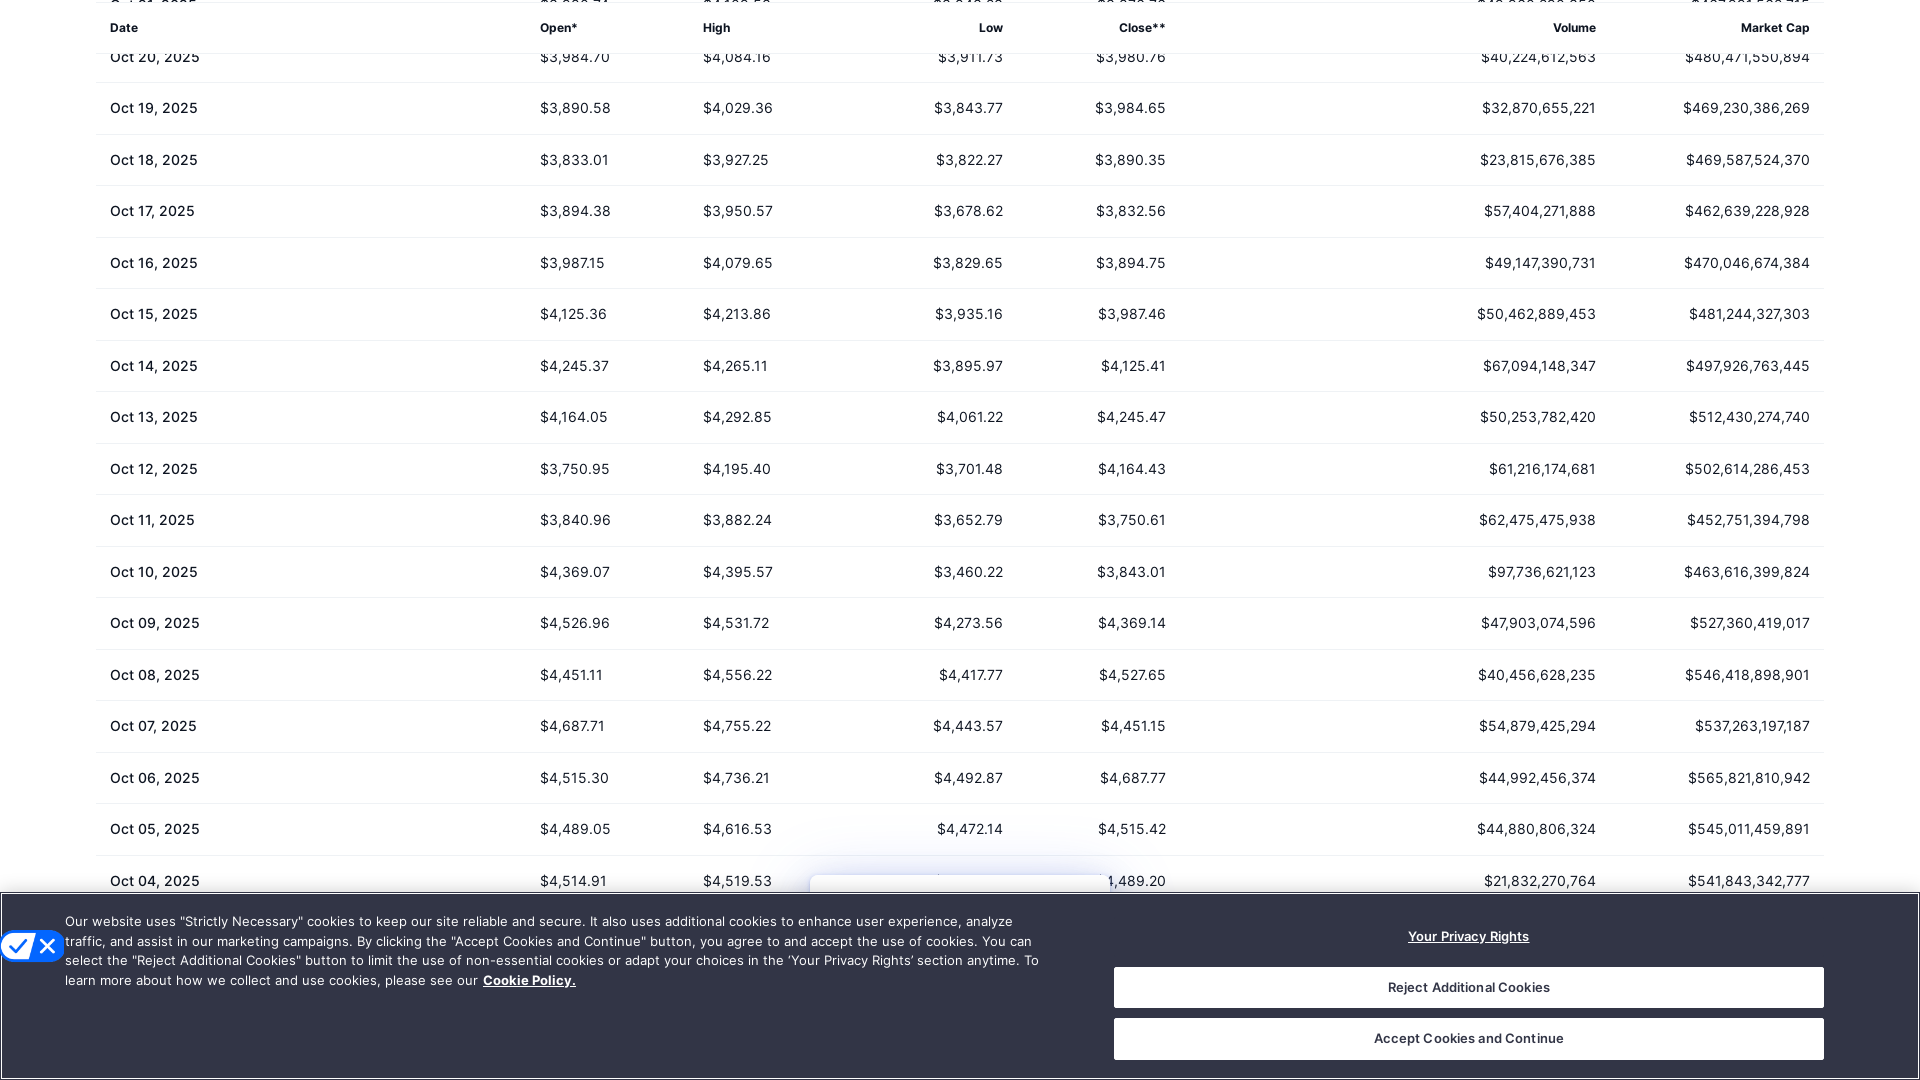

Scrolled down the page (iteration 15)
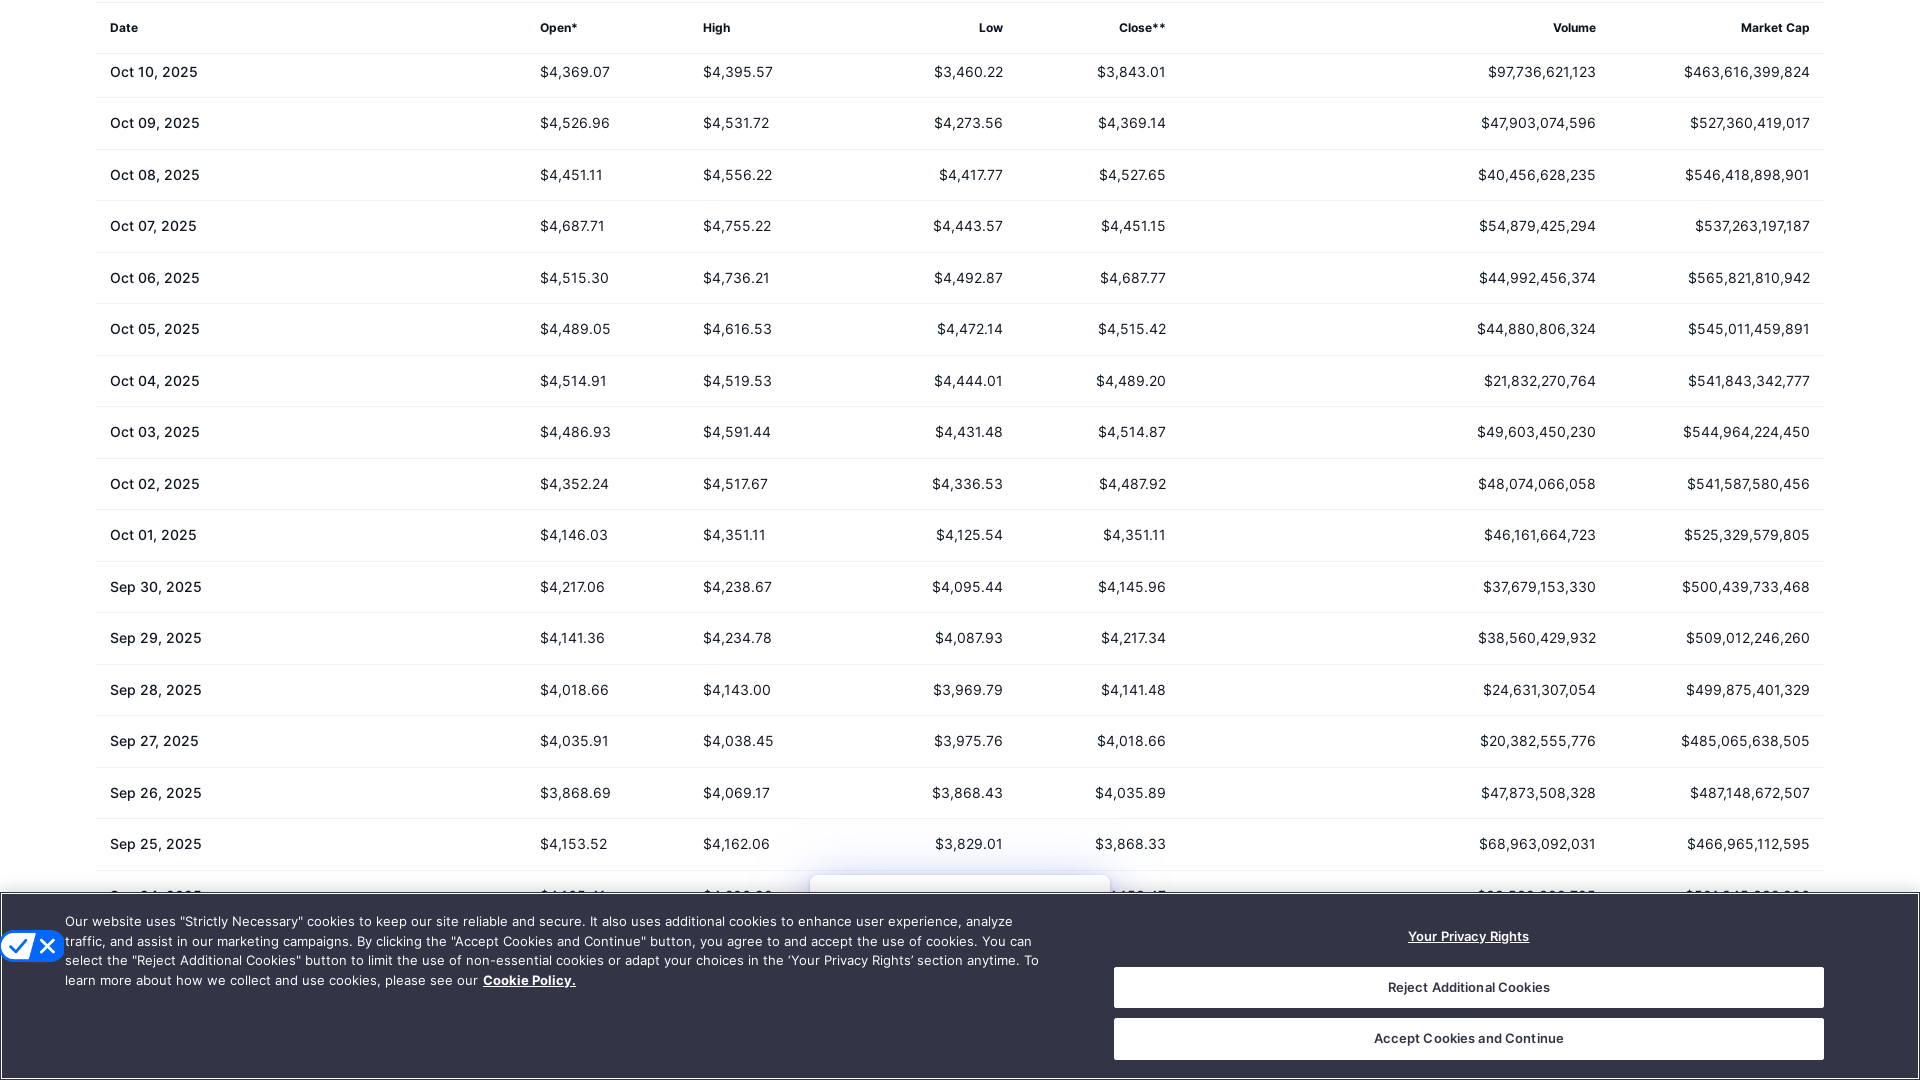

Waited 2 seconds for content to load
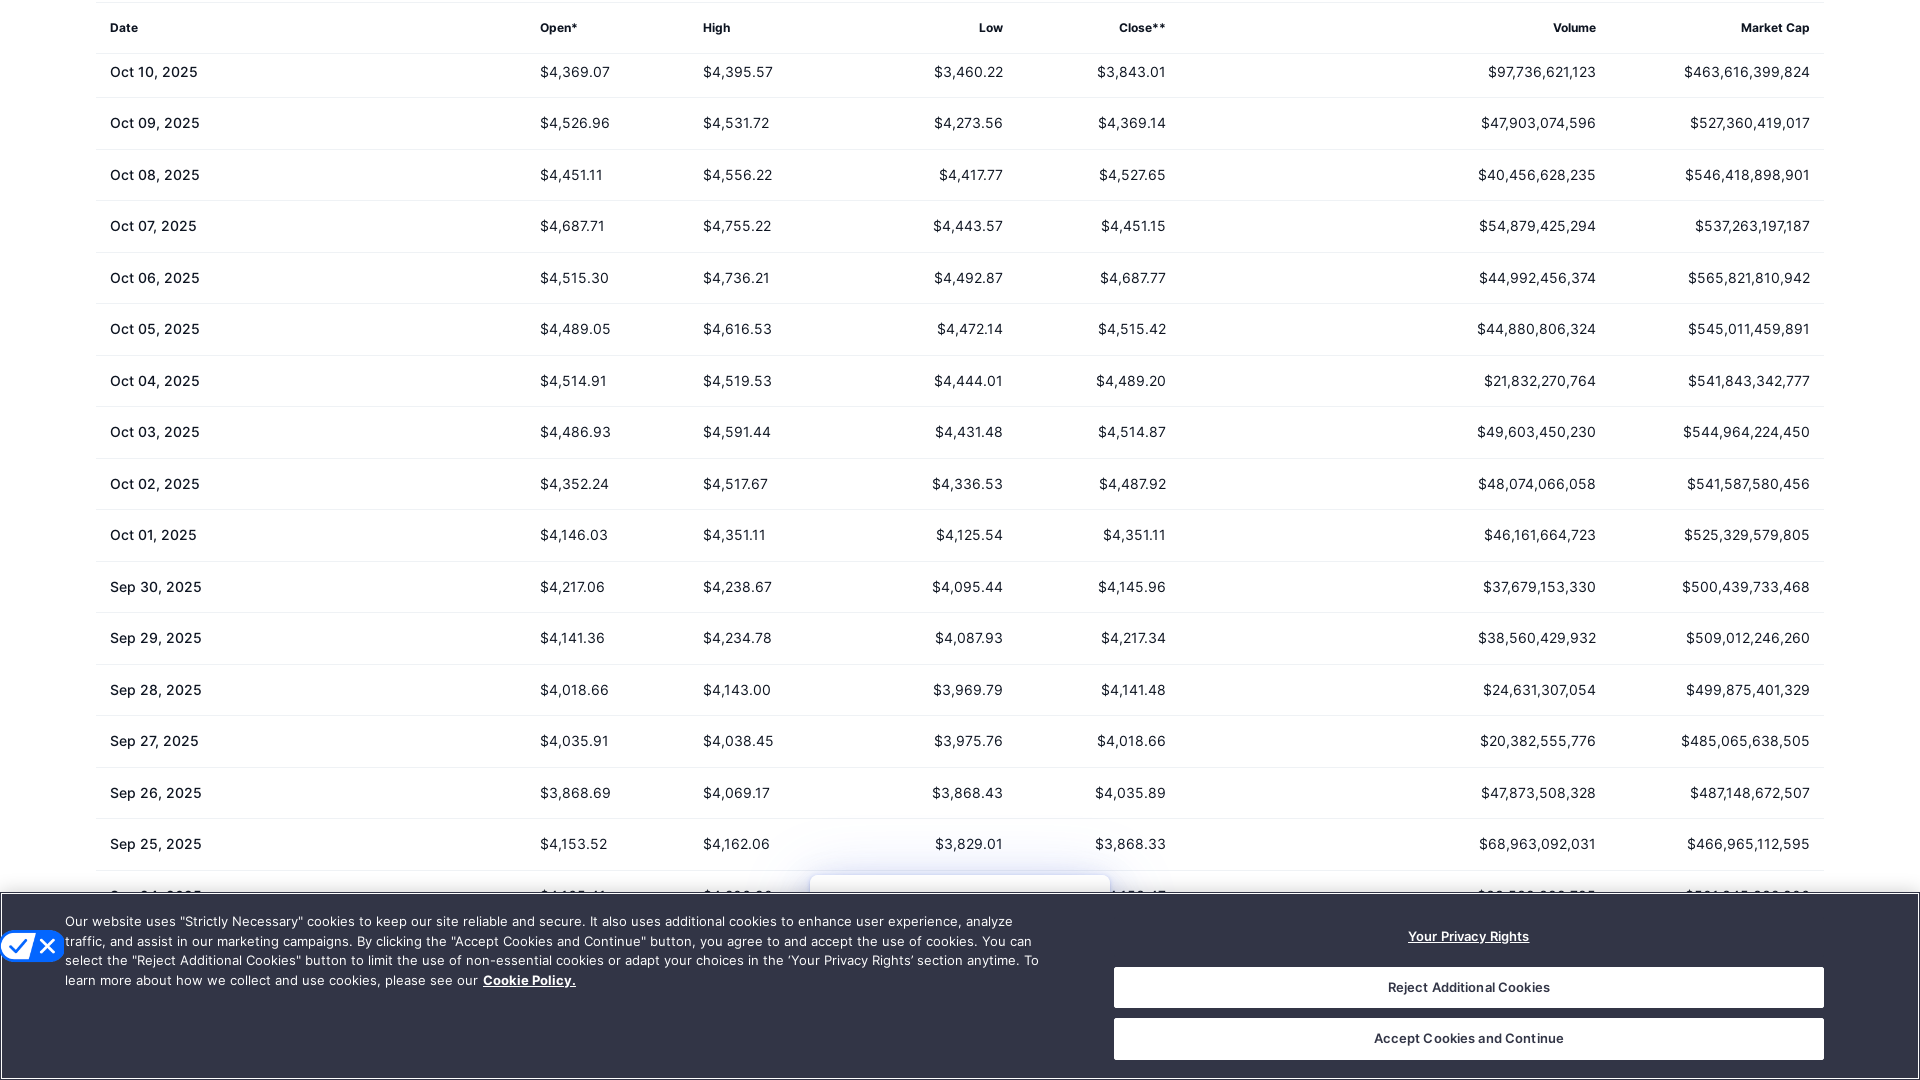

Scrolled down the page (iteration 16)
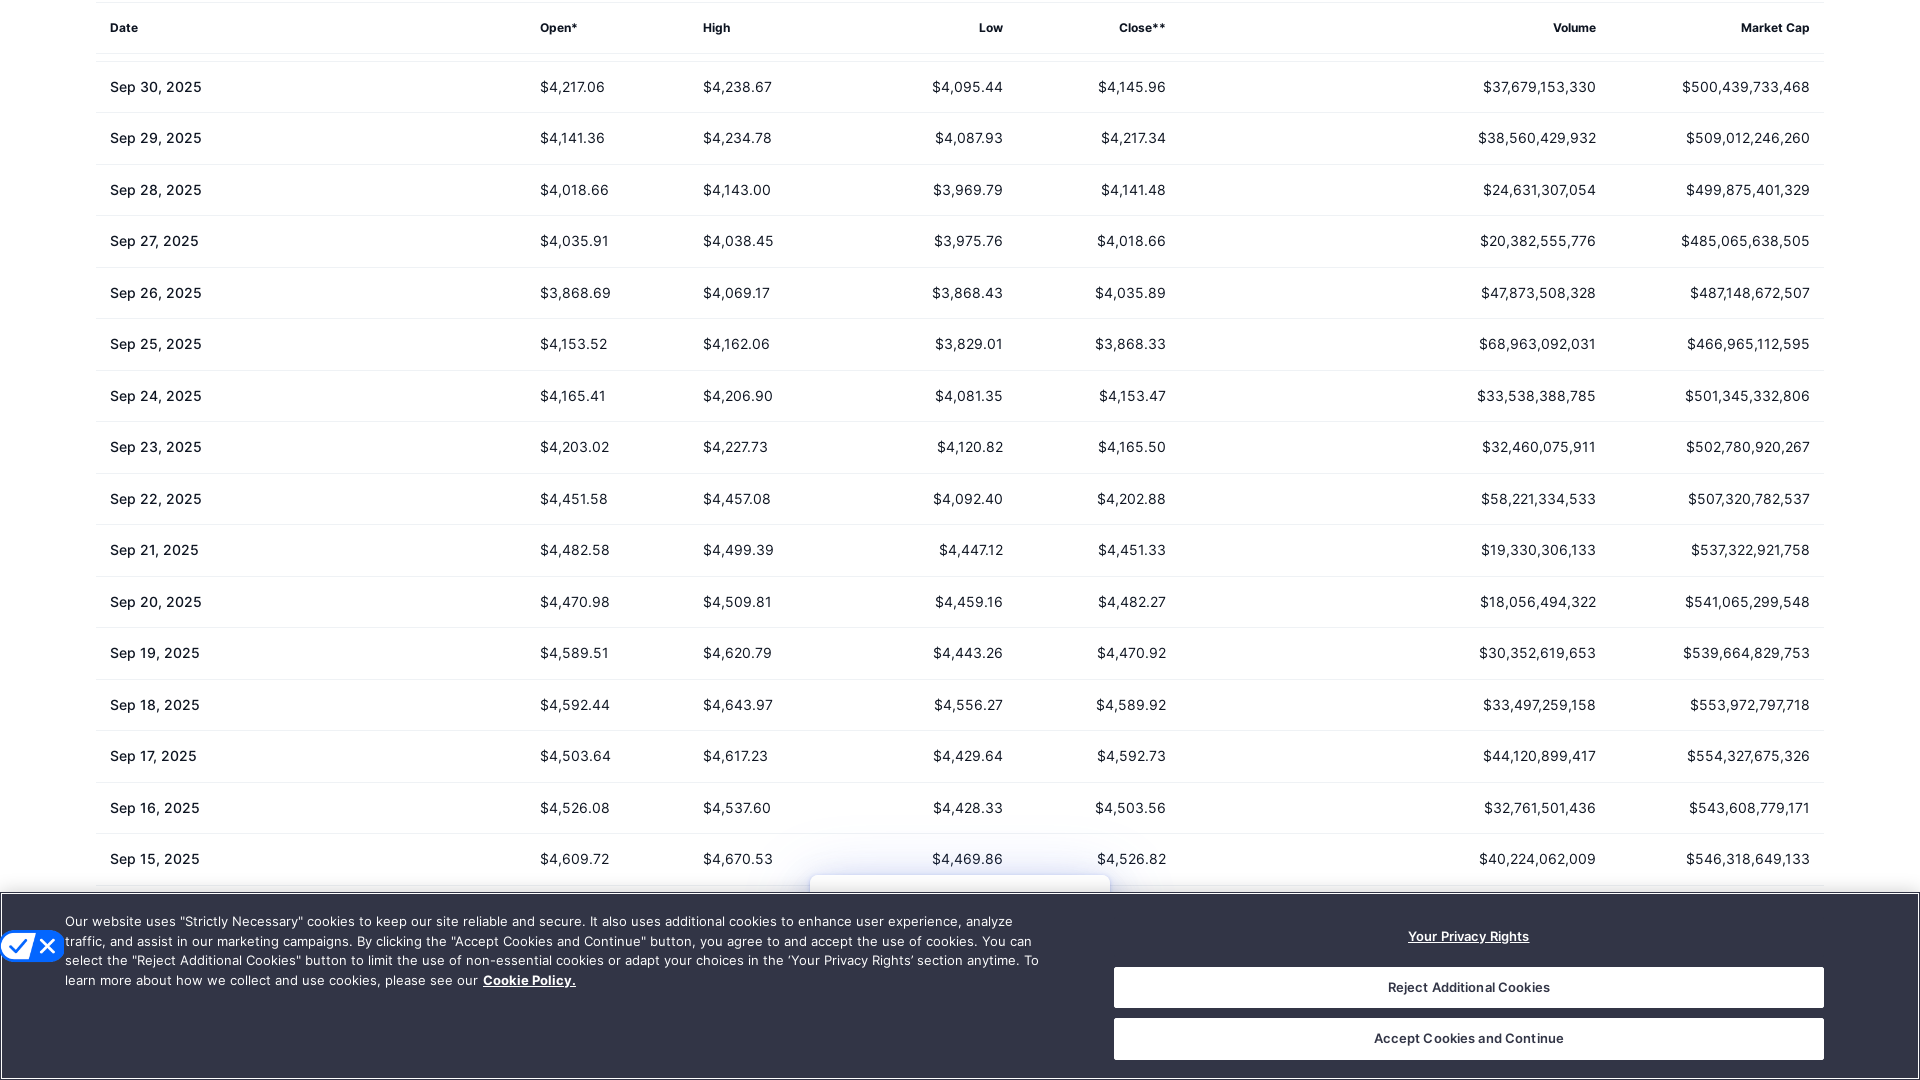

Waited 2 seconds for content to load
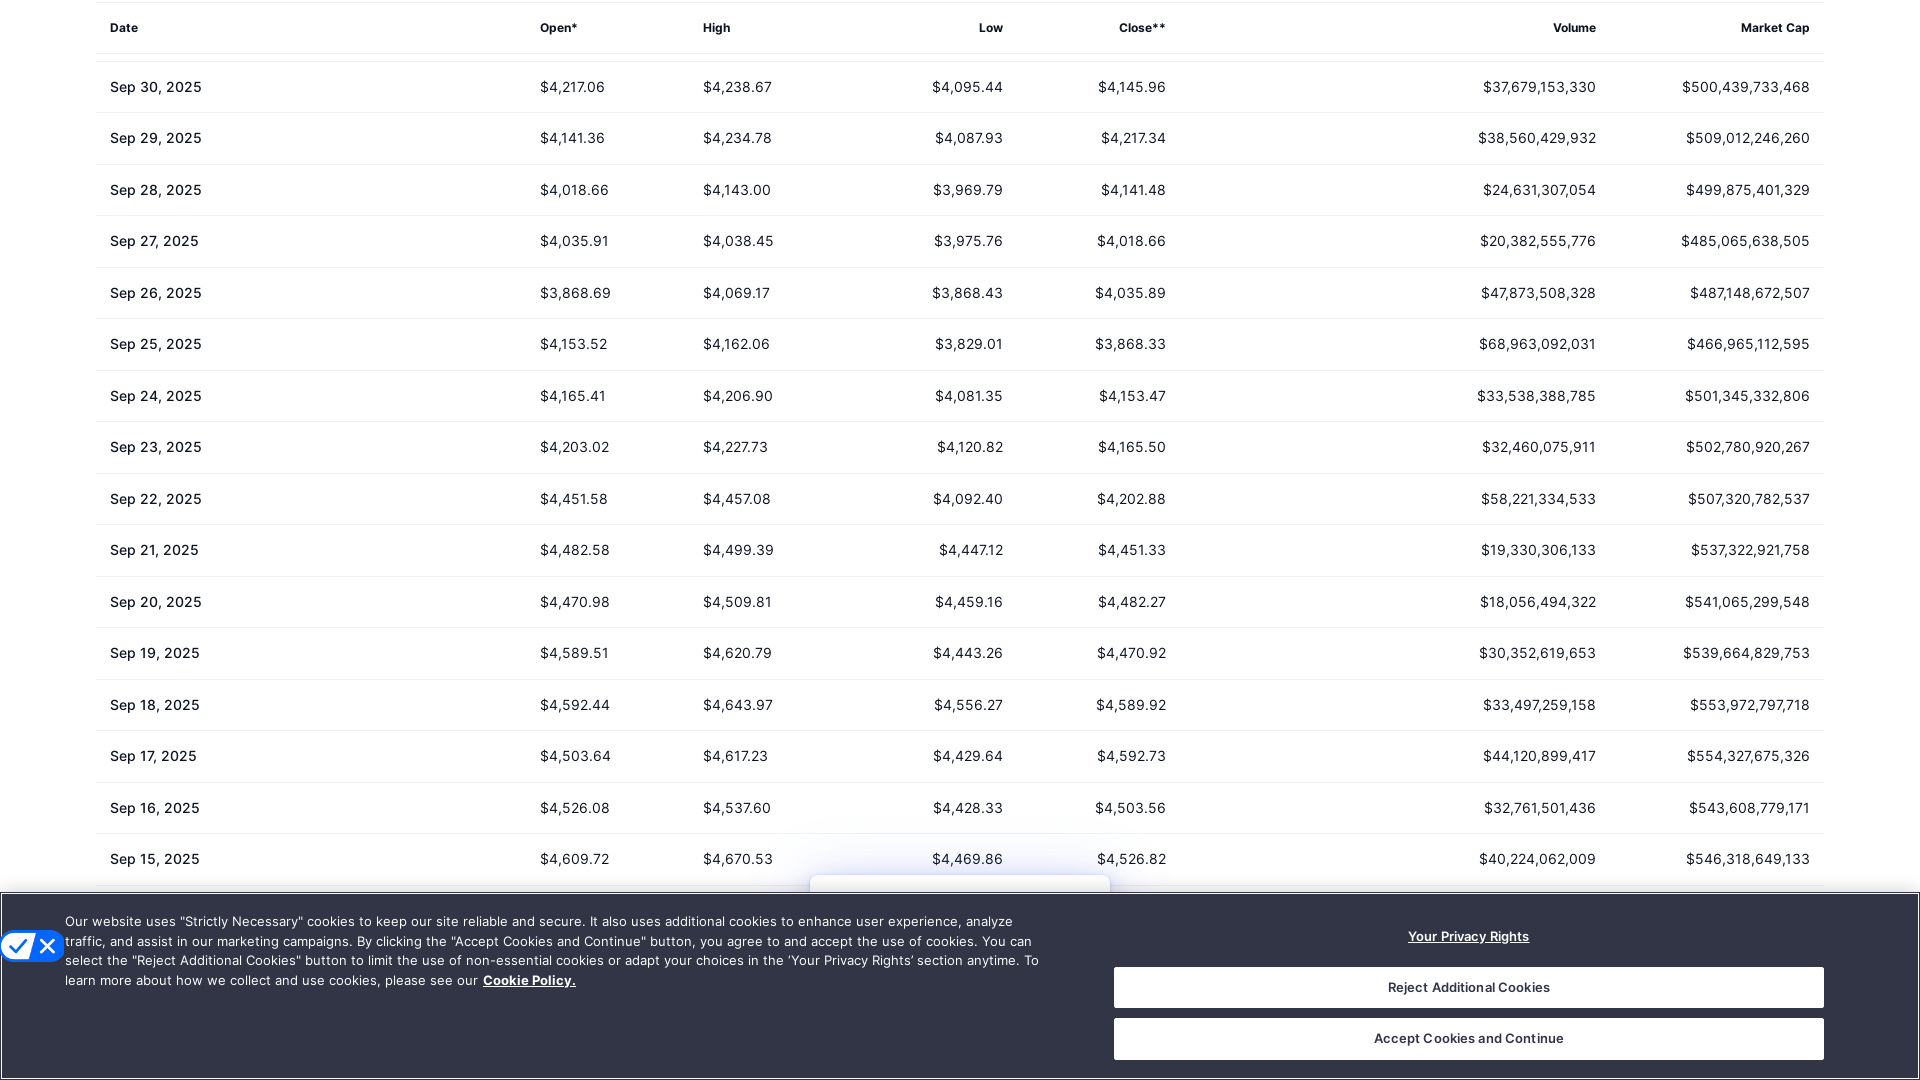

Scrolled down the page (iteration 17)
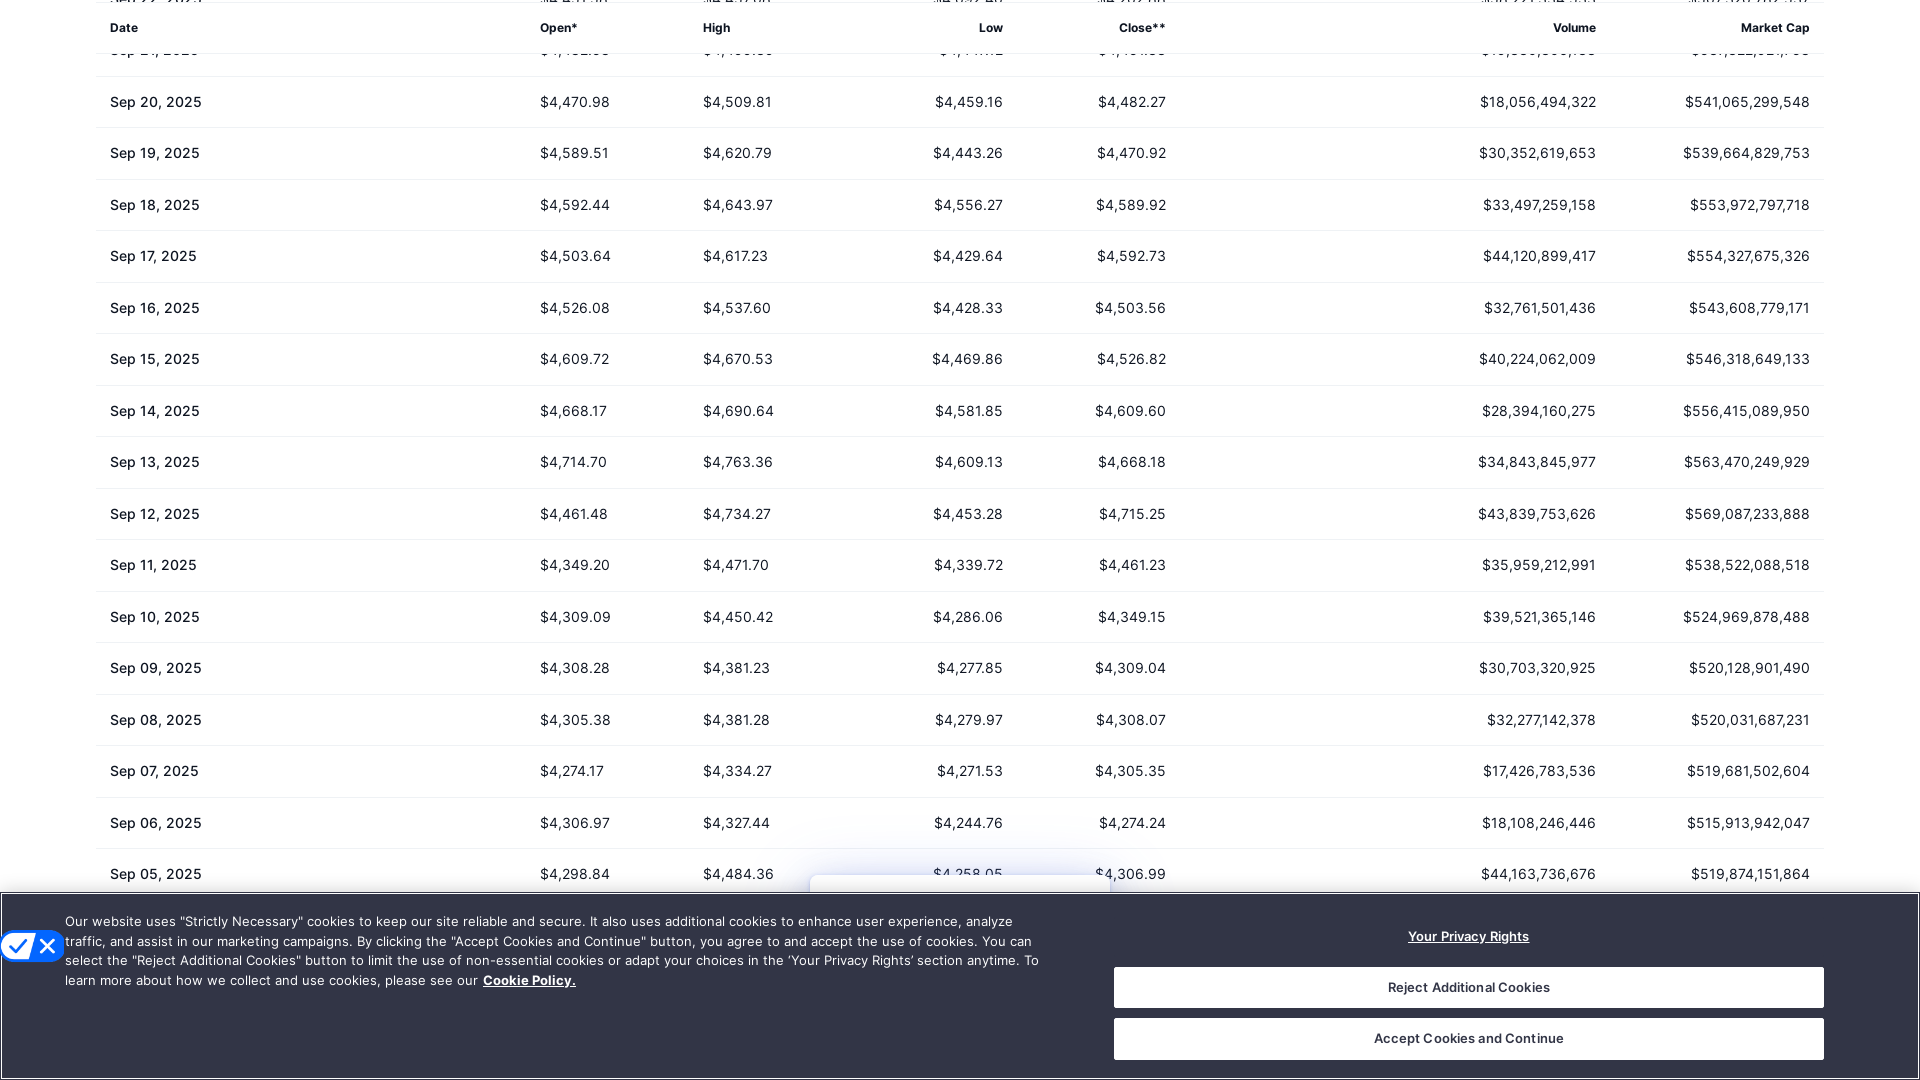

Waited 2 seconds for content to load
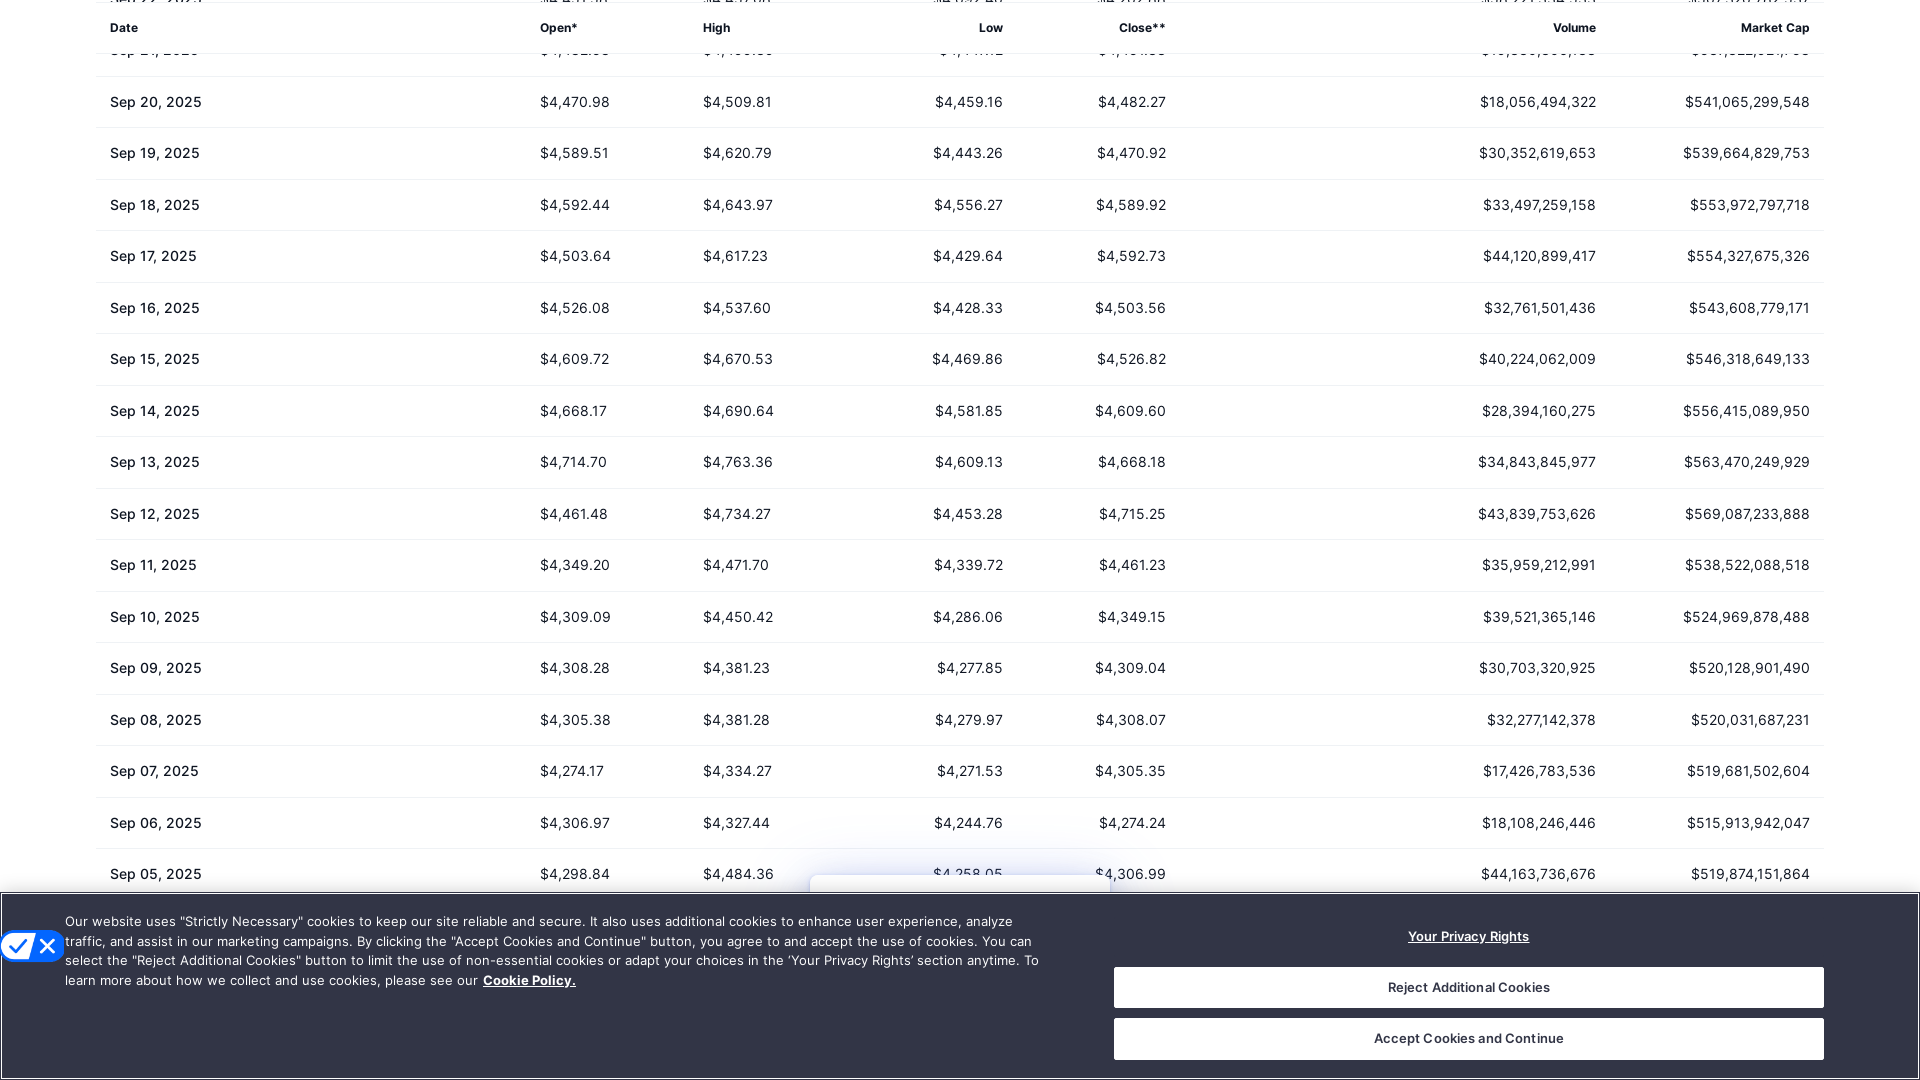

Scrolled down the page (iteration 18)
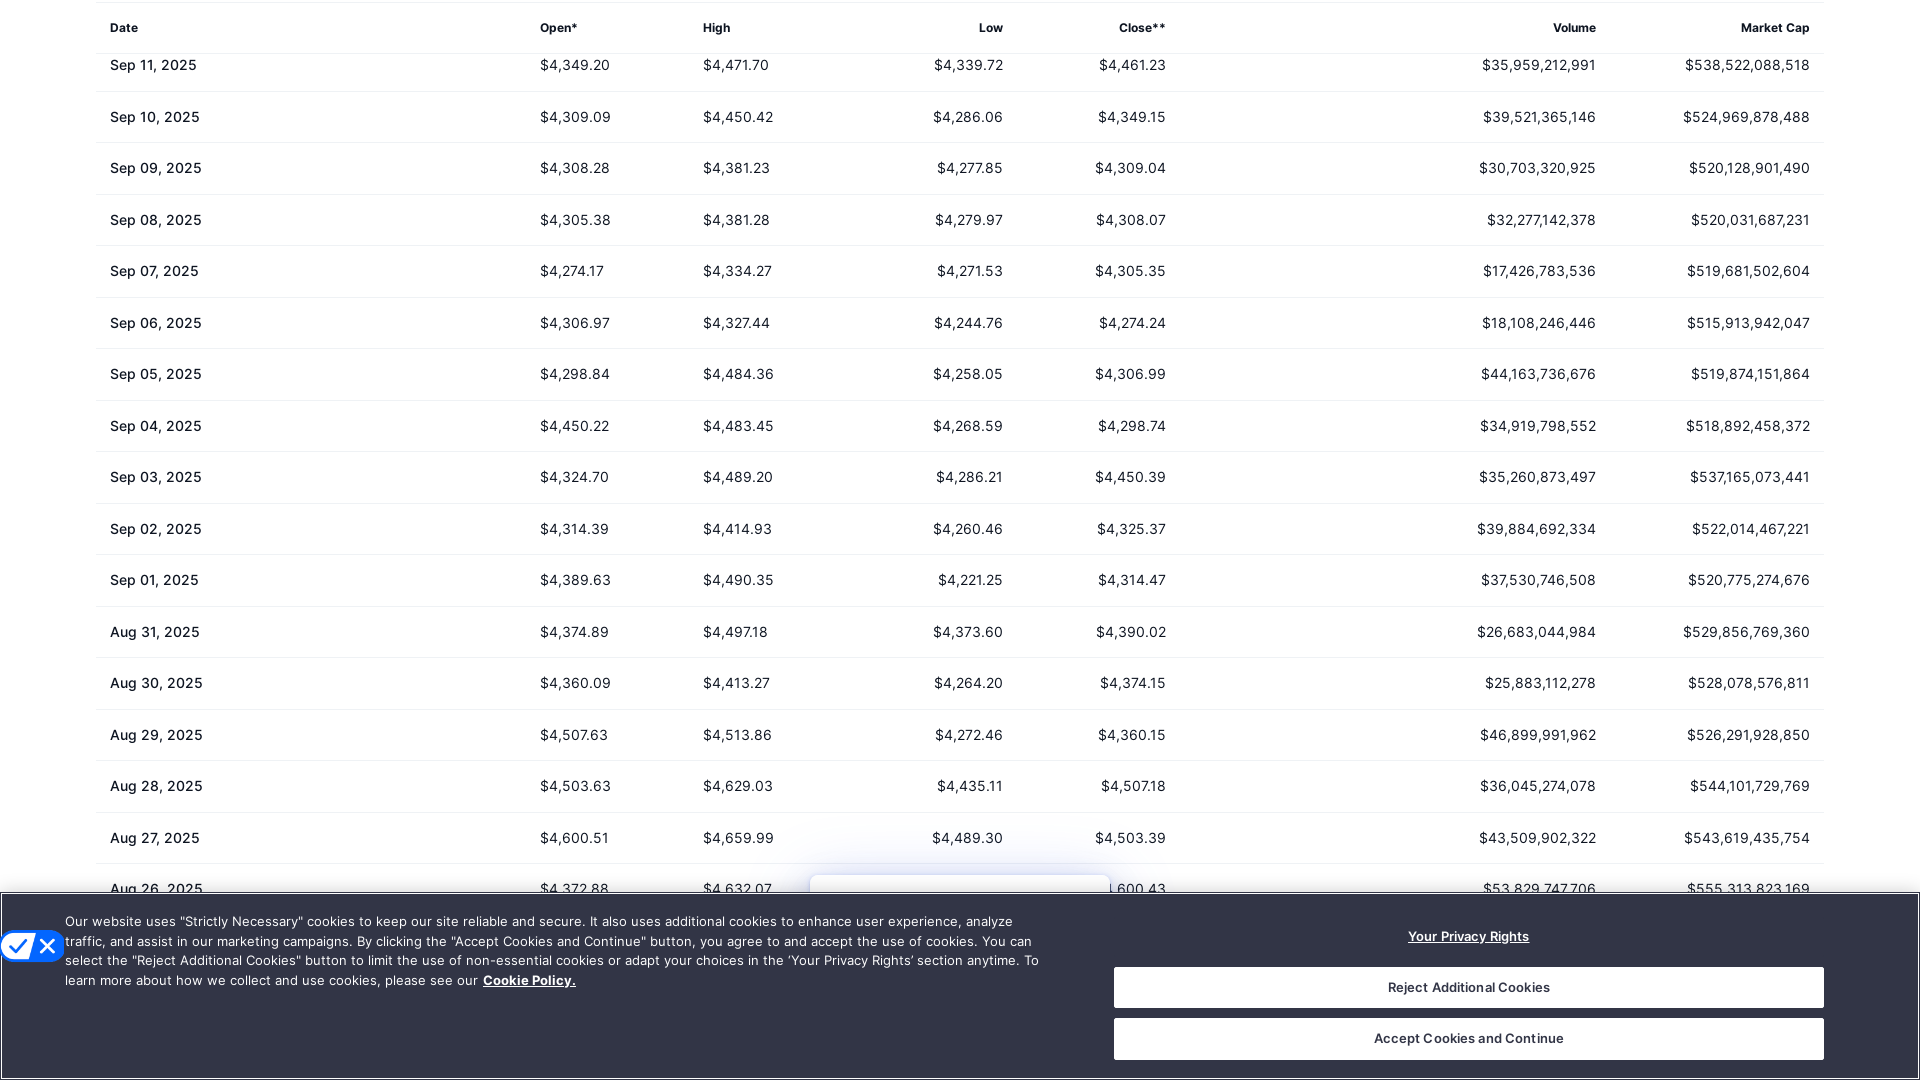

Waited 2 seconds for content to load
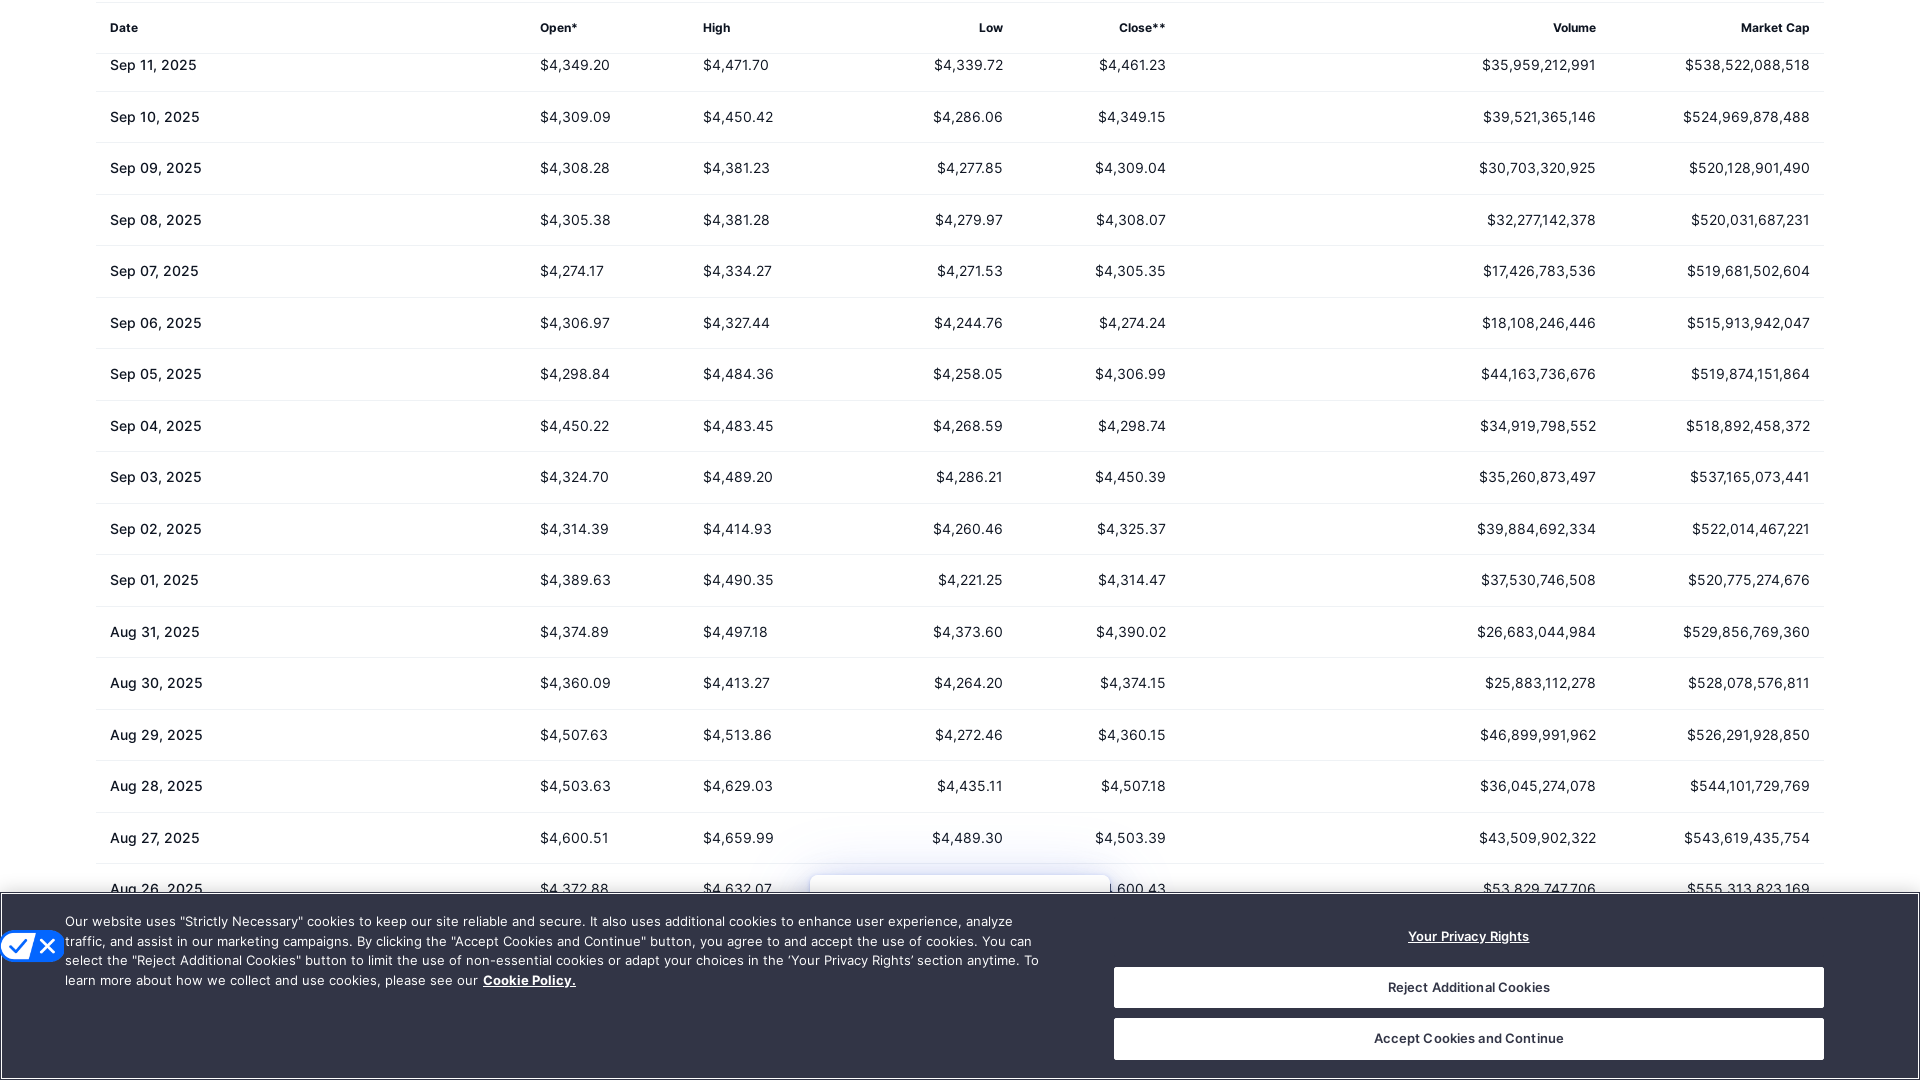

Scrolled down the page (iteration 19)
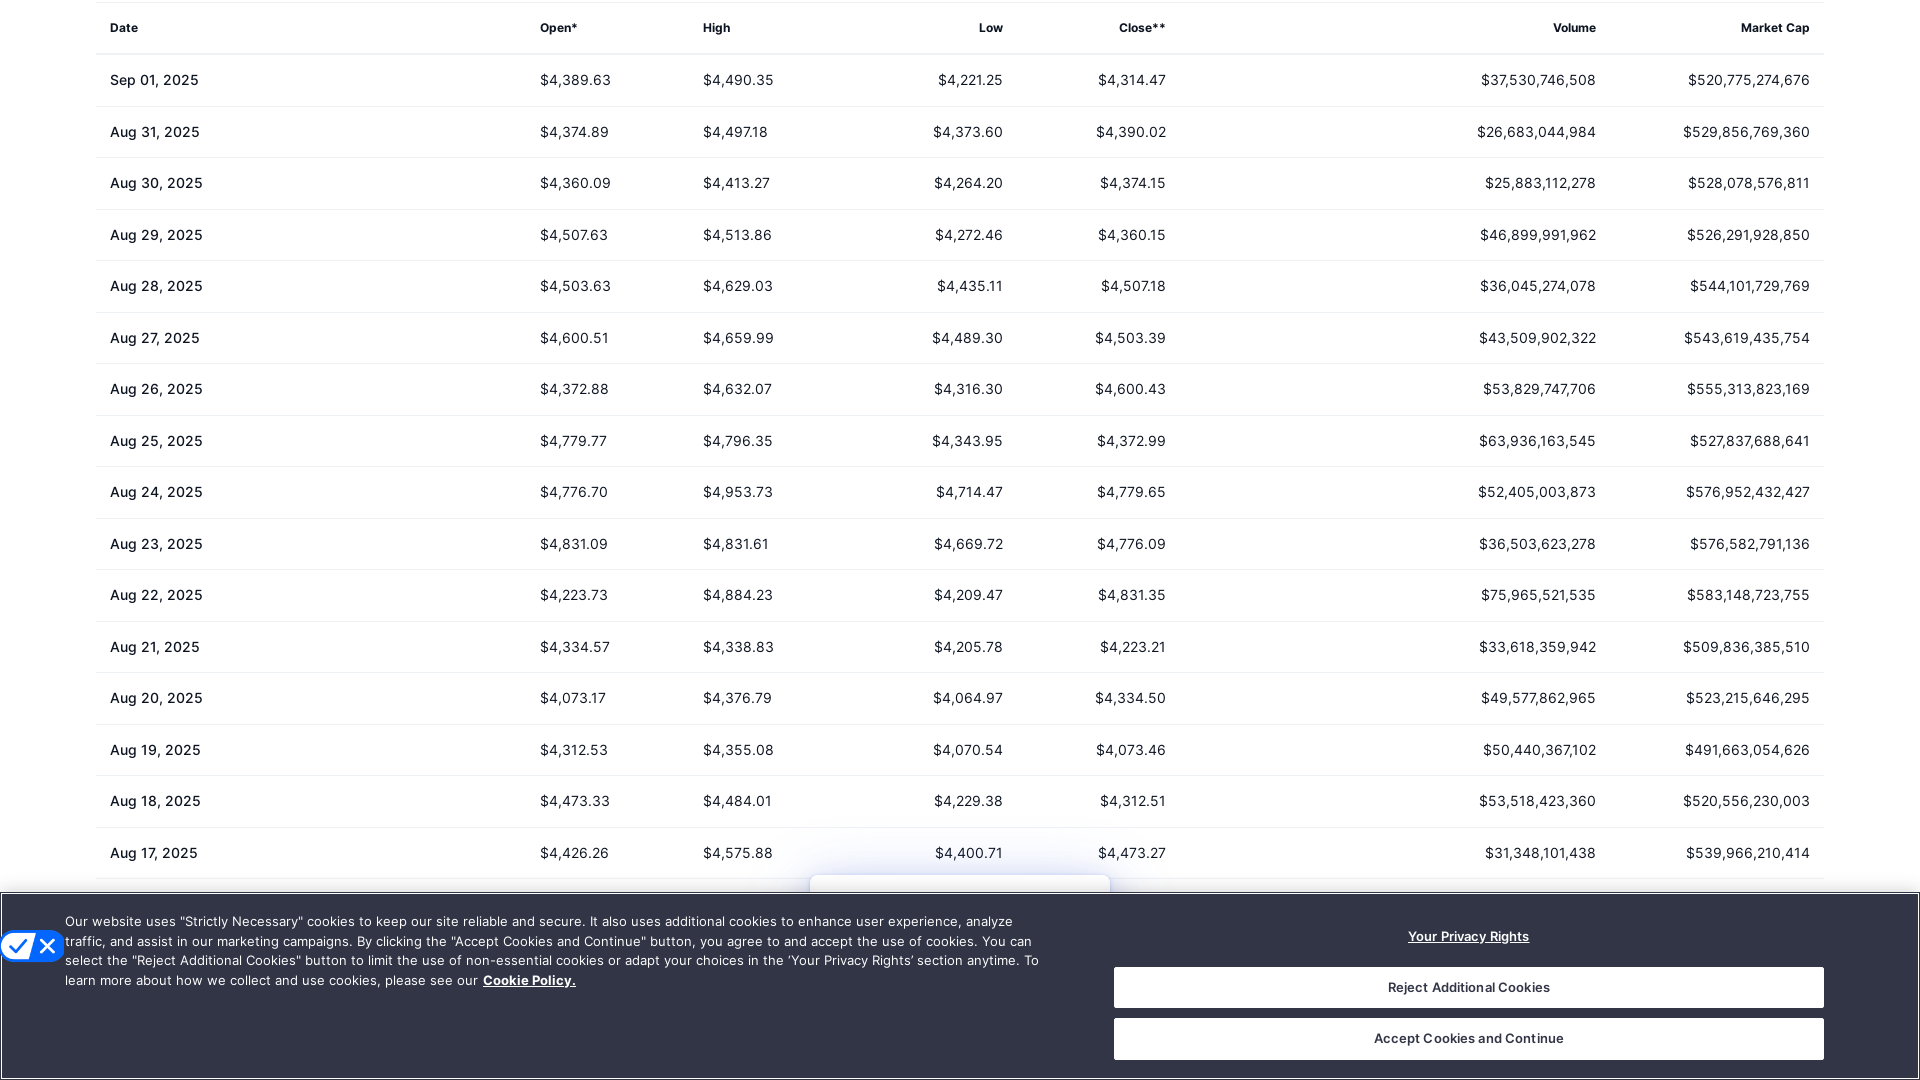

Waited 2 seconds for content to load
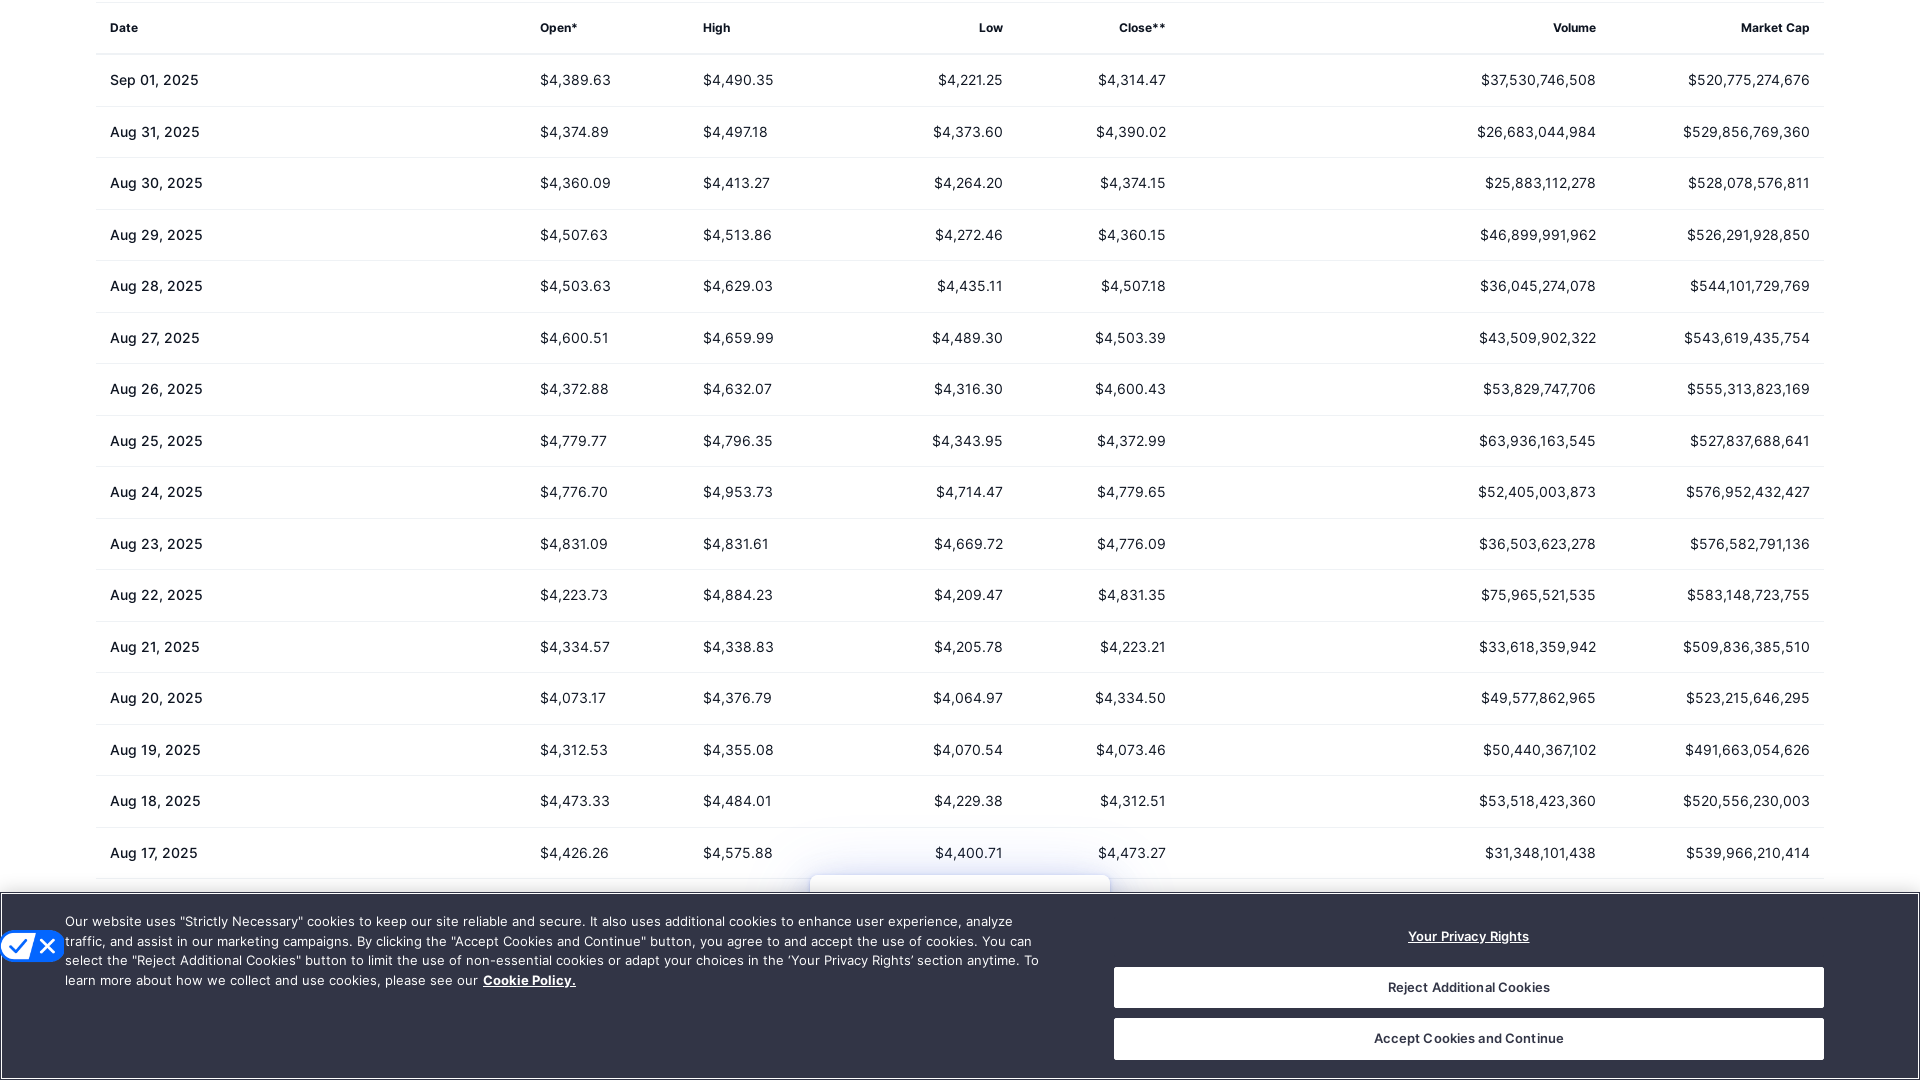

Scrolled down the page (iteration 20)
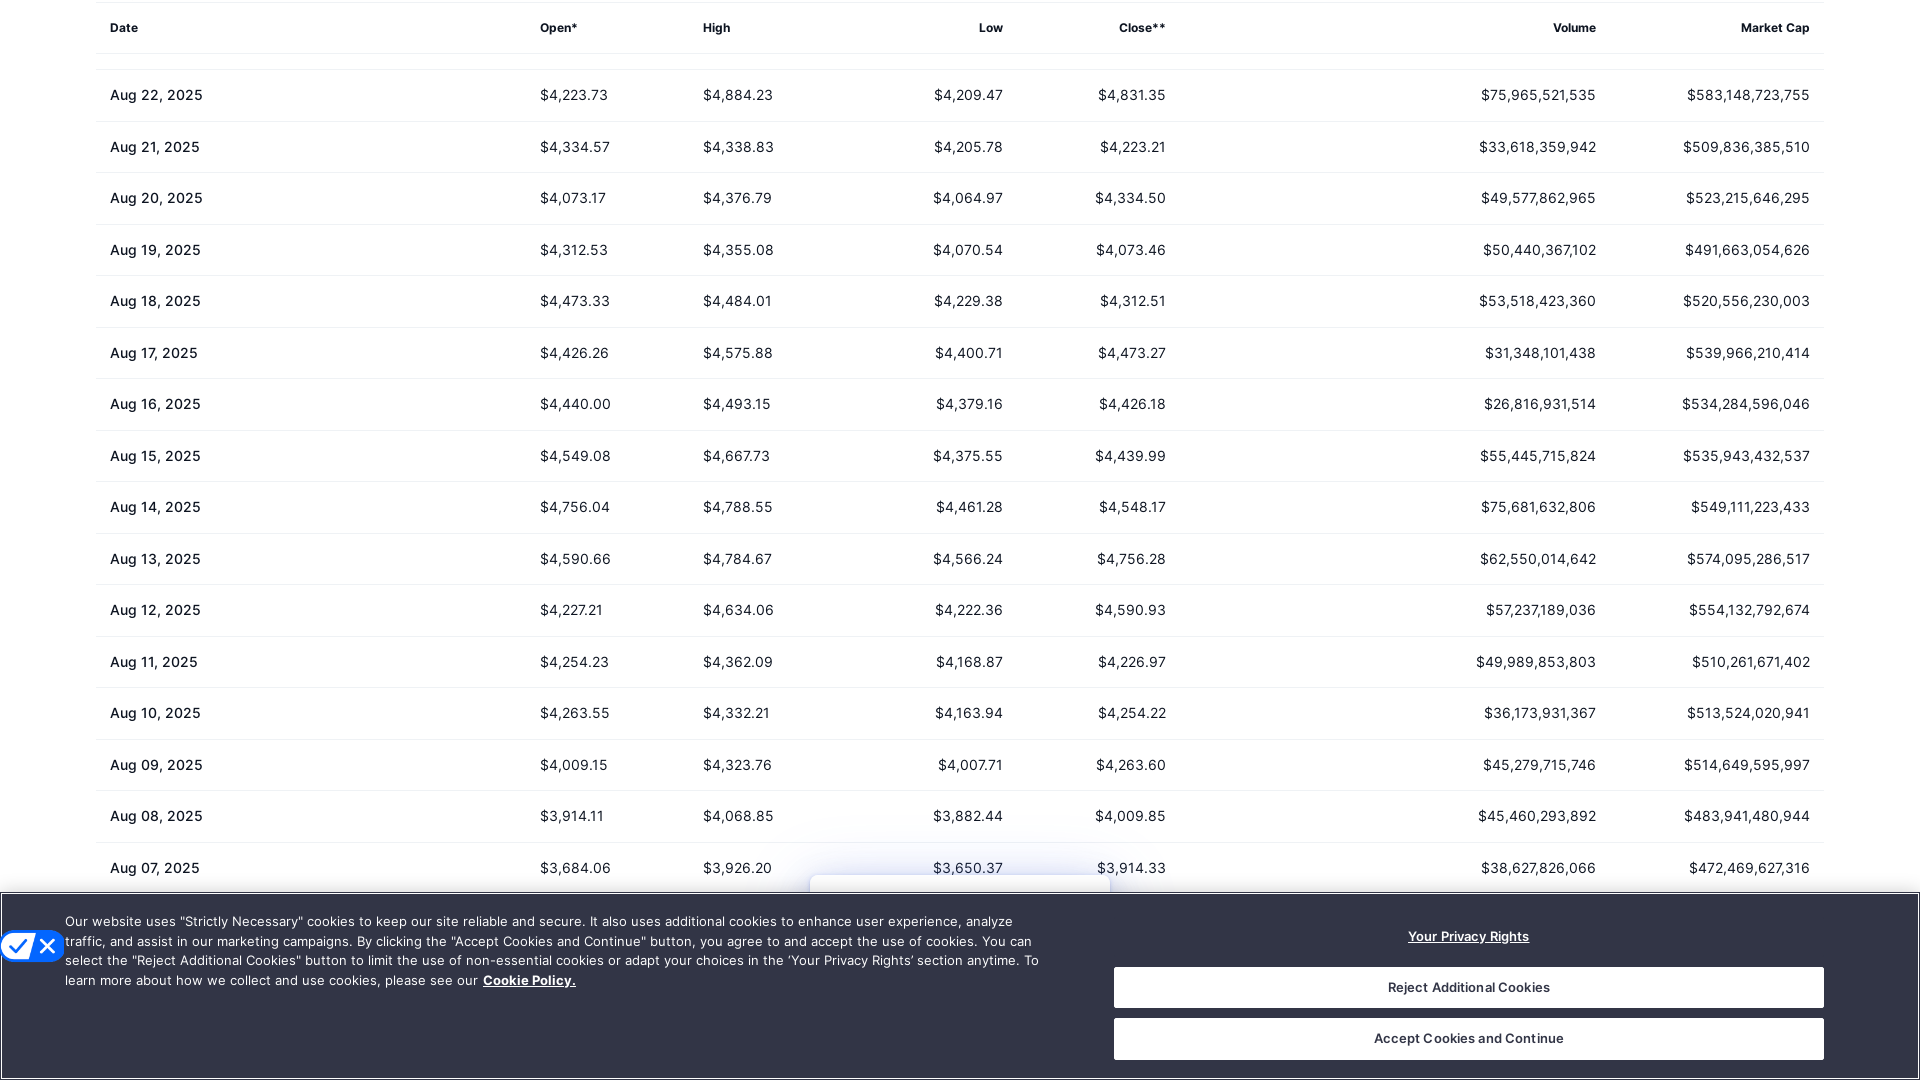

Waited 2 seconds for content to load
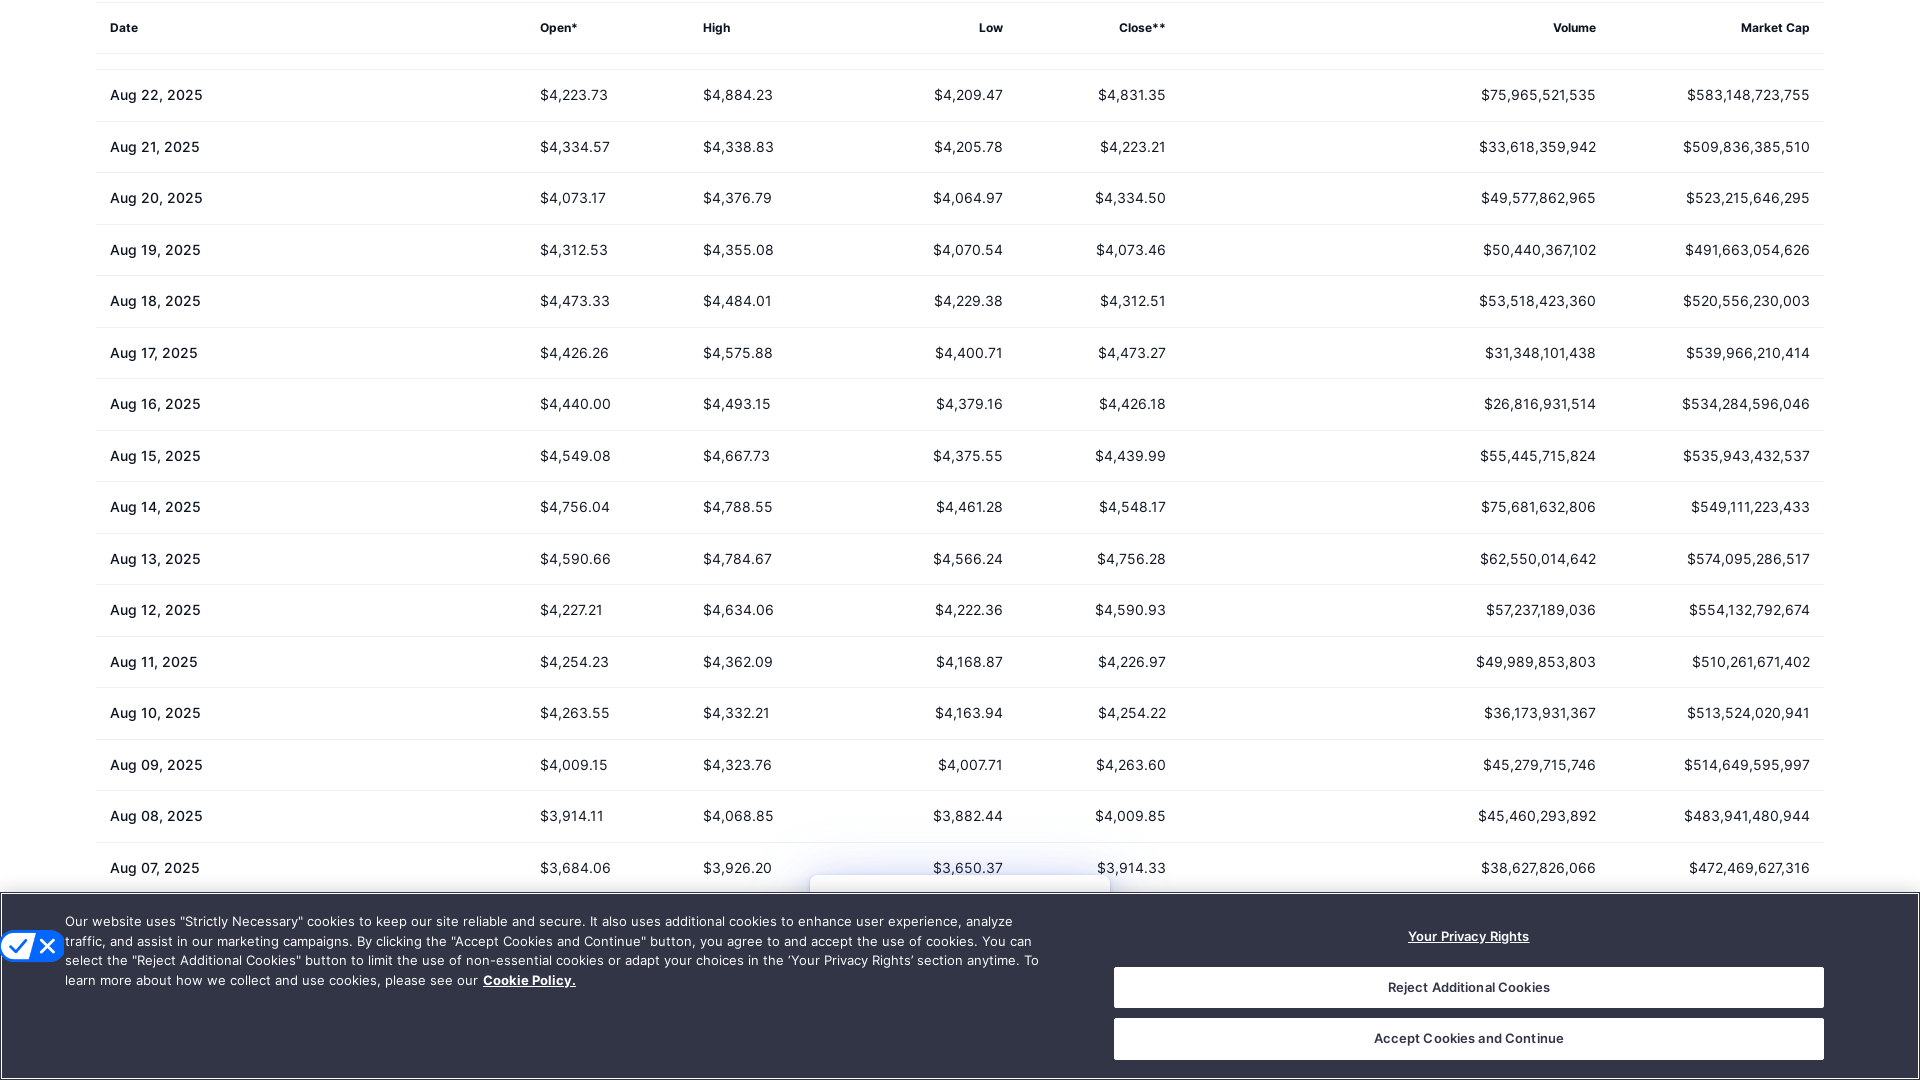

Scrolled down the page (iteration 21)
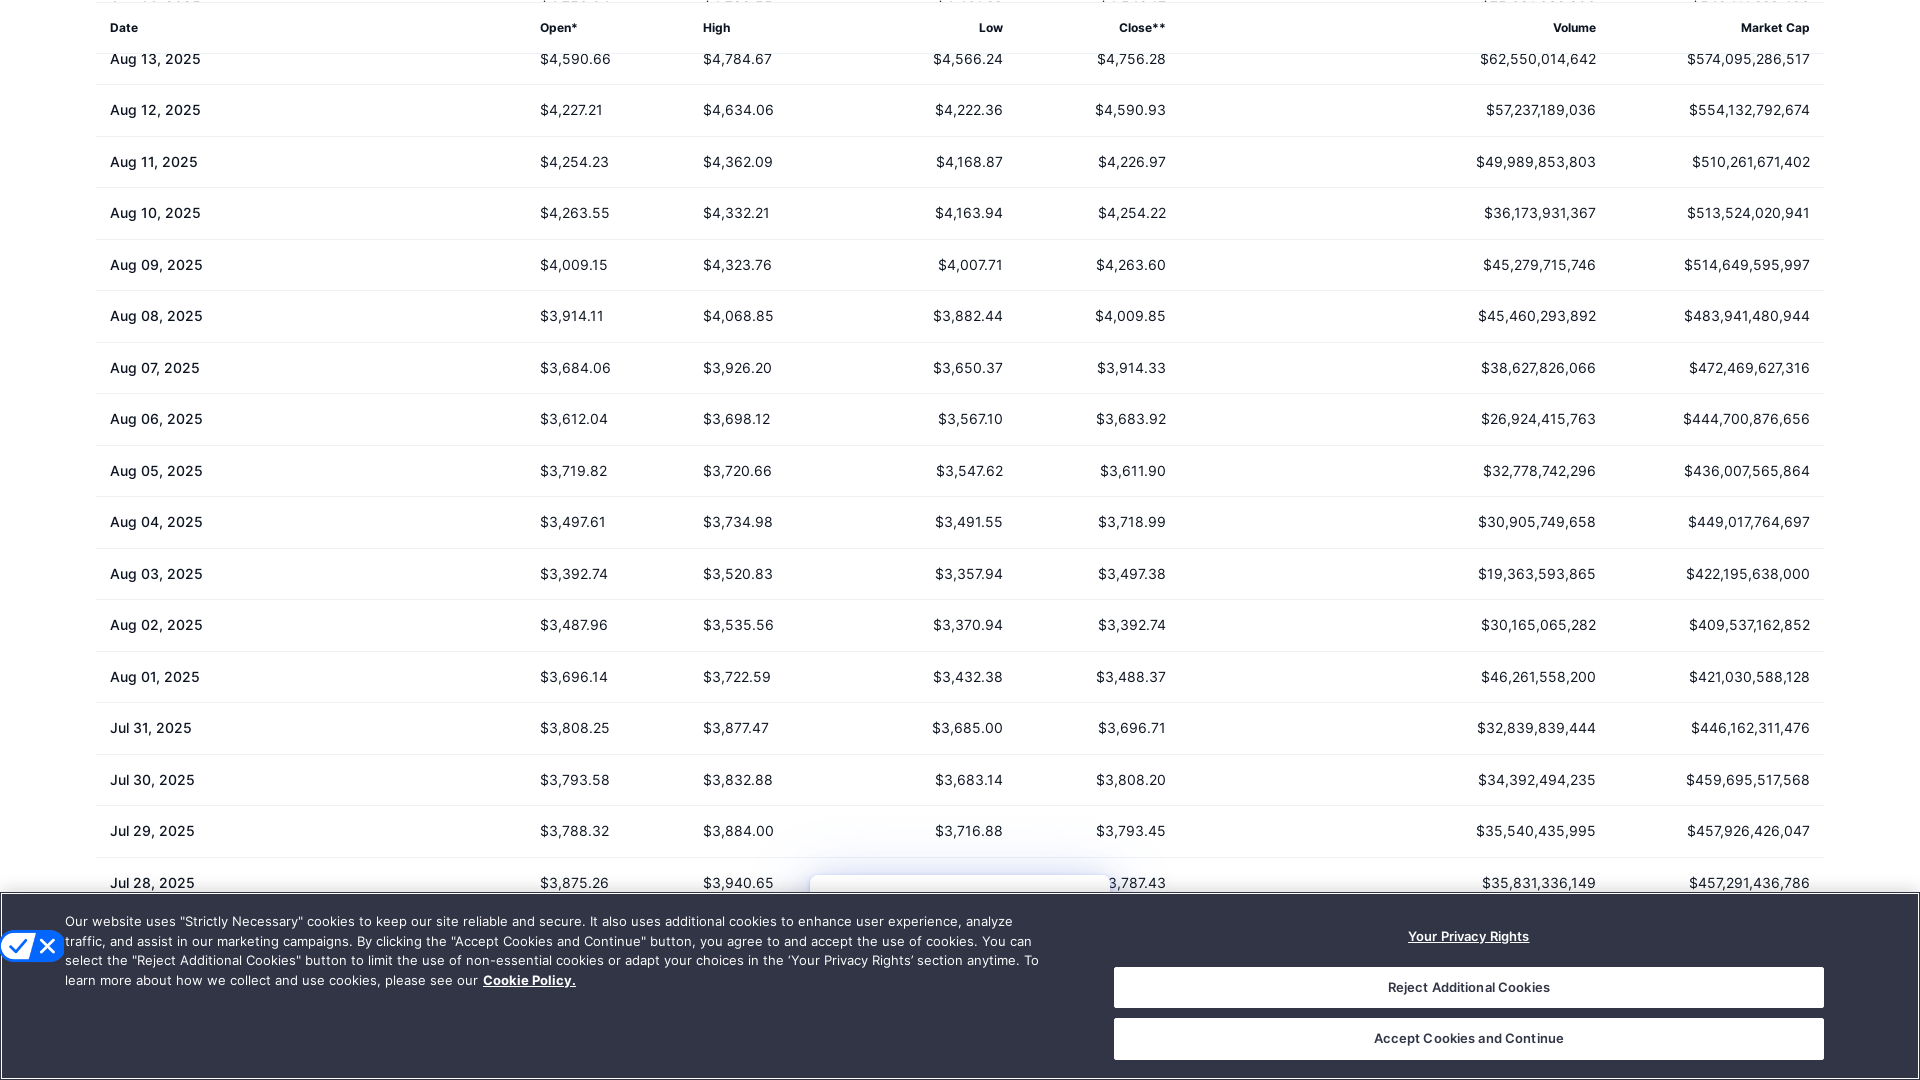

Waited 2 seconds for content to load
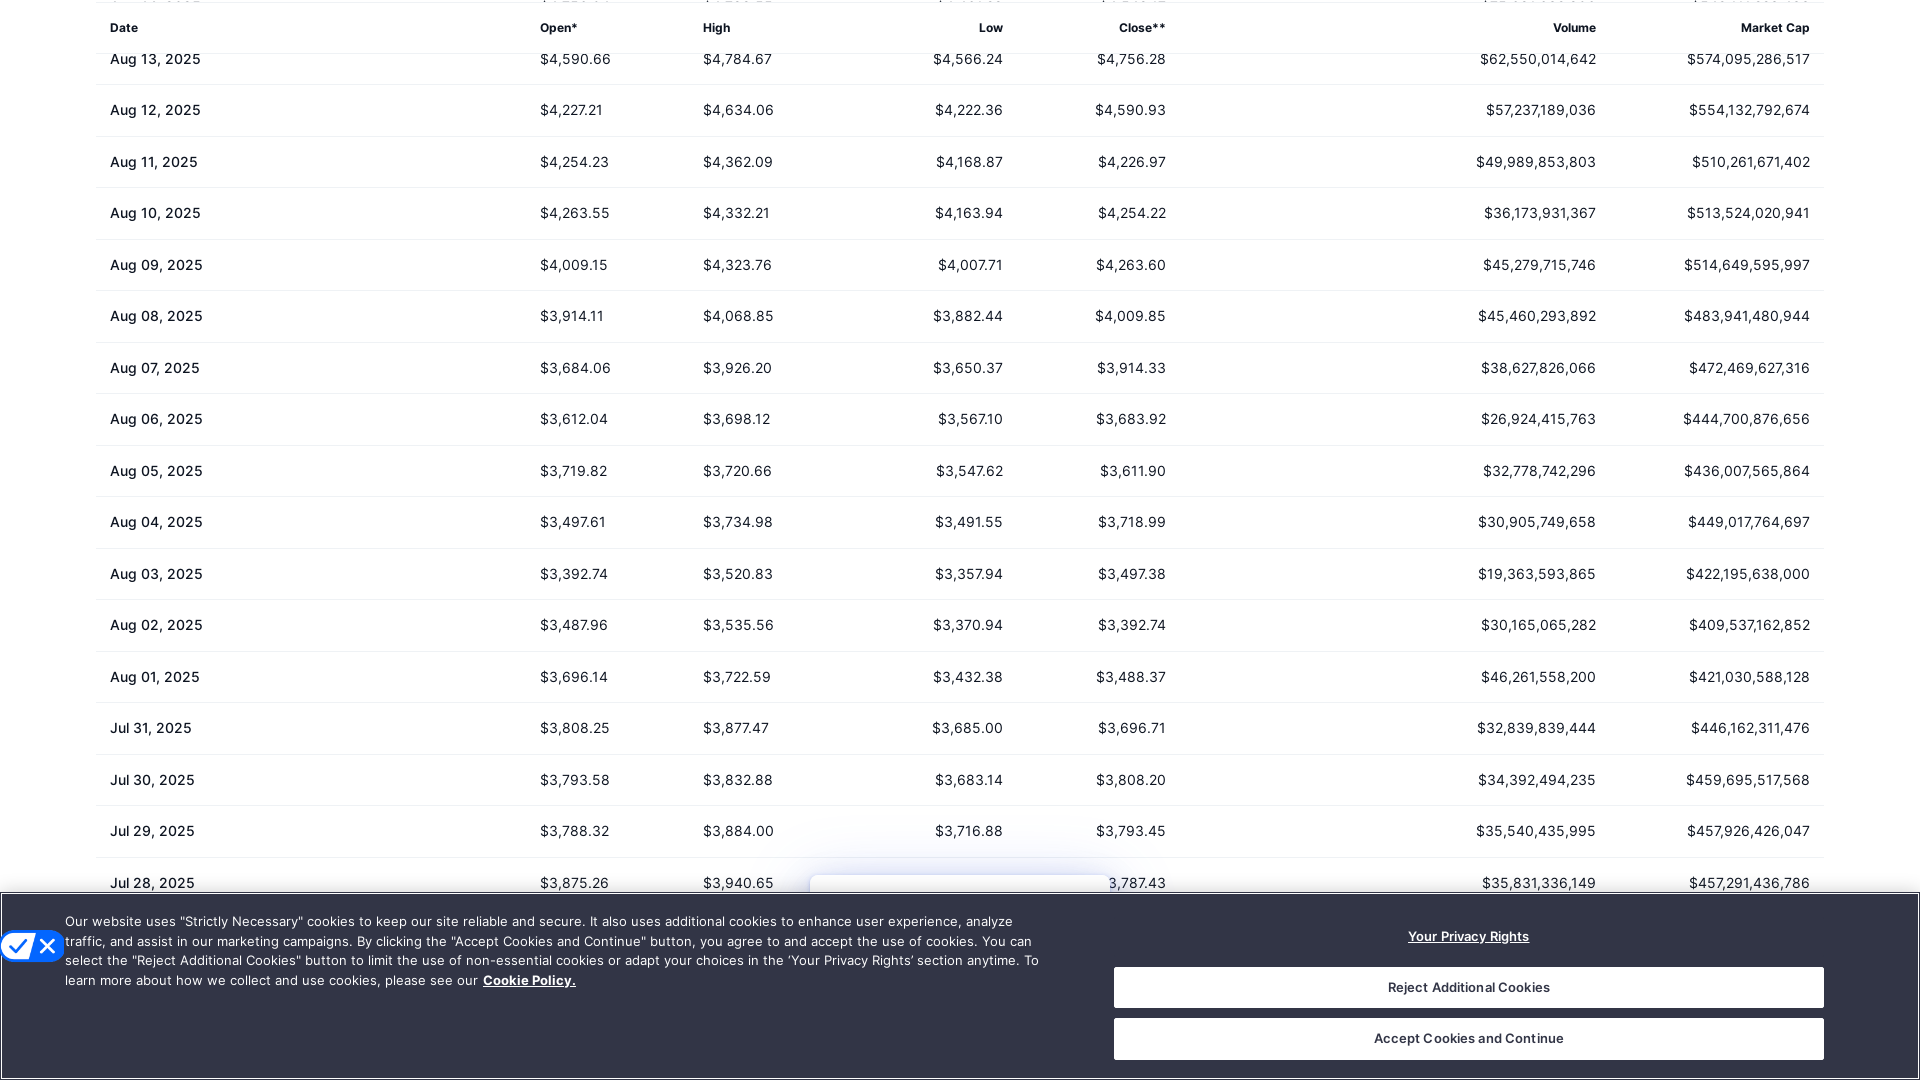

Scrolled down the page (iteration 22)
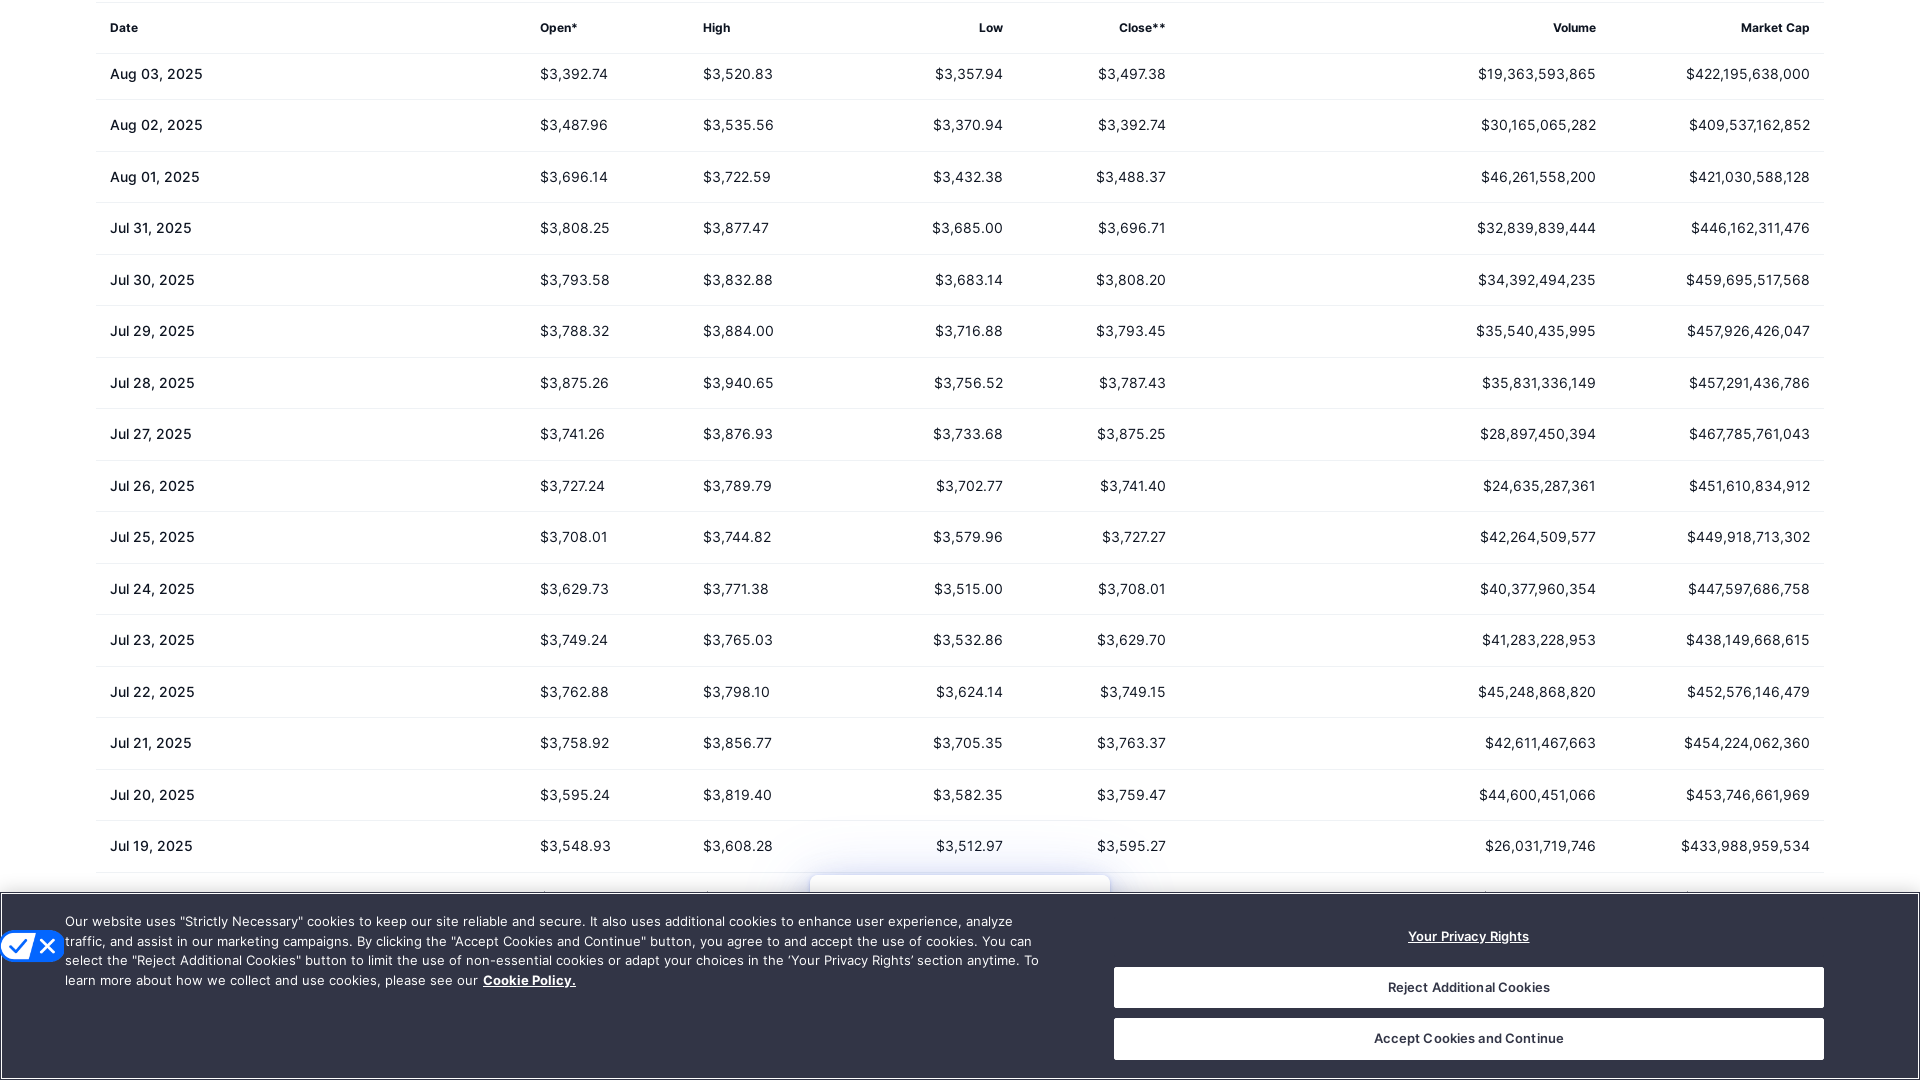

Waited 2 seconds for content to load
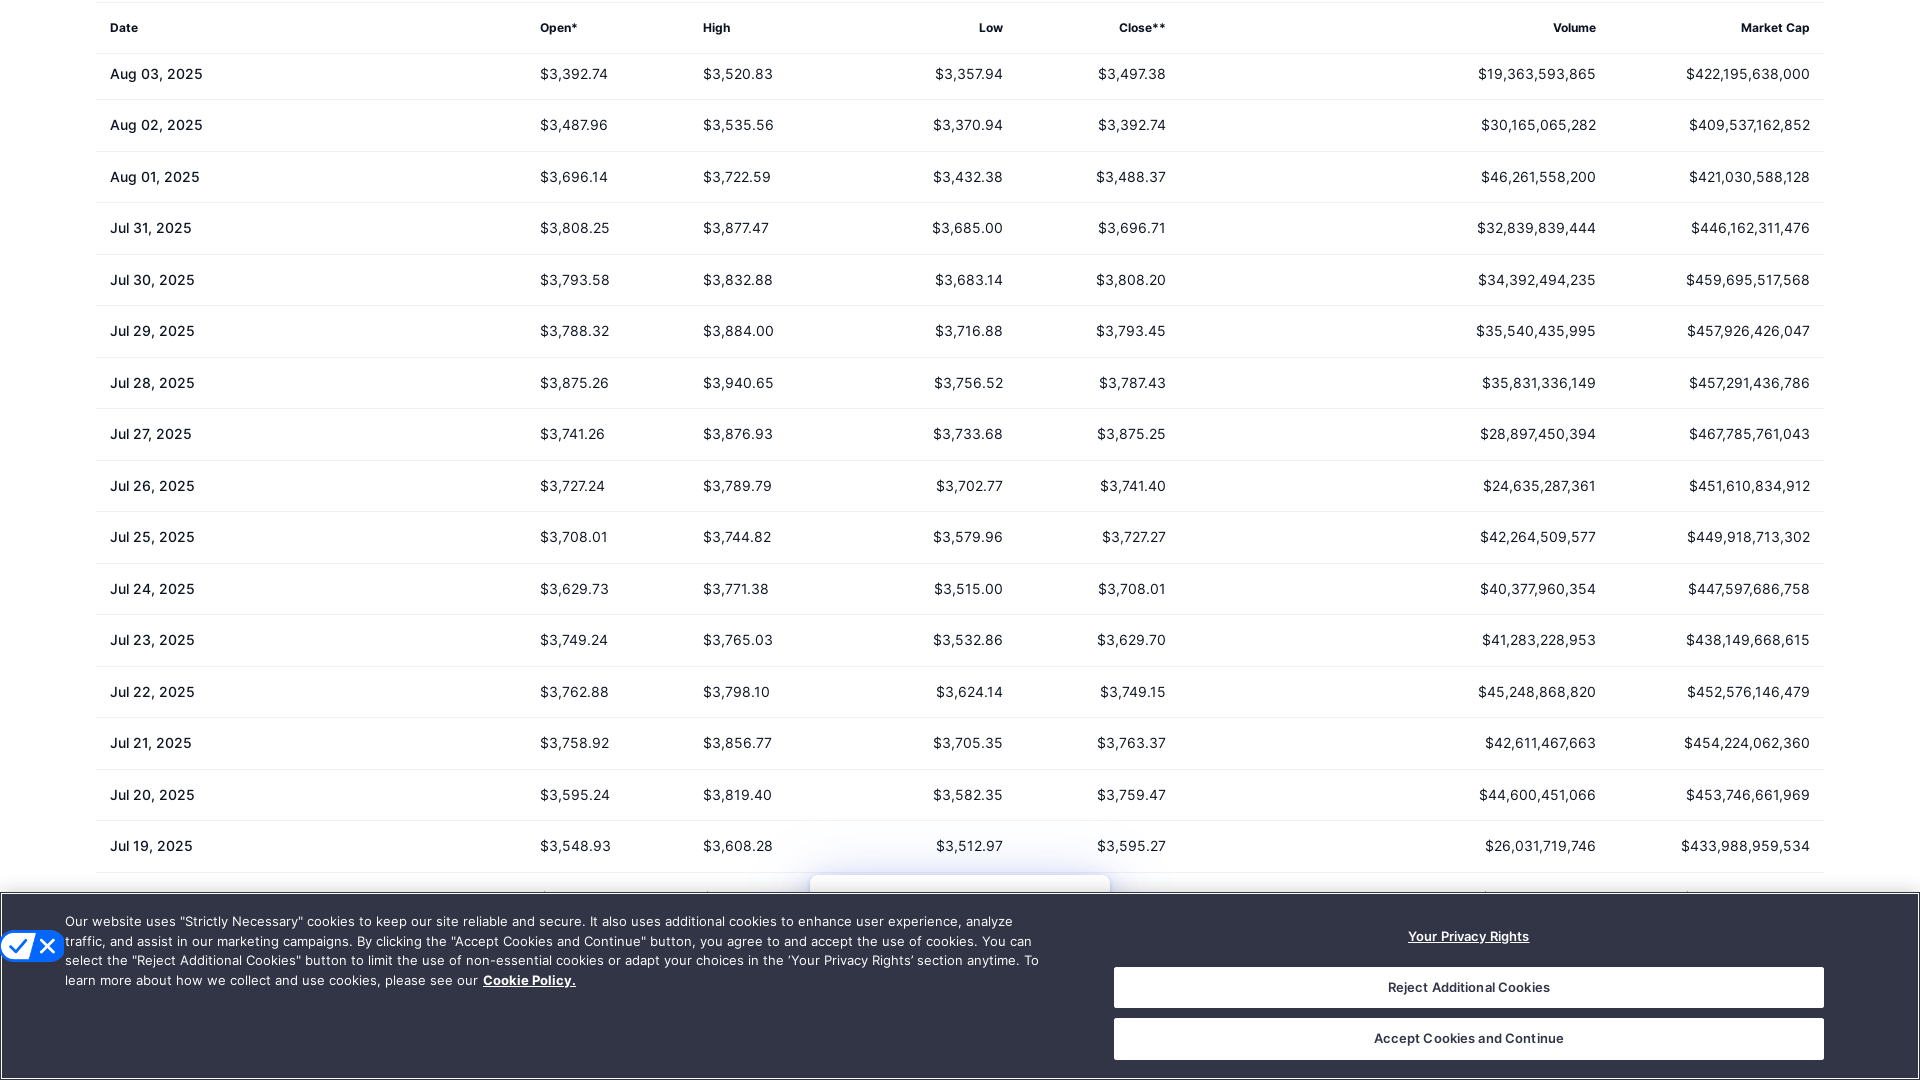

Scrolled down the page (iteration 23)
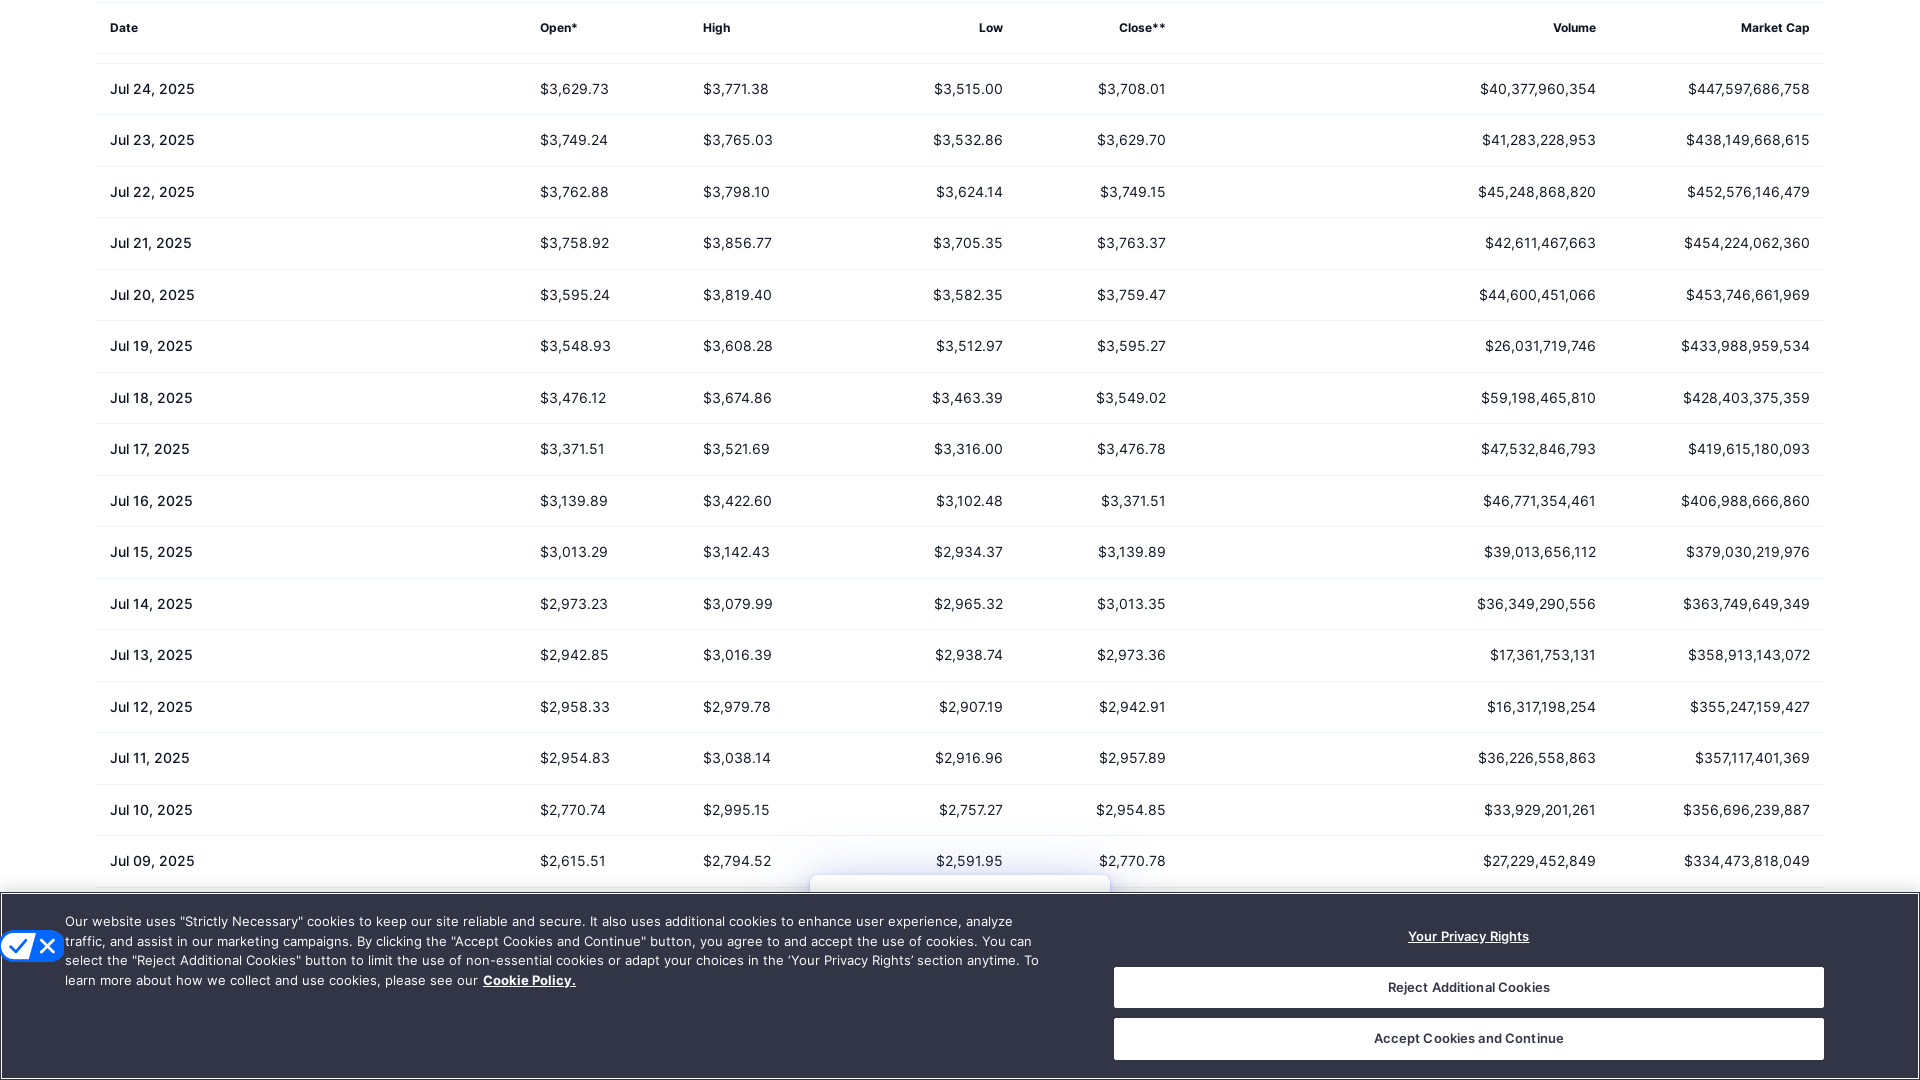

Waited 2 seconds for content to load
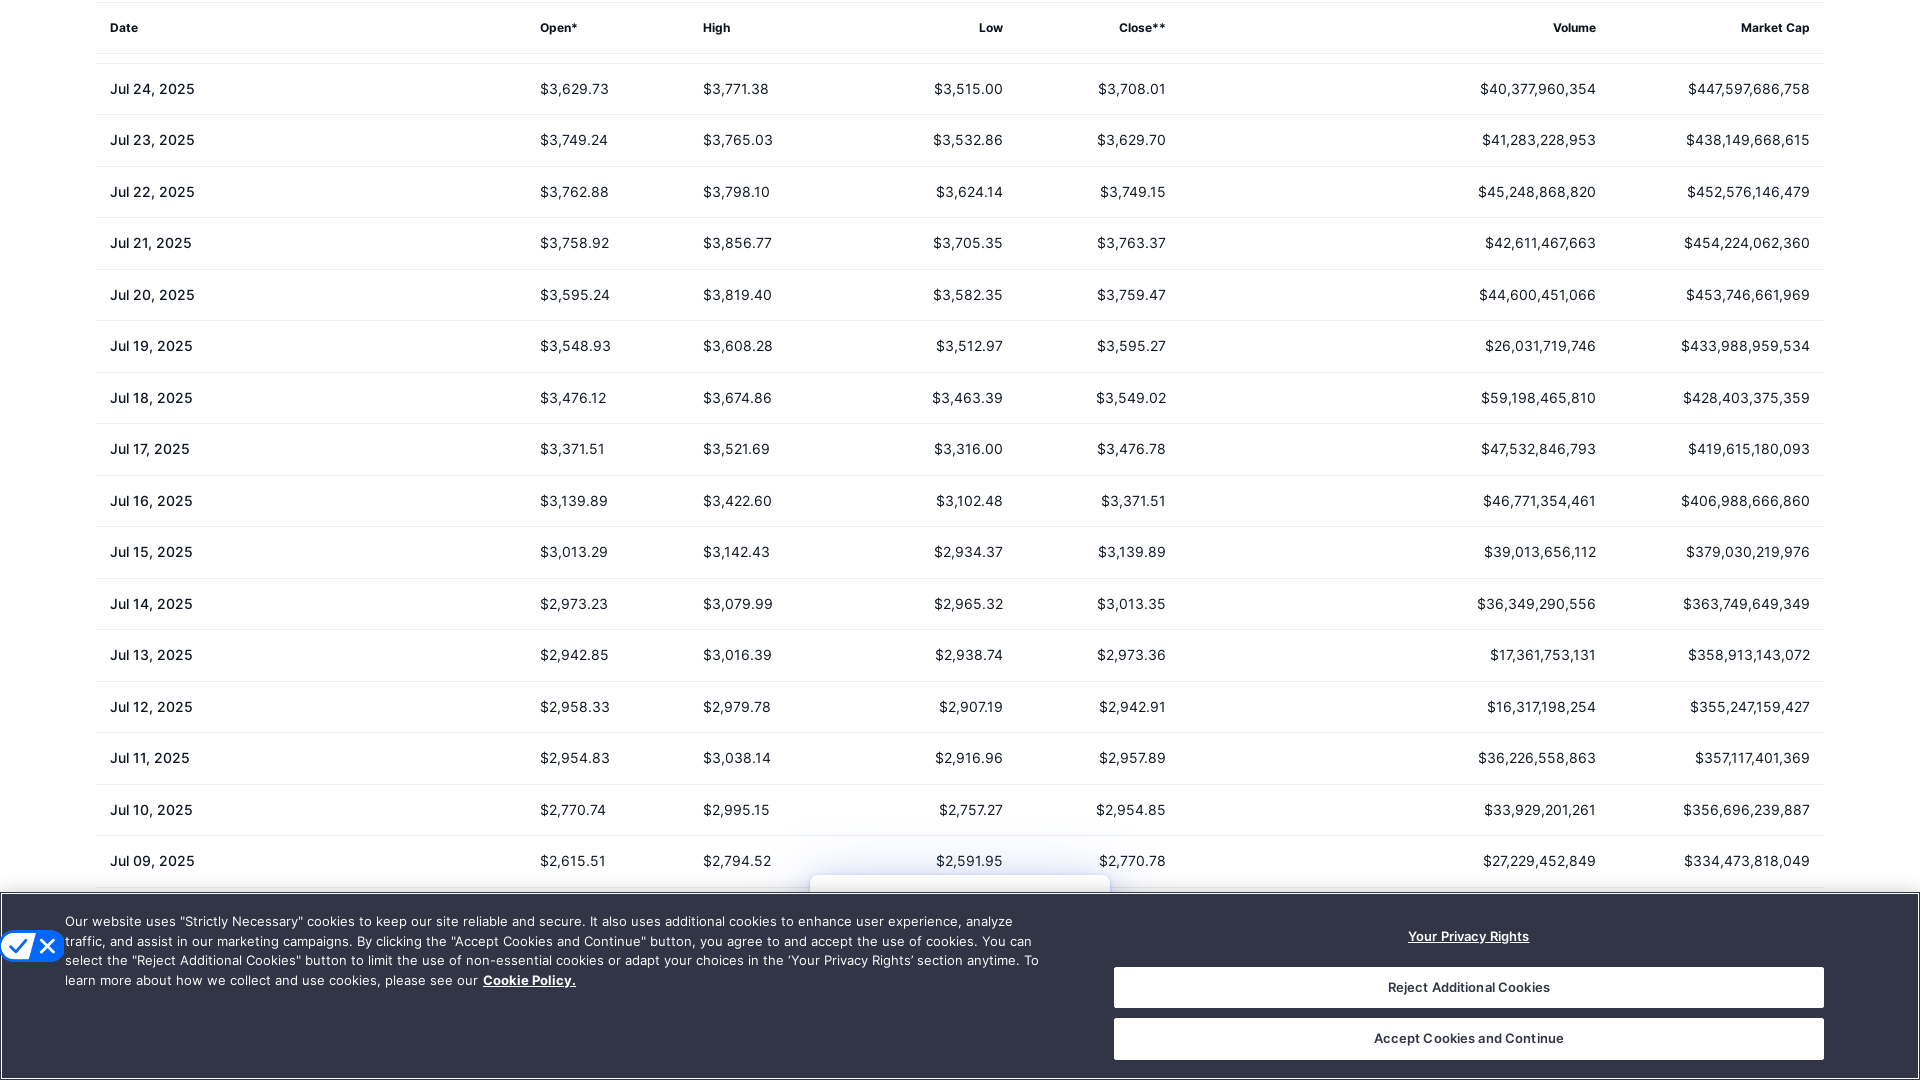

Scrolled down the page (iteration 24)
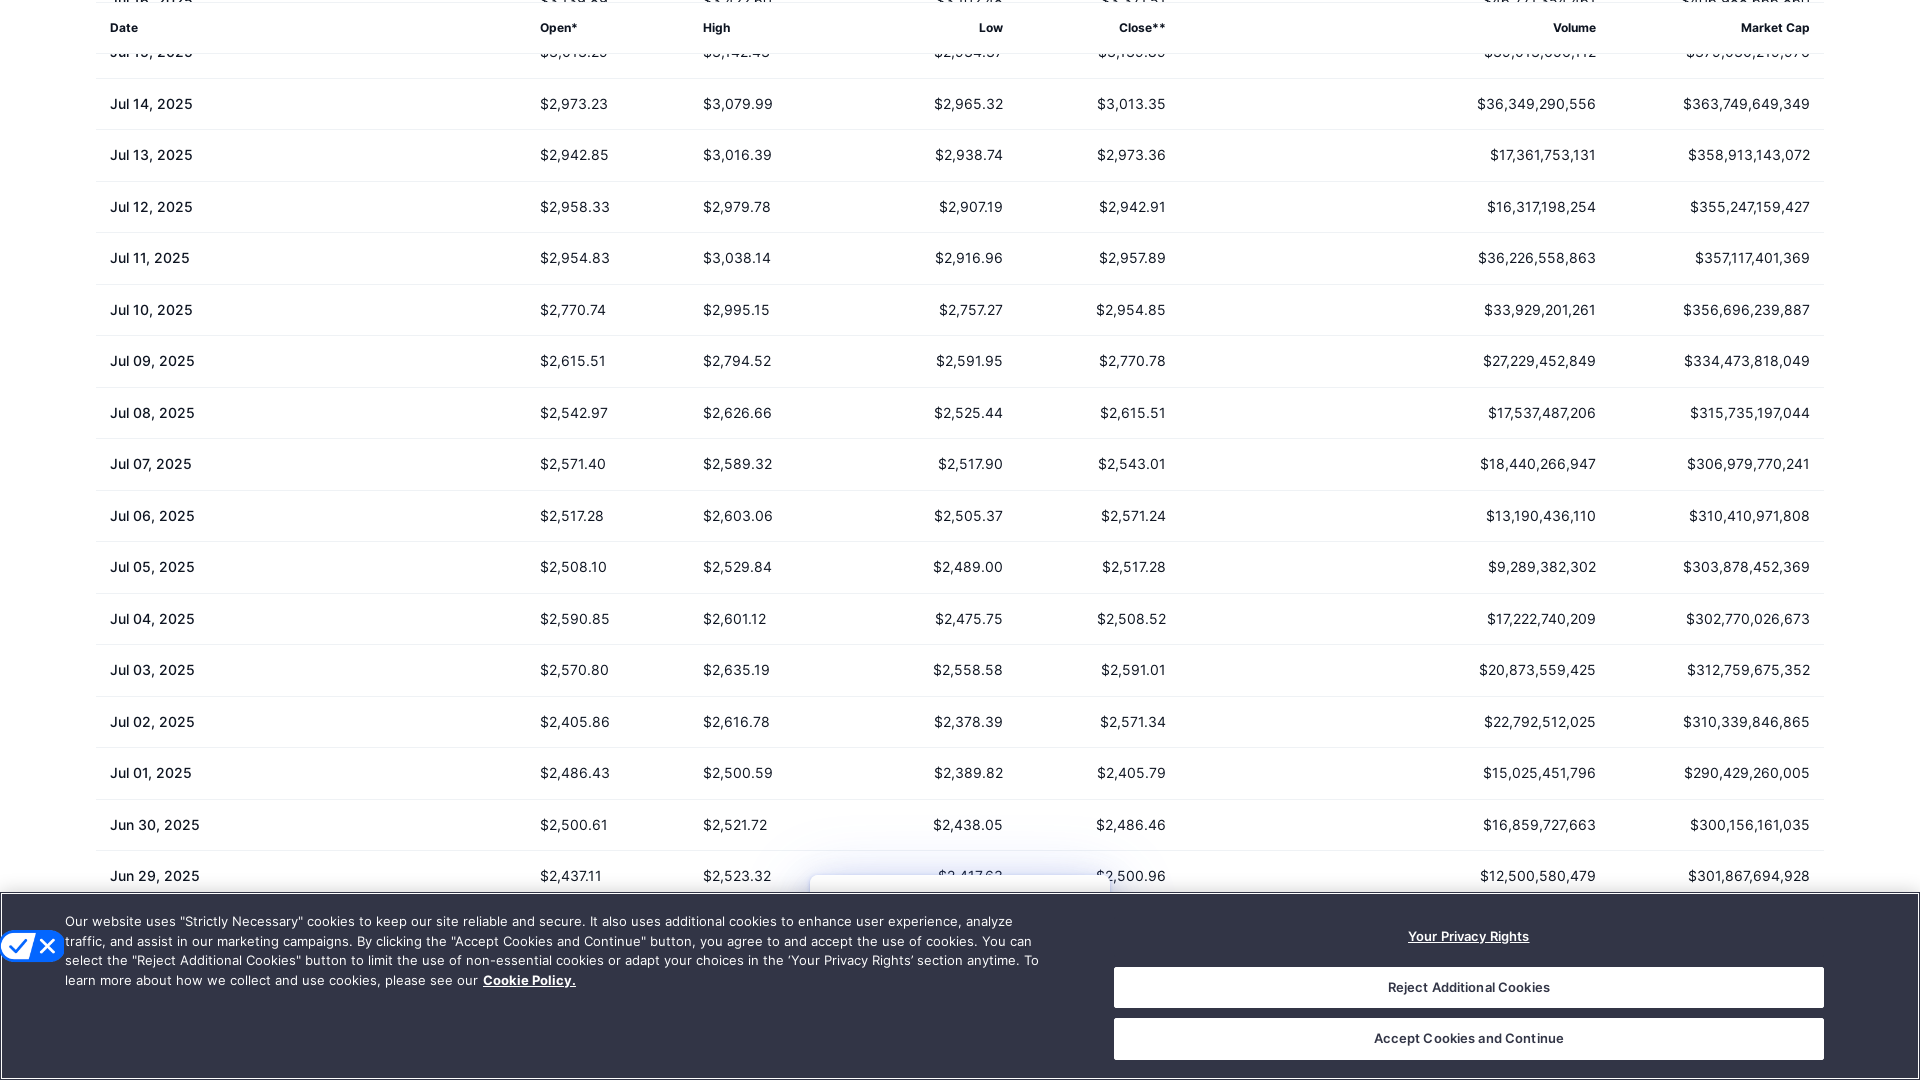

Waited 2 seconds for content to load
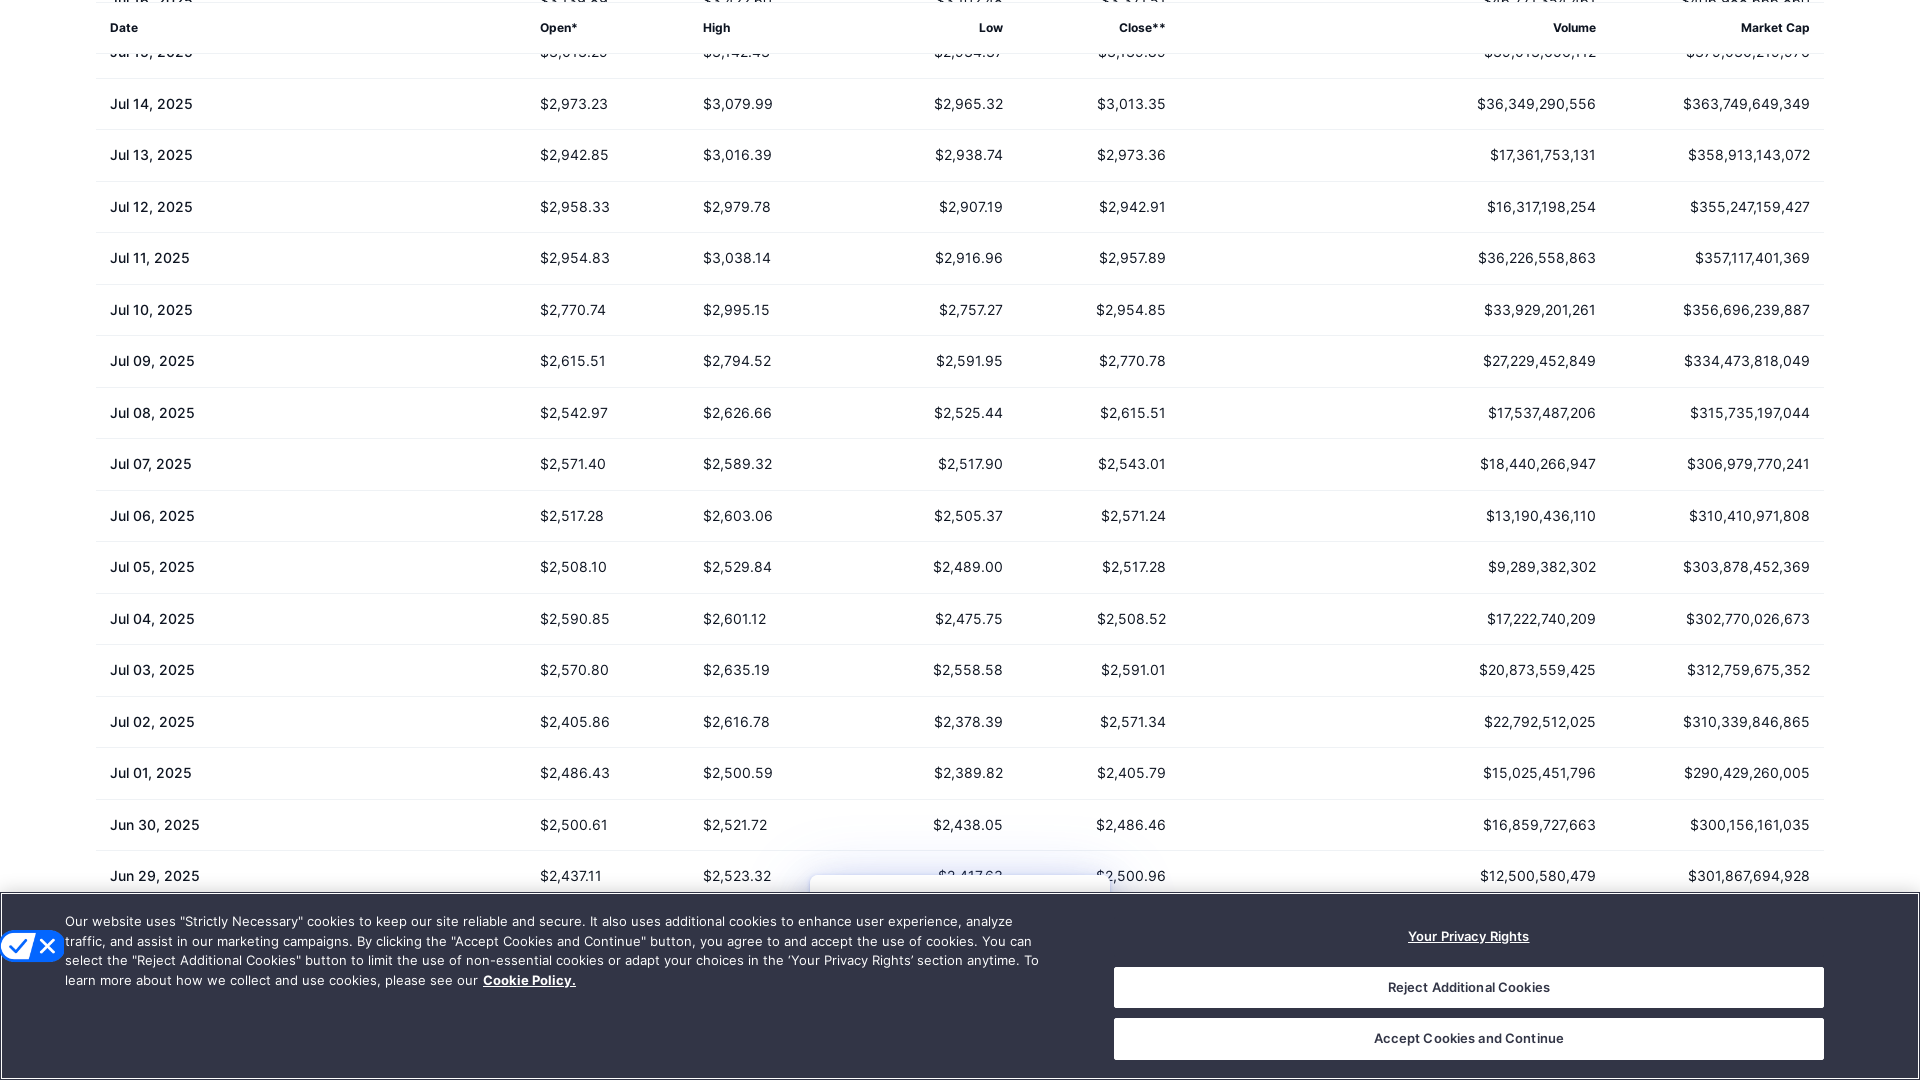

Scrolled down the page (iteration 25)
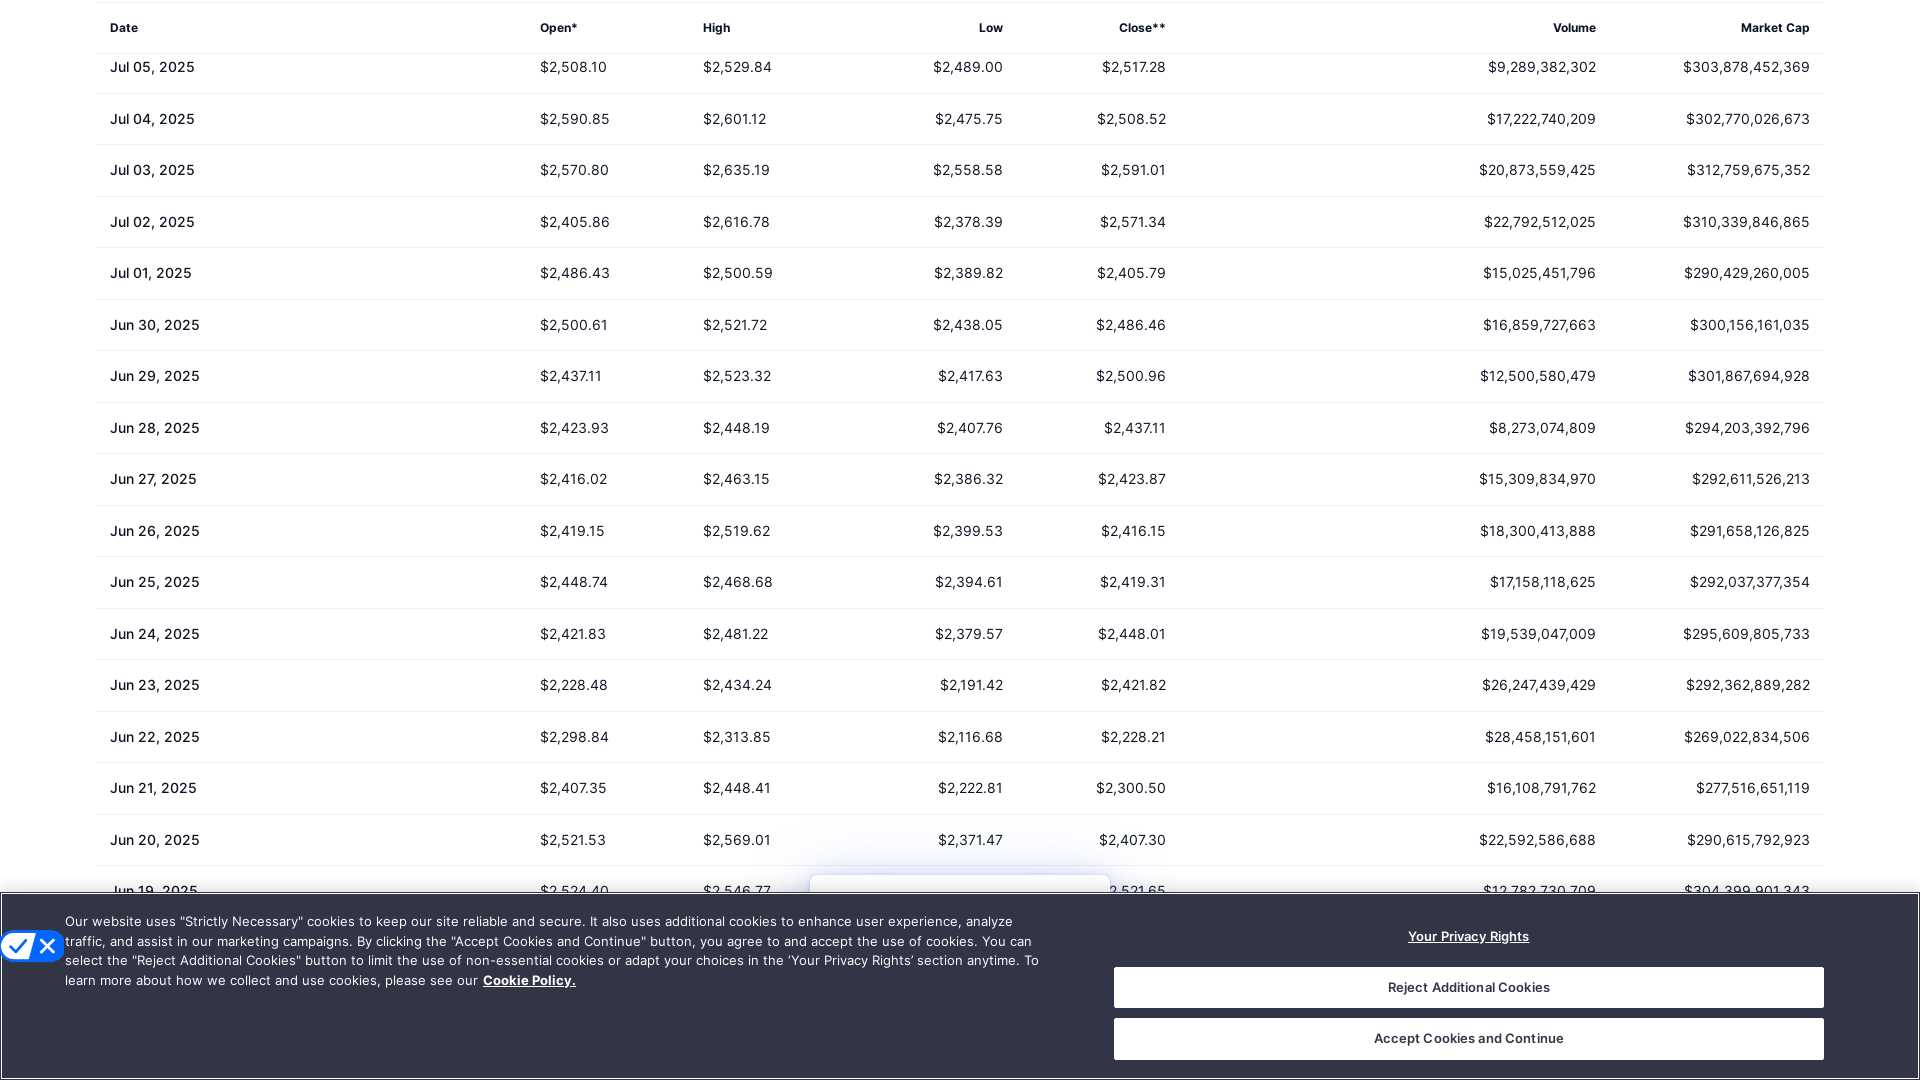

Waited 2 seconds for content to load
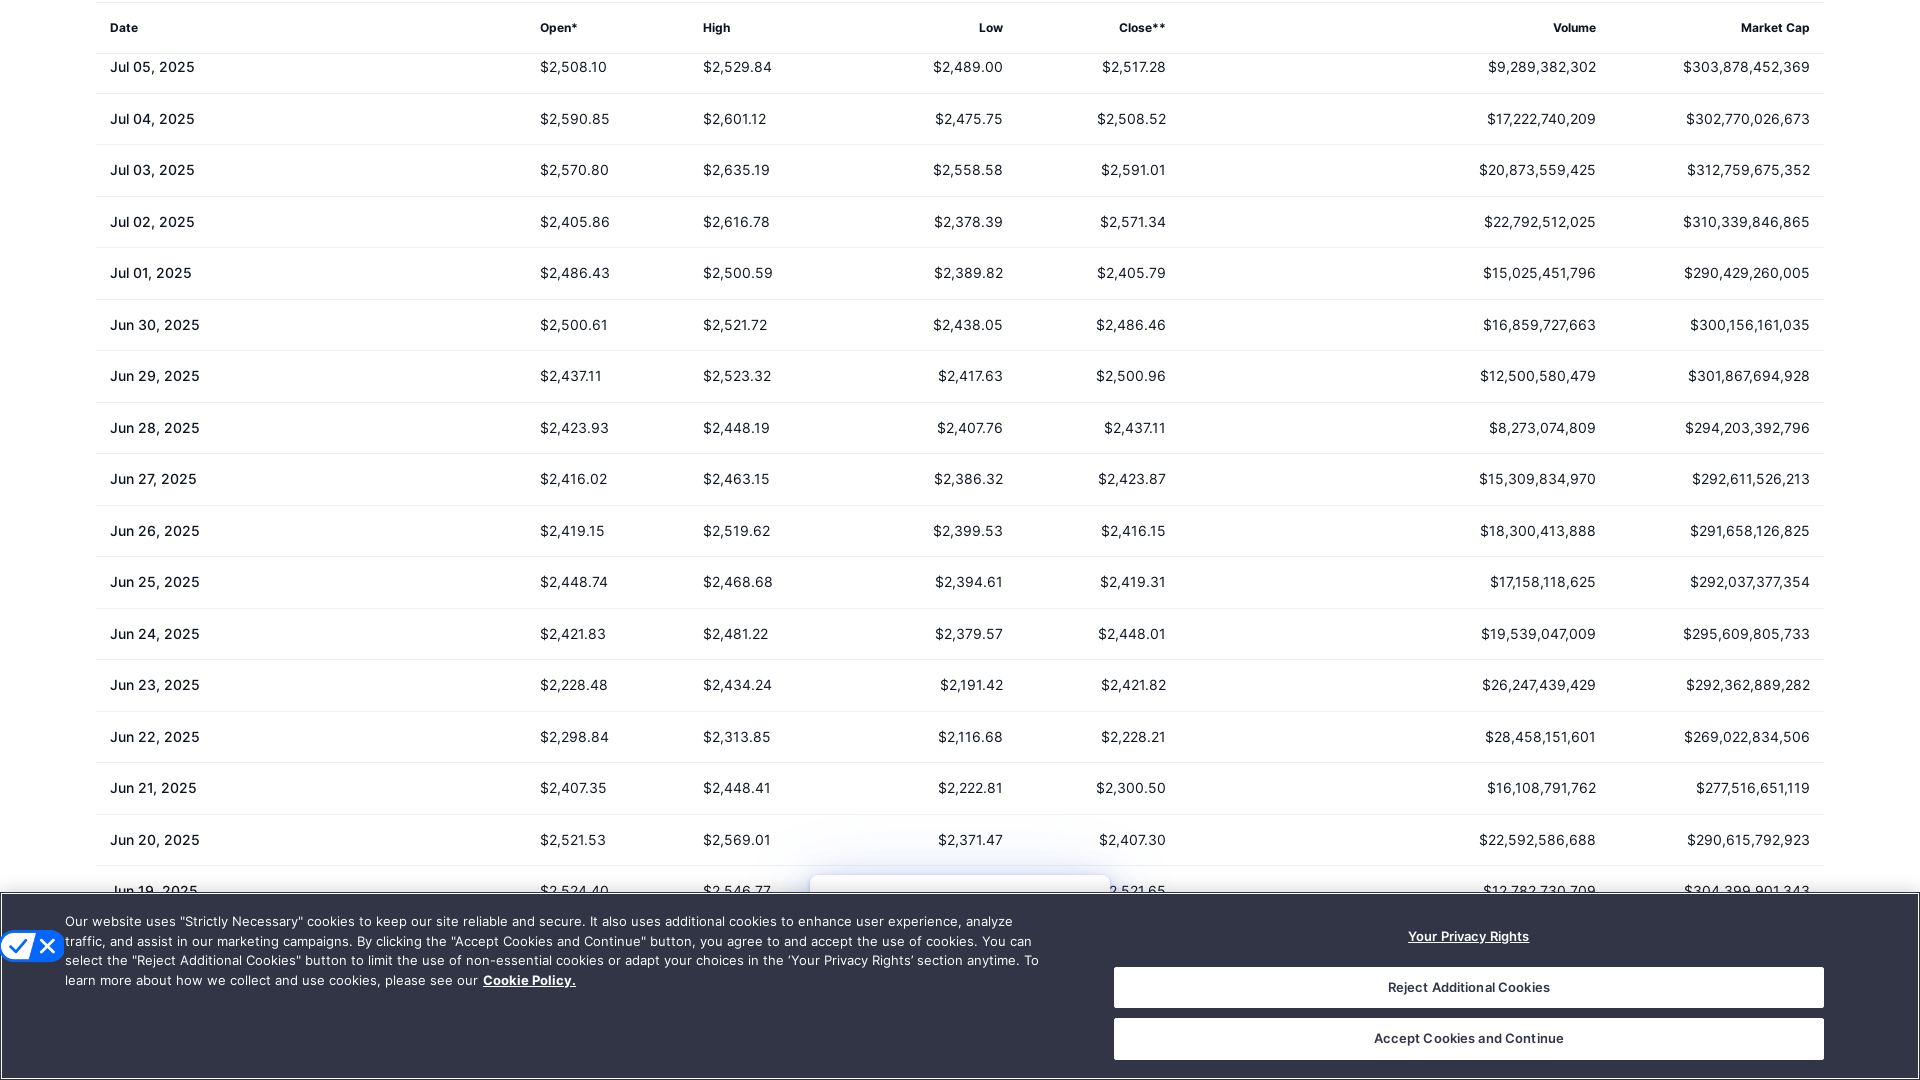

Scrolled down the page (iteration 26)
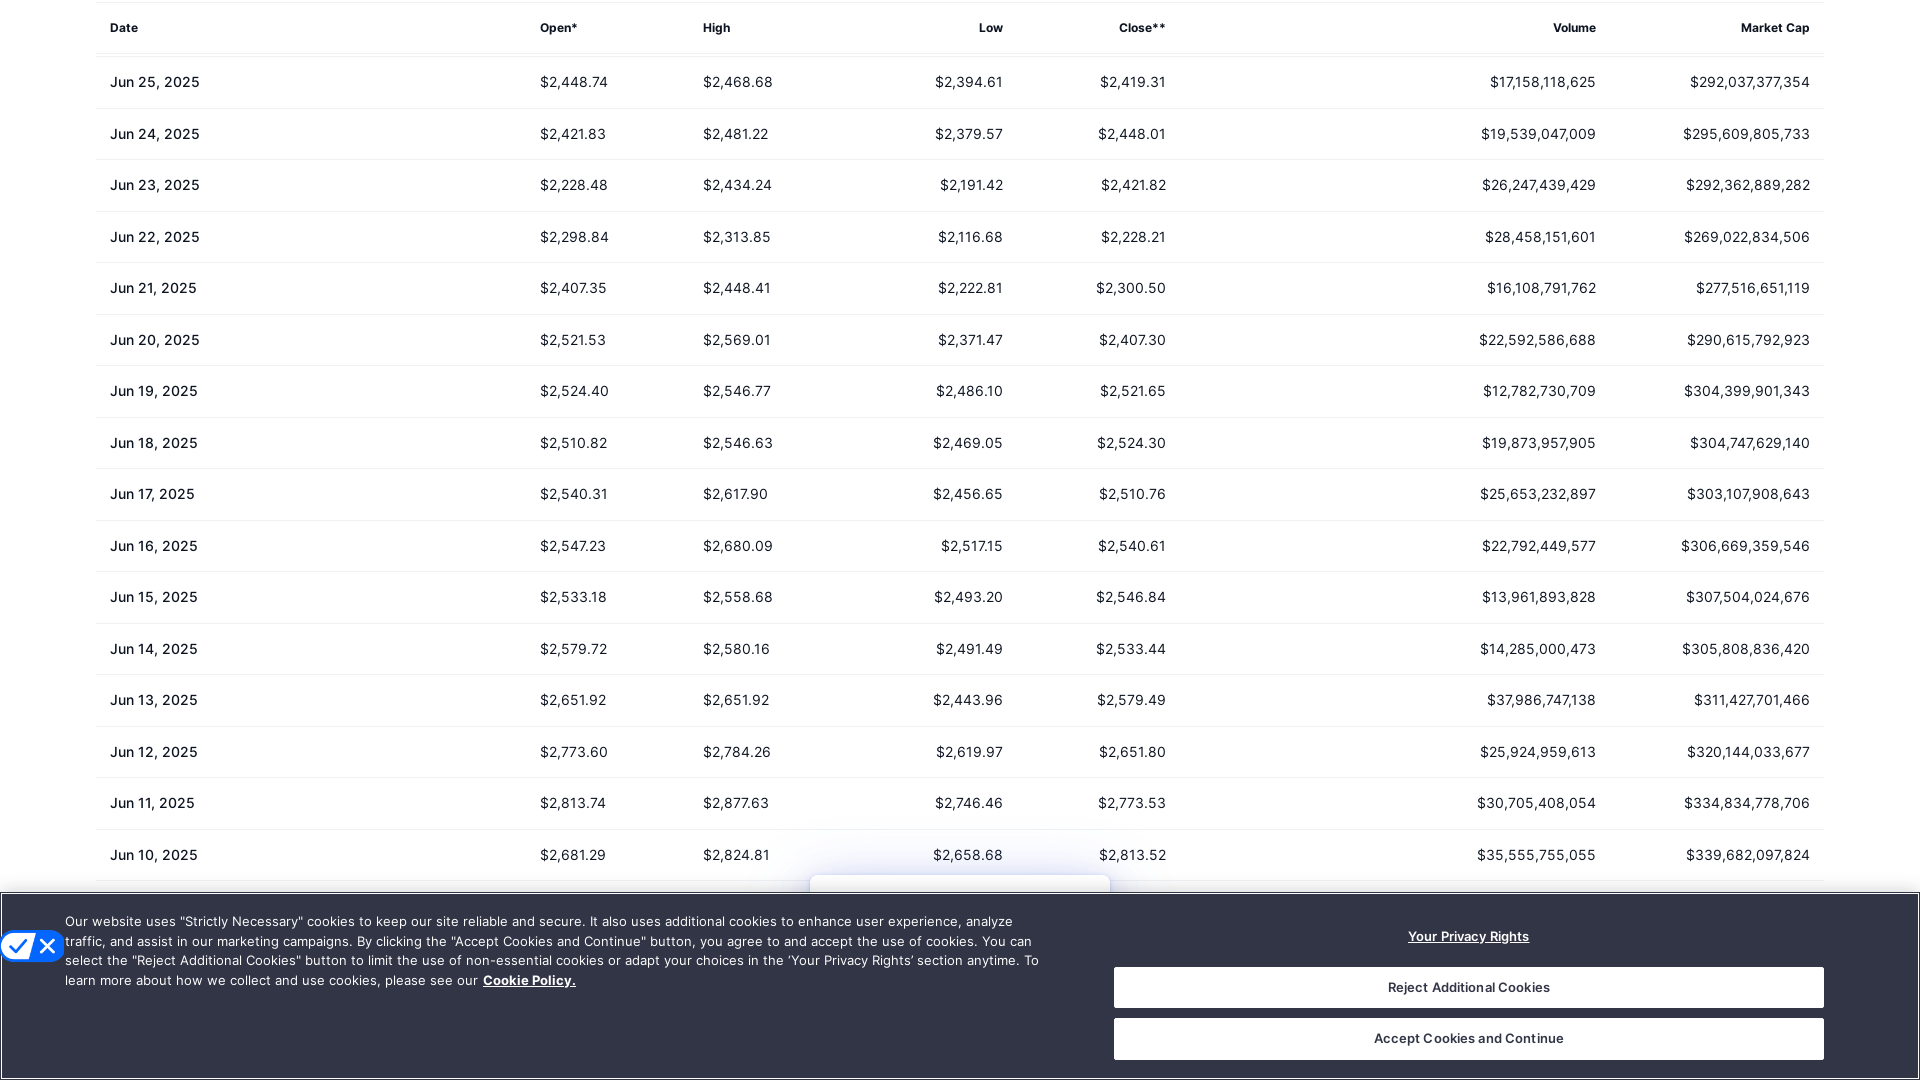

Waited 2 seconds for content to load
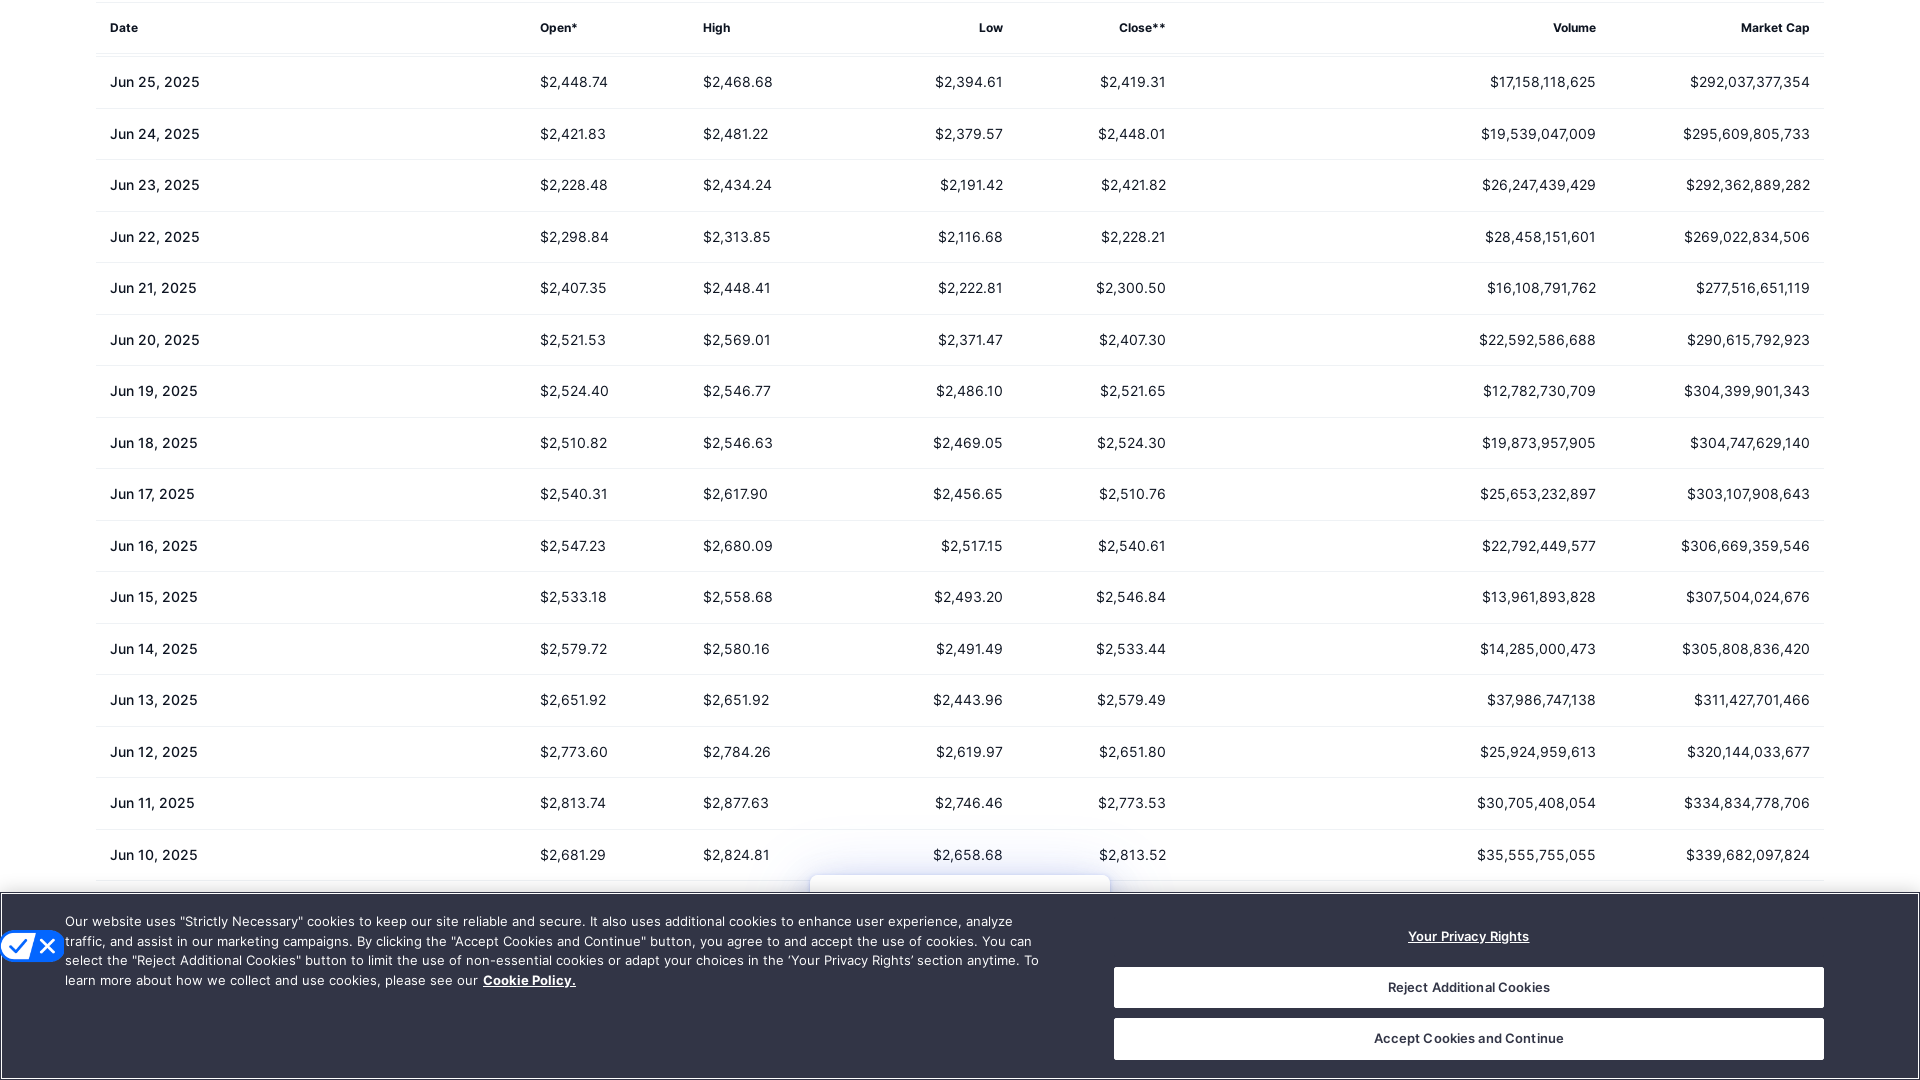

Scrolled down the page (iteration 27)
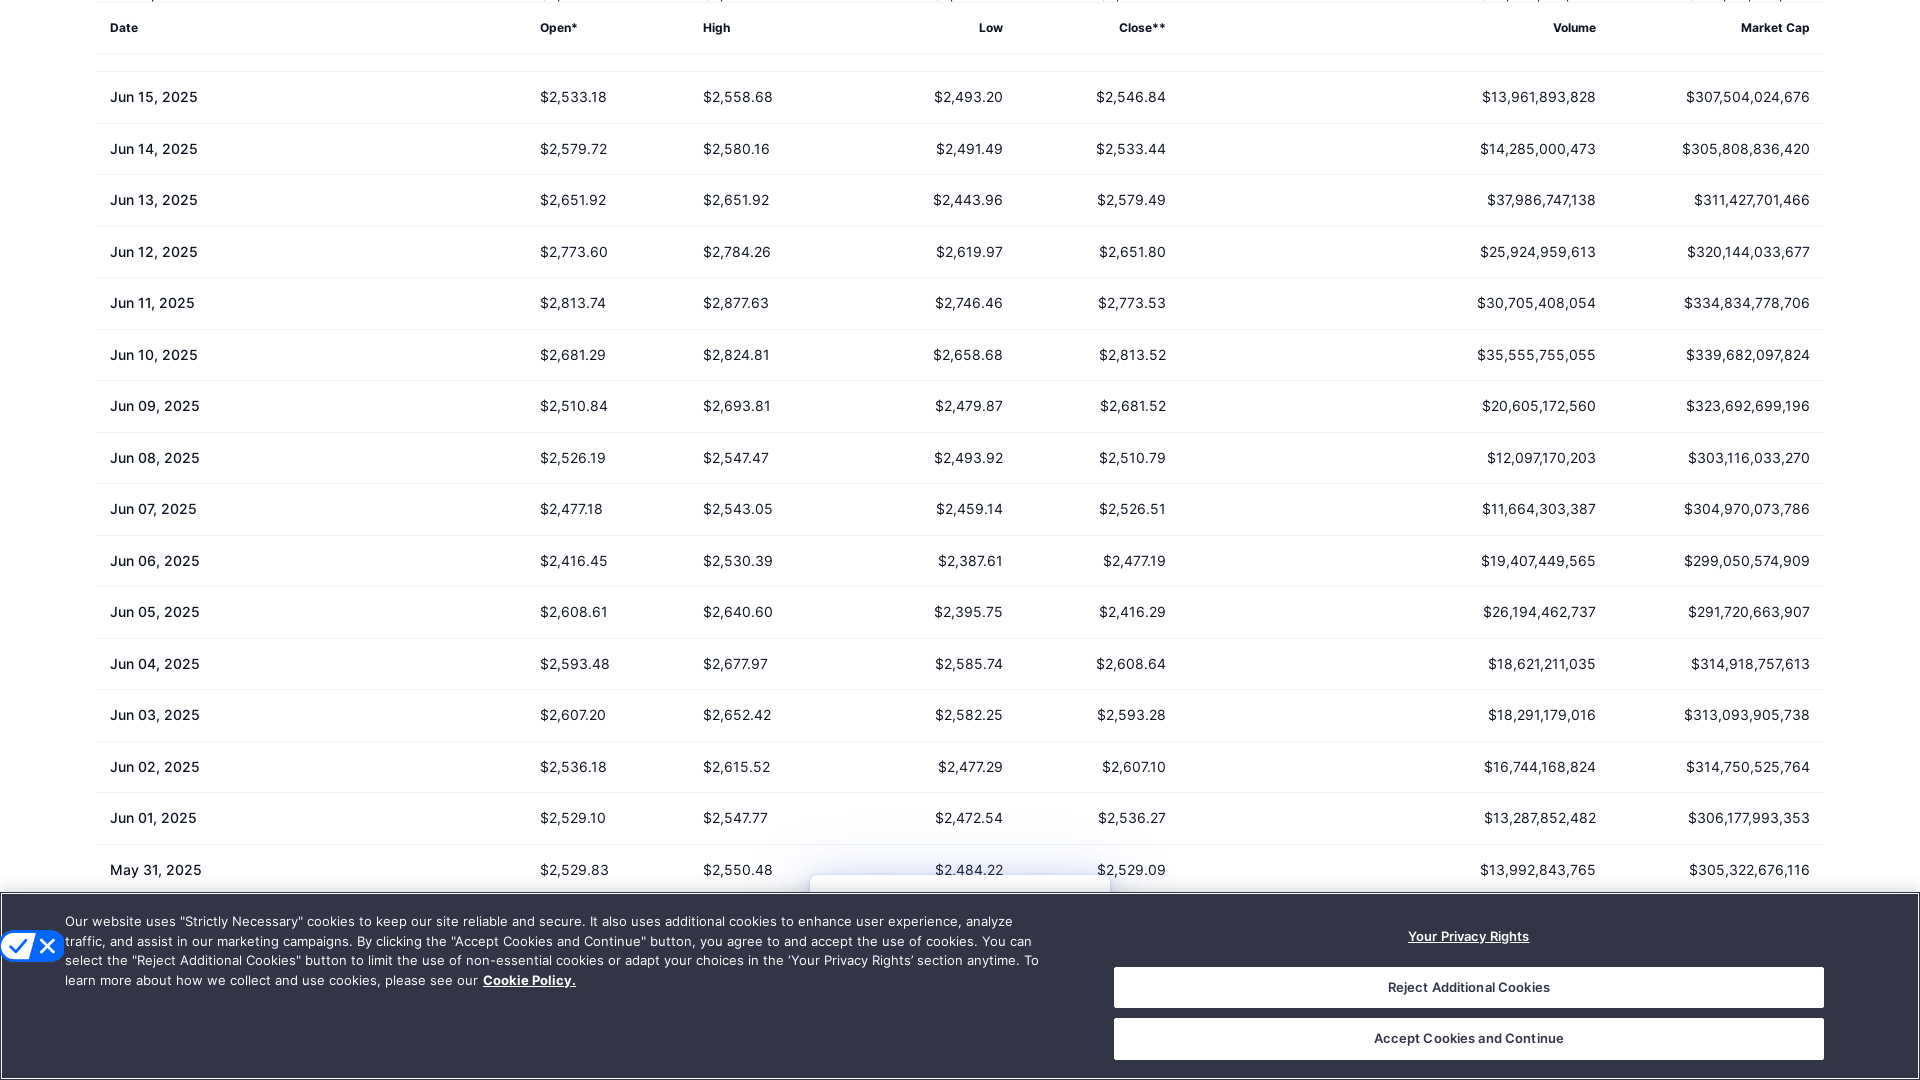

Waited 2 seconds for content to load
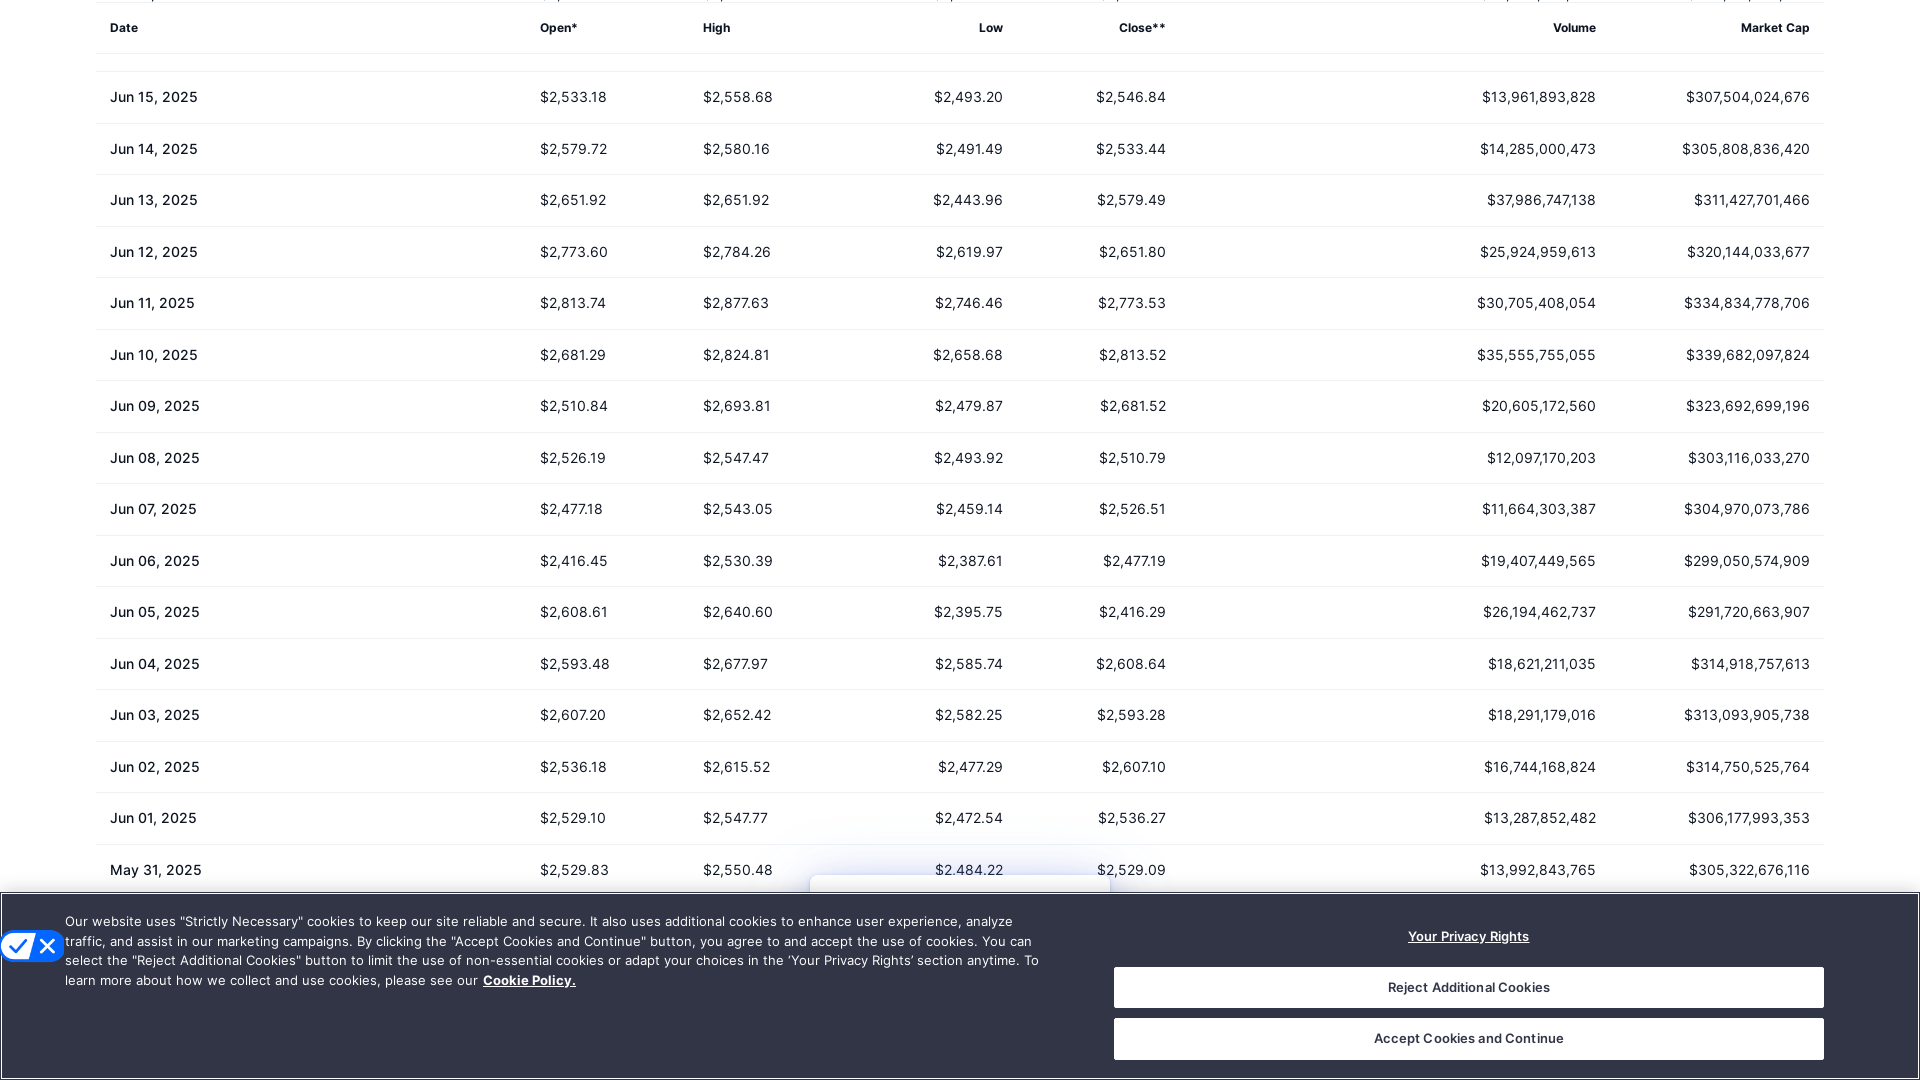

Scrolled down the page (iteration 28)
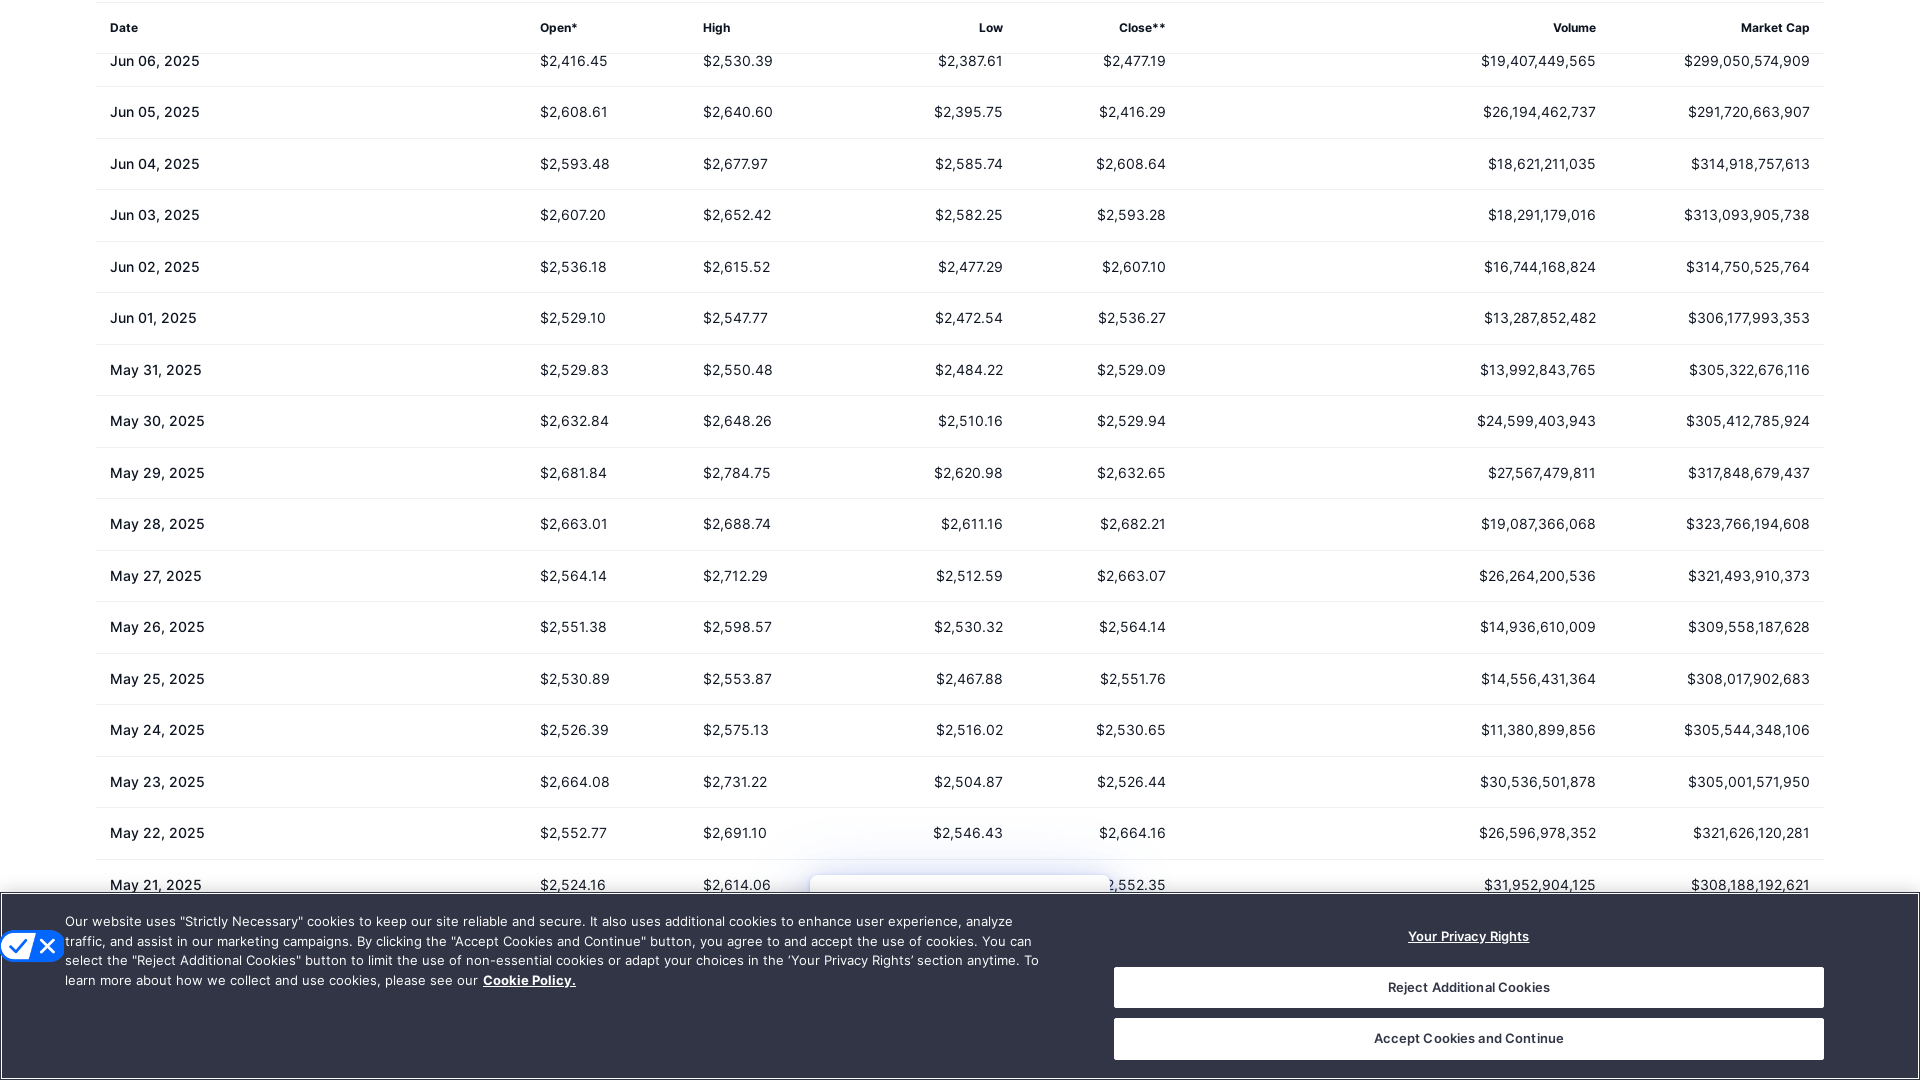

Waited 2 seconds for content to load
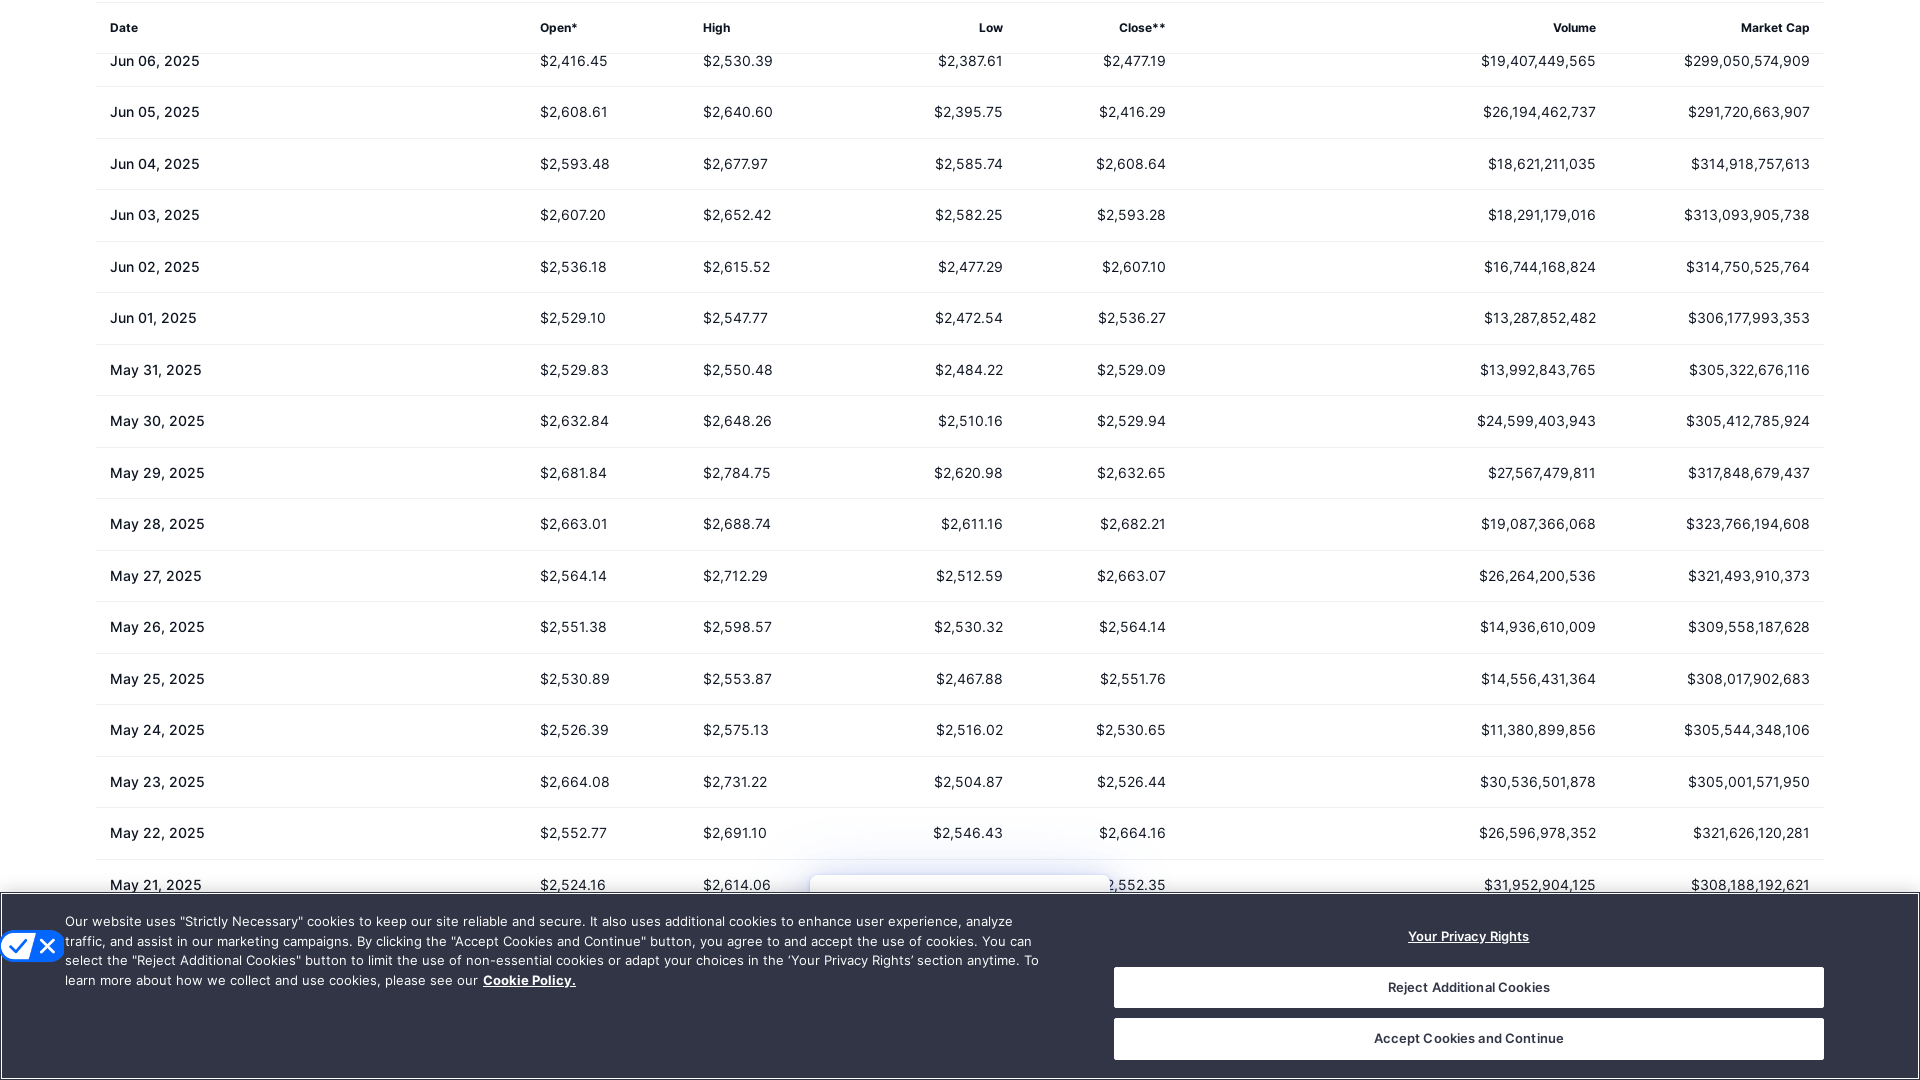

Scrolled down the page (iteration 29)
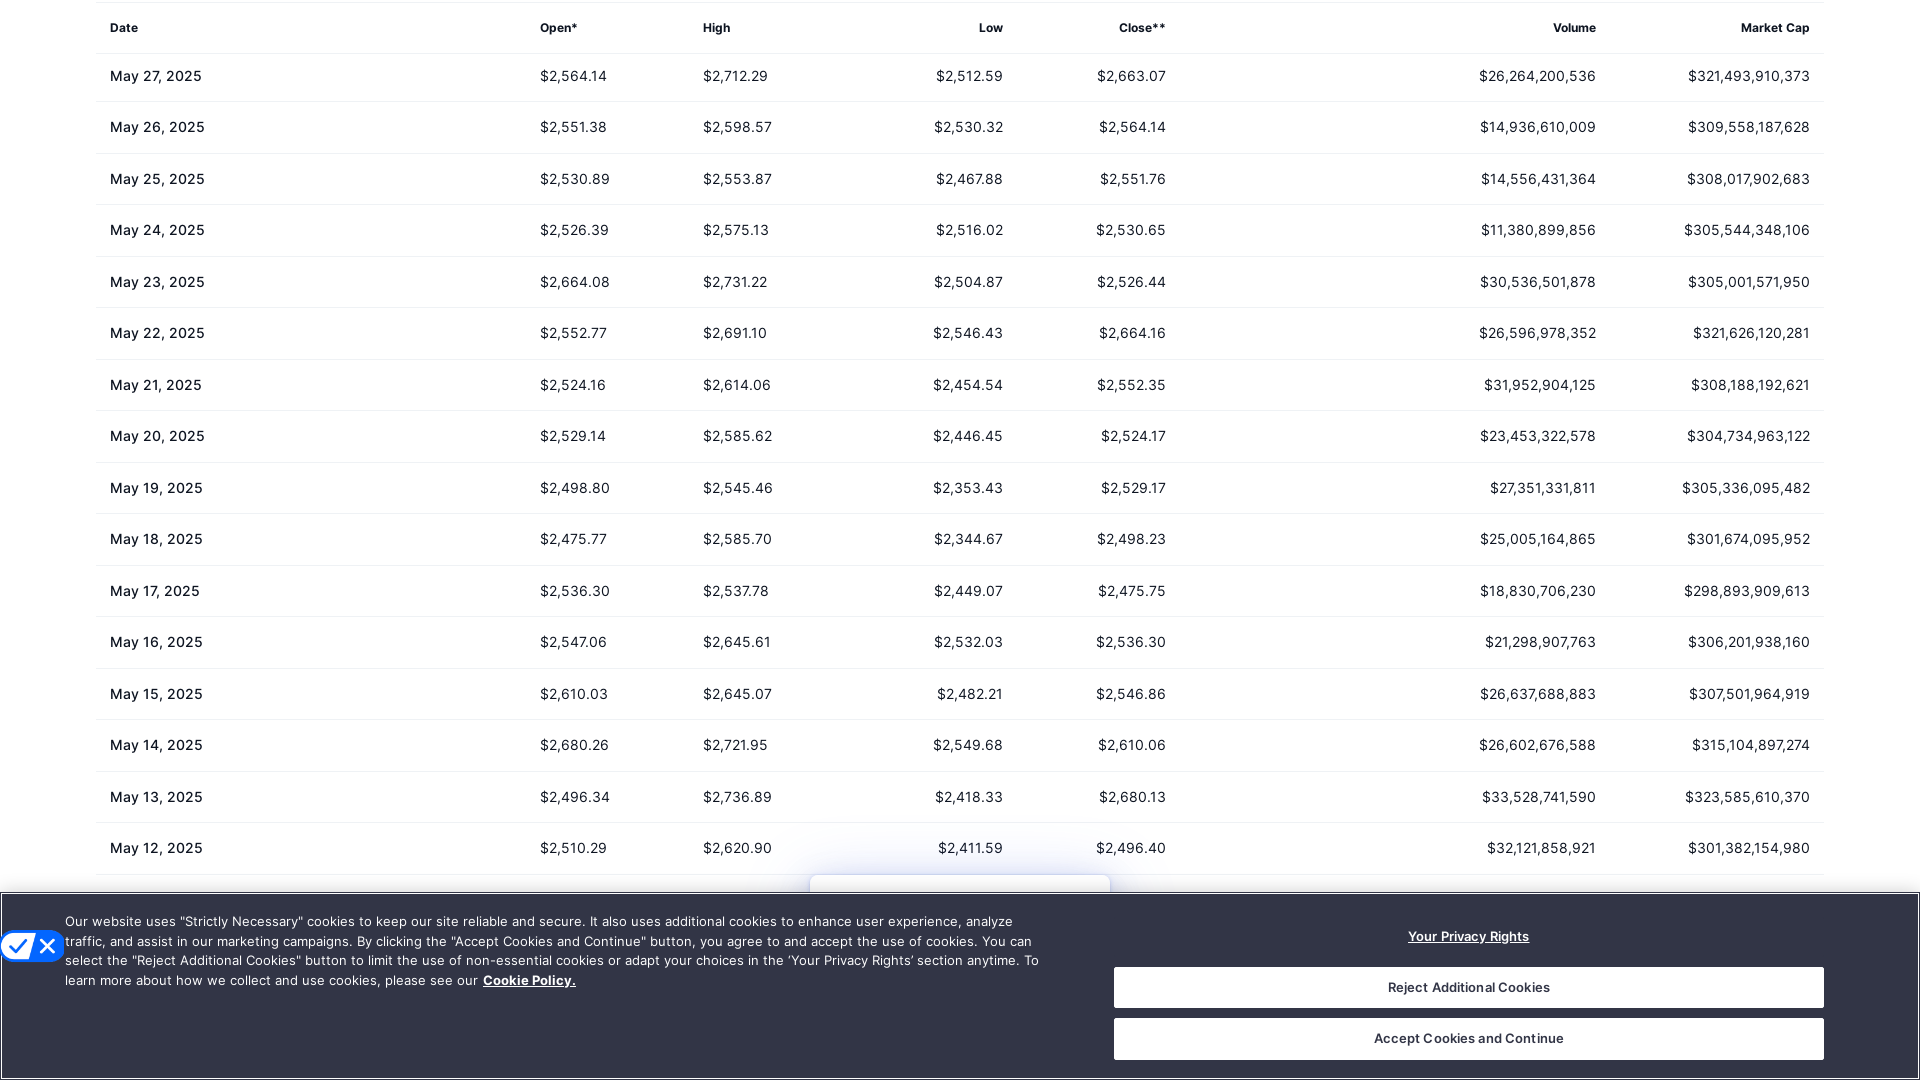

Waited 2 seconds for content to load
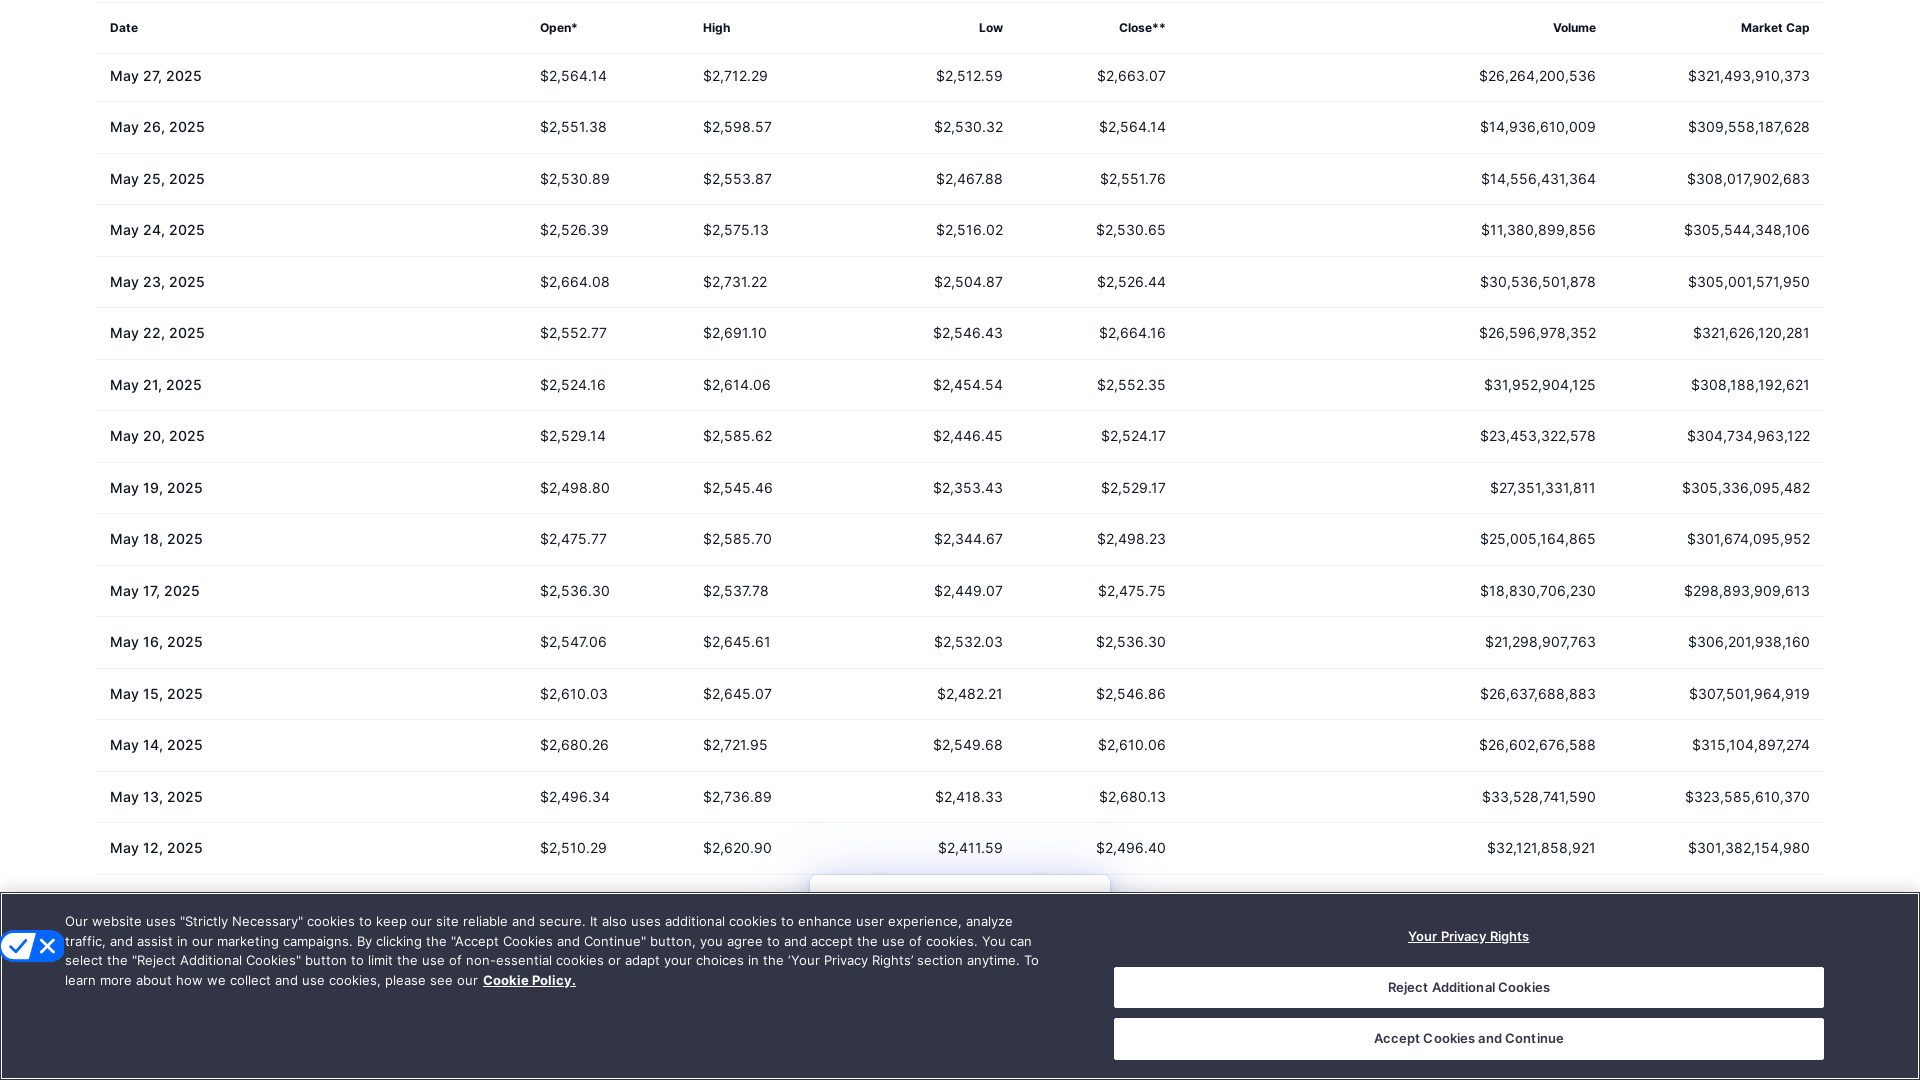

Scrolled down the page (iteration 30)
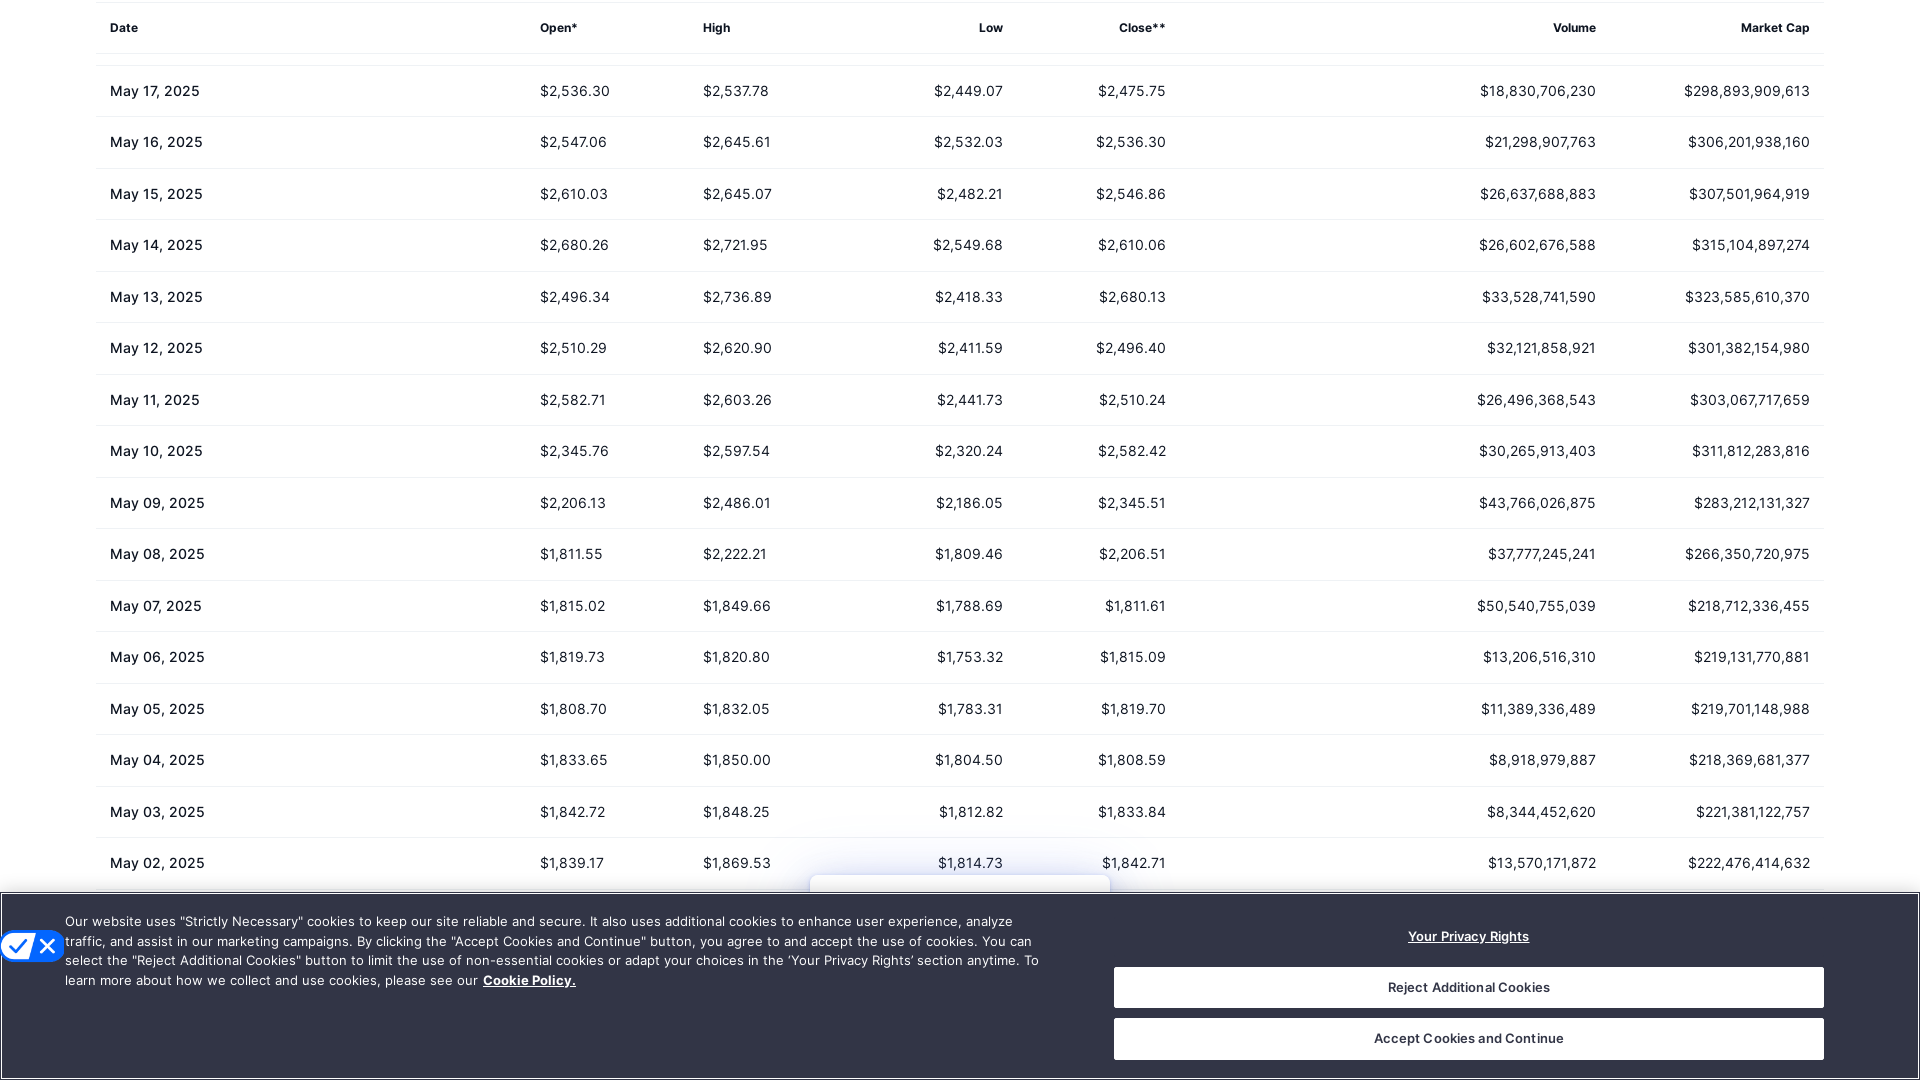

Waited 2 seconds for content to load
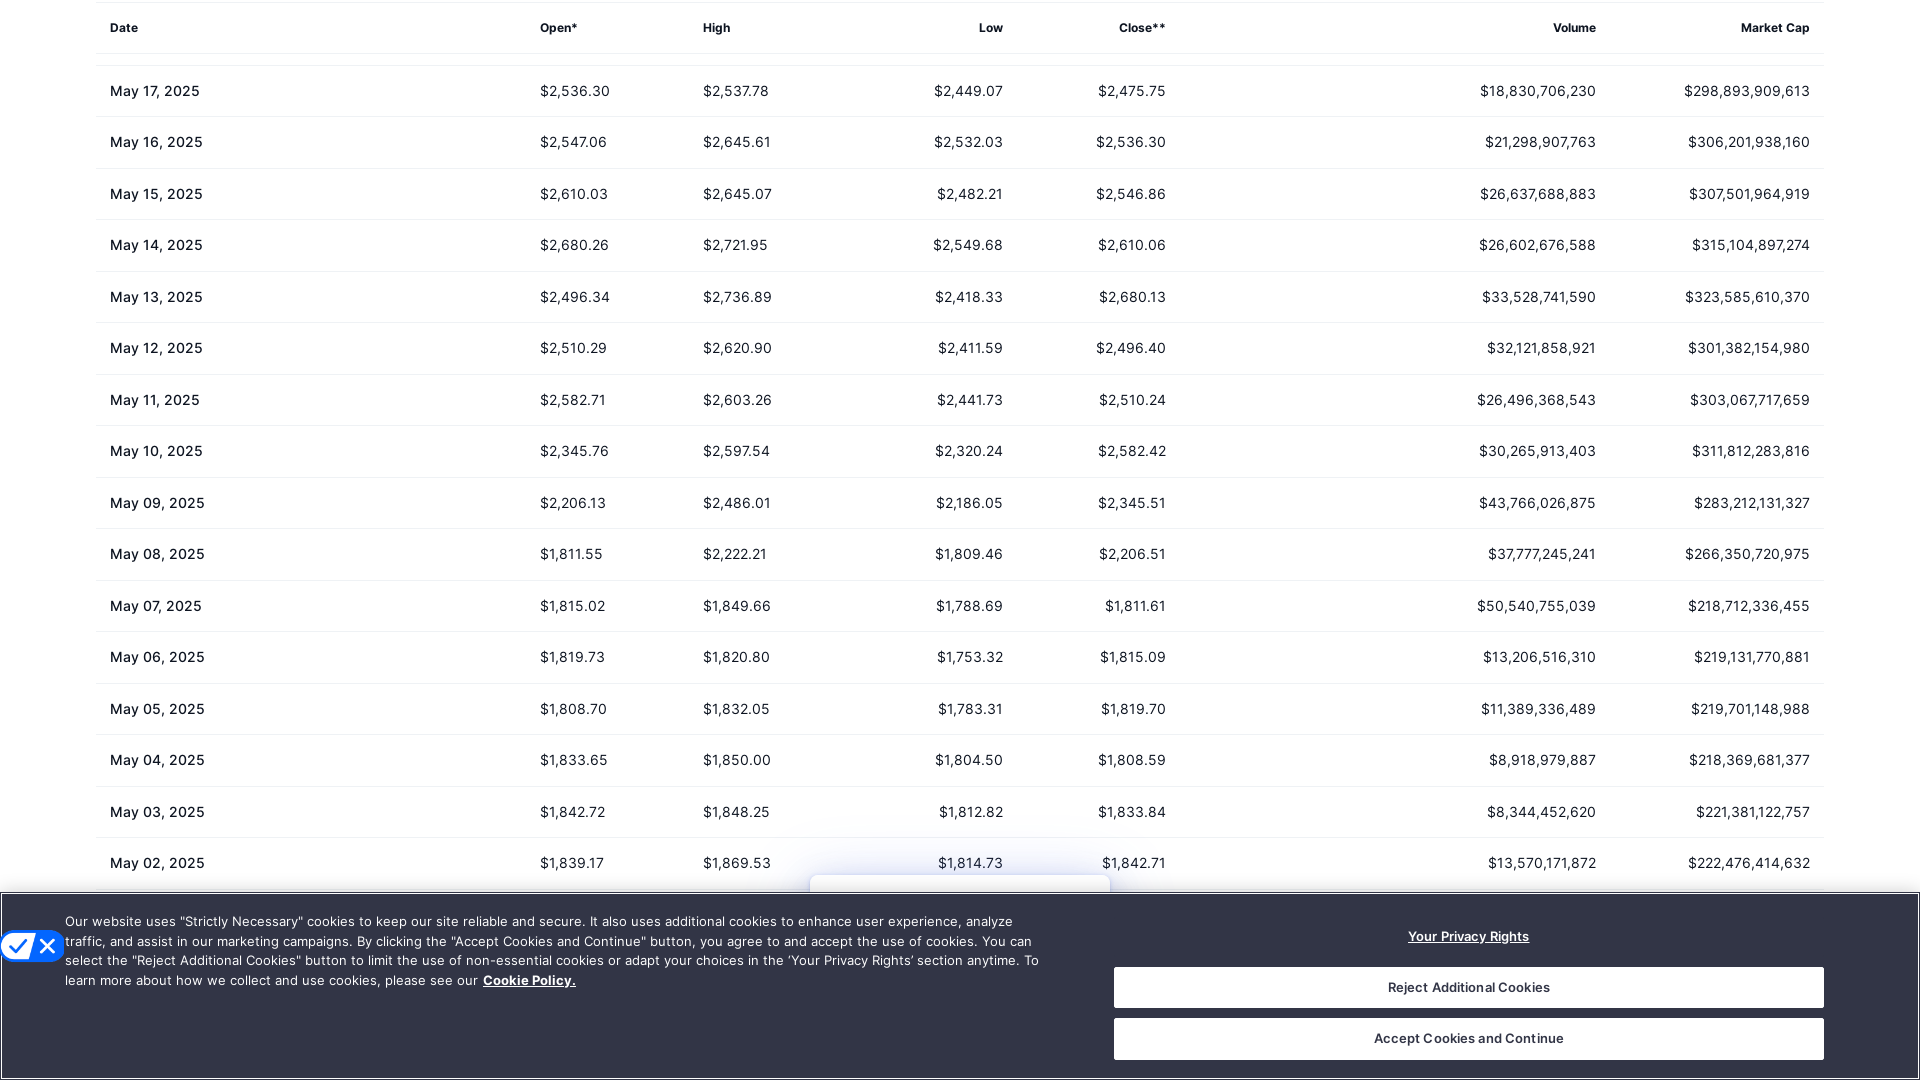

Scrolled down the page (iteration 31)
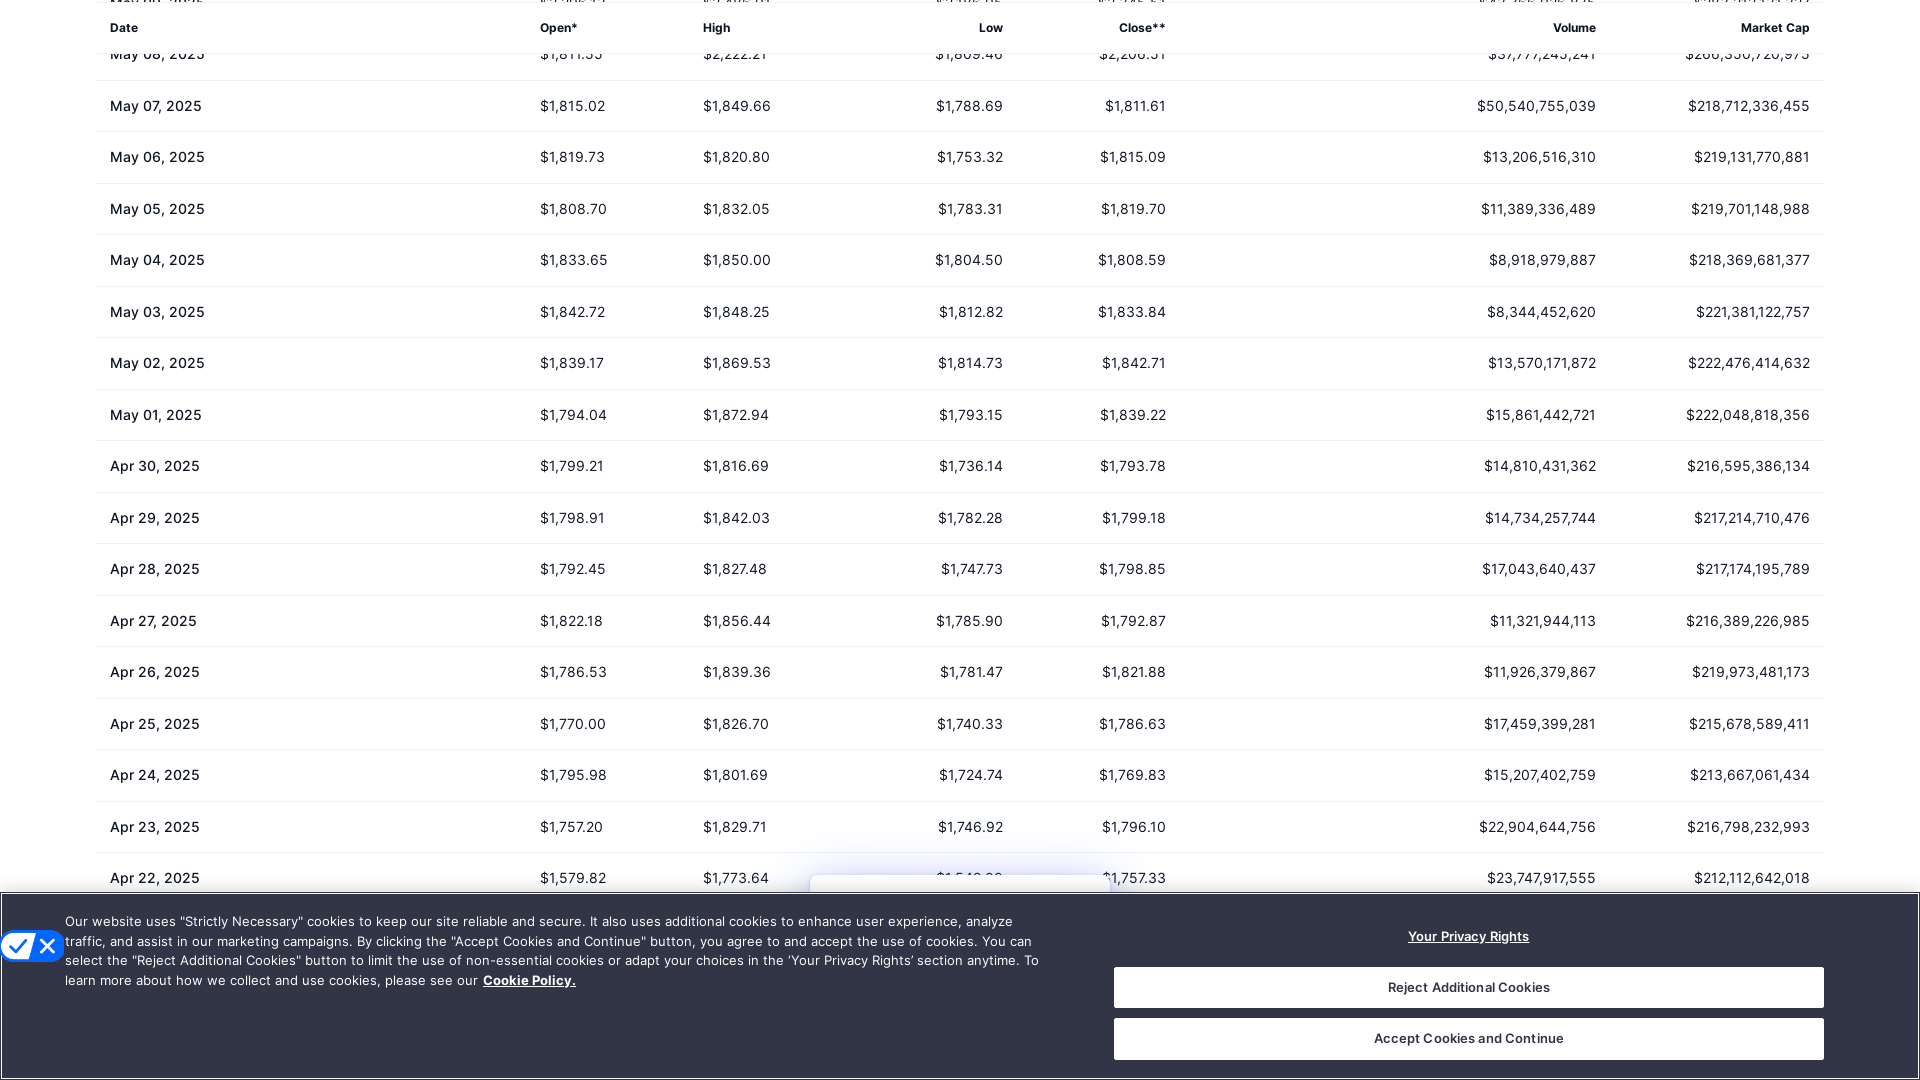

Waited 2 seconds for content to load
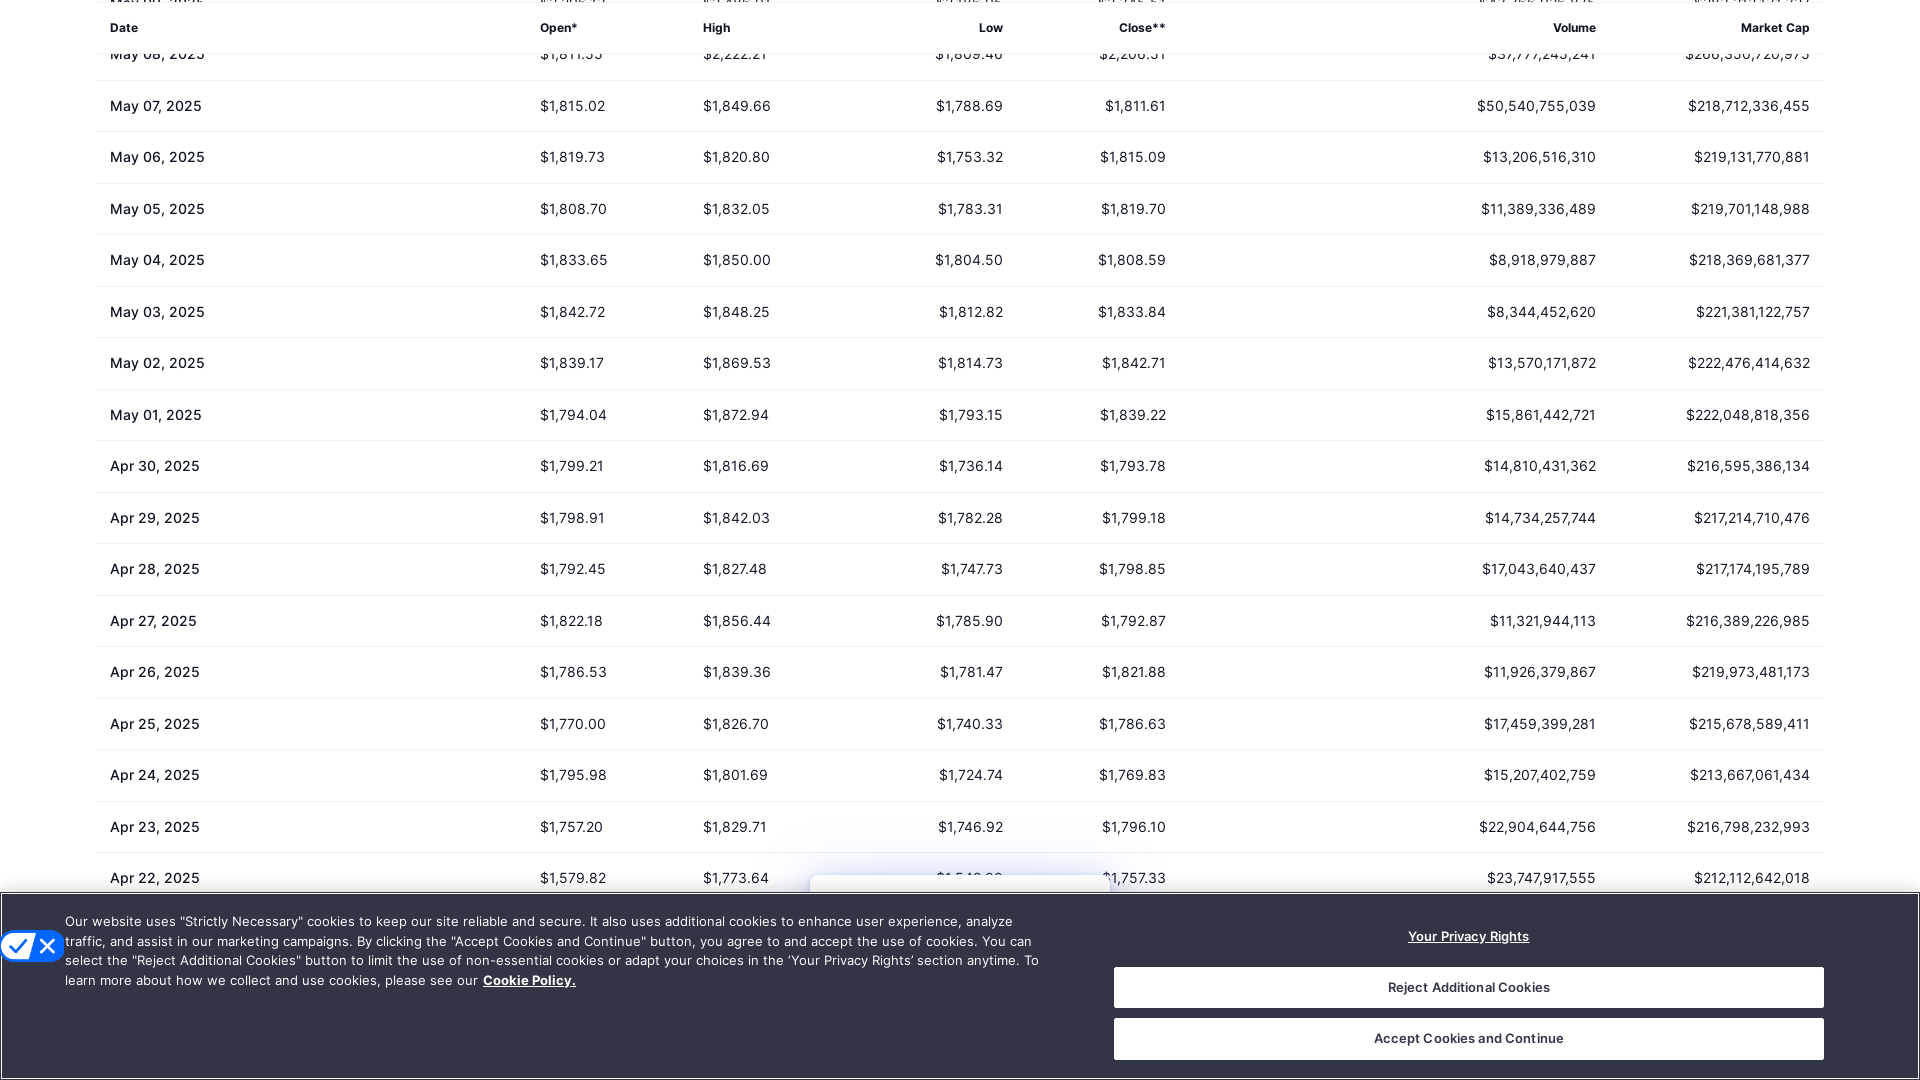

Scrolled down the page (iteration 32)
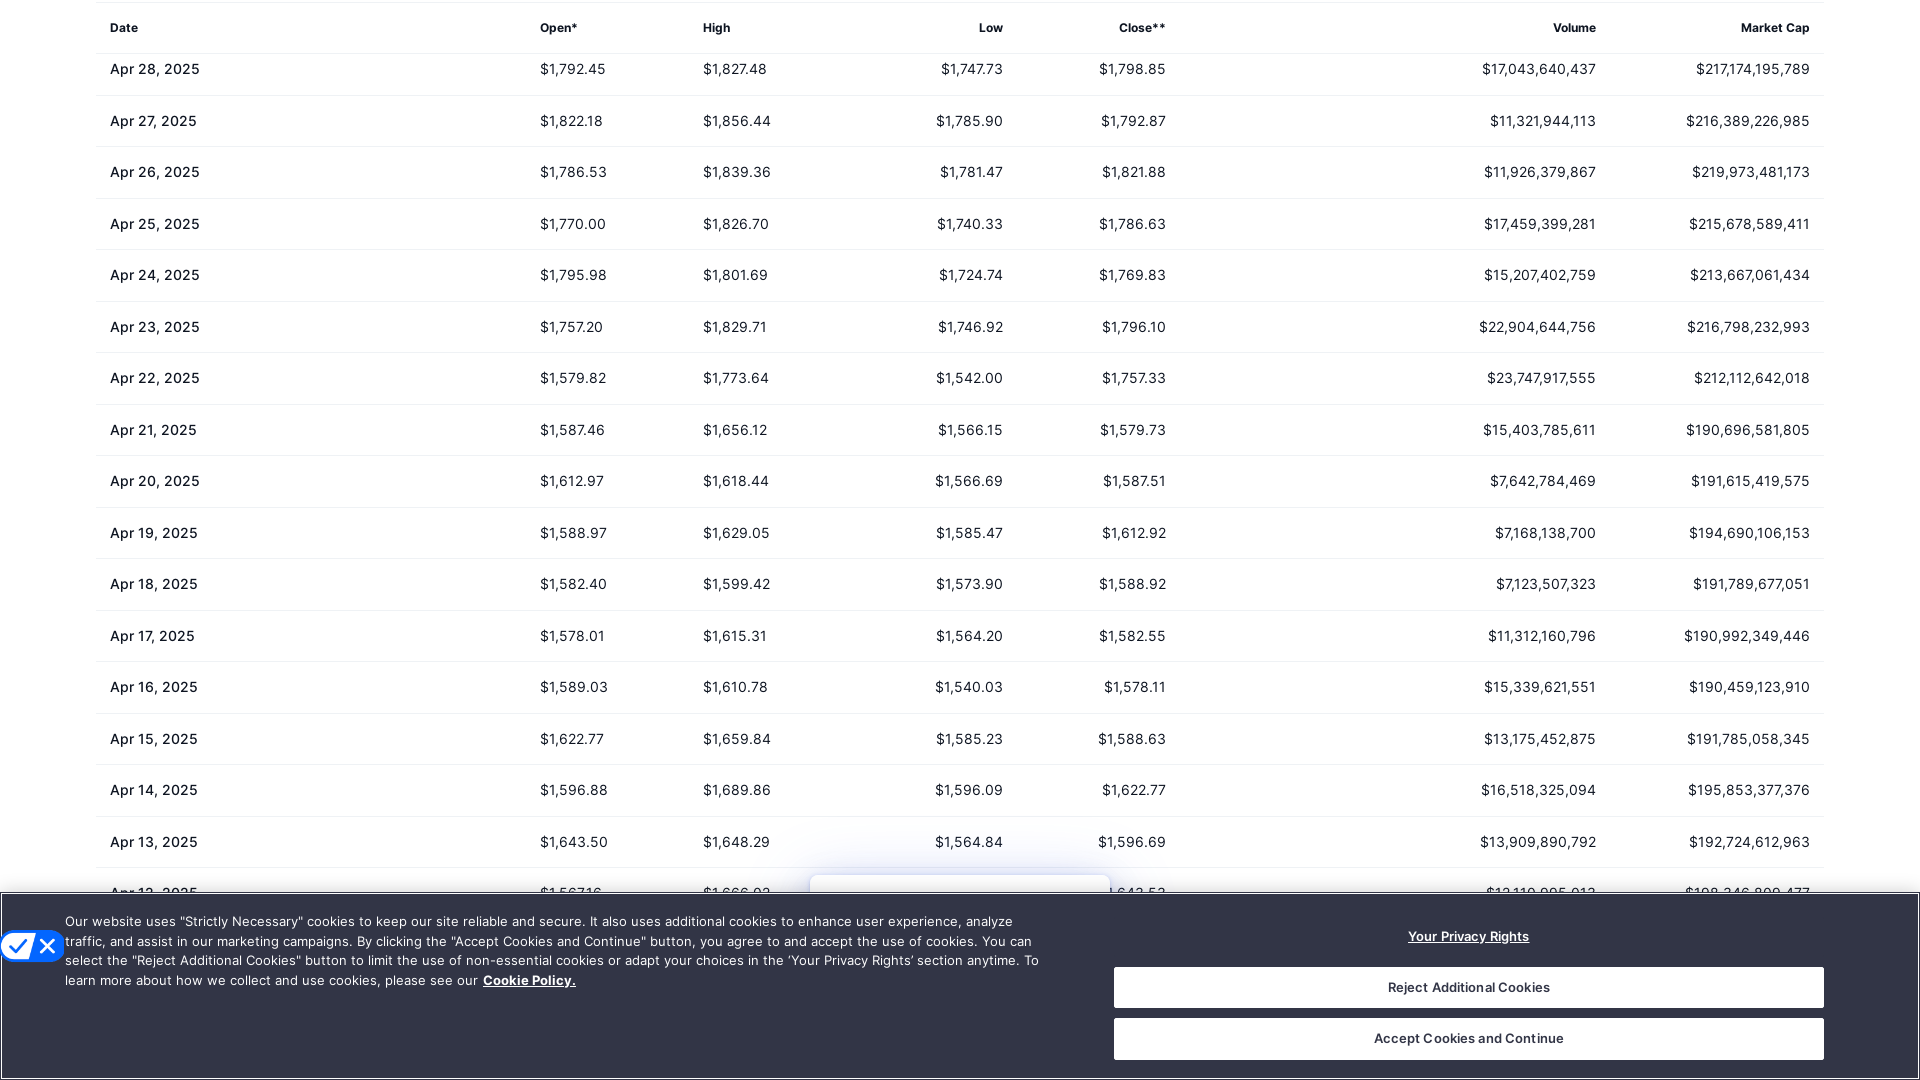

Waited 2 seconds for content to load
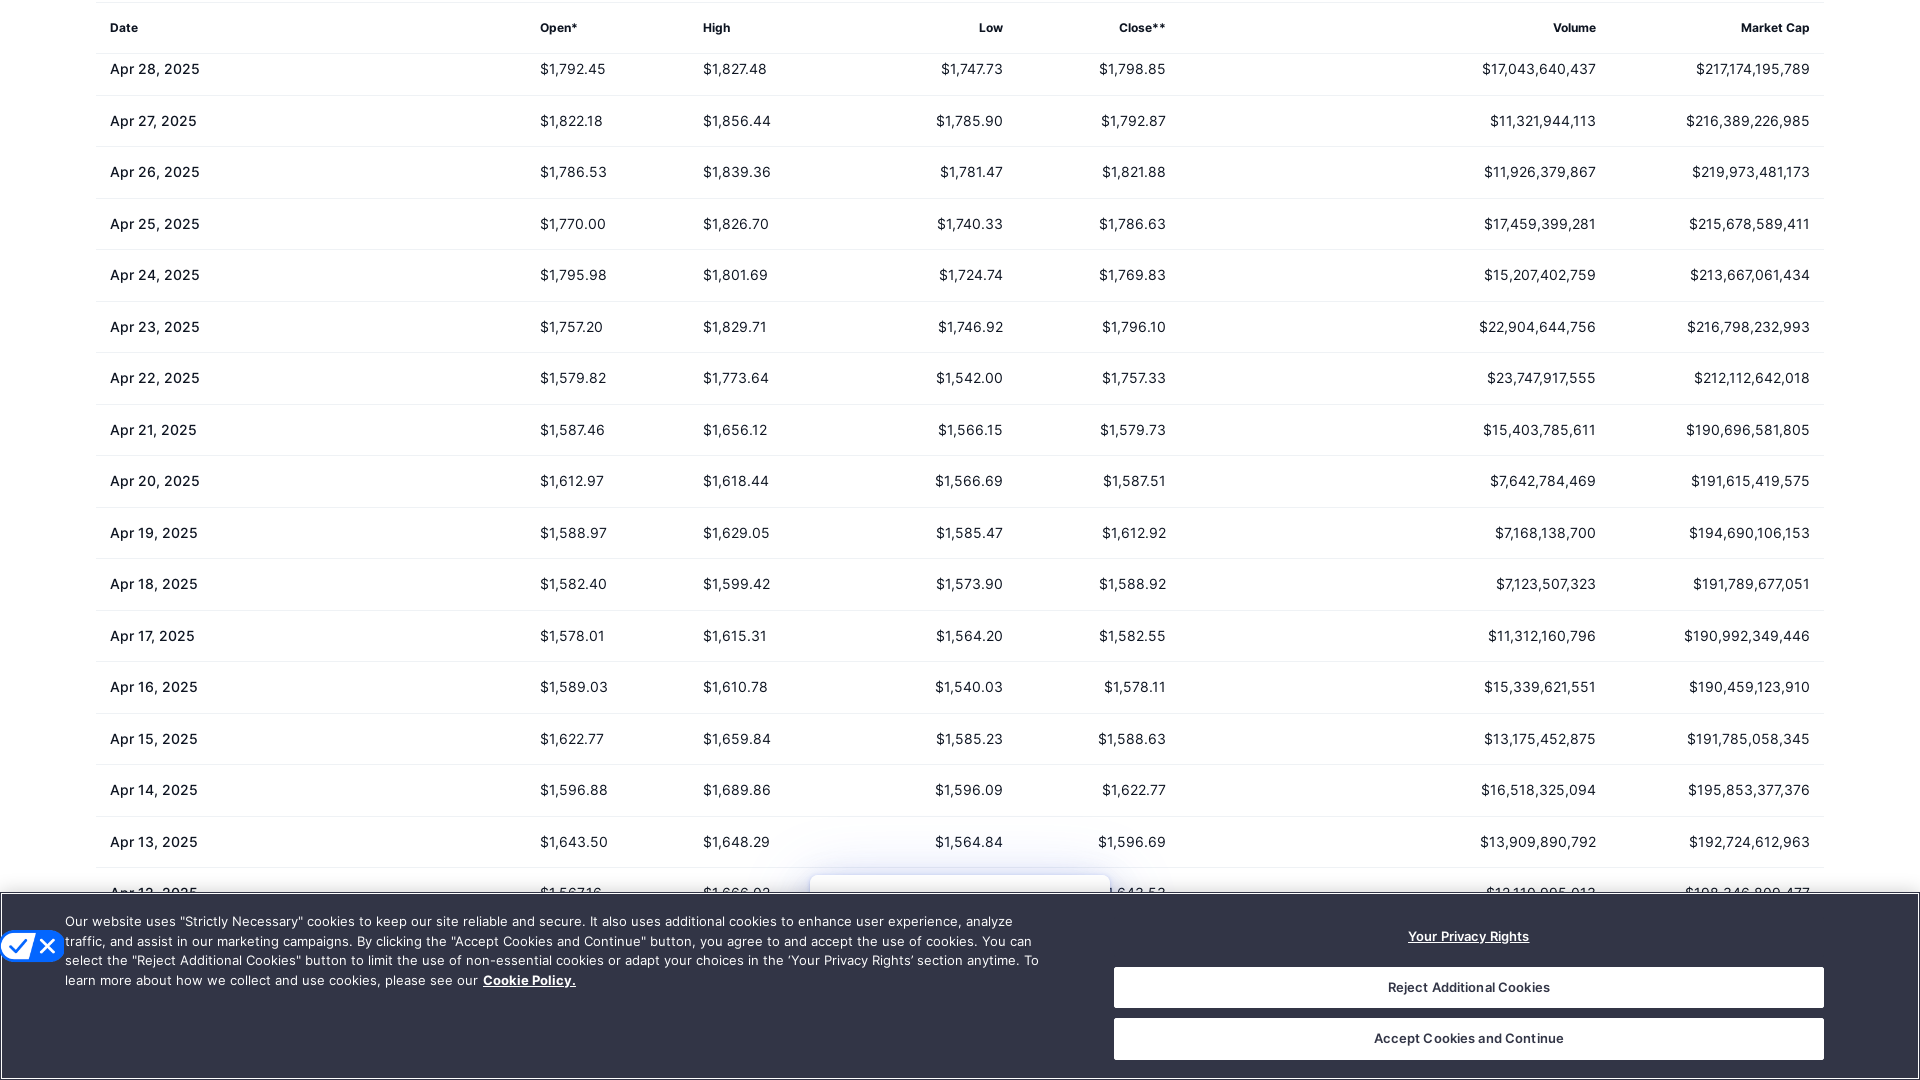

Scrolled down the page (iteration 33)
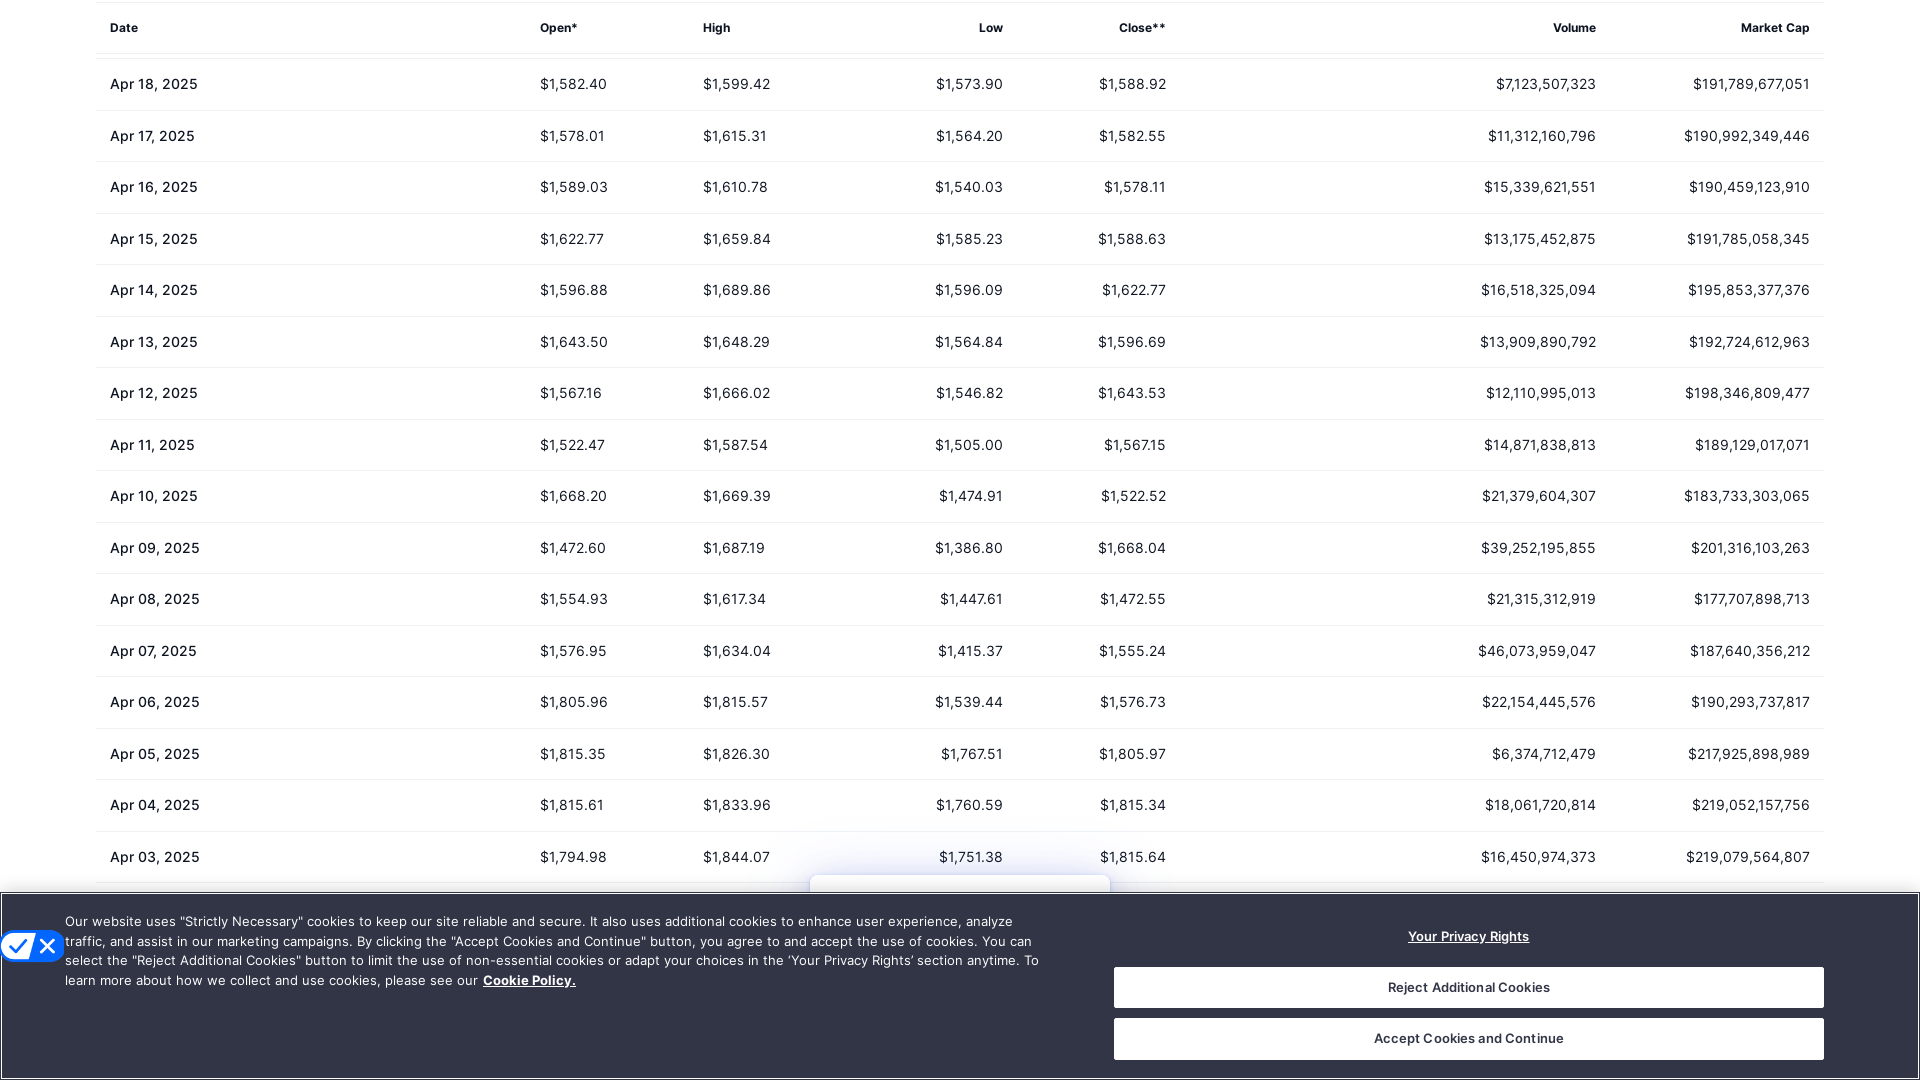

Waited 2 seconds for content to load
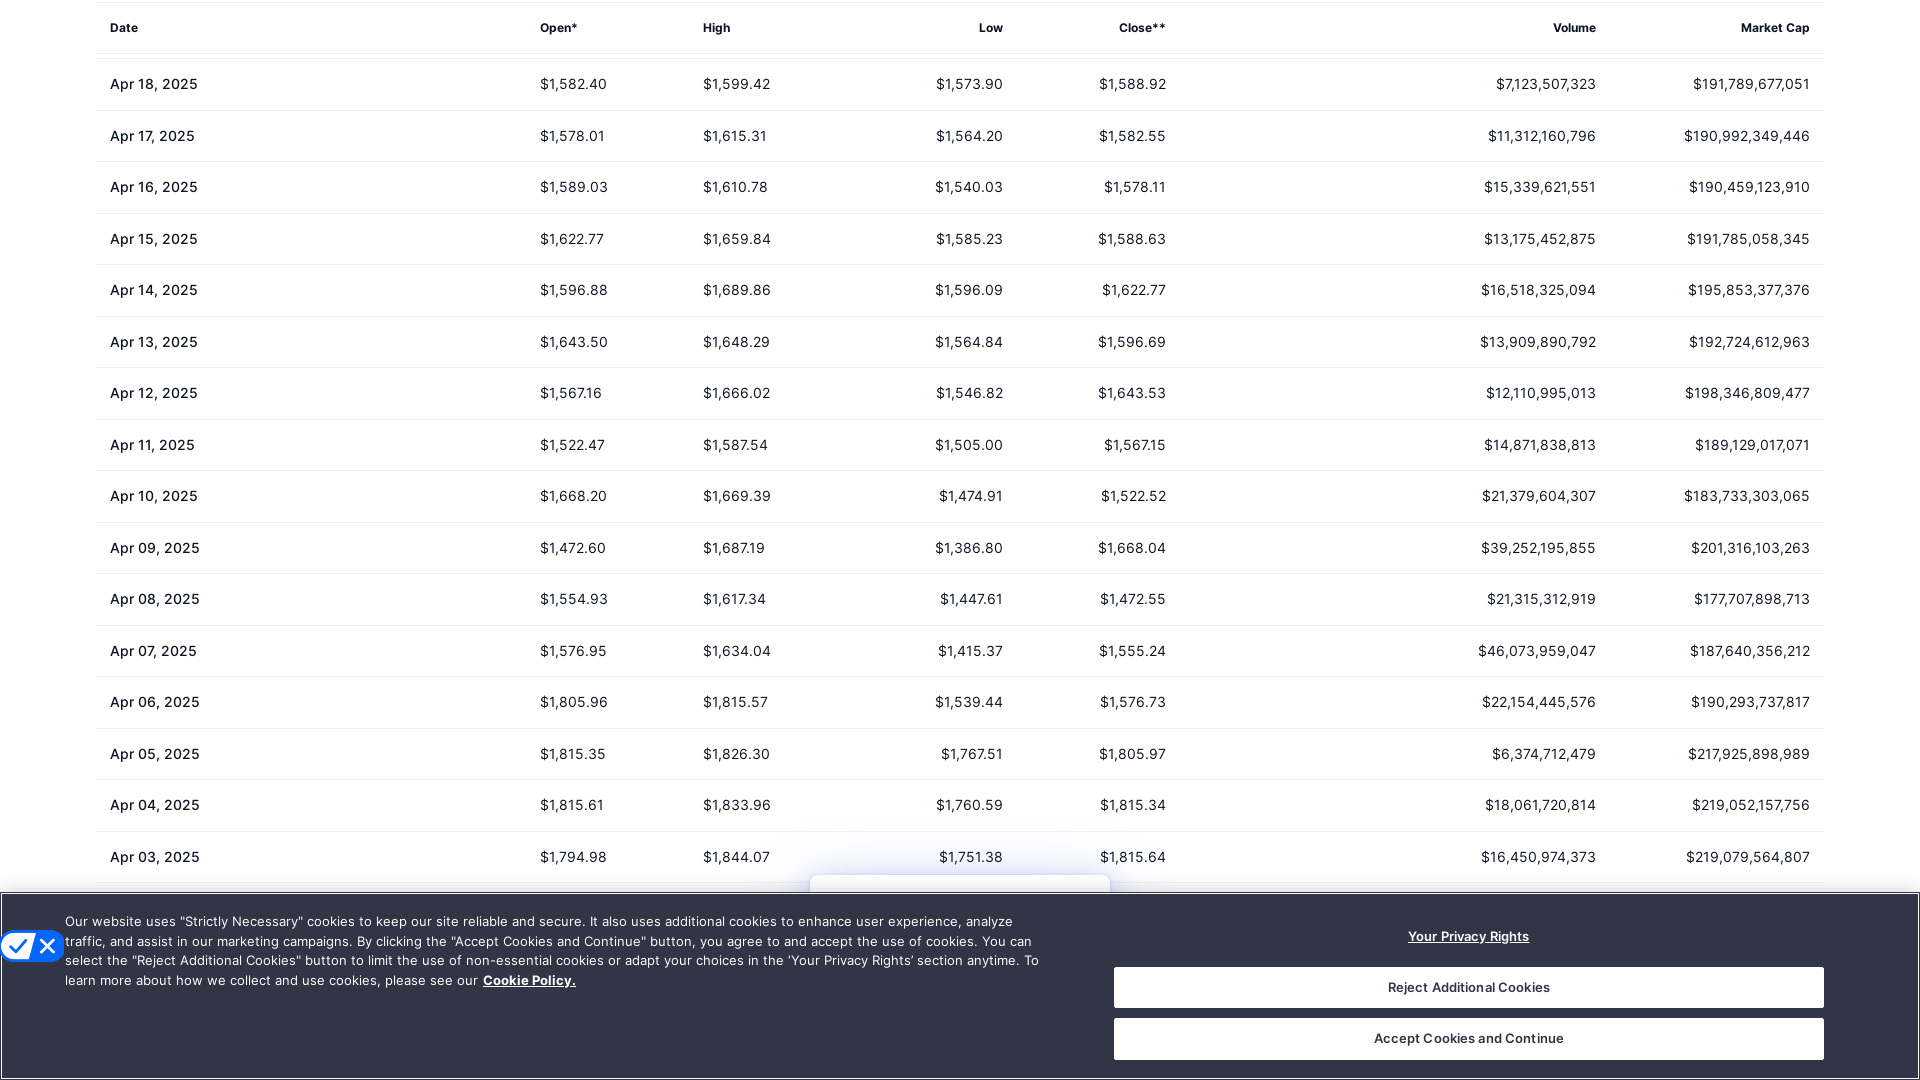

Scrolled down the page (iteration 34)
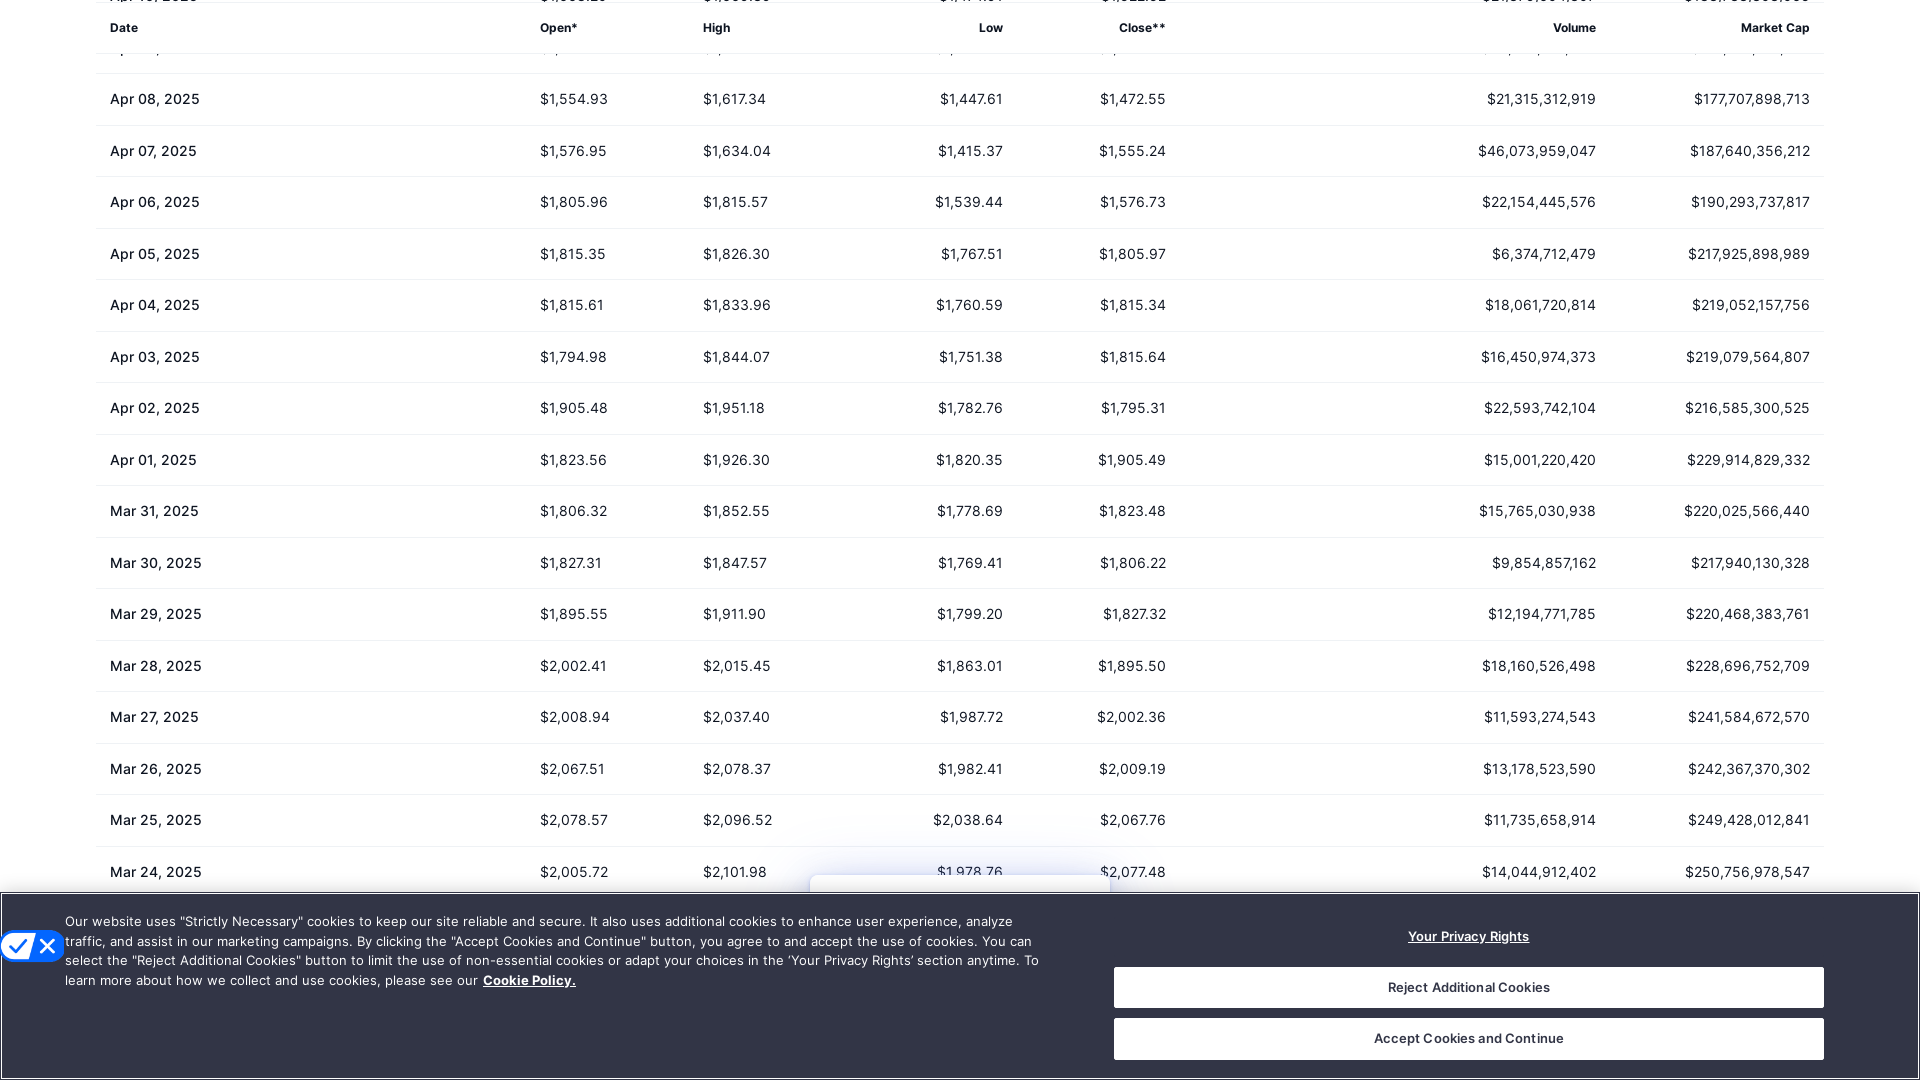

Waited 2 seconds for content to load
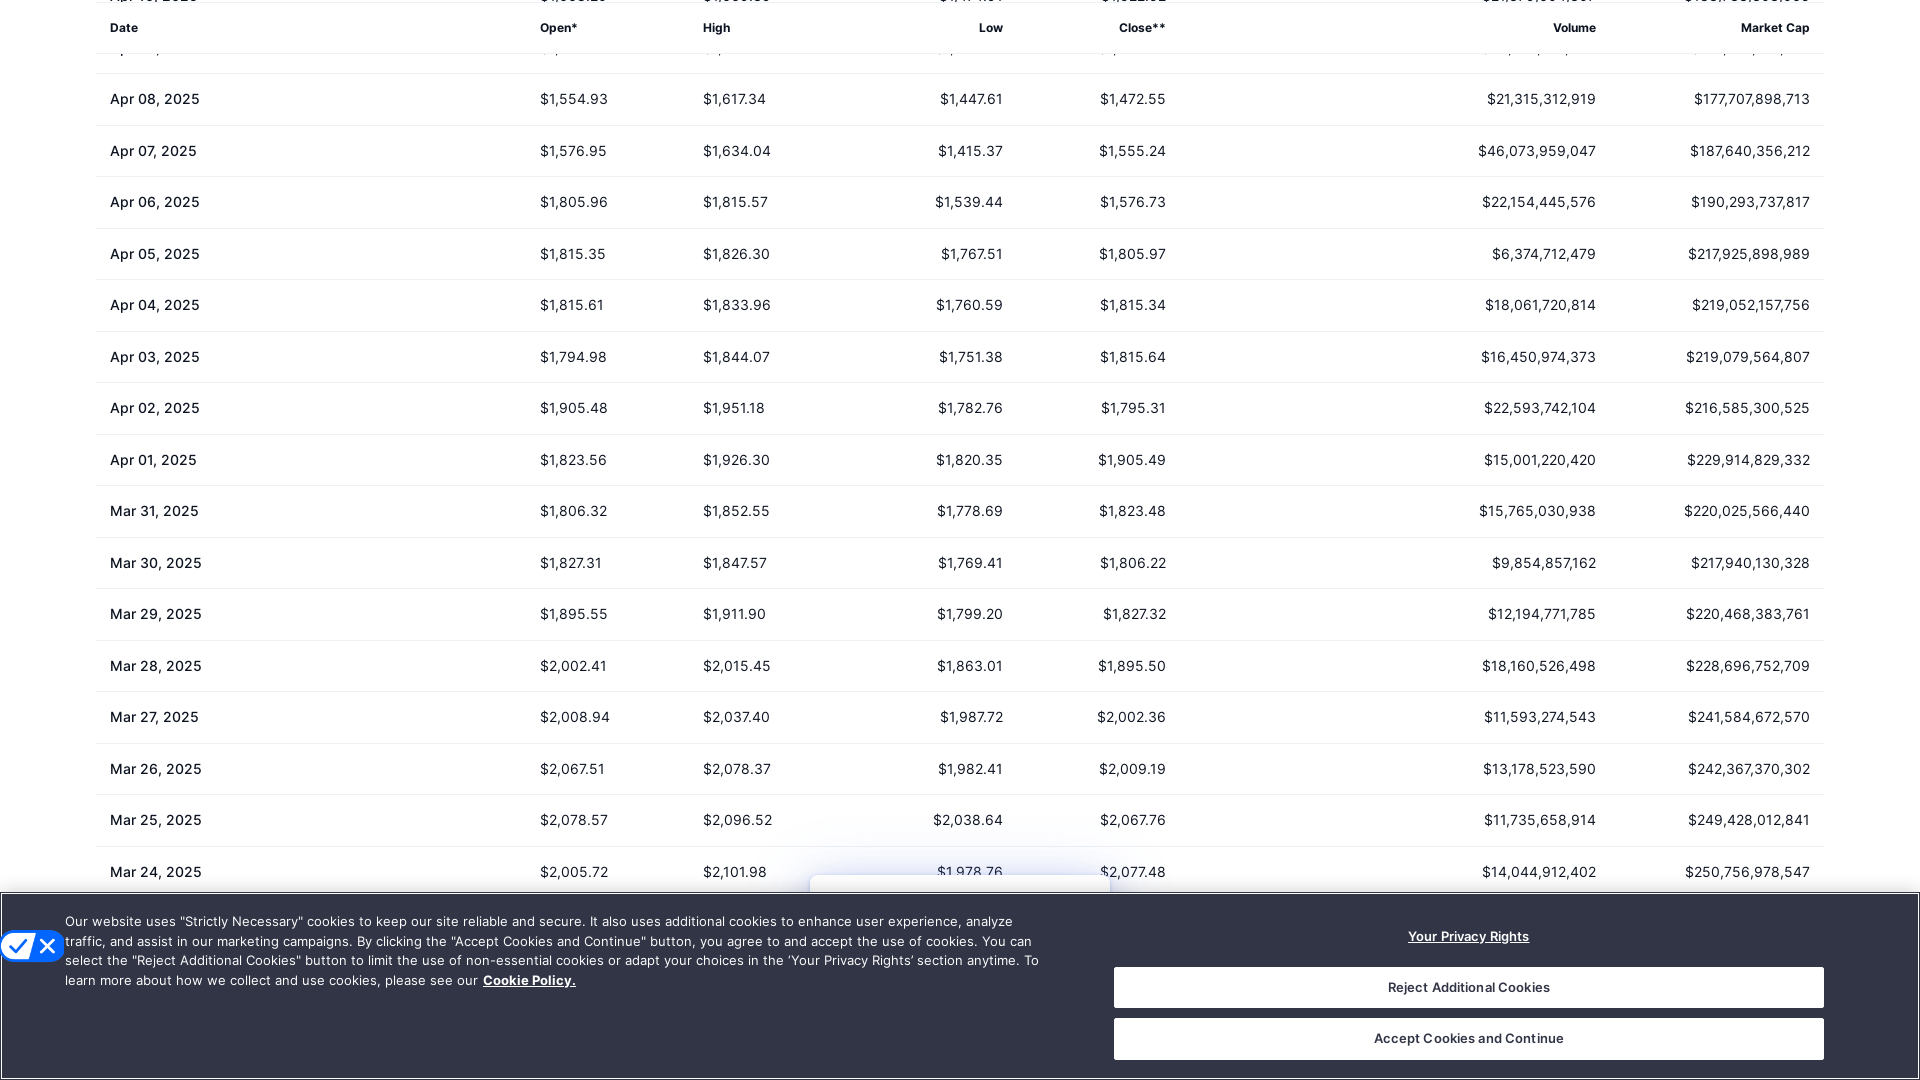

Scrolled down the page (iteration 35)
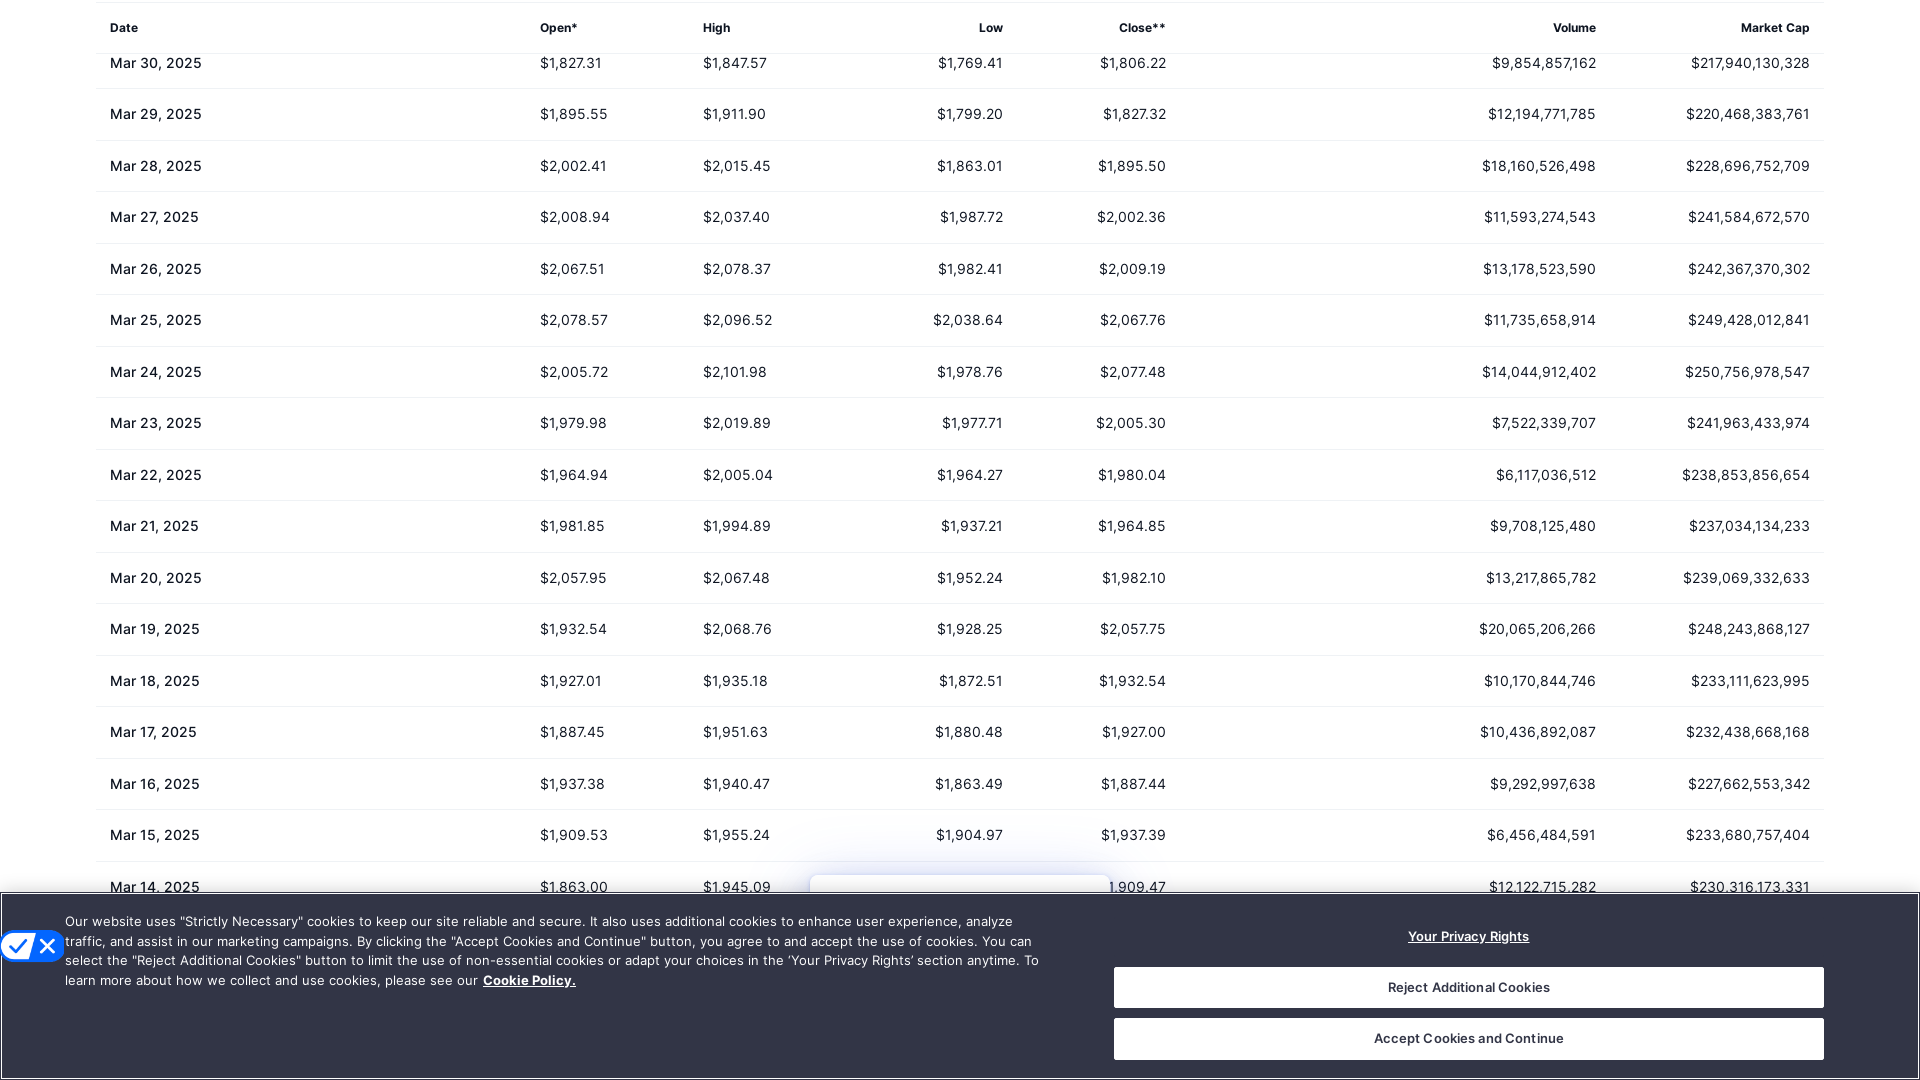

Waited 2 seconds for content to load
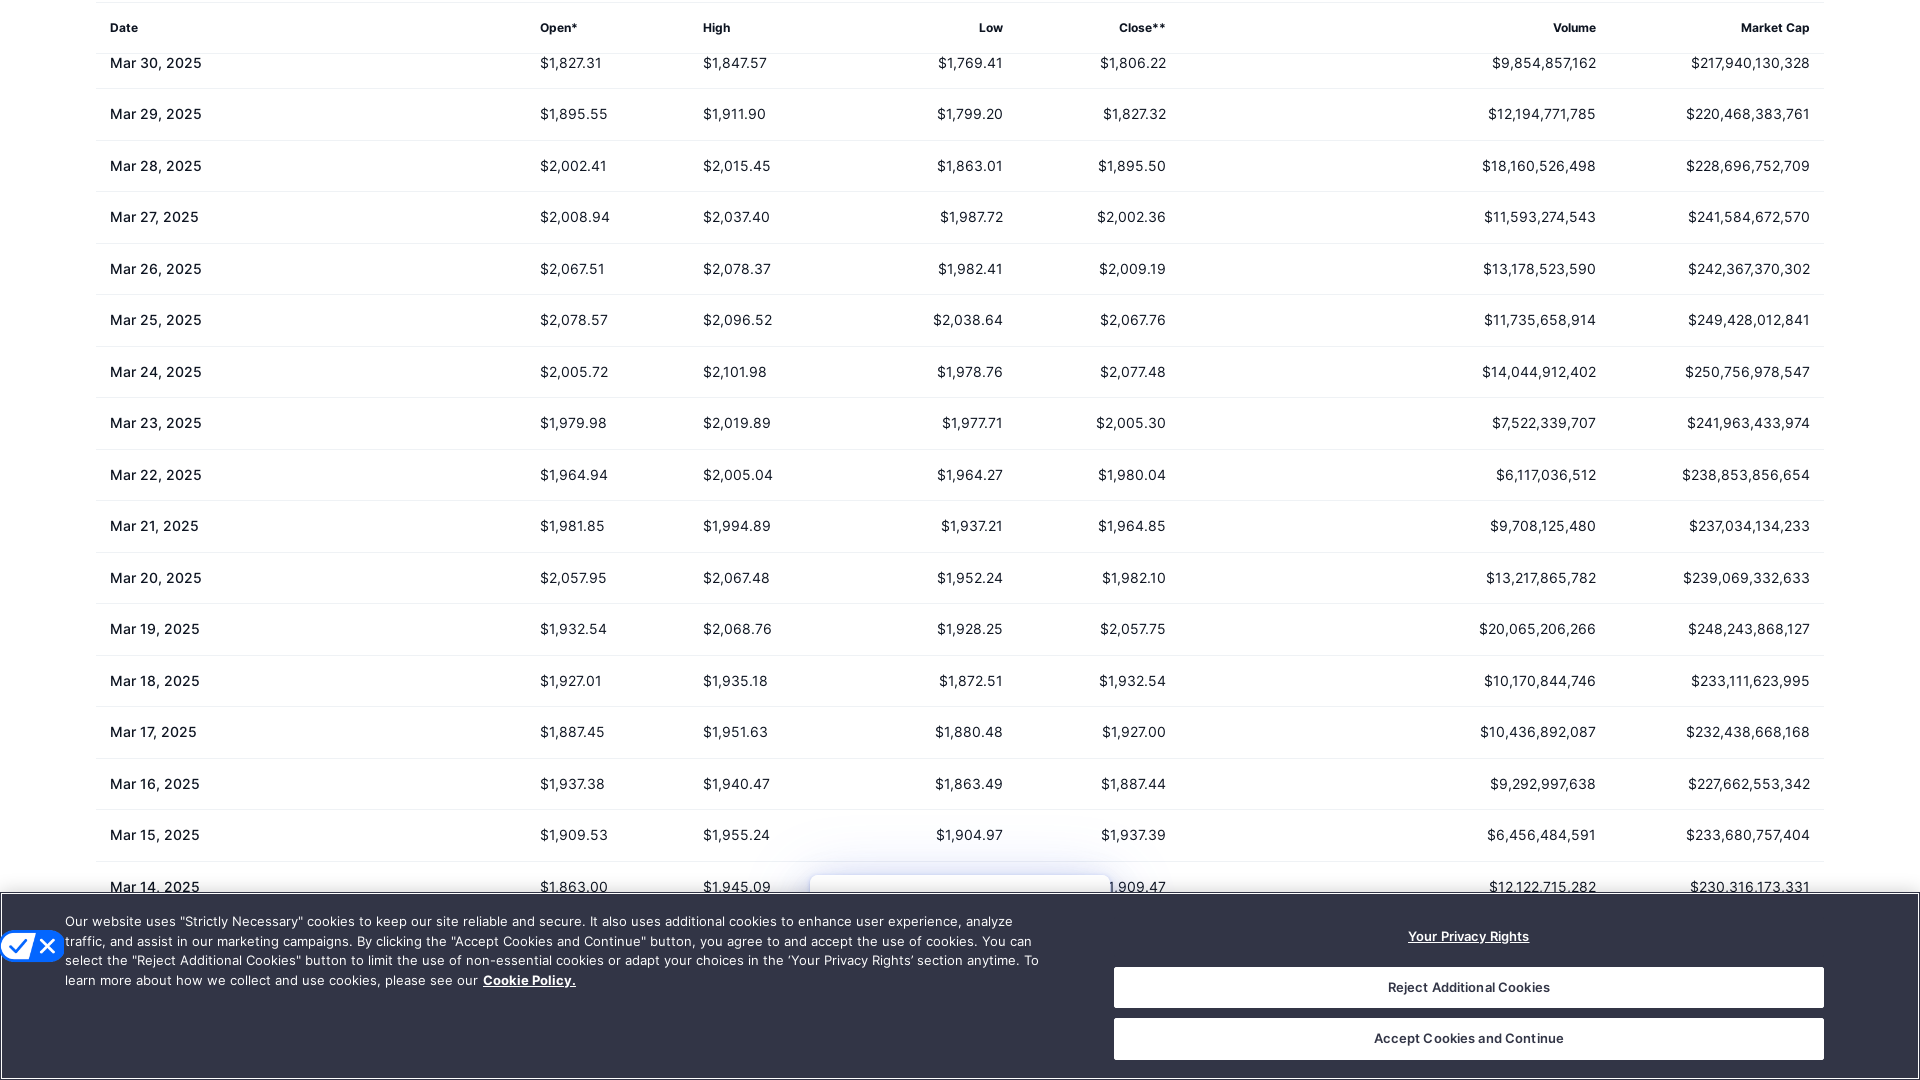

Scrolled down the page (iteration 36)
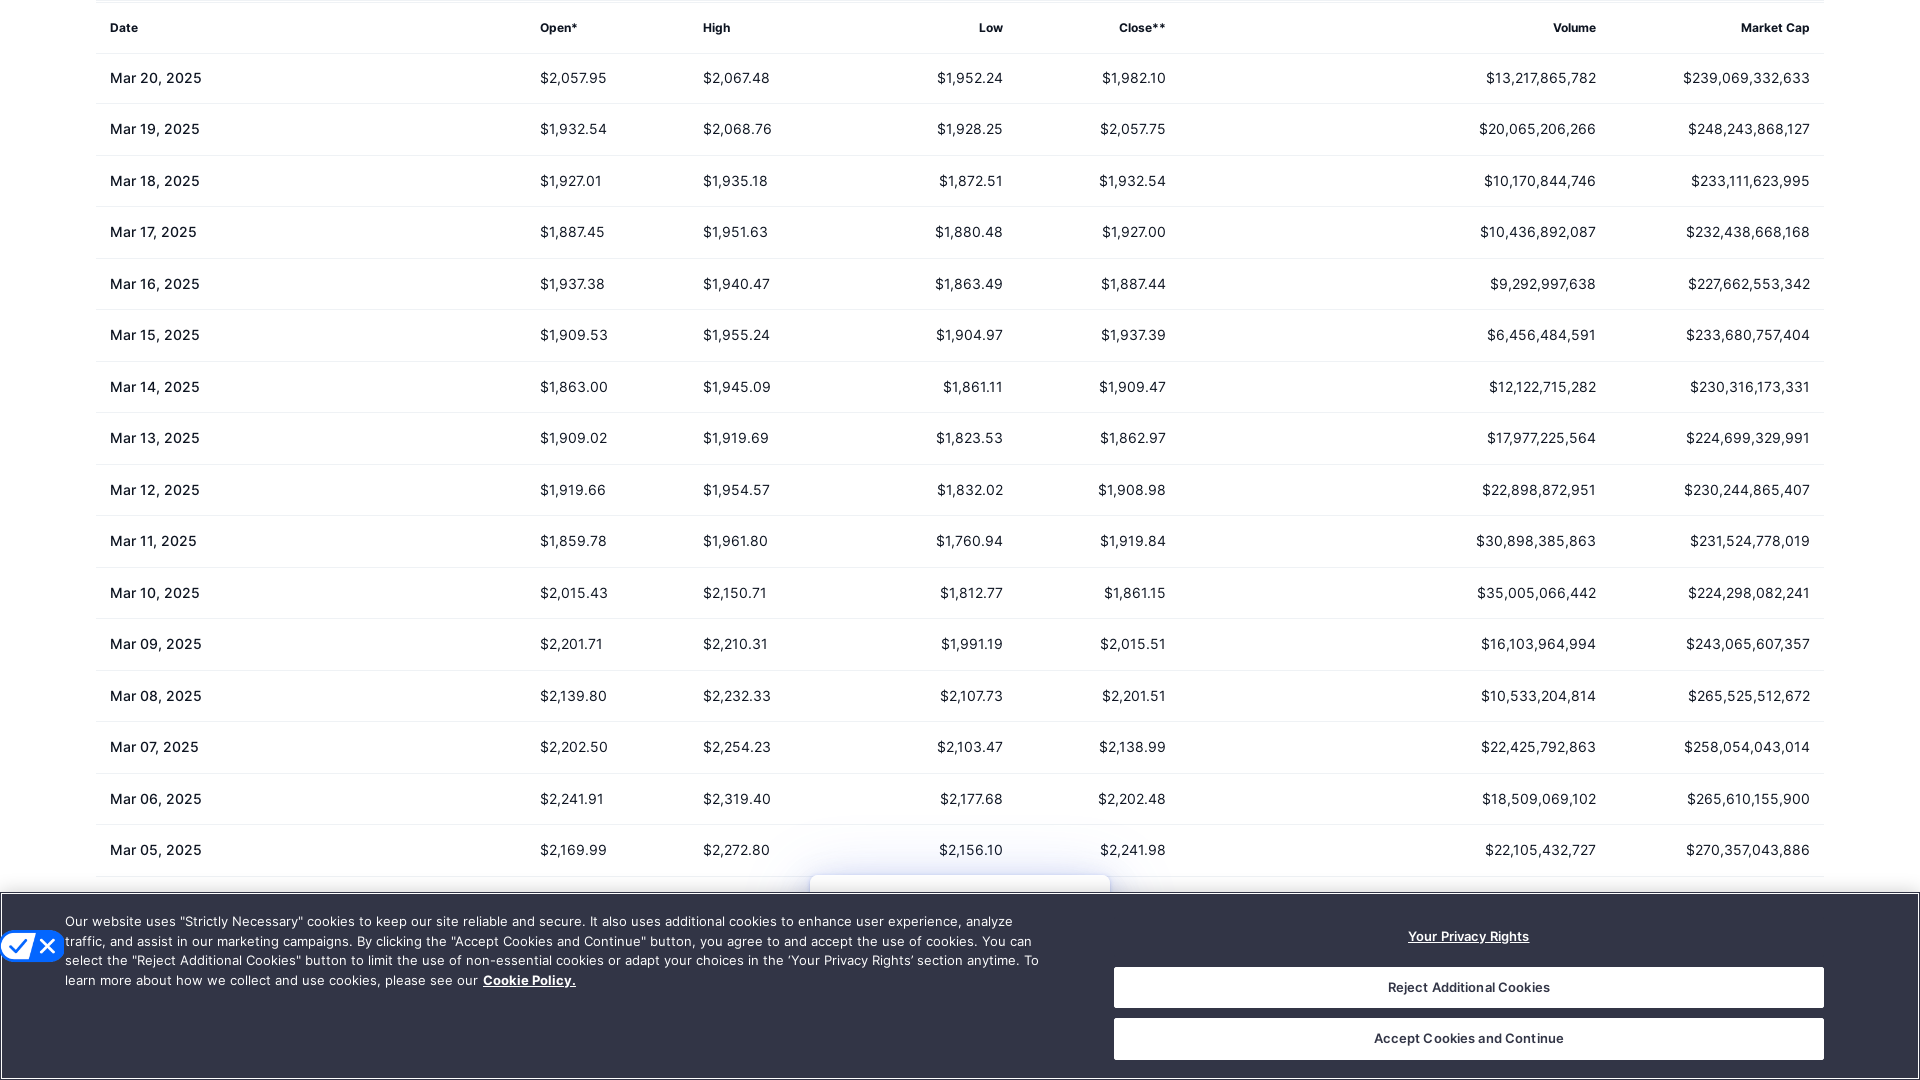

Waited 2 seconds for content to load
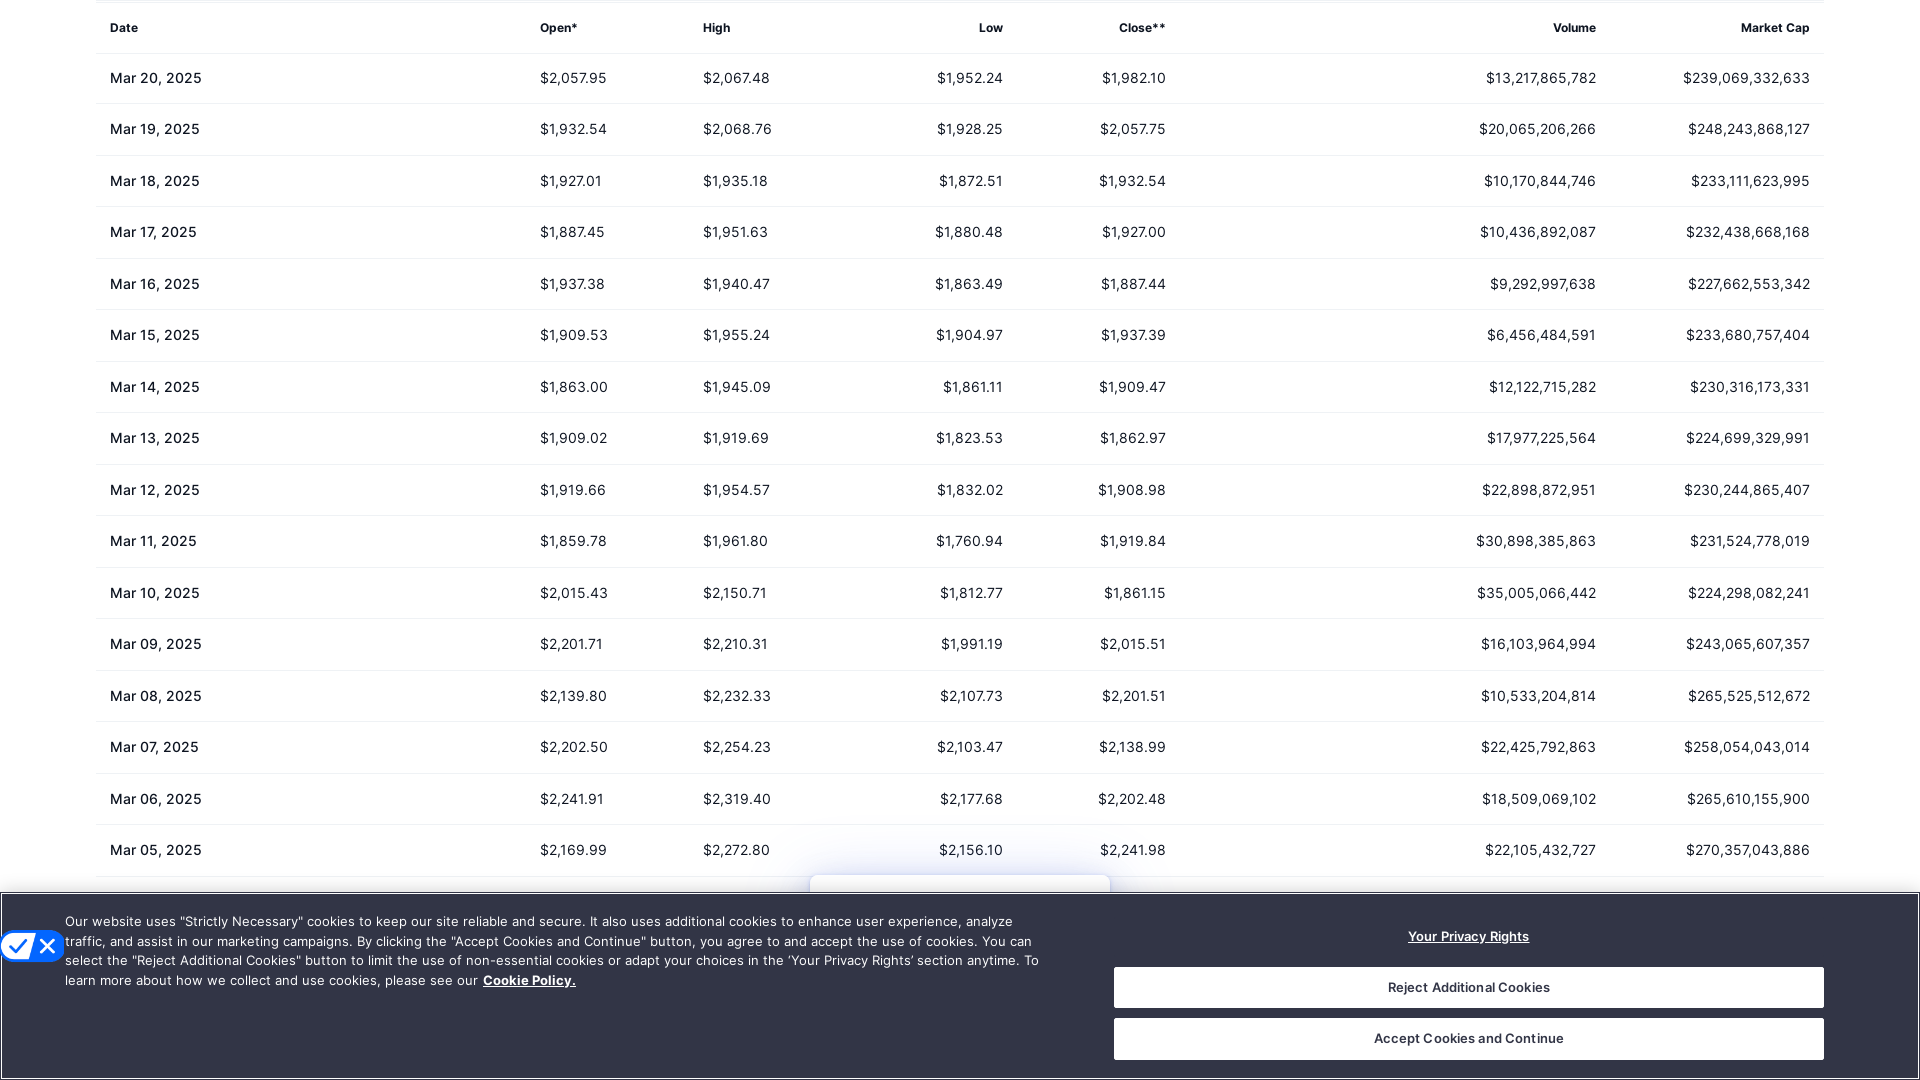

Scrolled down the page (iteration 37)
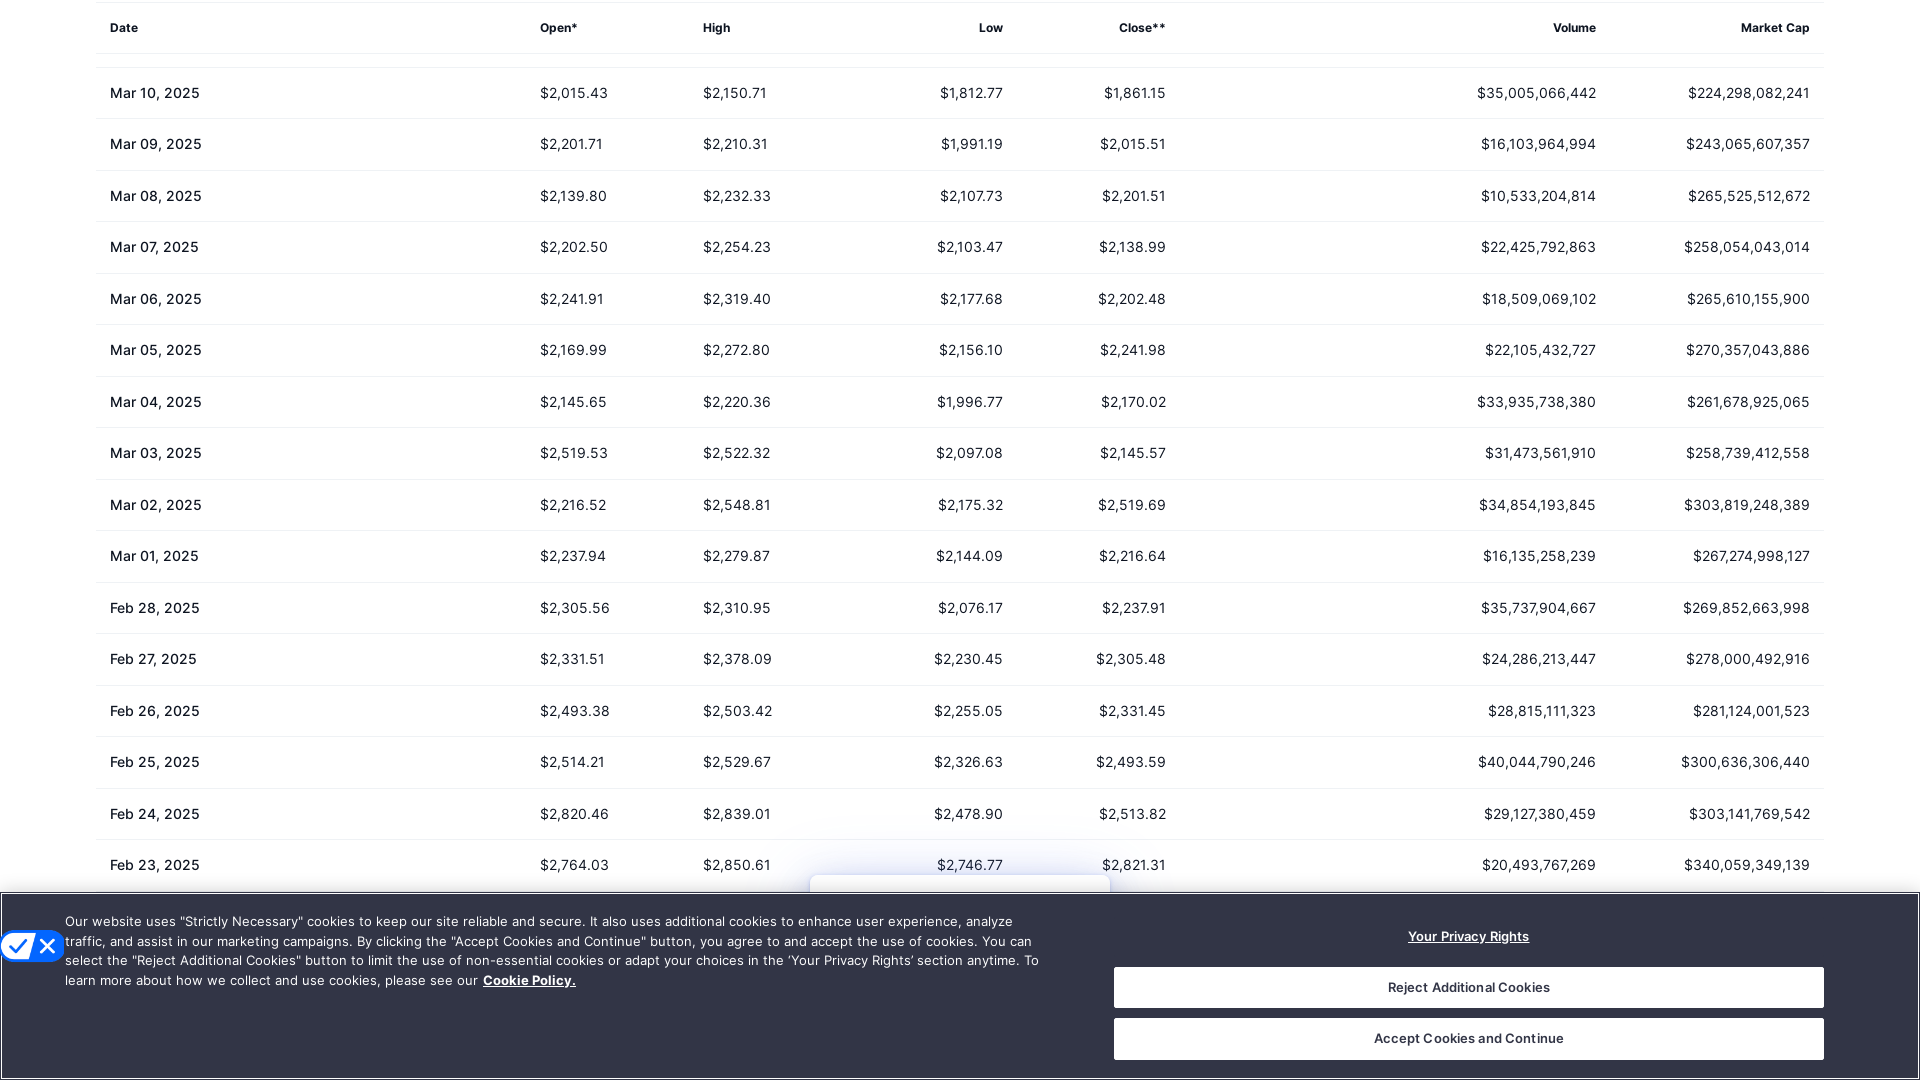

Waited 2 seconds for content to load
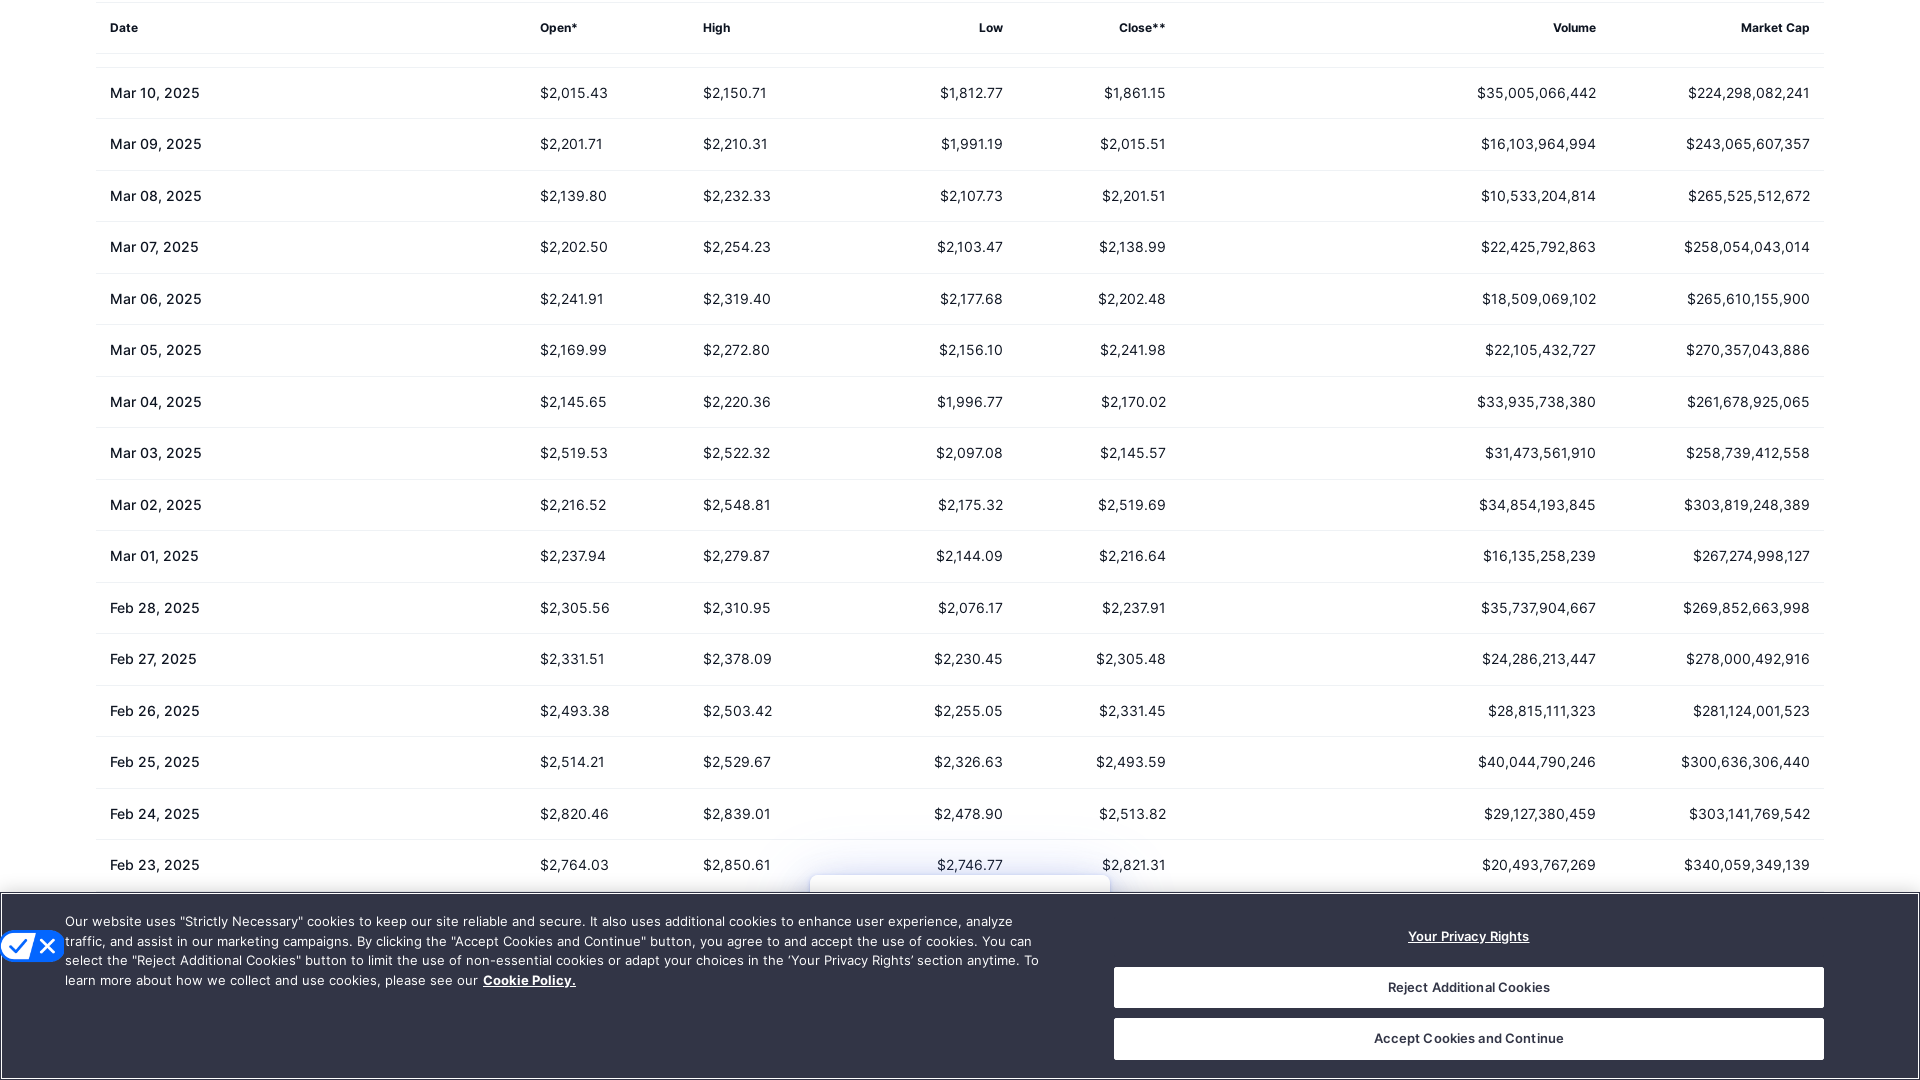

Scrolled down the page (iteration 38)
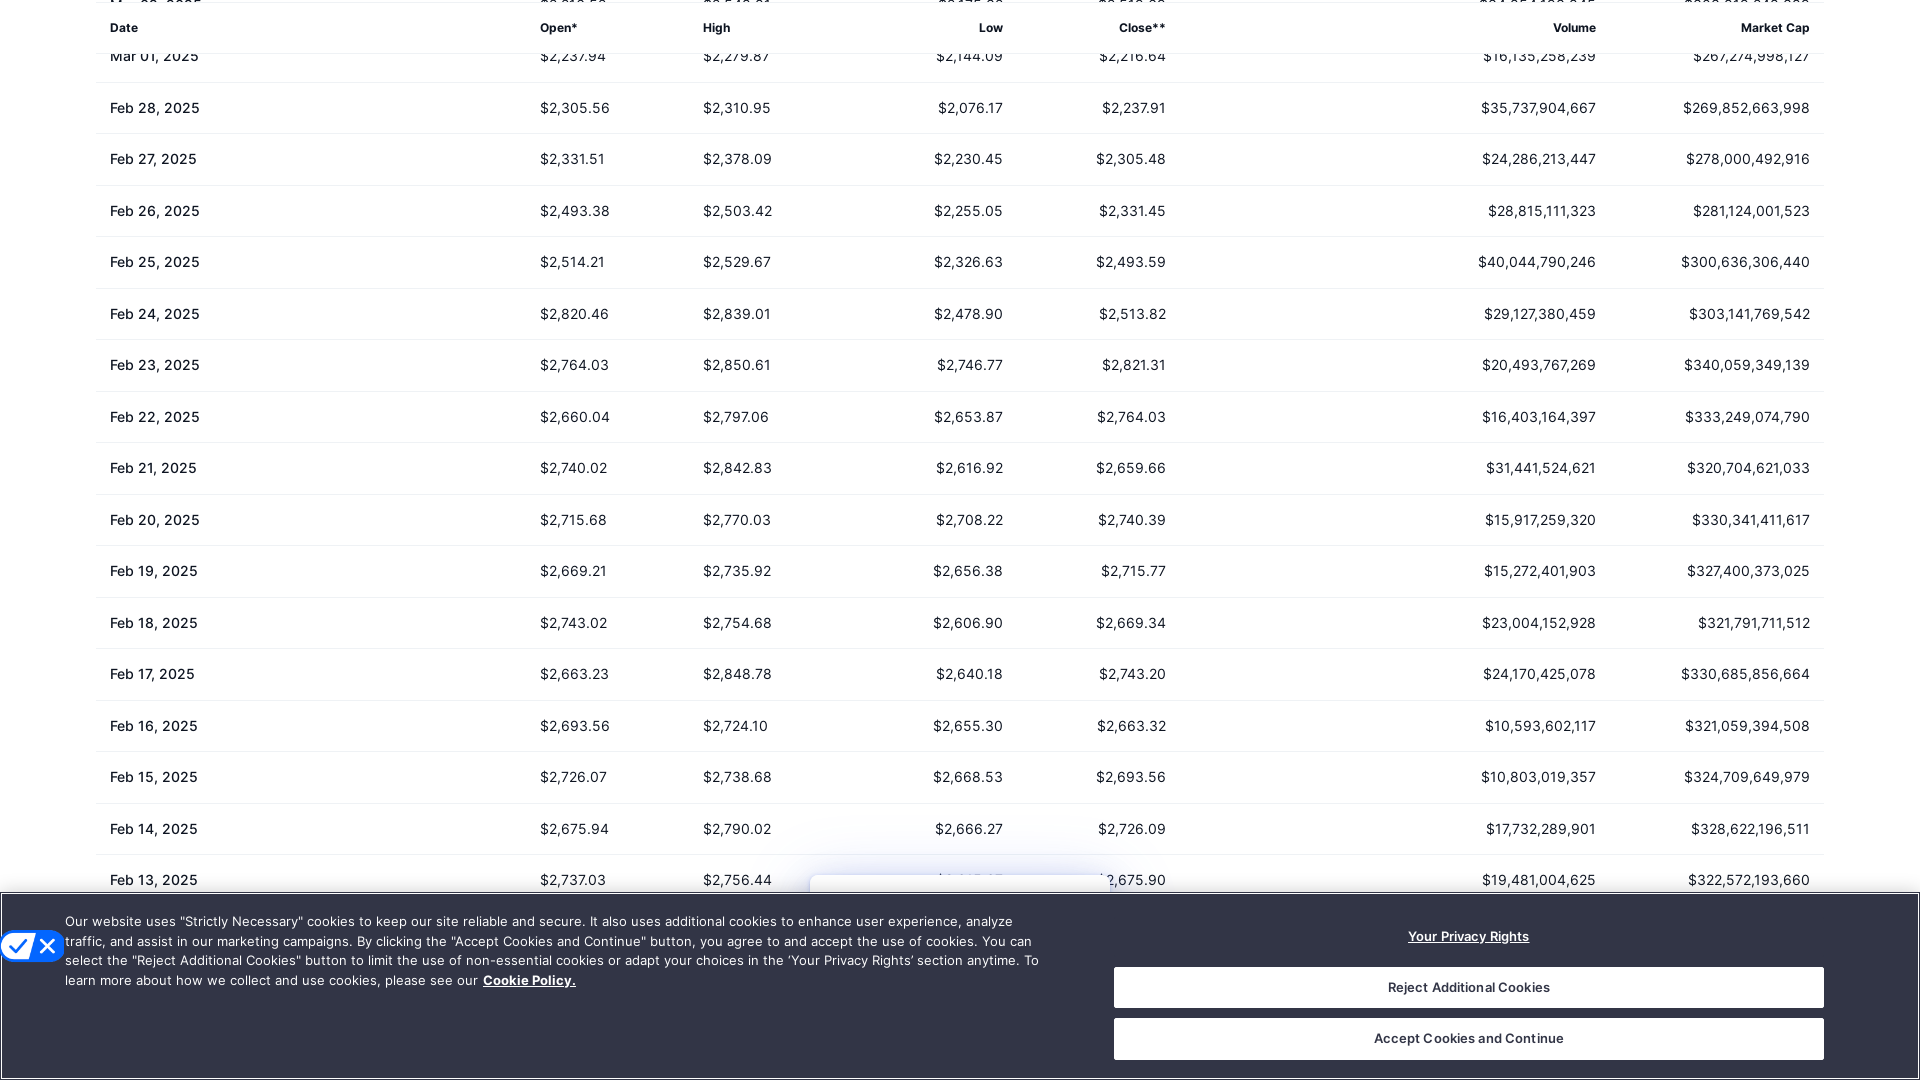

Waited 2 seconds for content to load
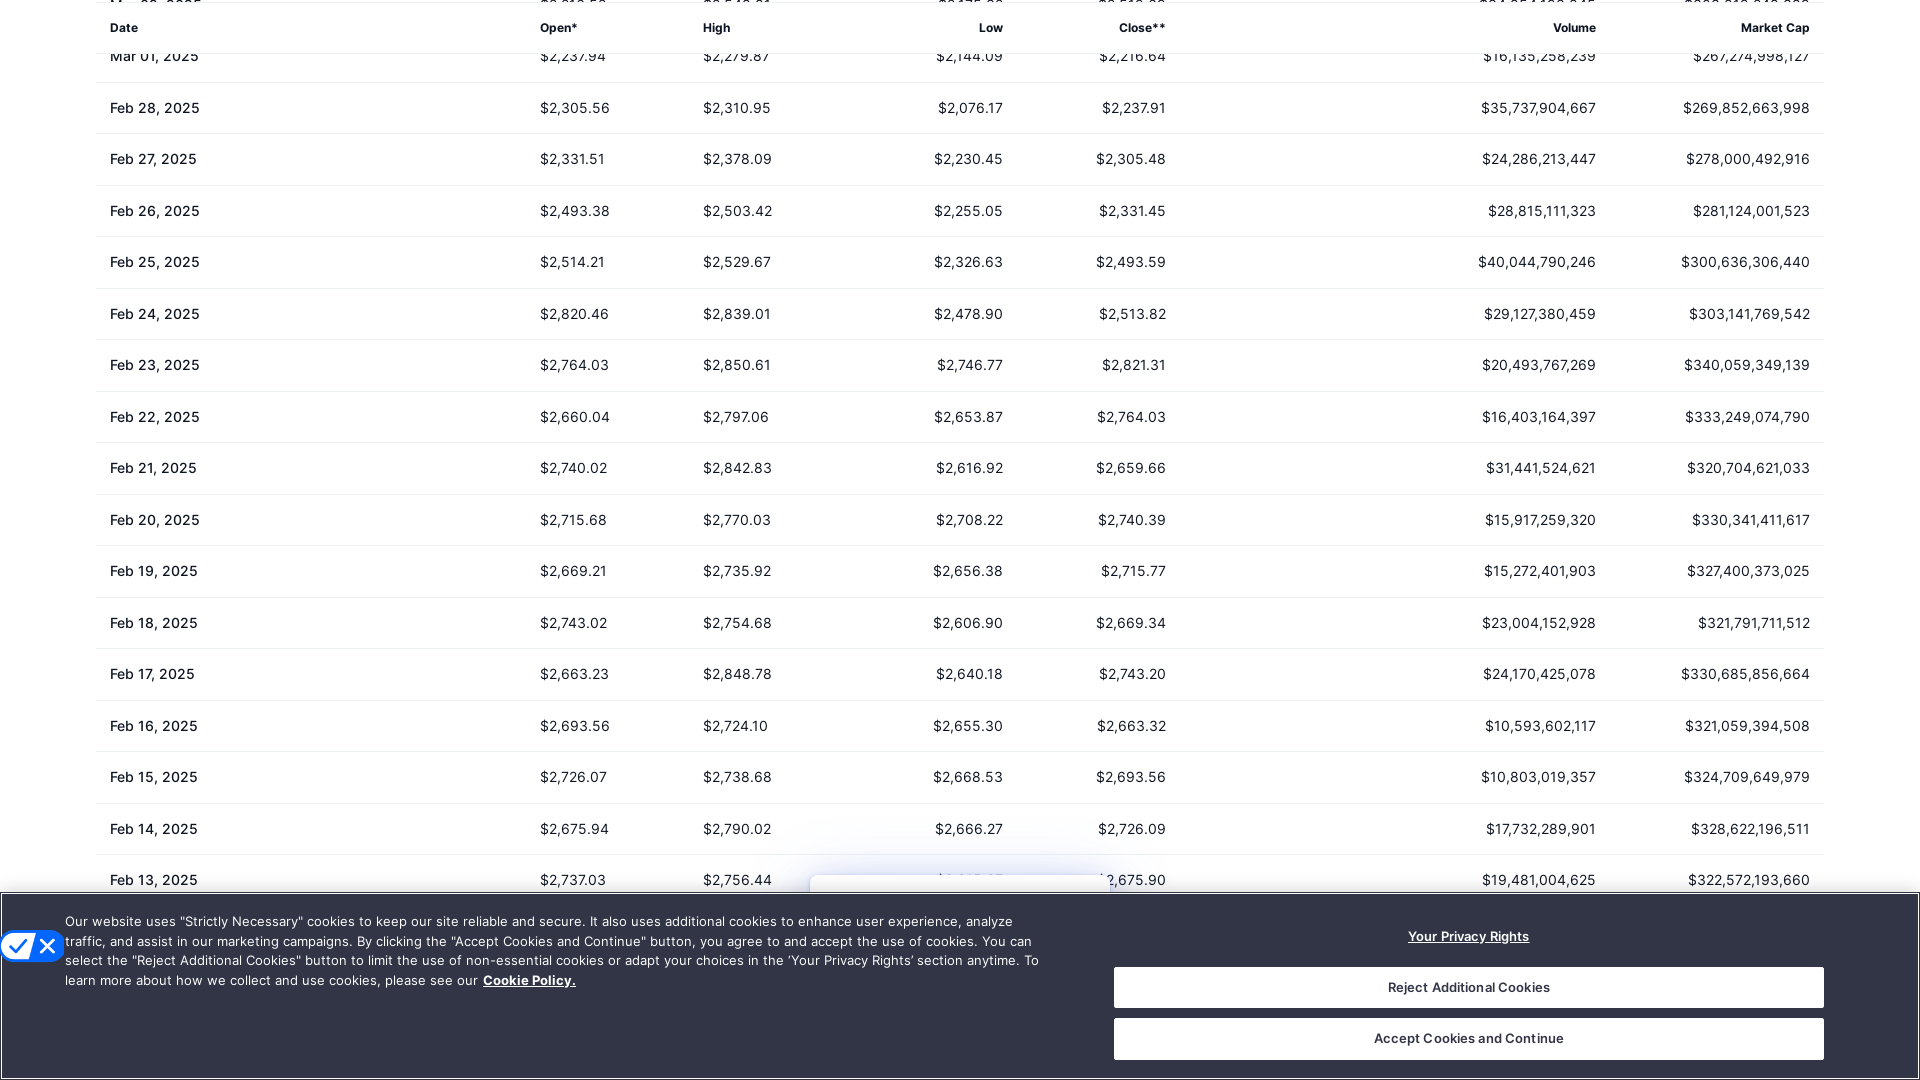

Scrolled down the page (iteration 39)
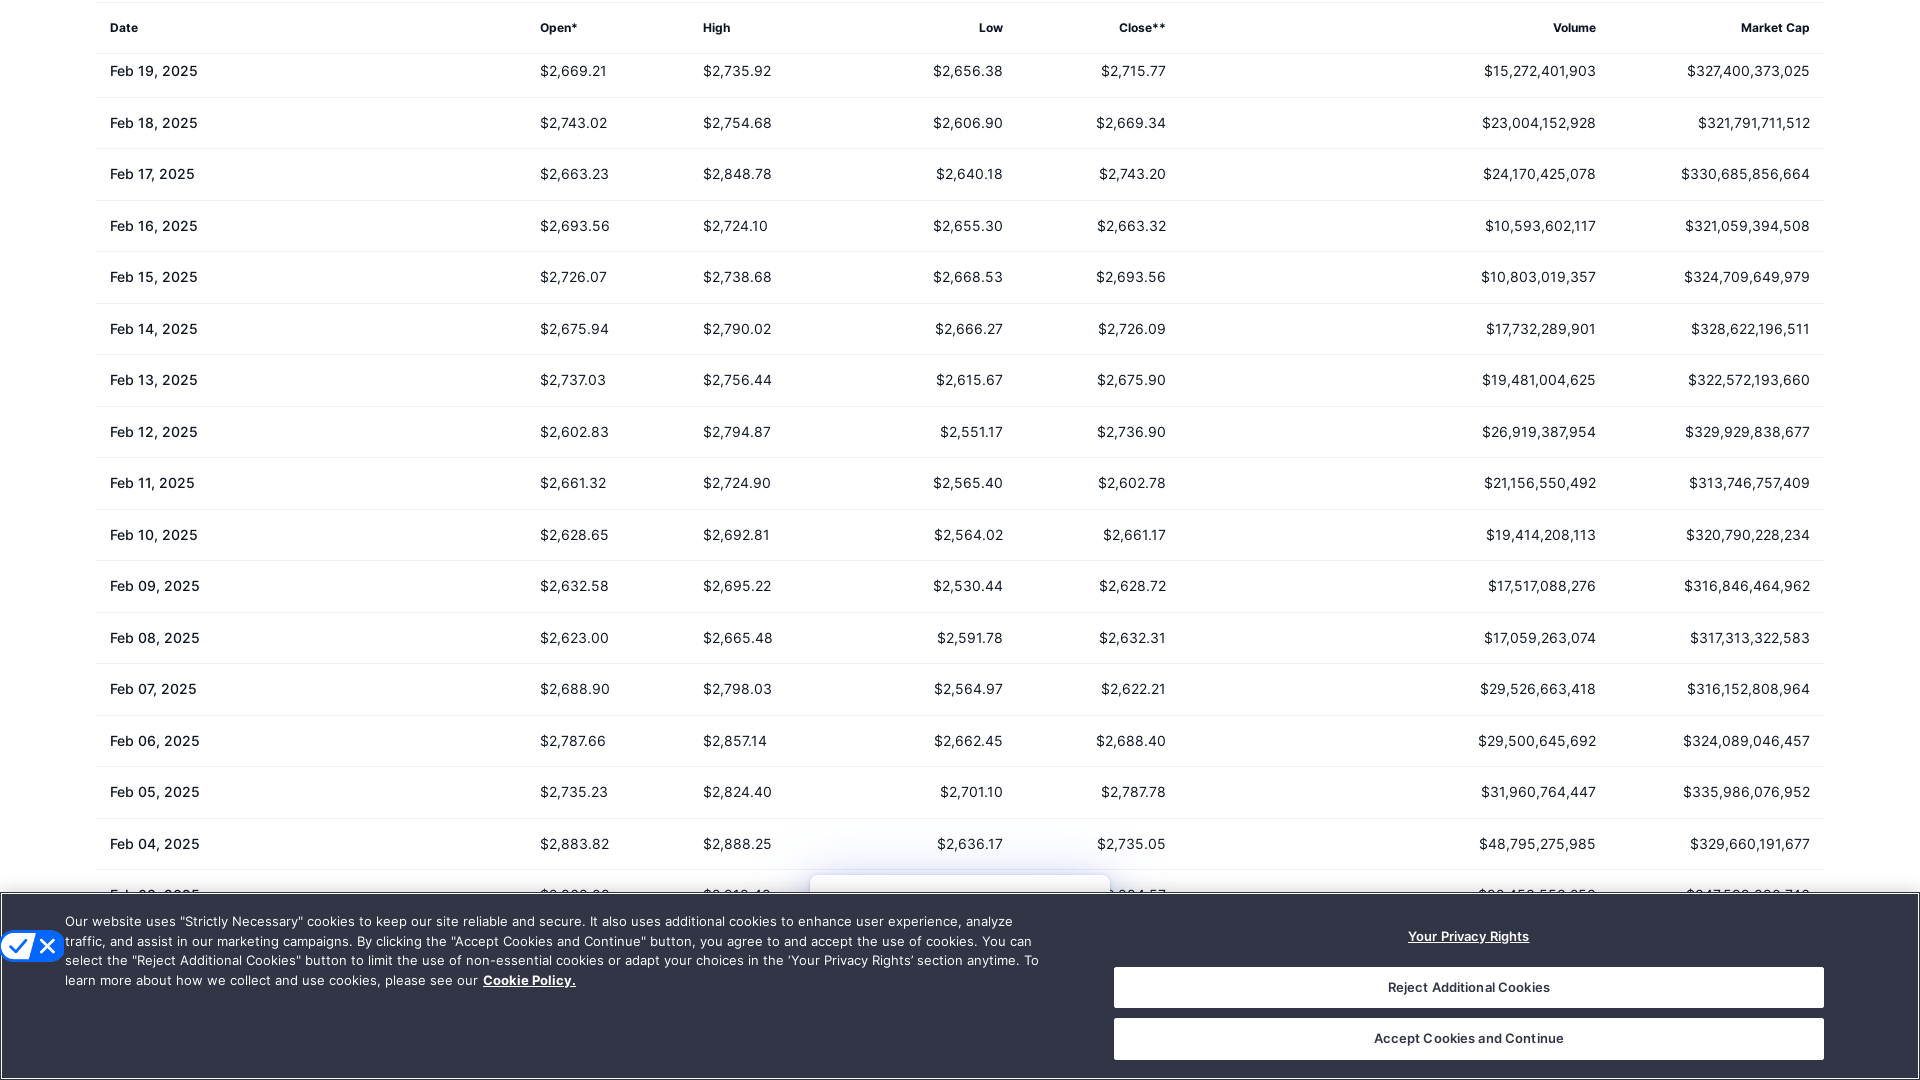

Waited 2 seconds for content to load
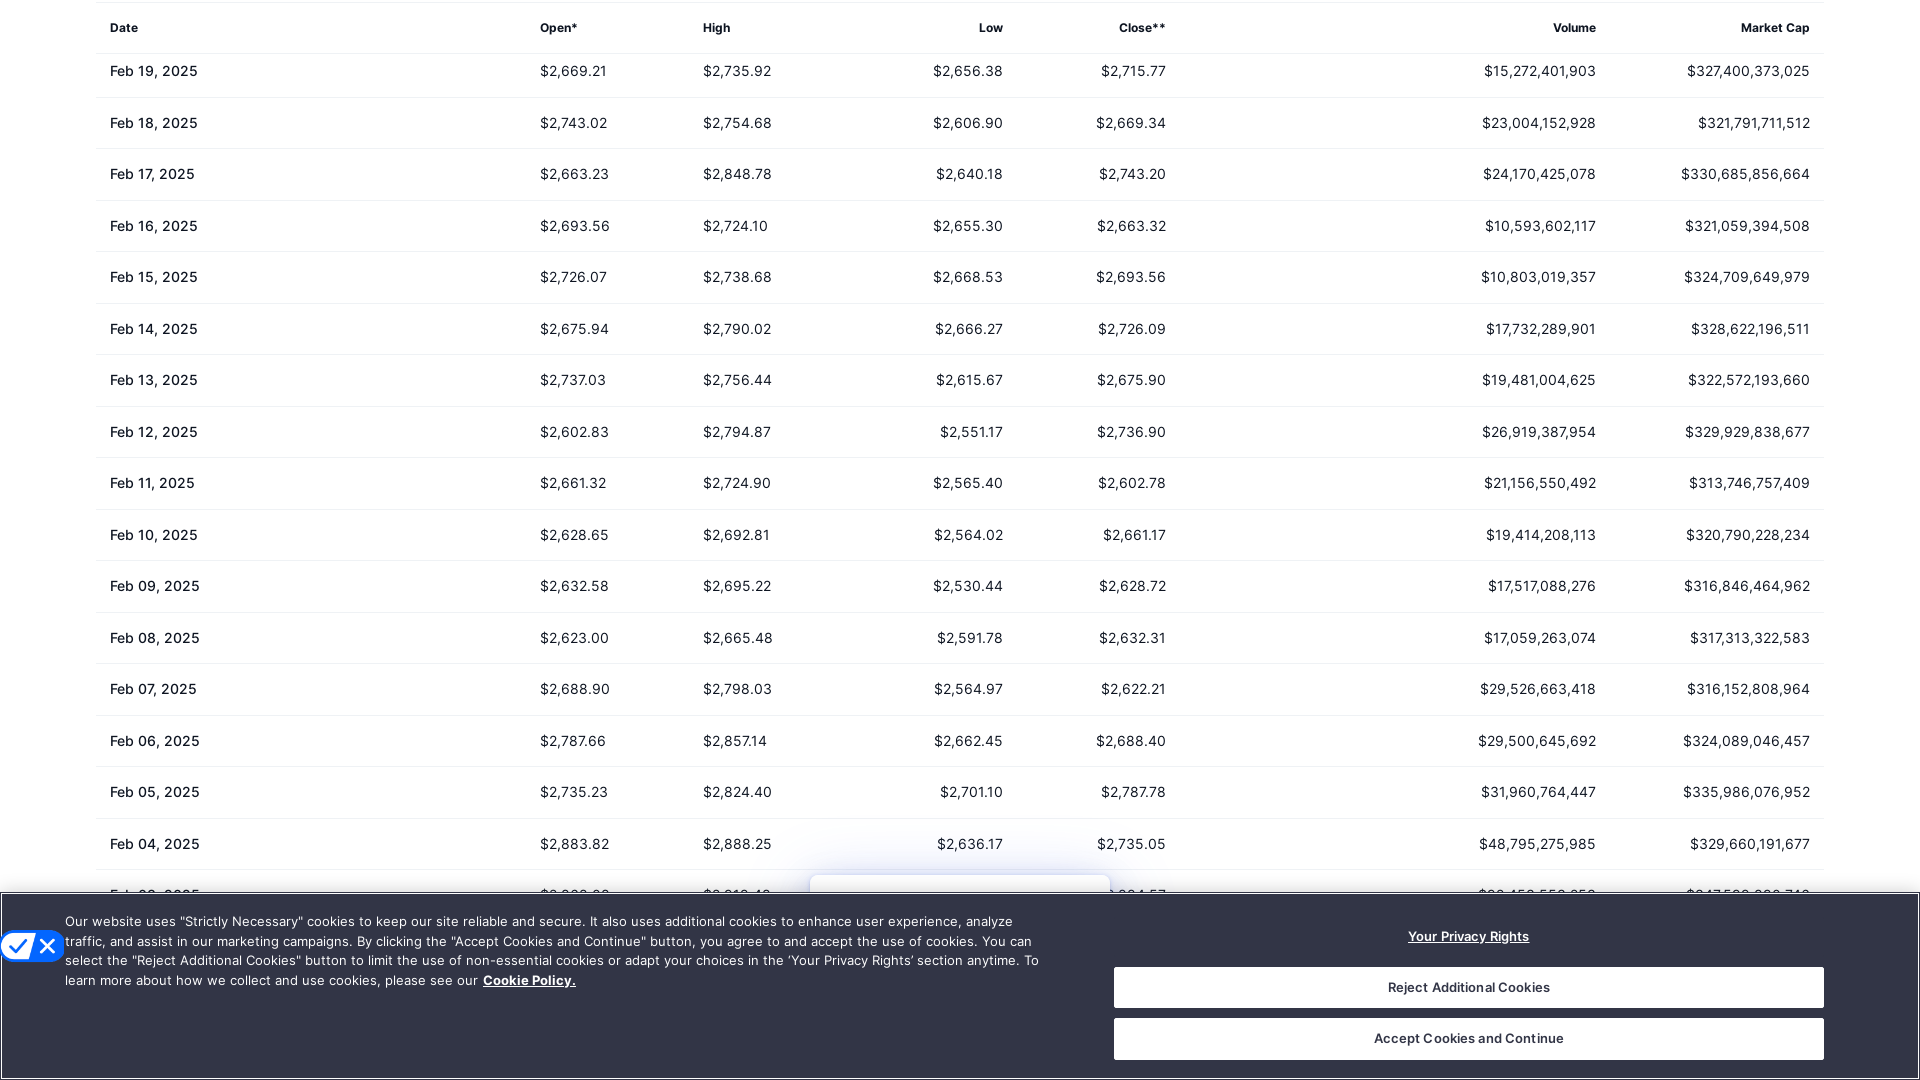

Scrolled down the page (iteration 40)
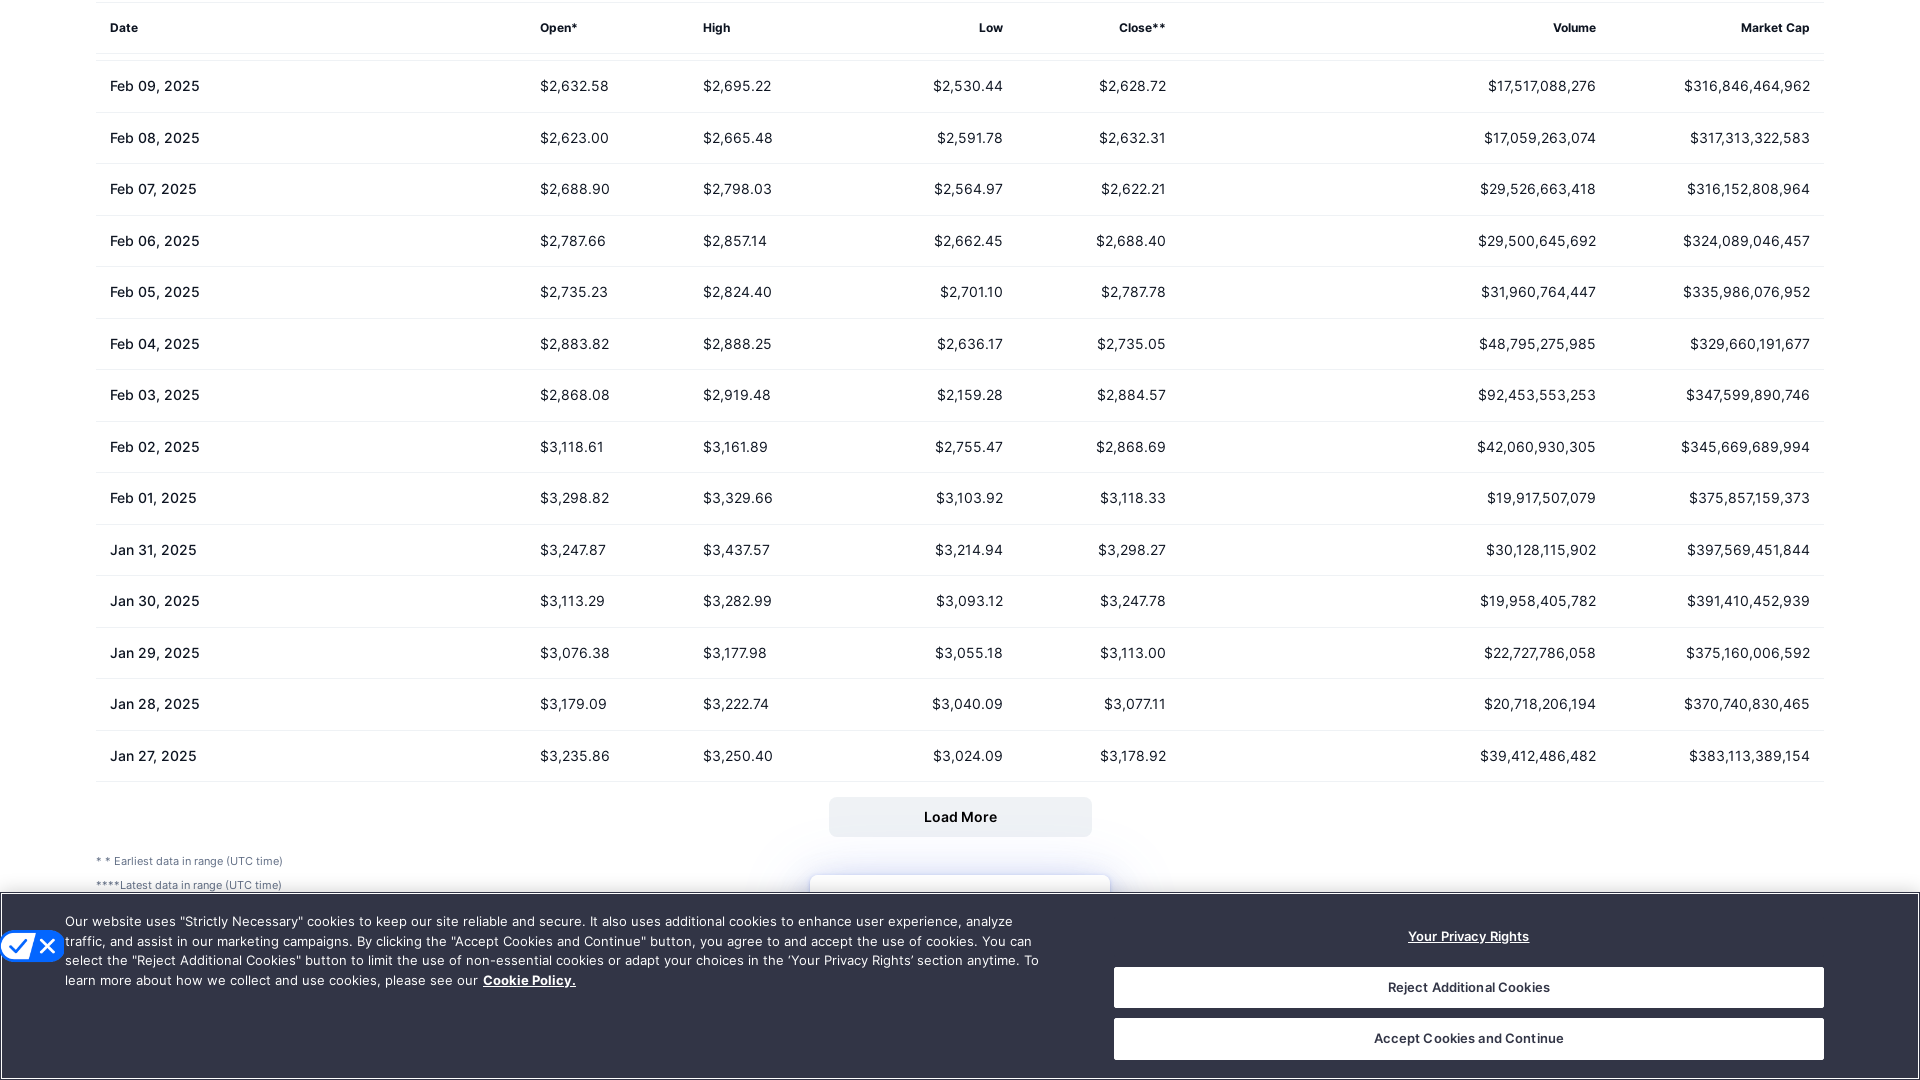

Waited 2 seconds for content to load
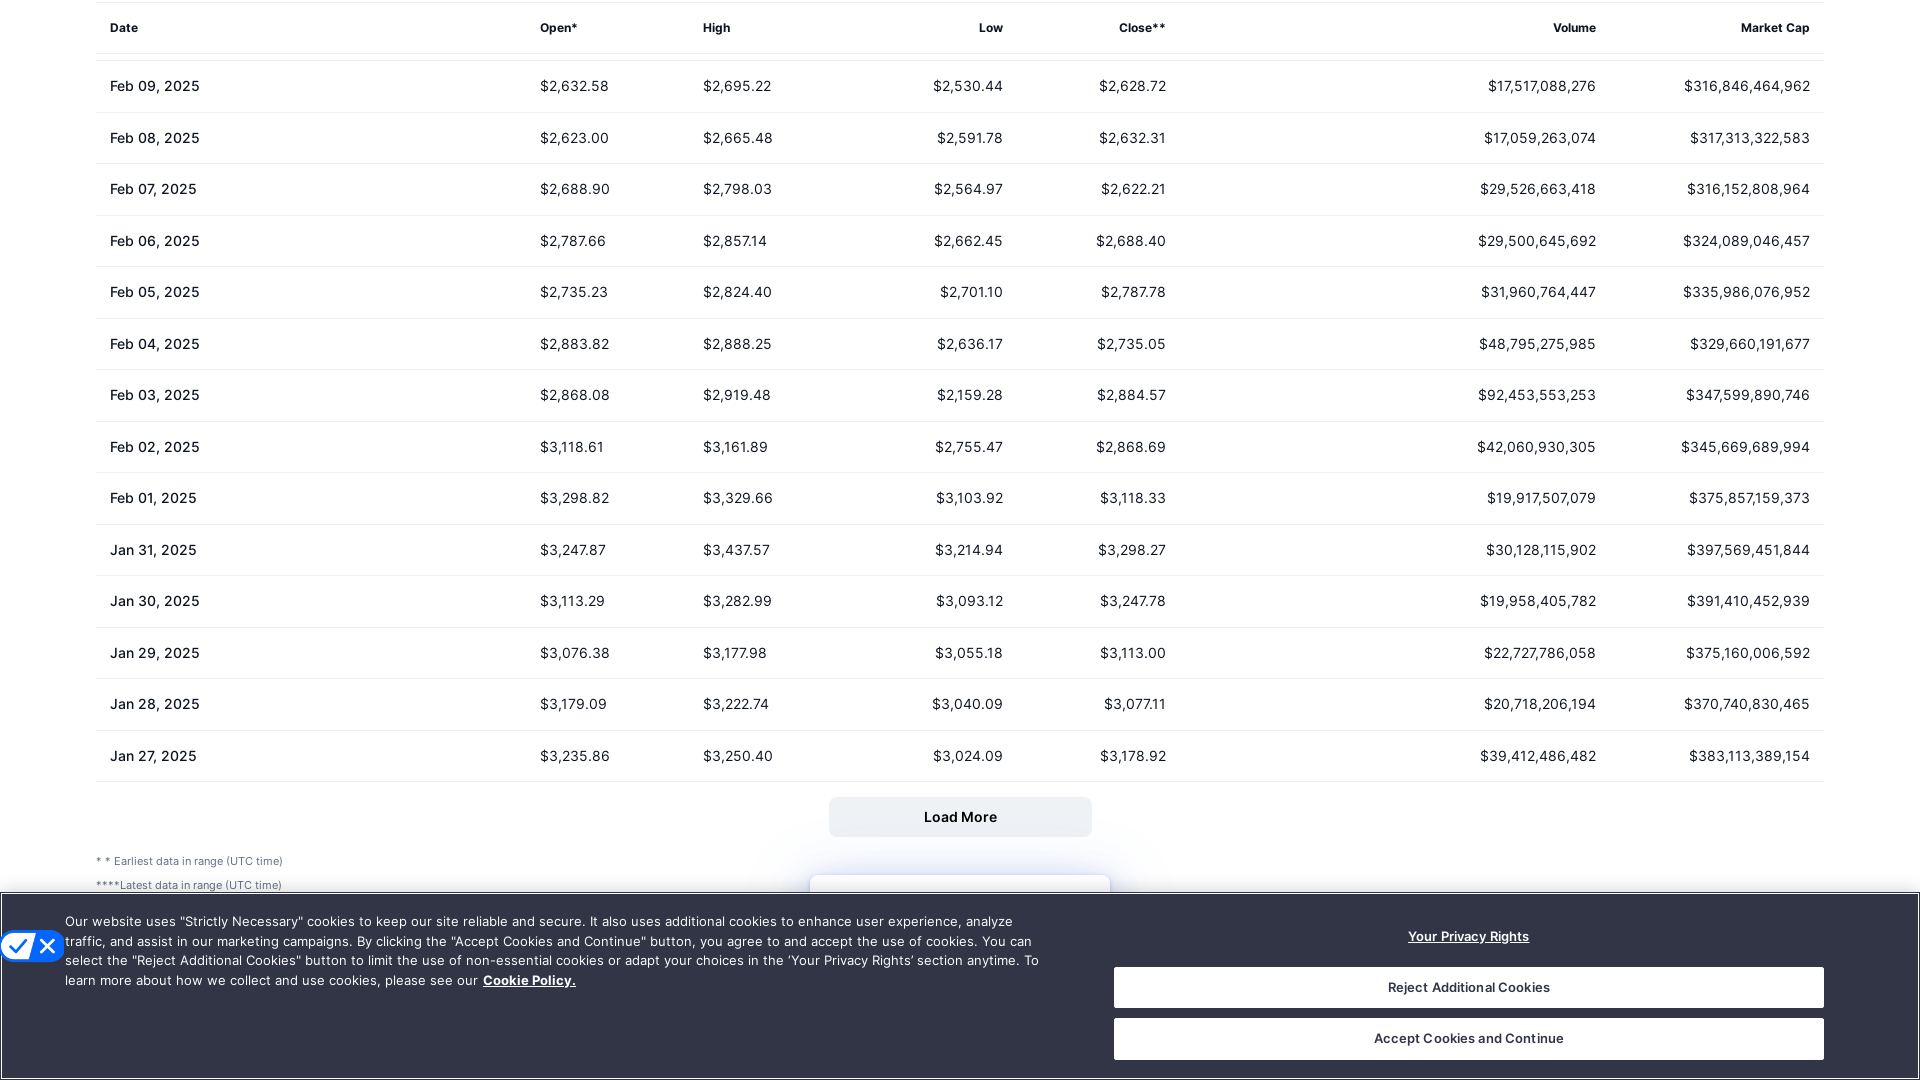

Scrolled down the page (iteration 41)
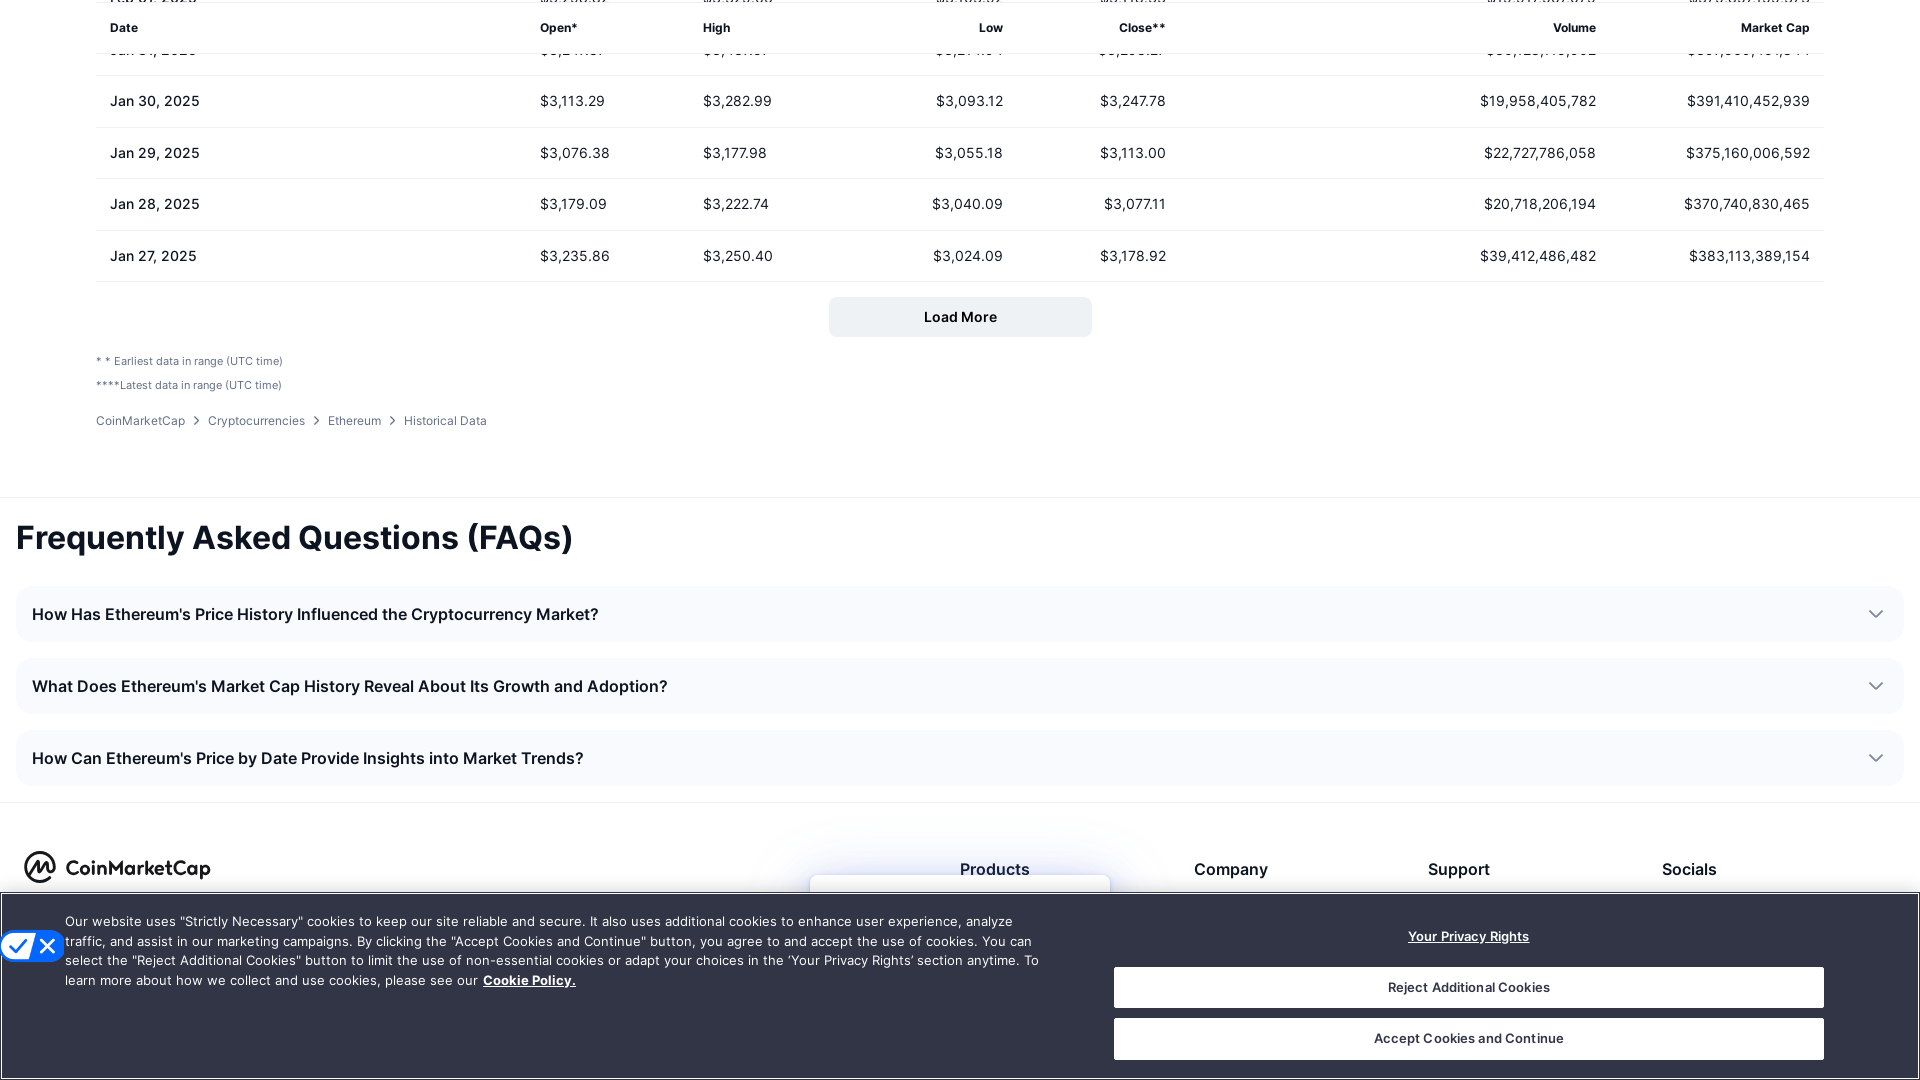

Waited 2 seconds for content to load
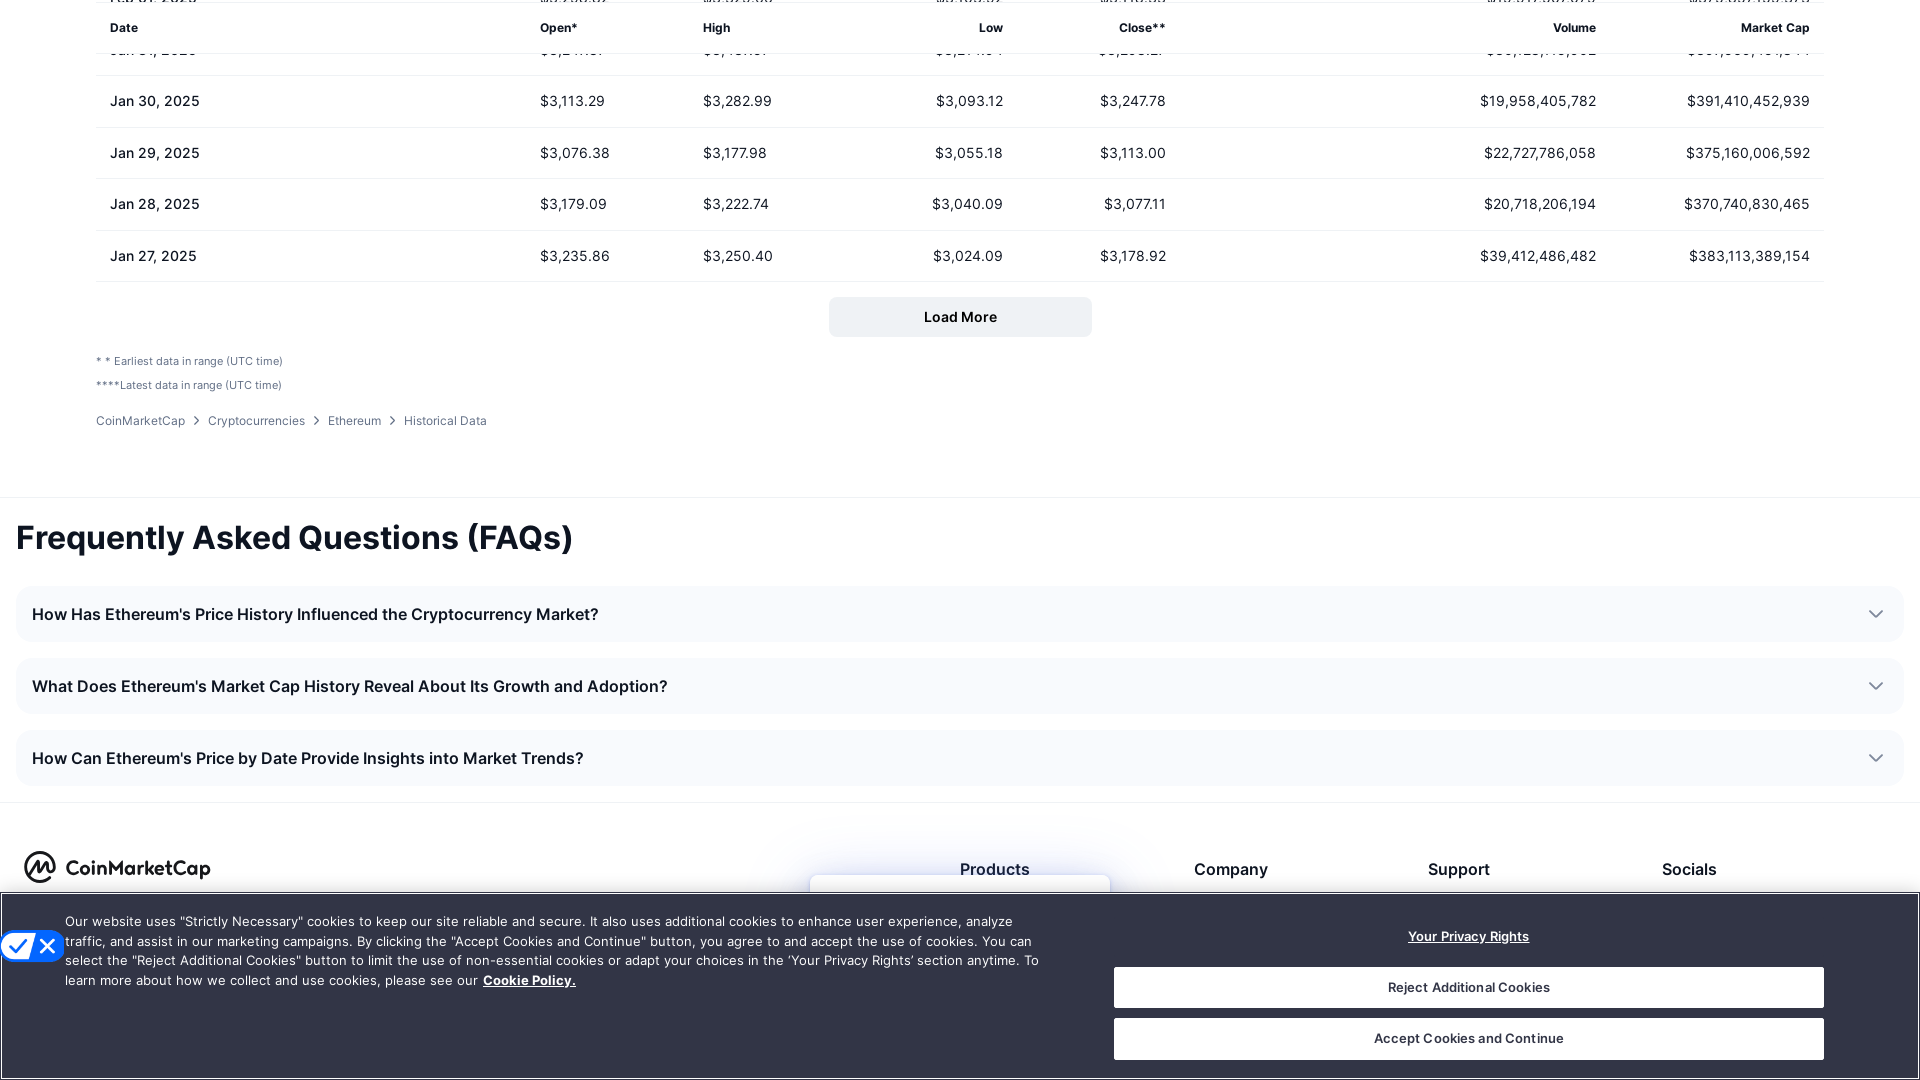

Scrolled down the page (iteration 42)
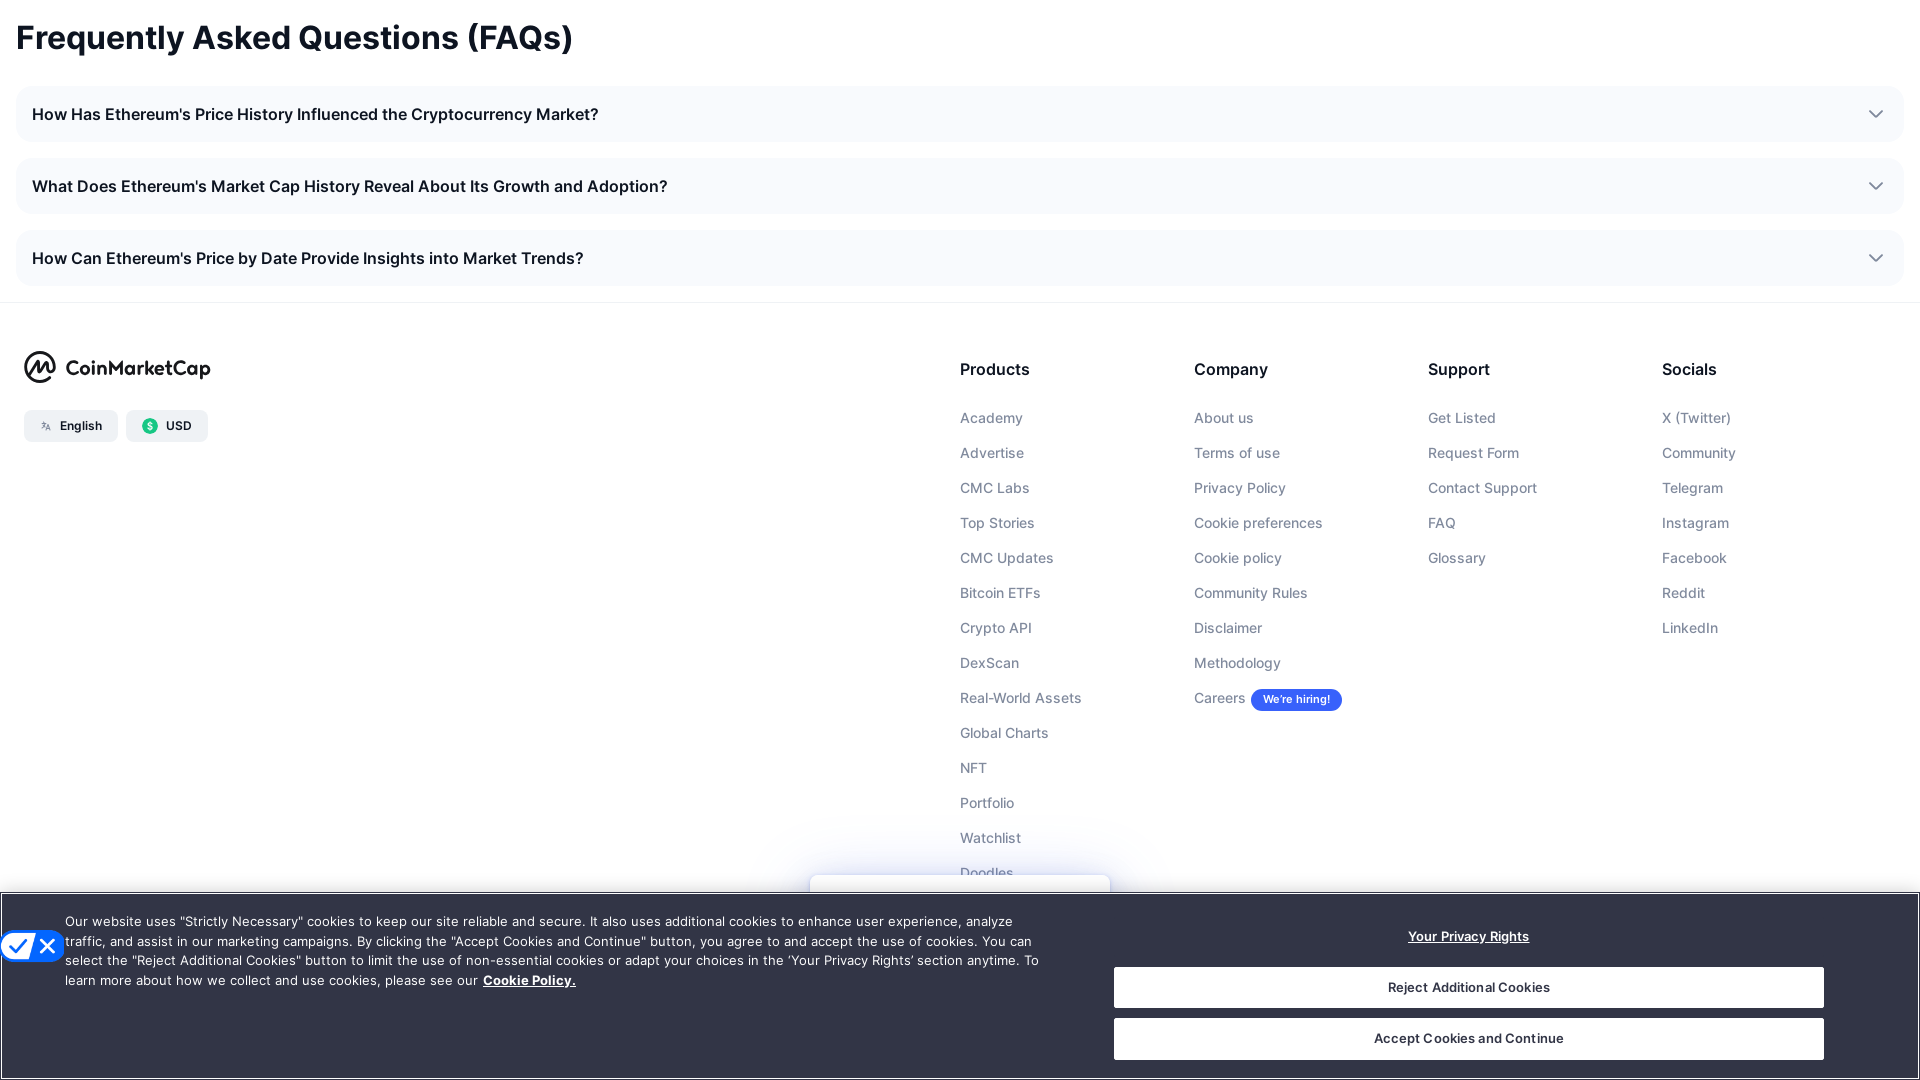

Waited 2 seconds for content to load
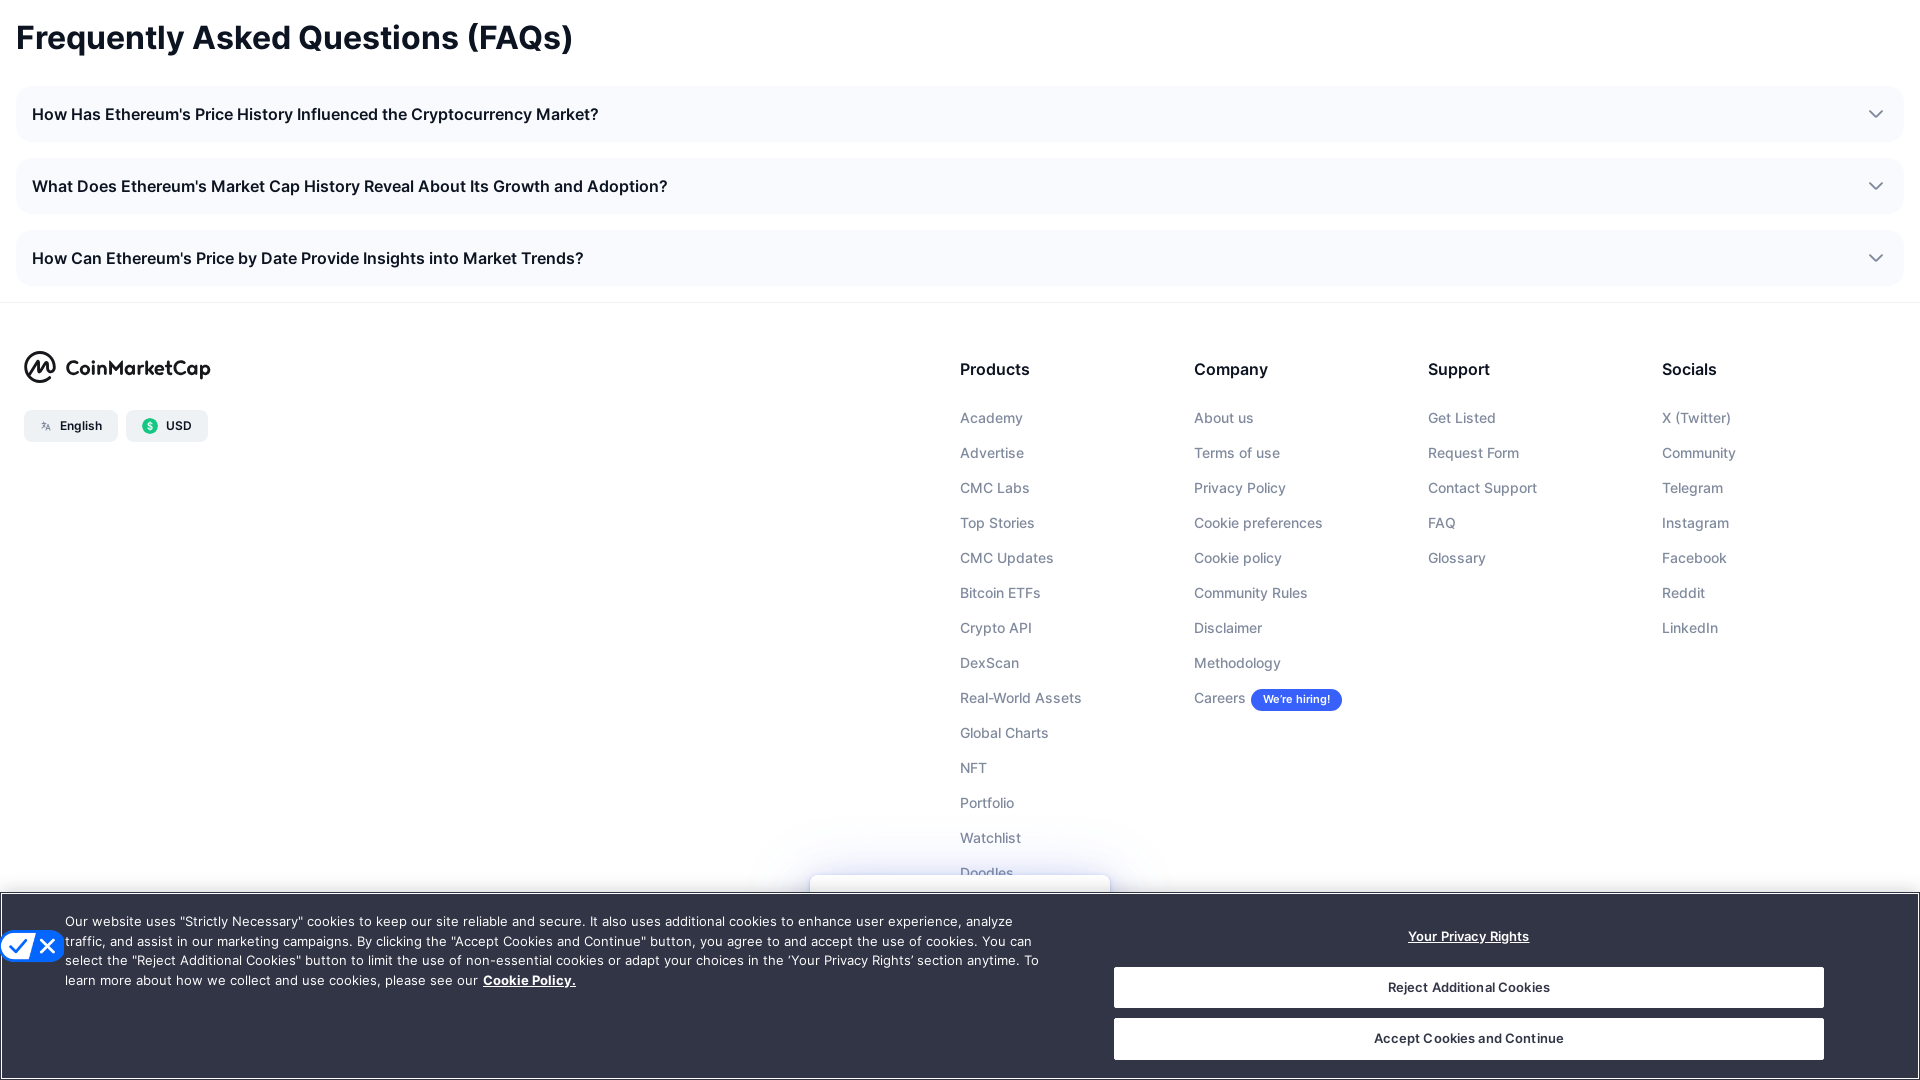

Scrolled down the page (iteration 43)
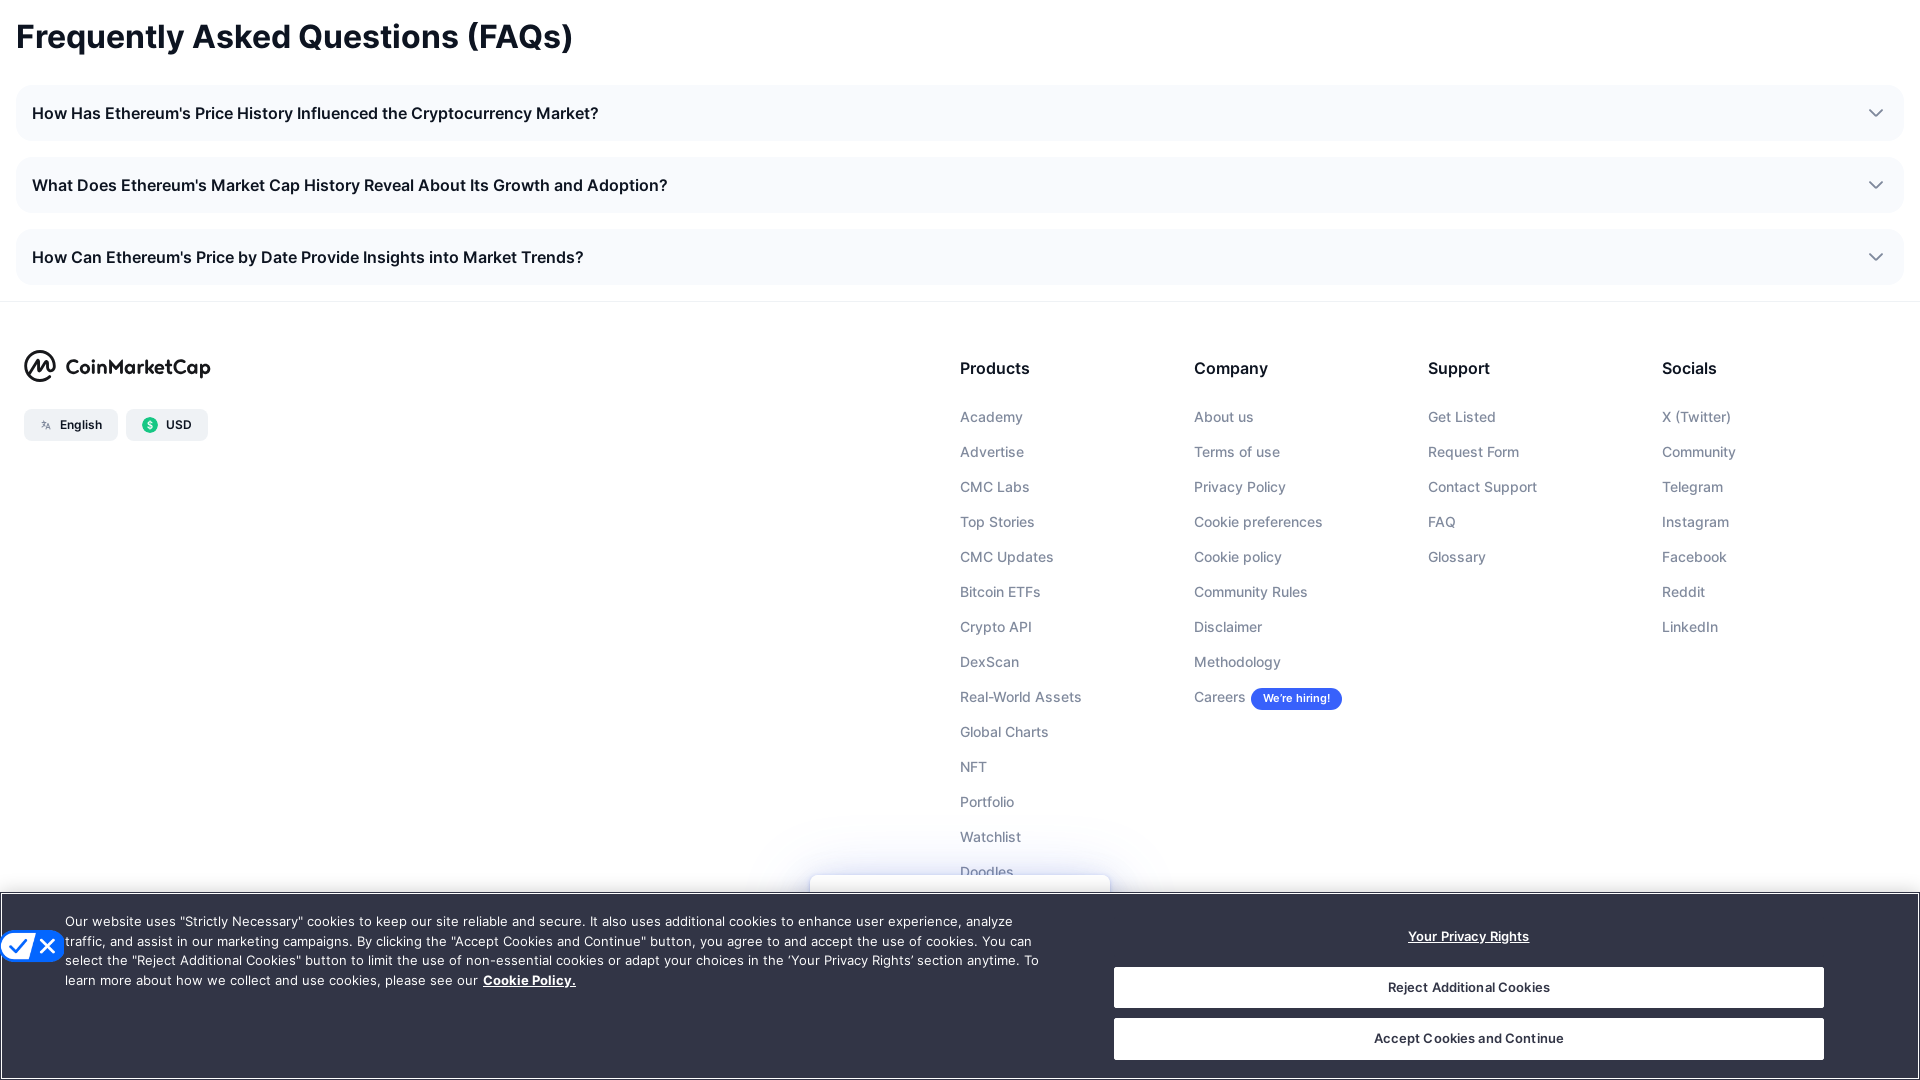

Waited 2 seconds for content to load
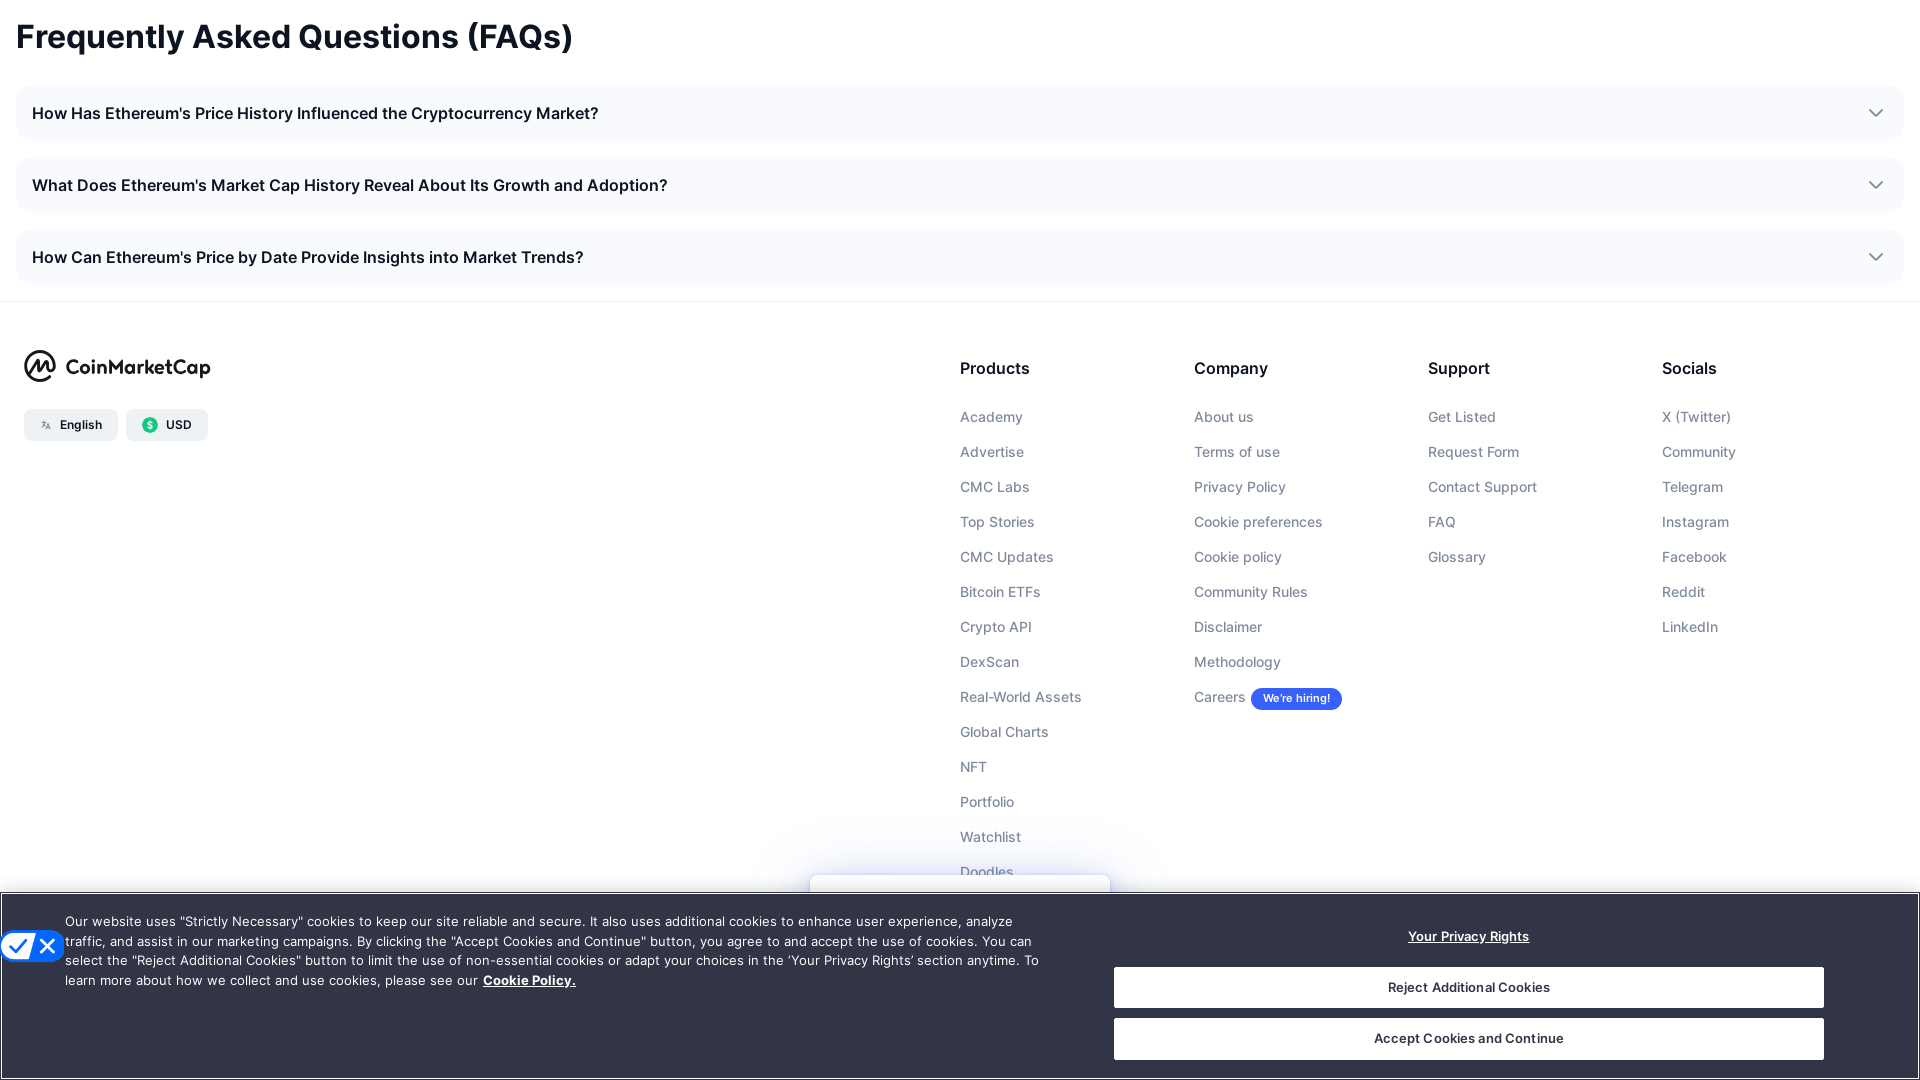

Scrolled down the page (iteration 44)
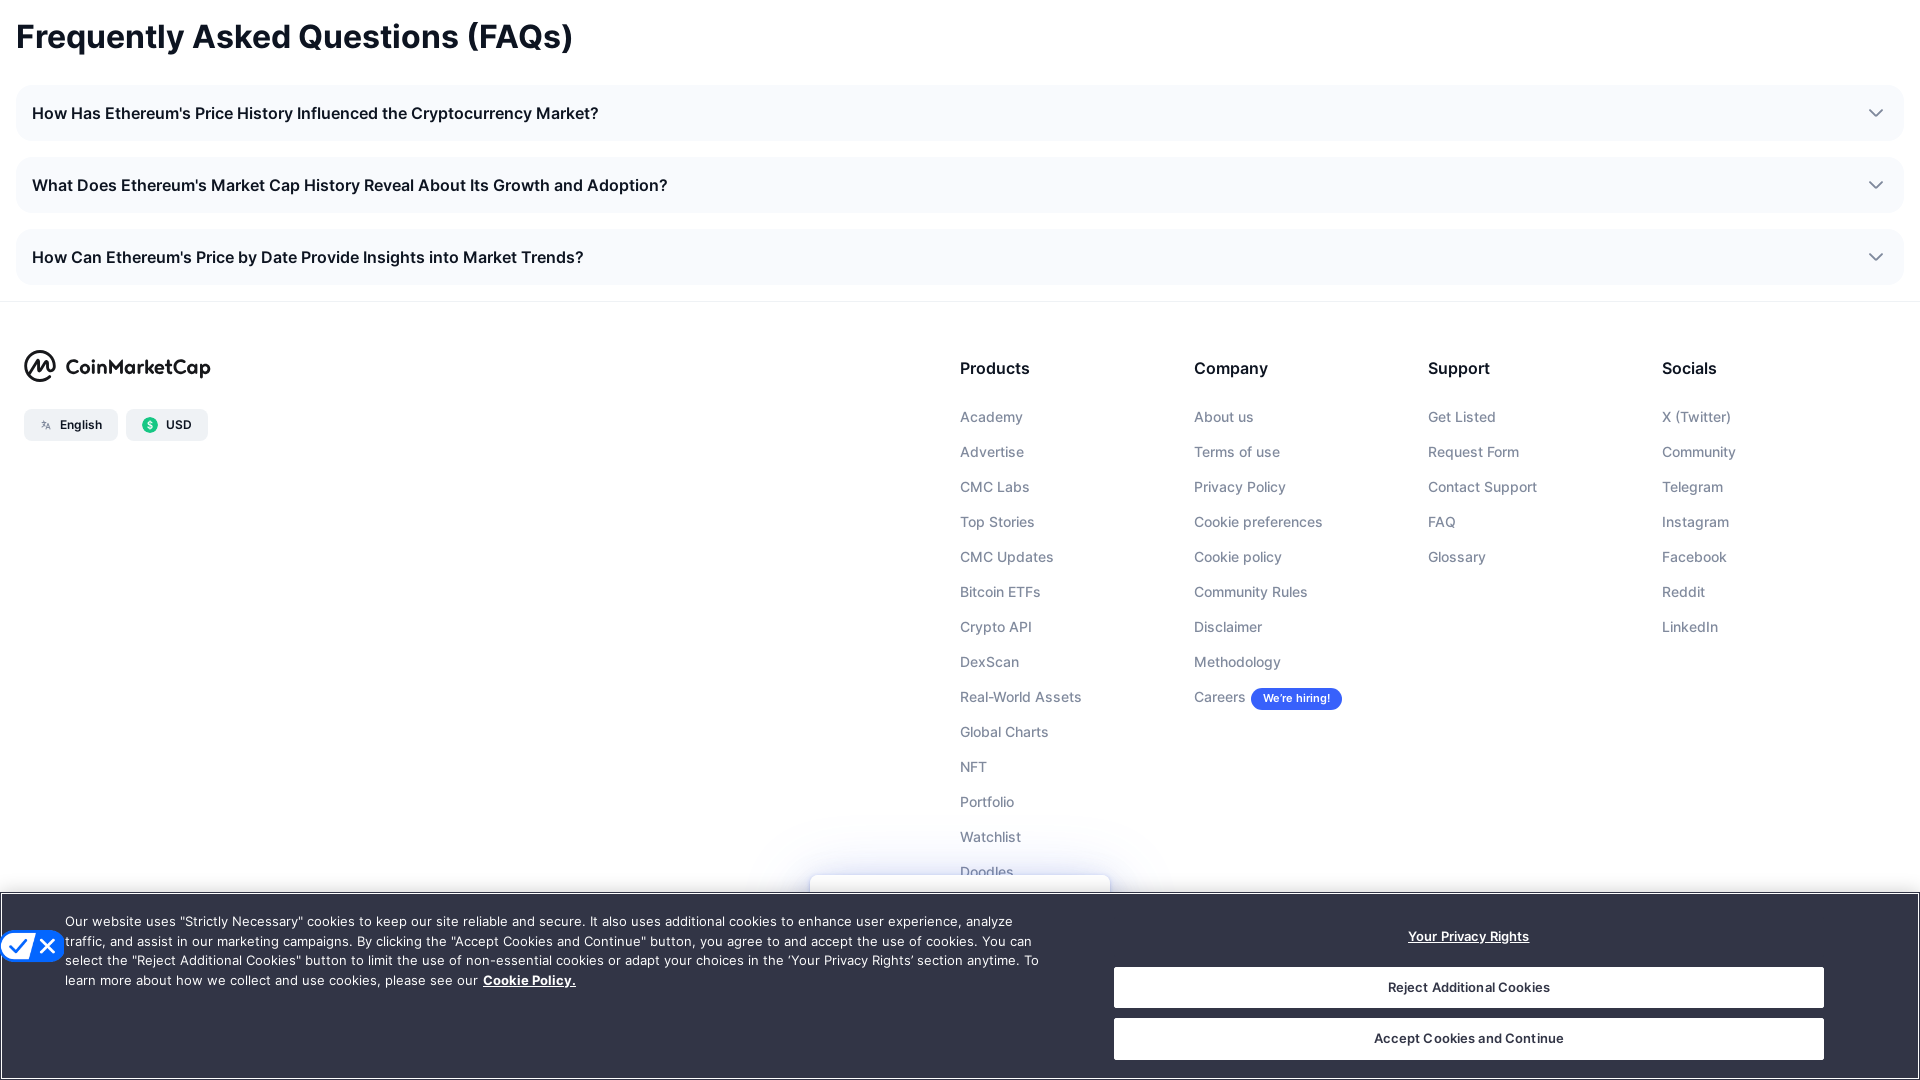

Waited 2 seconds for content to load
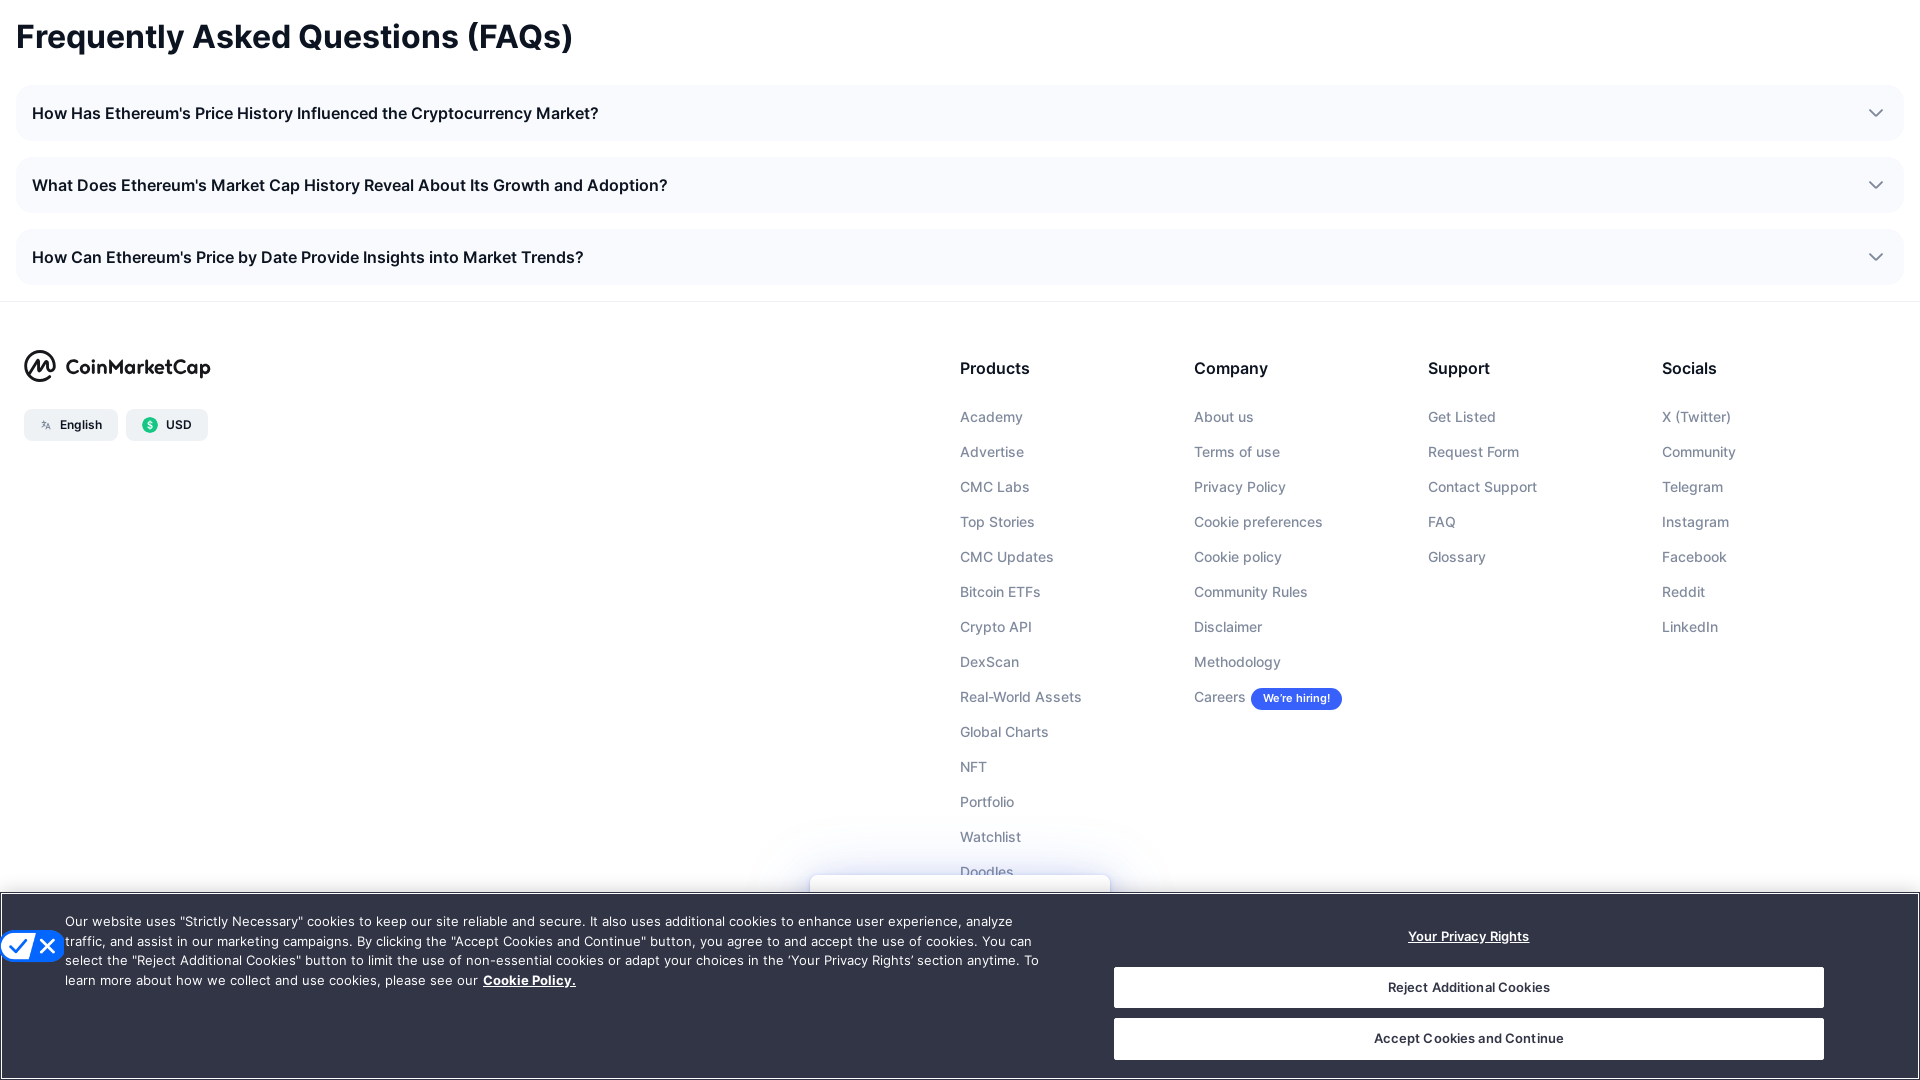

Scrolled down the page (iteration 45)
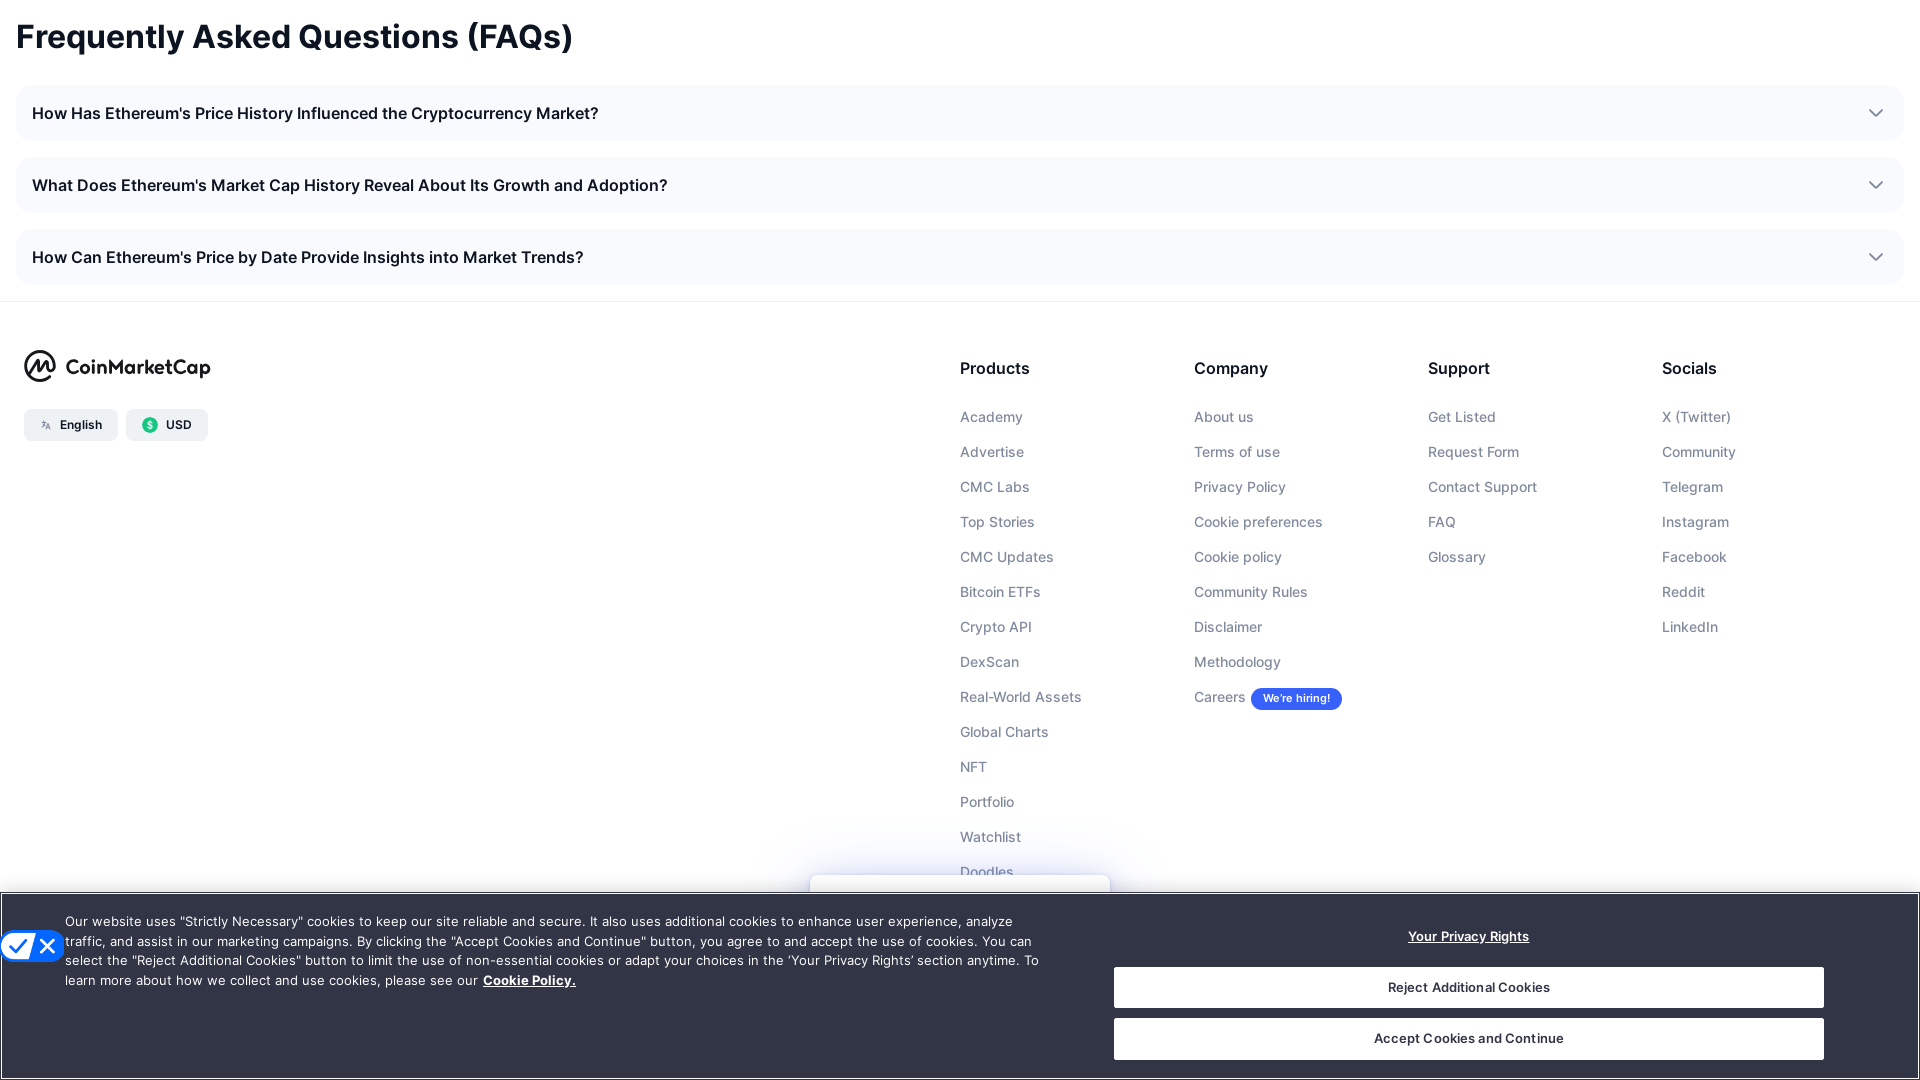

Waited 2 seconds for content to load
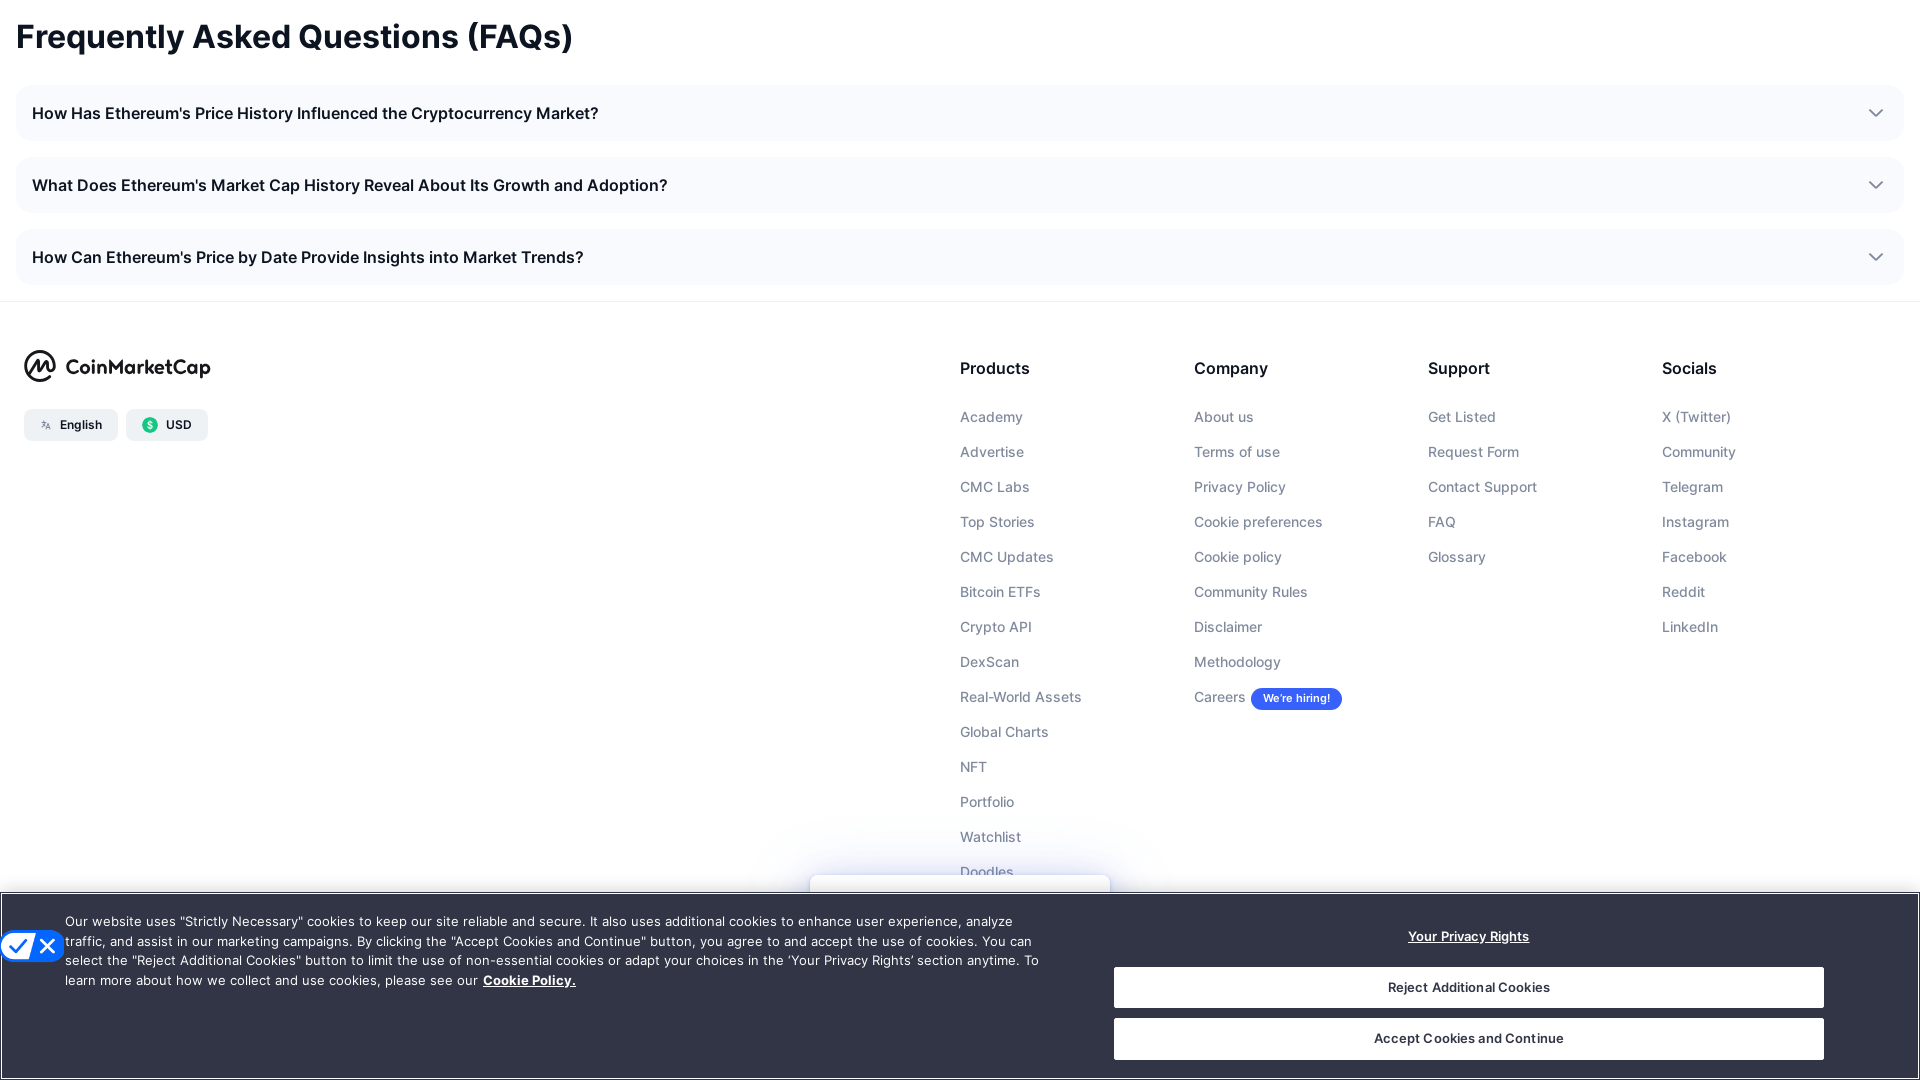

Scrolled down the page (iteration 46)
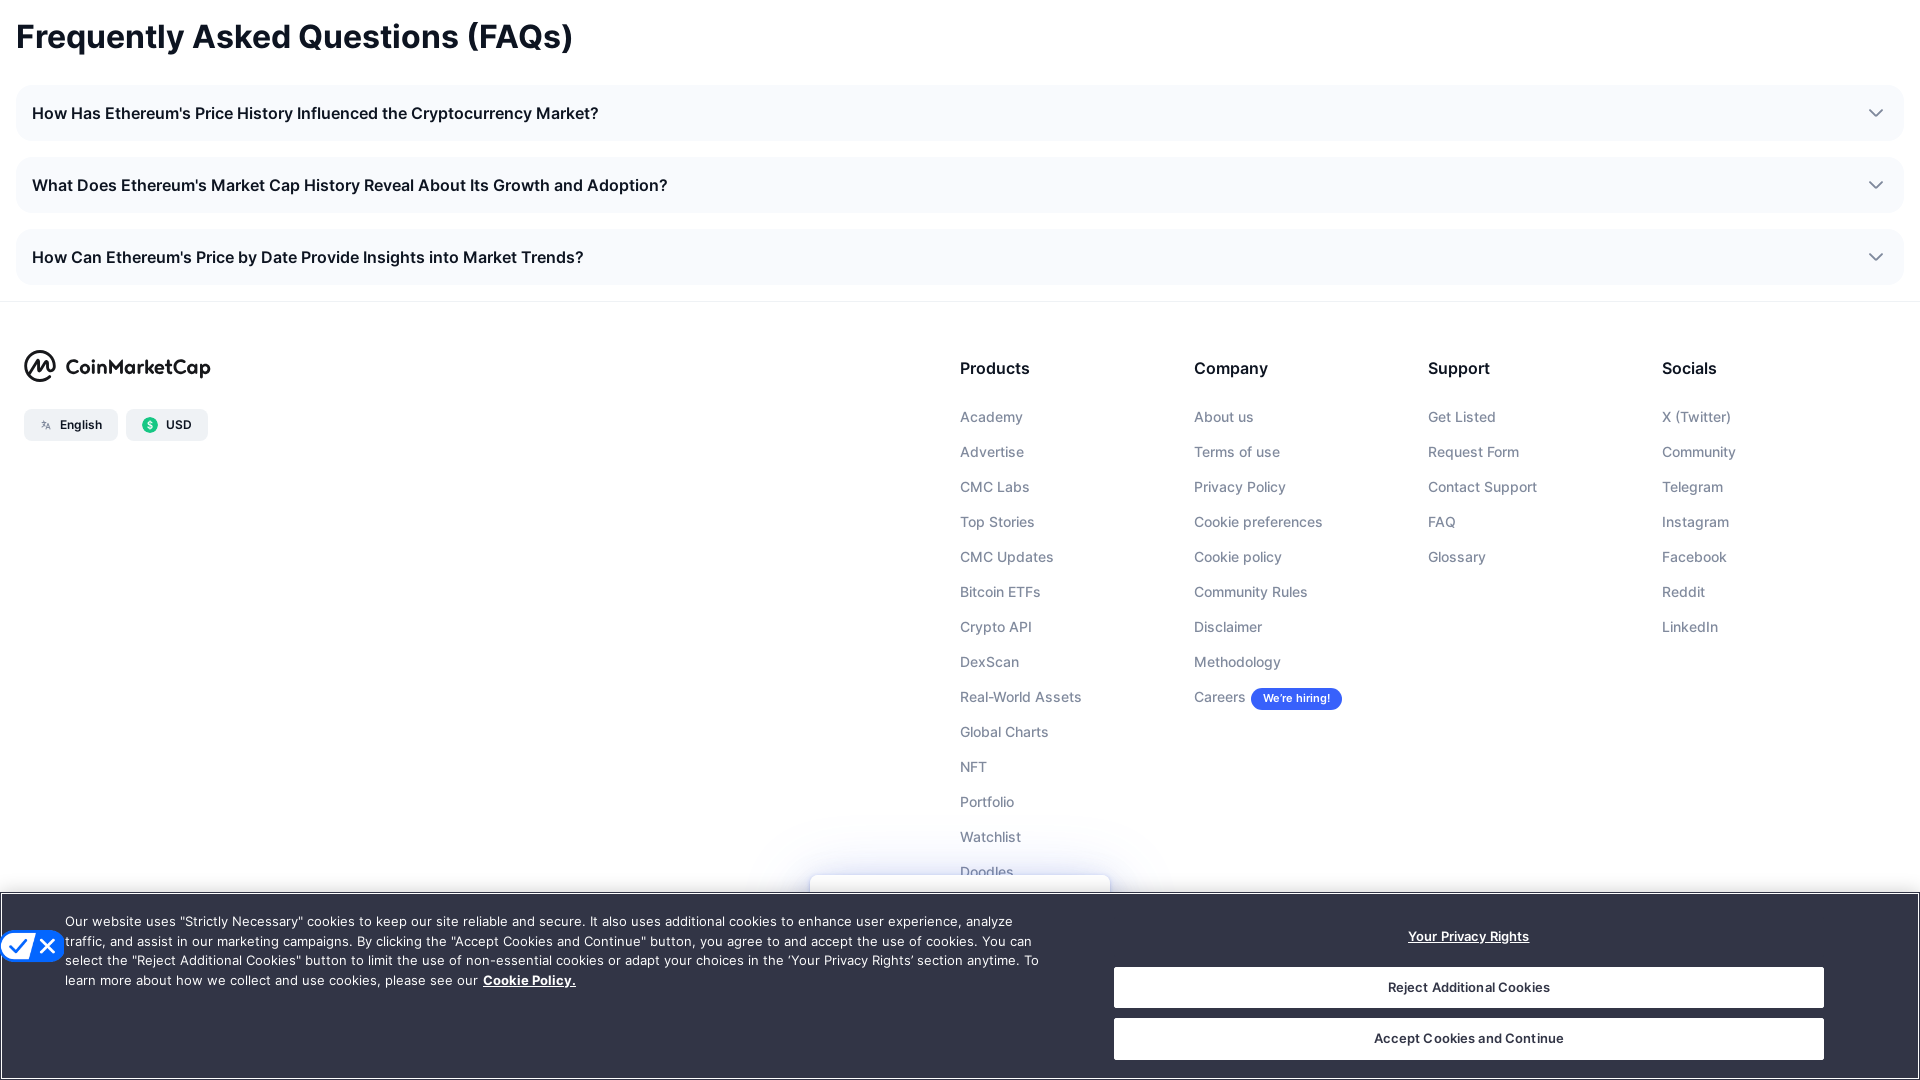

Waited 2 seconds for content to load
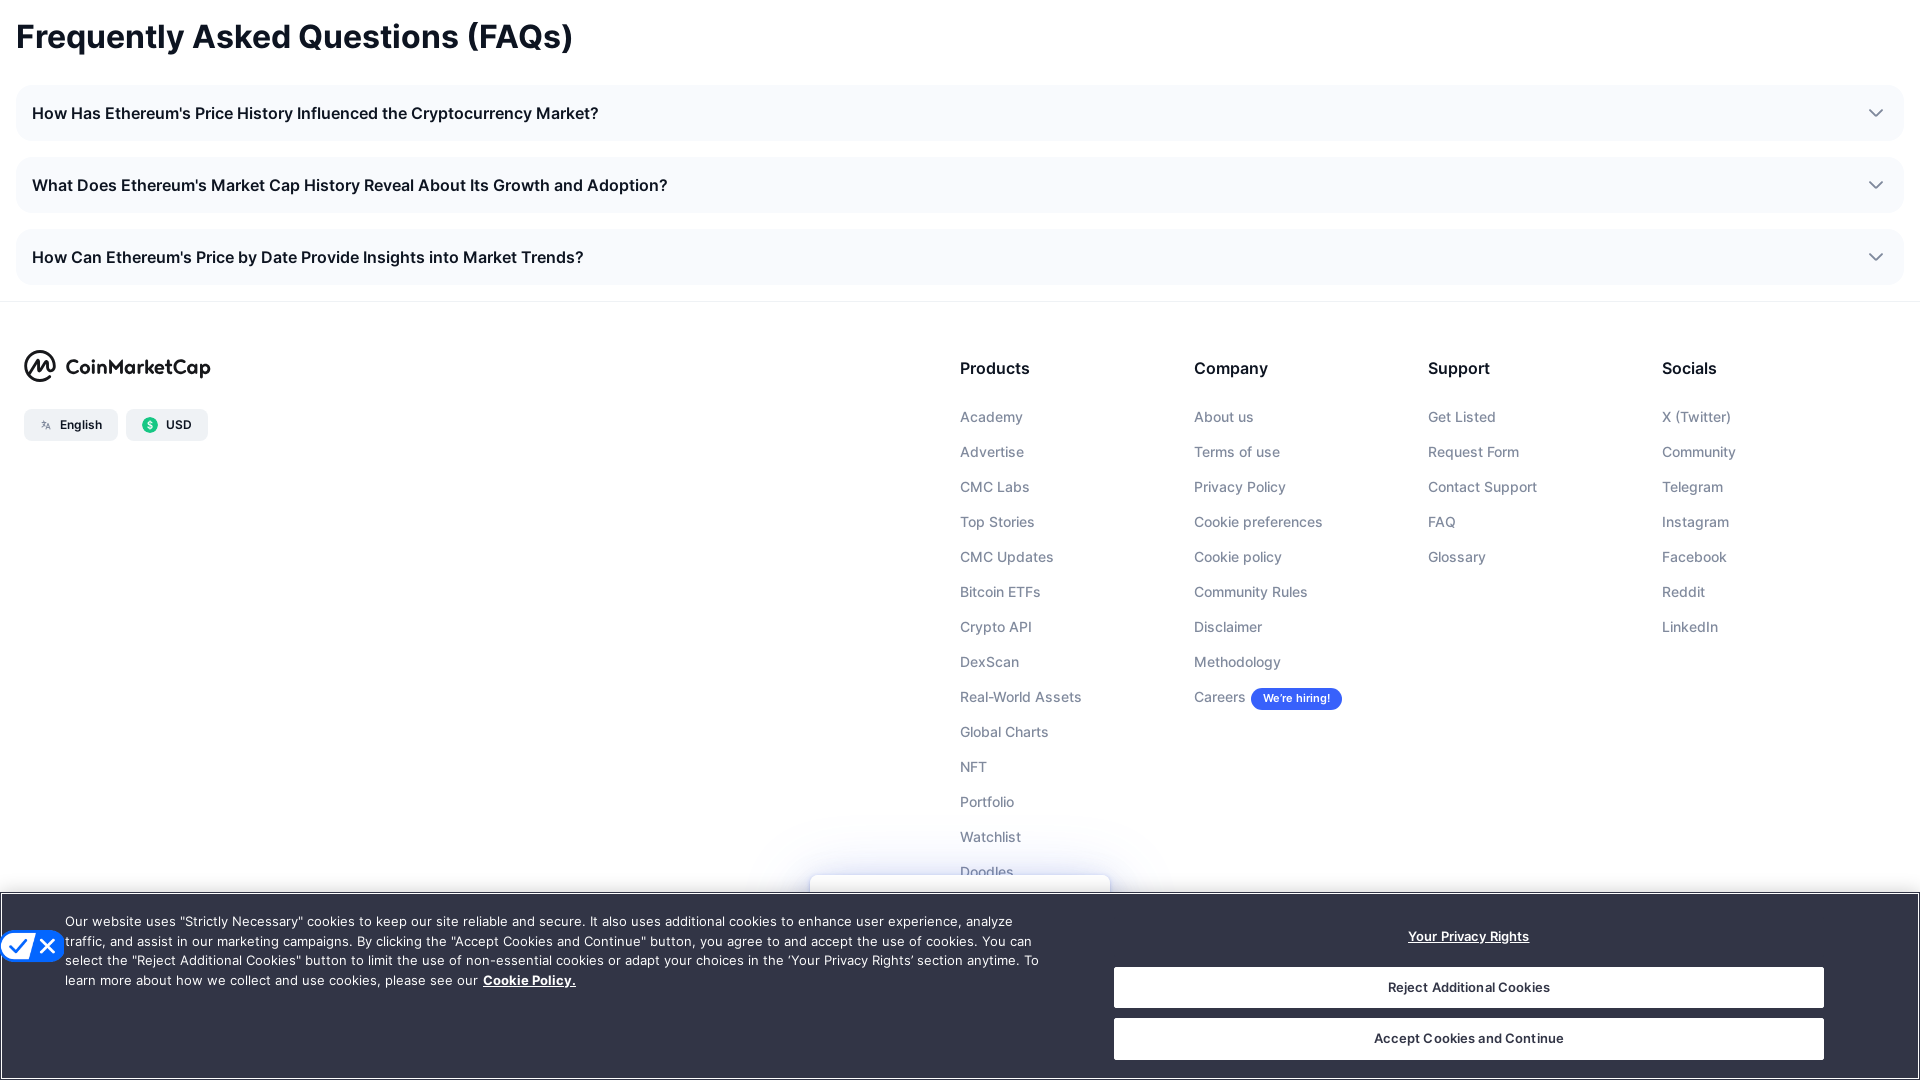

Scrolled down the page (iteration 47)
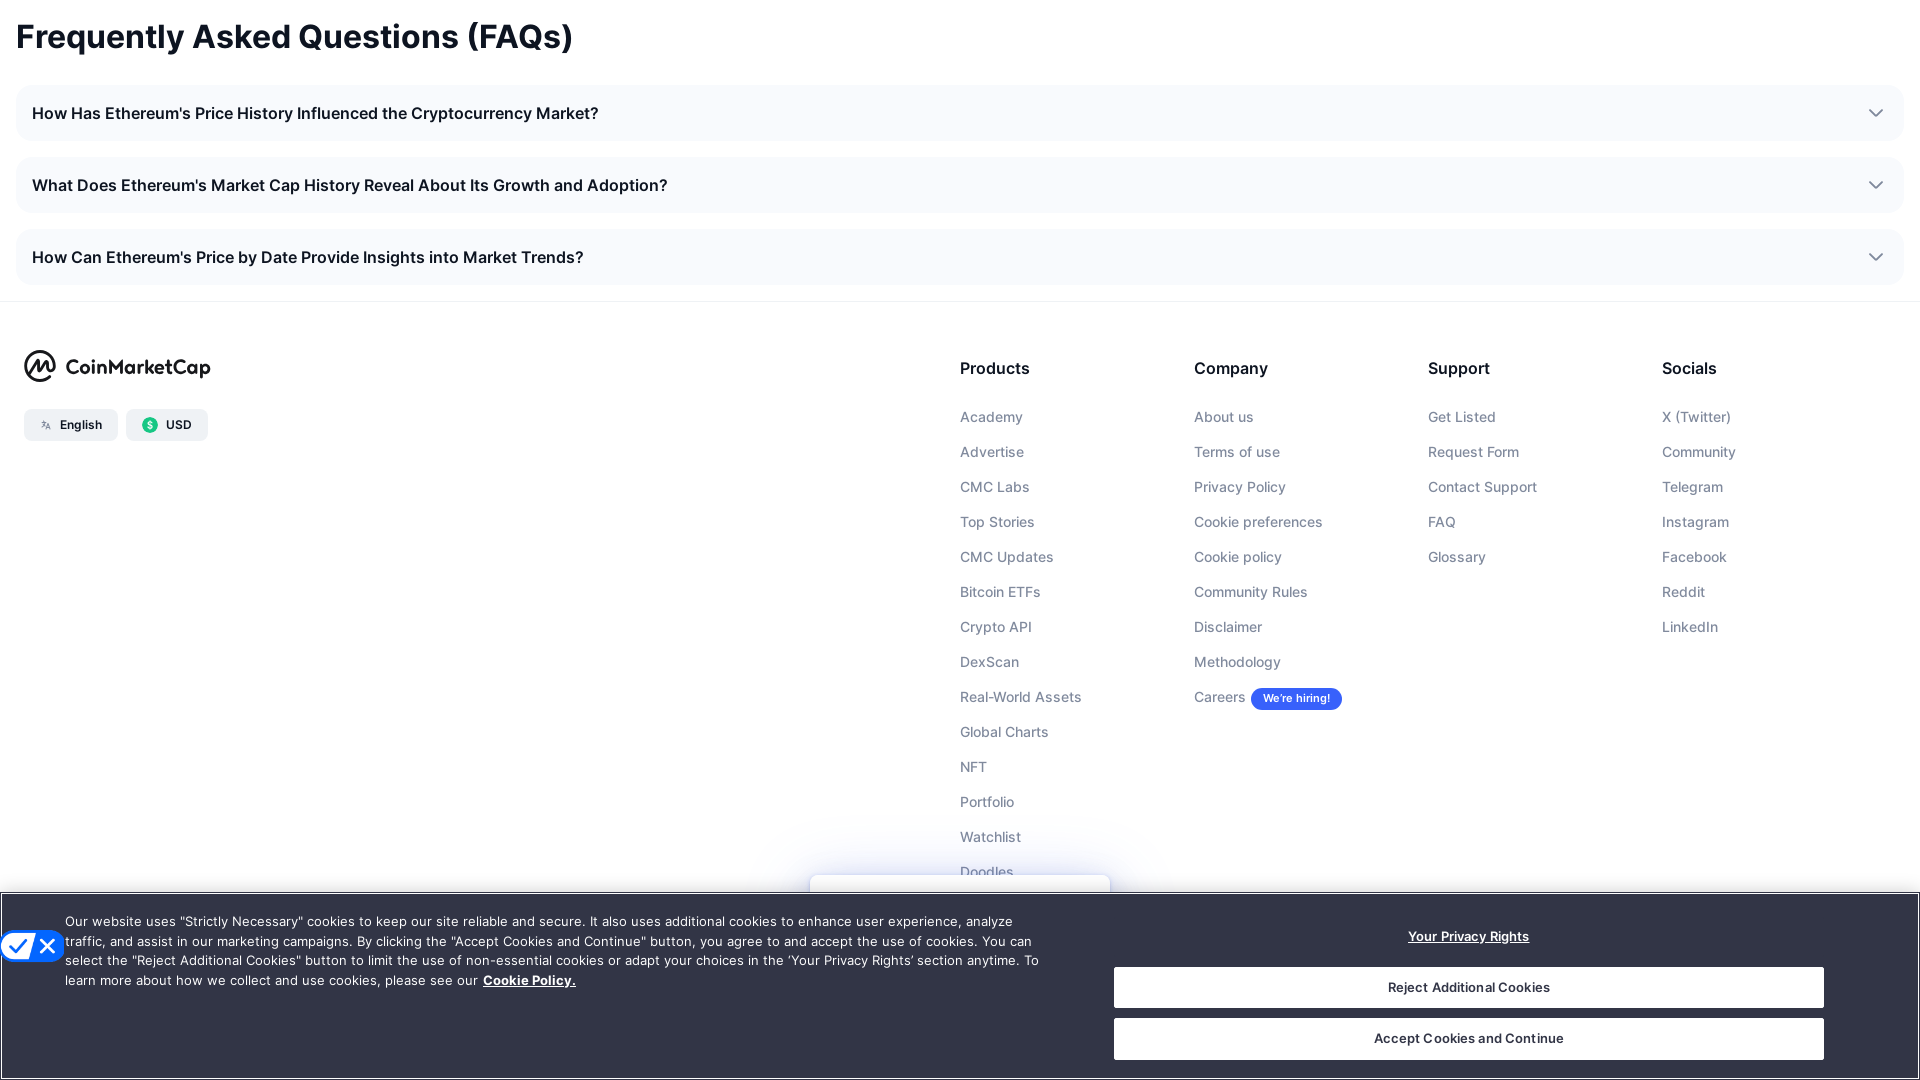

Waited 2 seconds for content to load
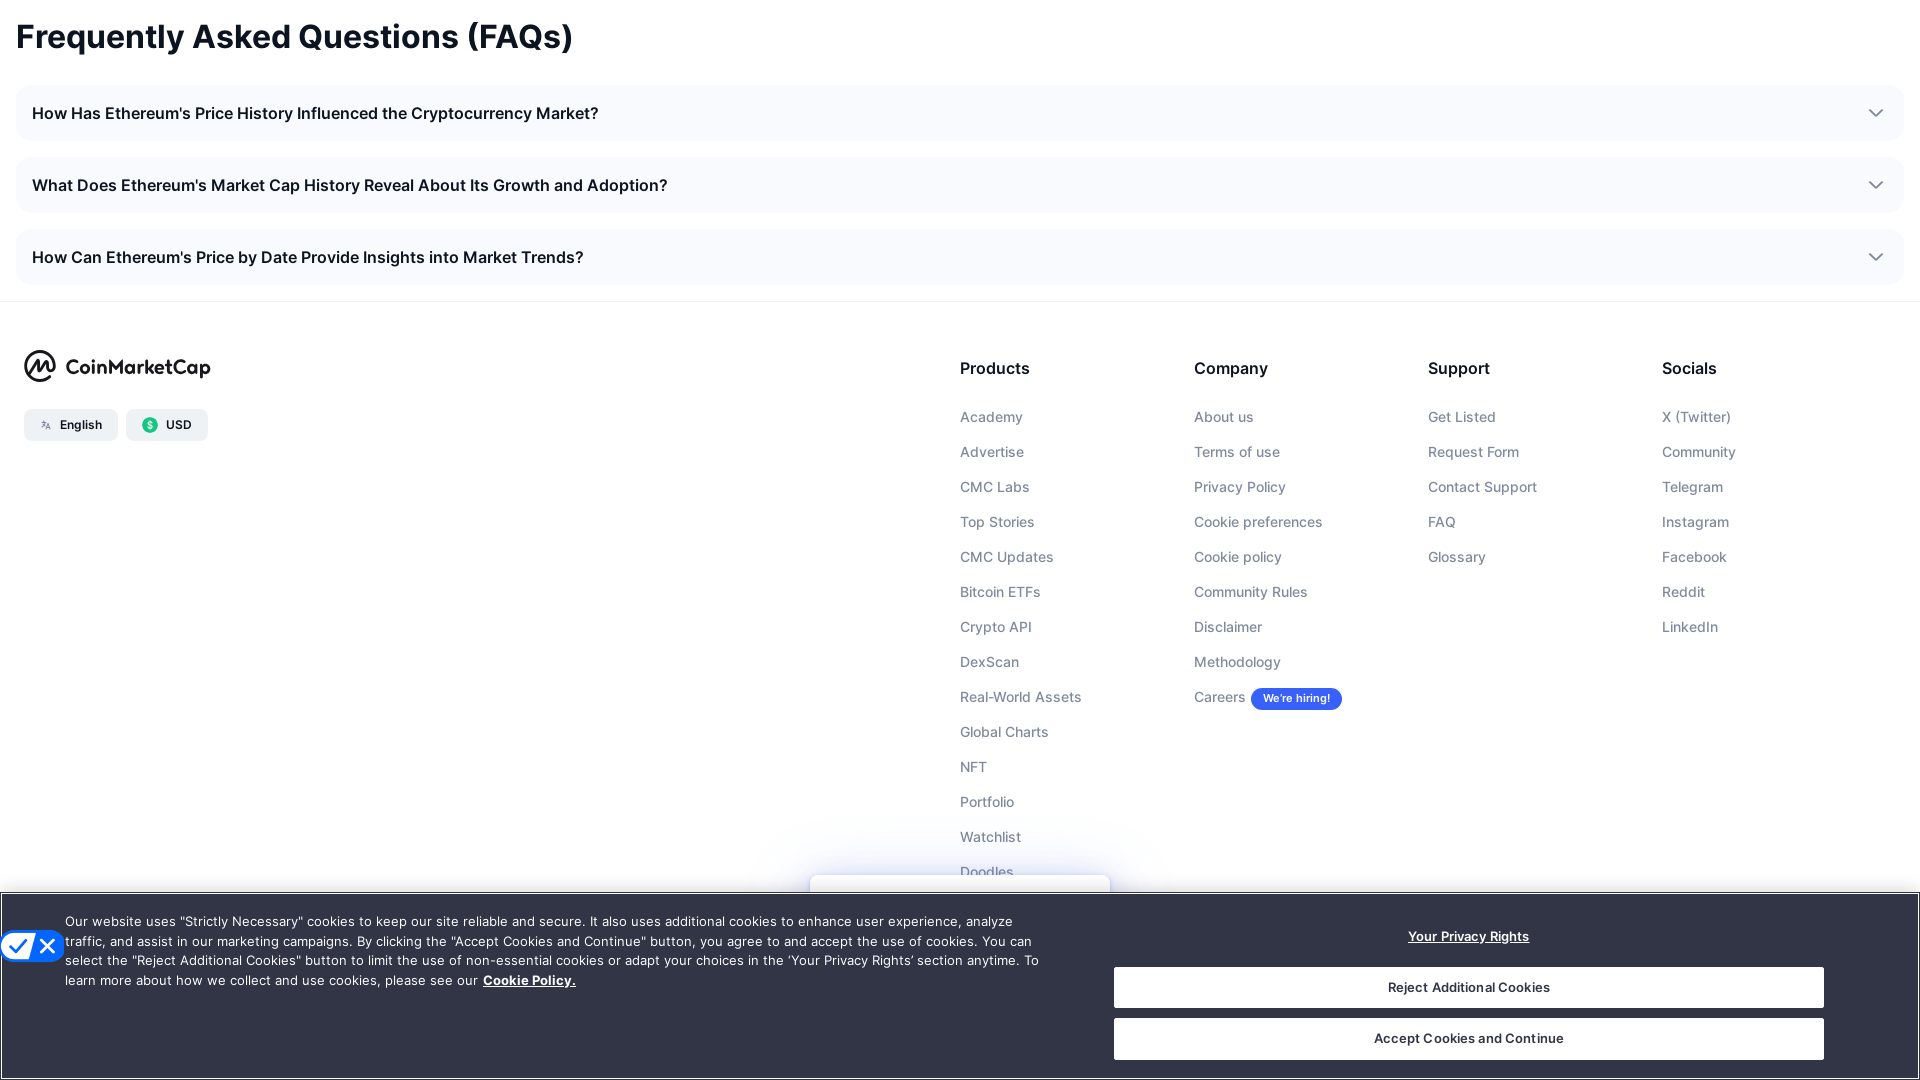

Scrolled down the page (iteration 48)
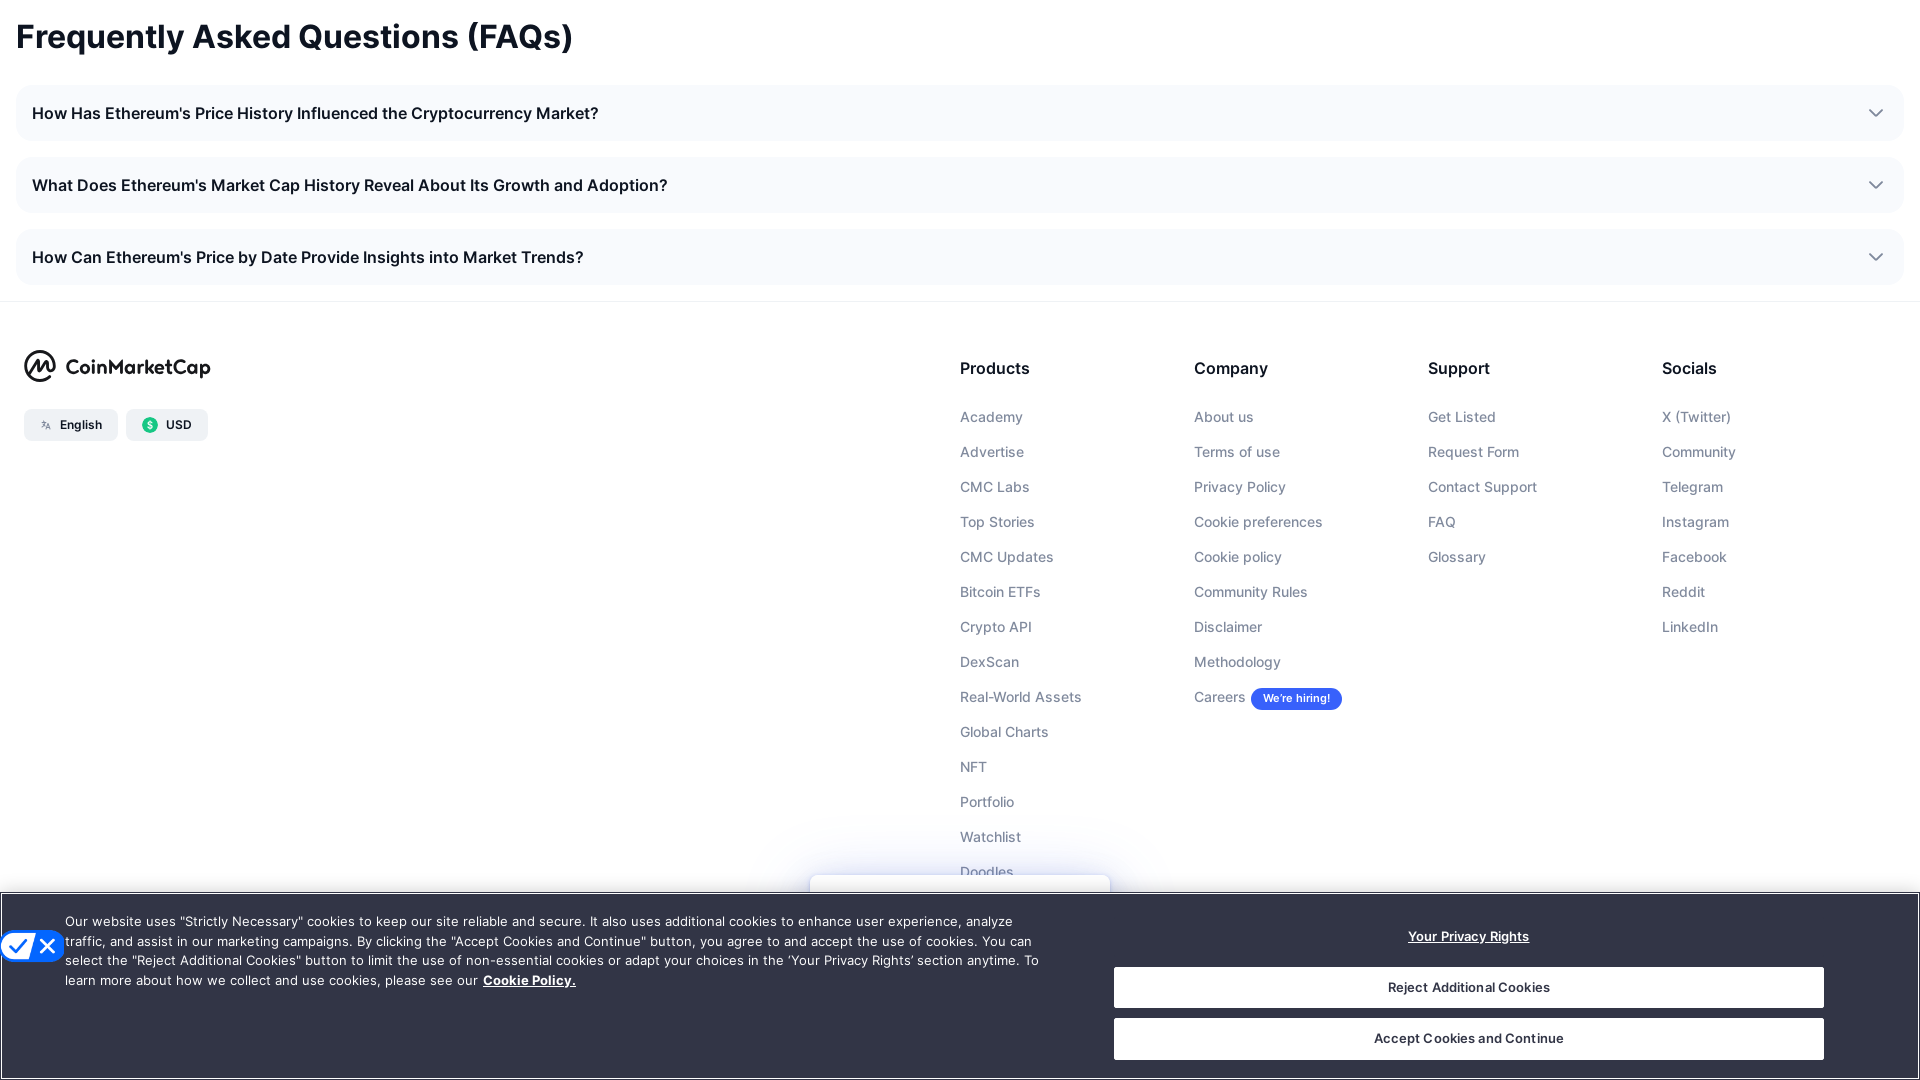

Waited 2 seconds for content to load
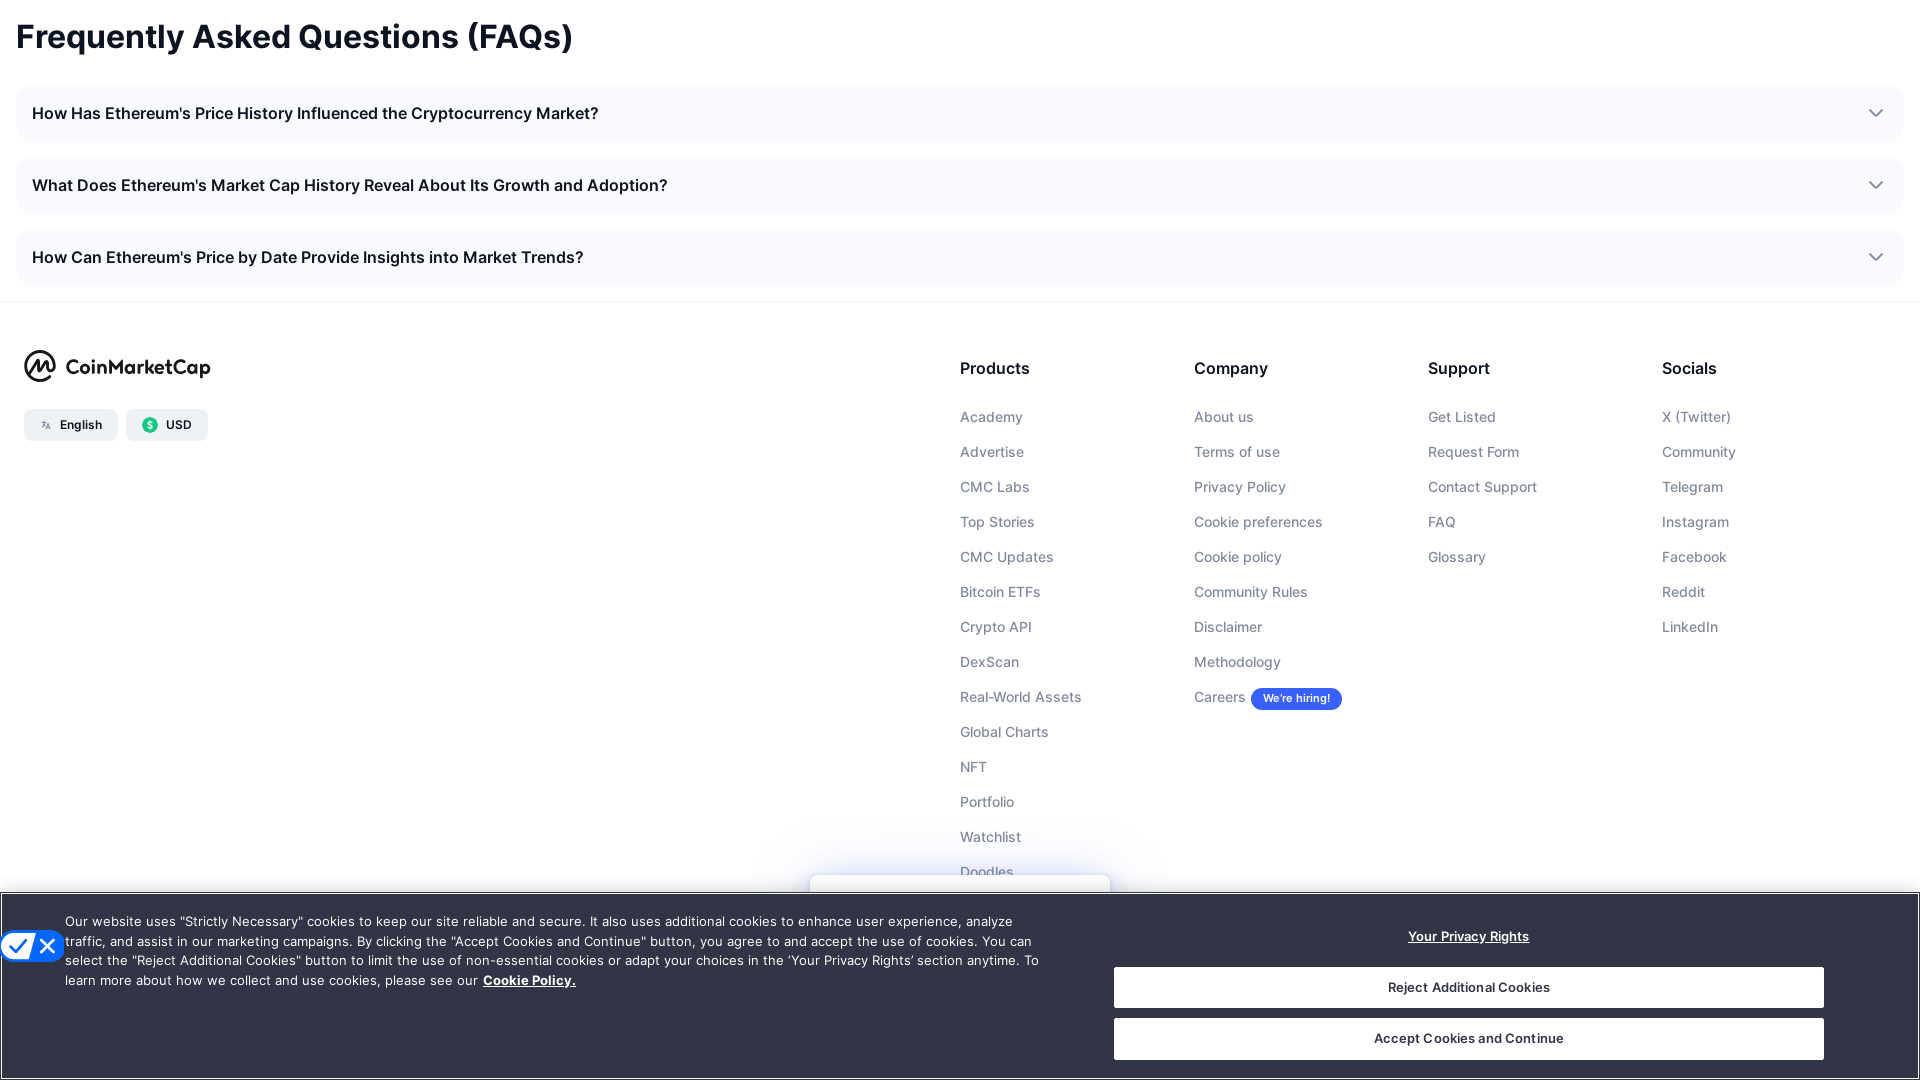

Scrolled down the page (iteration 49)
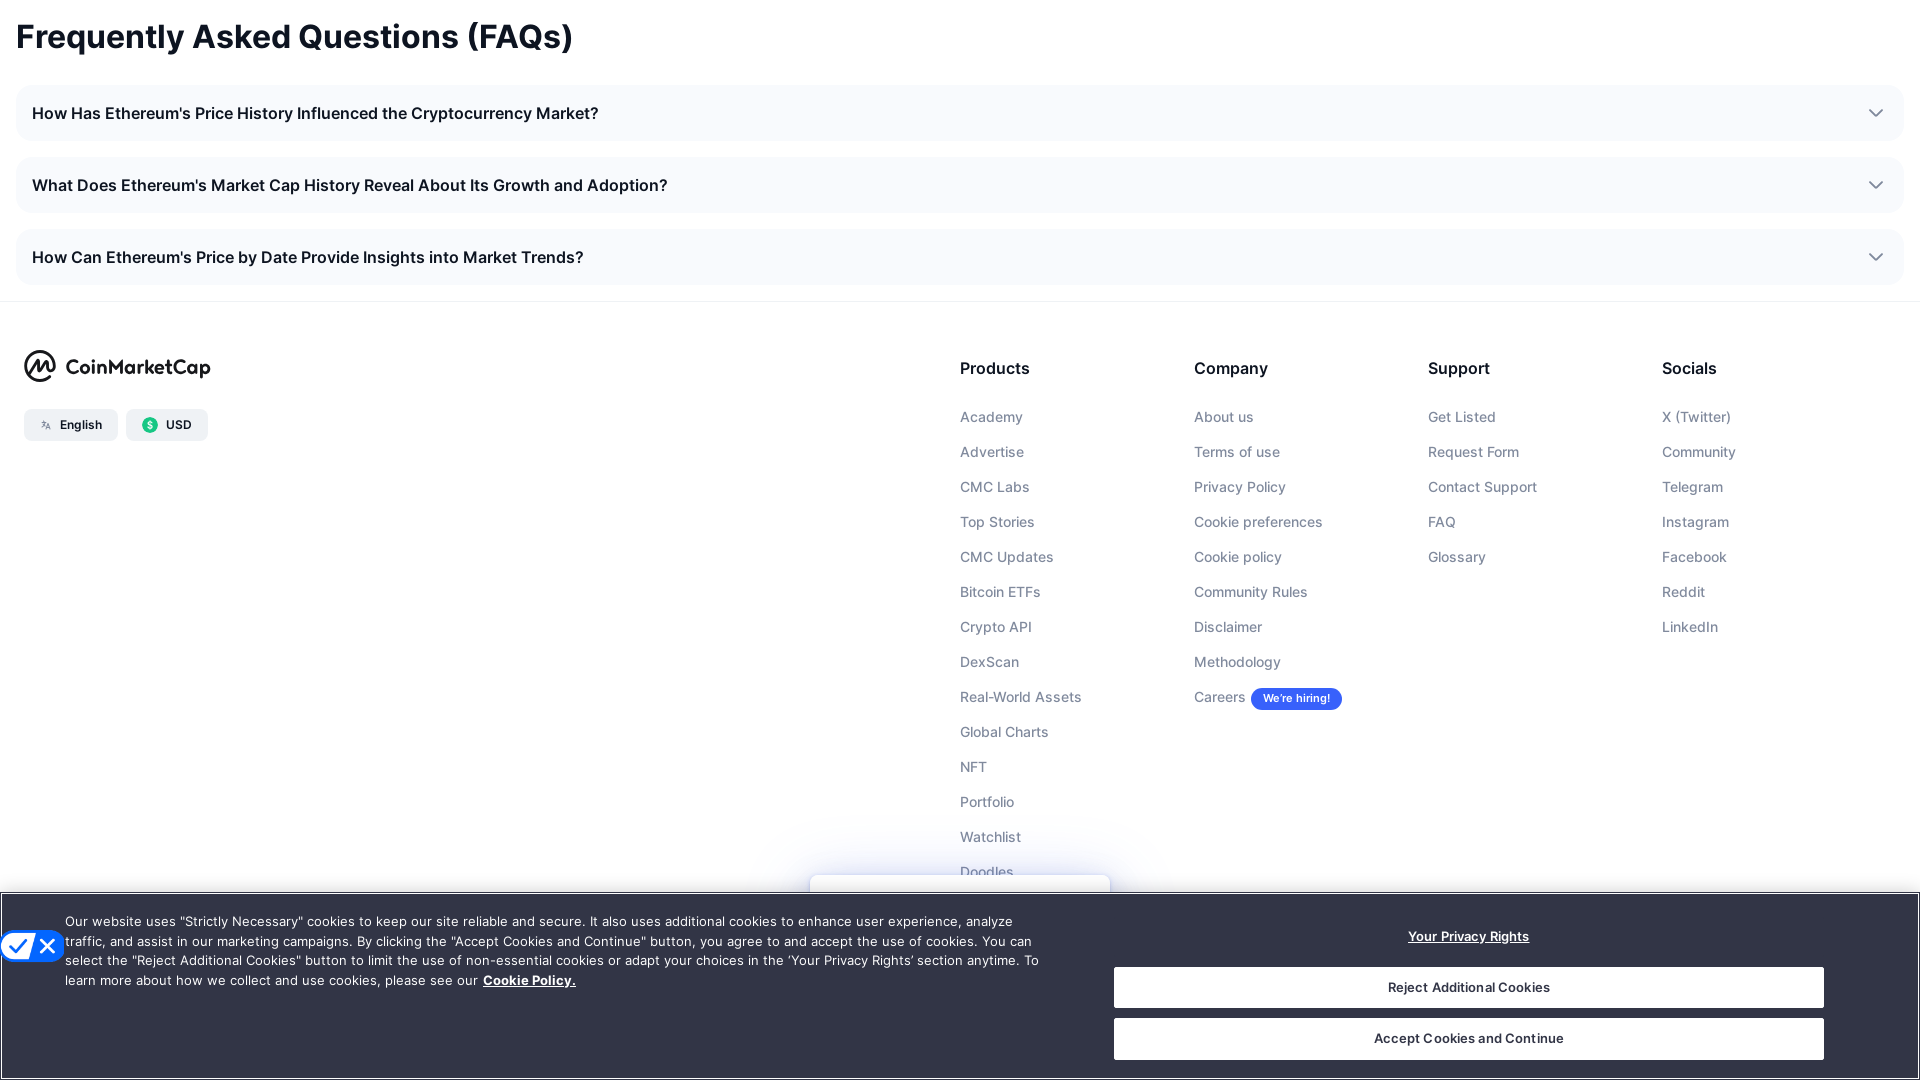

Waited 2 seconds for content to load
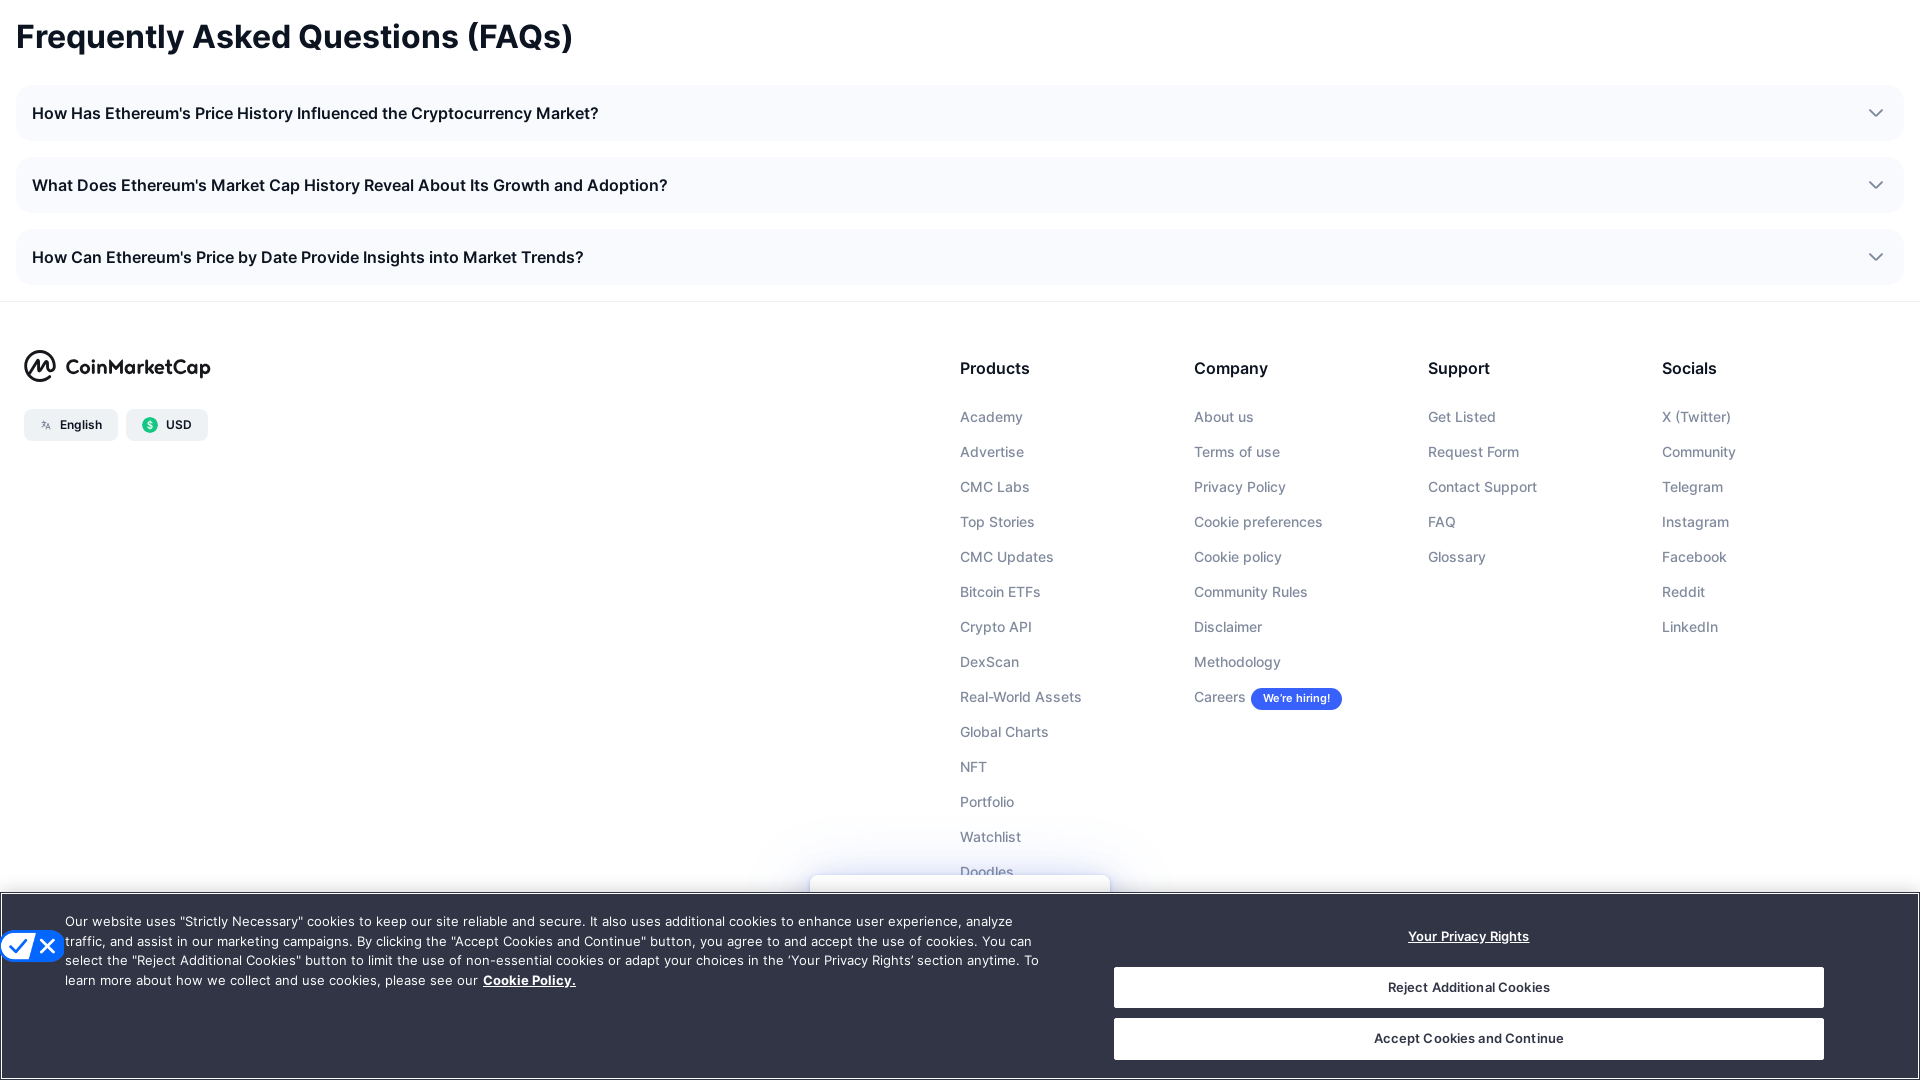

Scrolled down the page (iteration 50)
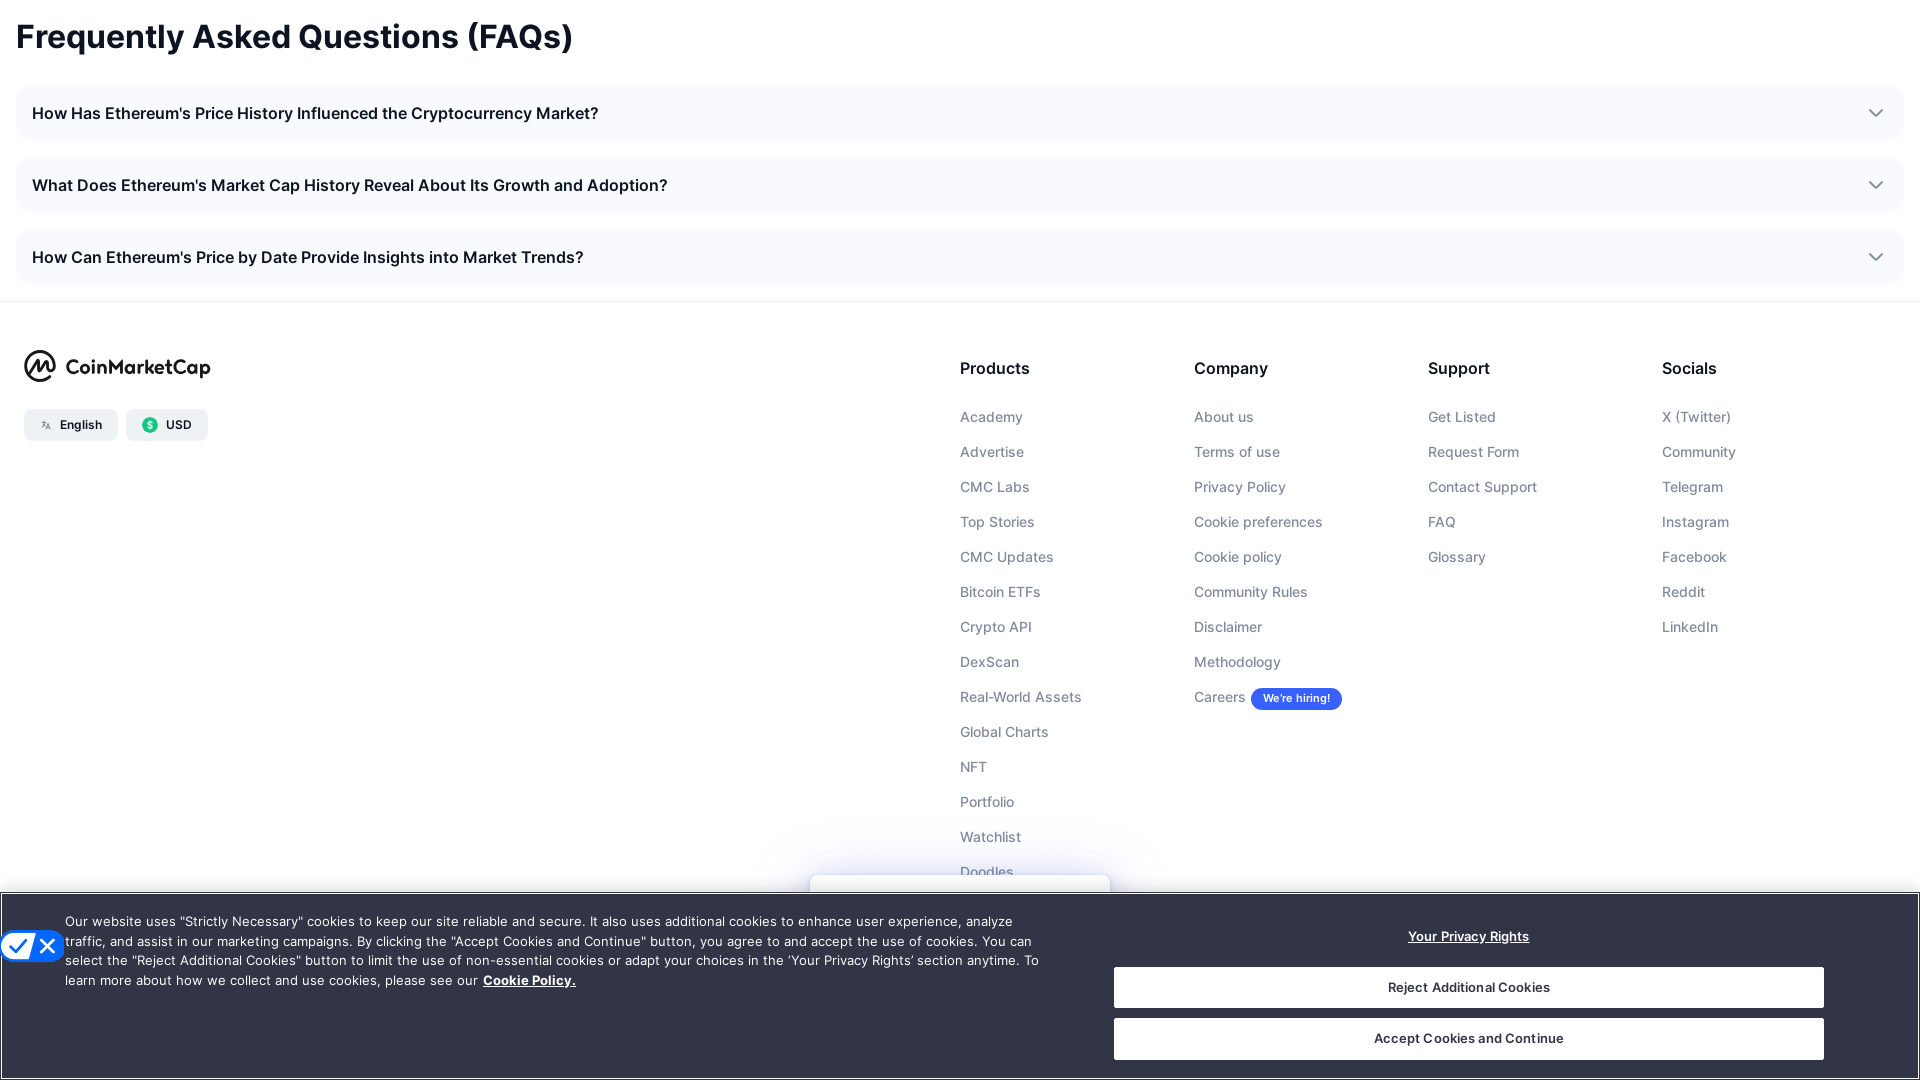

Waited 2 seconds for content to load
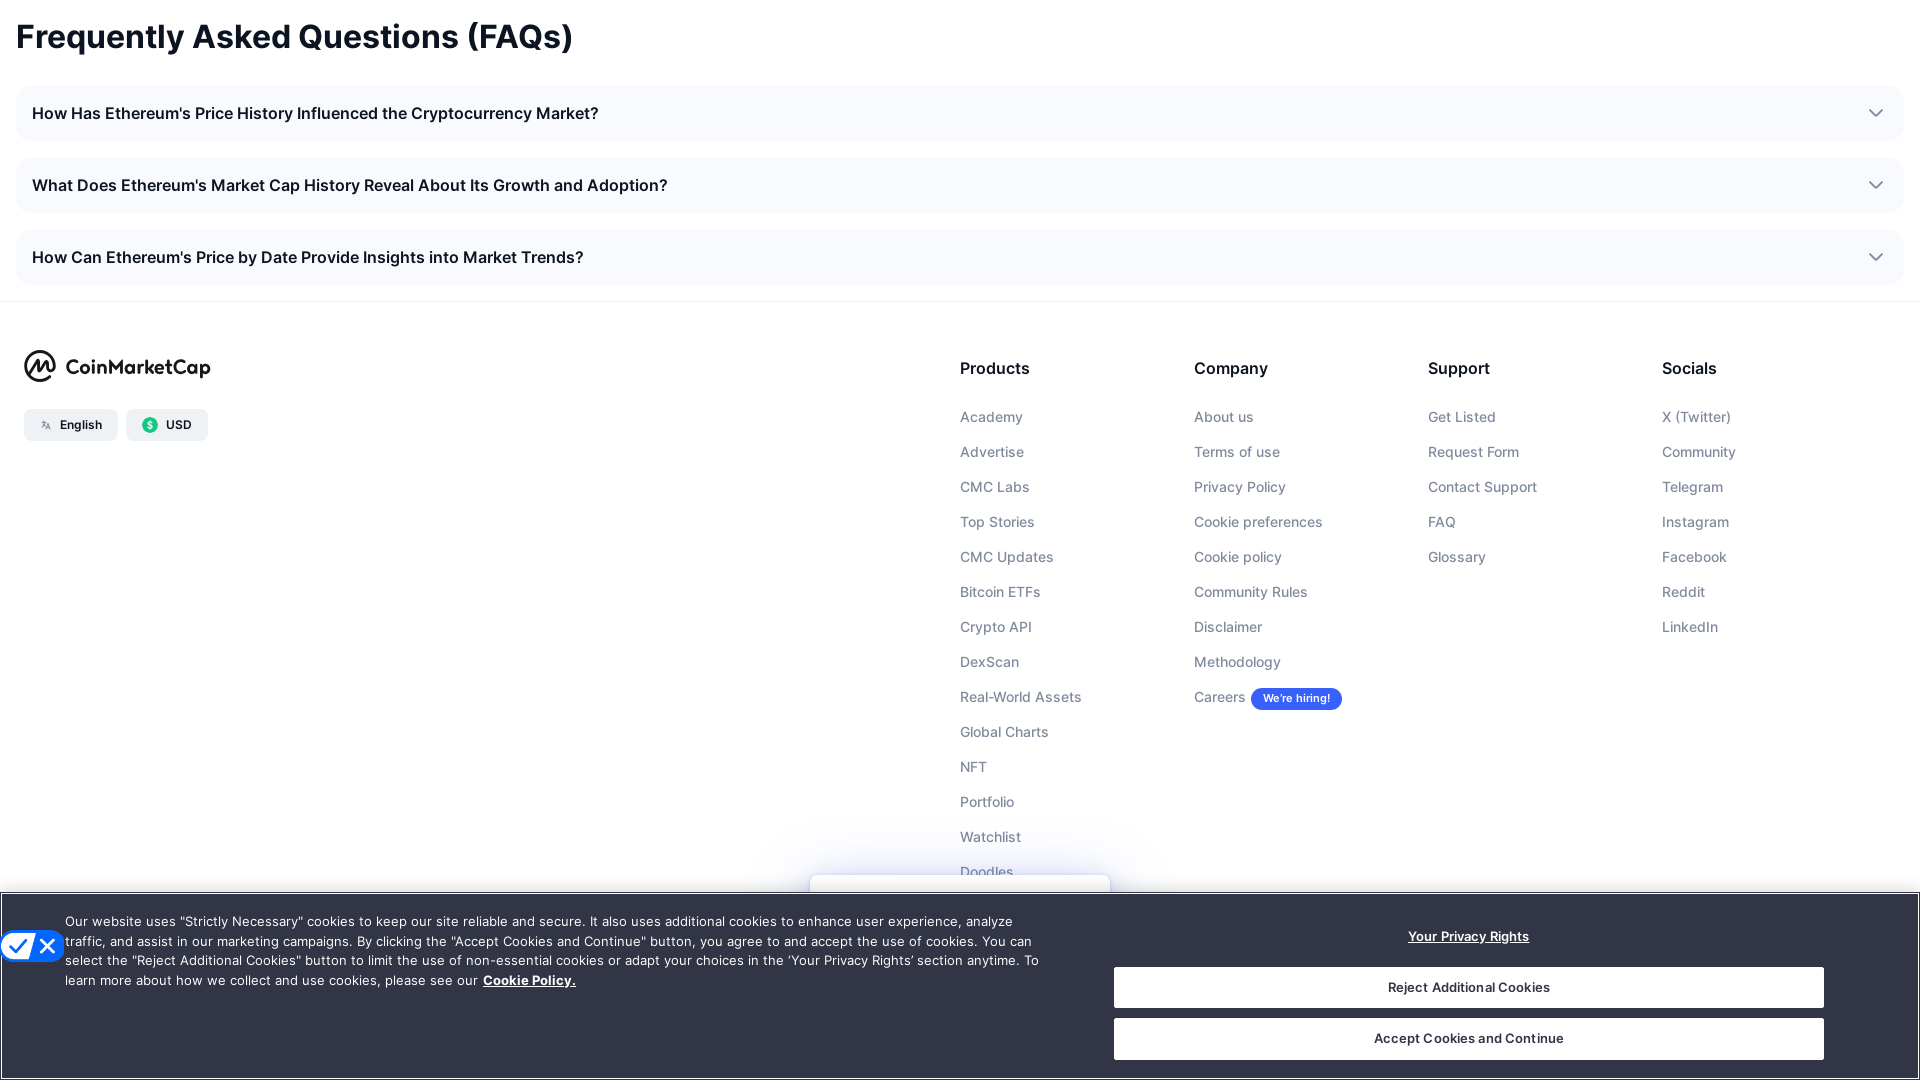

Scrolled down the page (iteration 51)
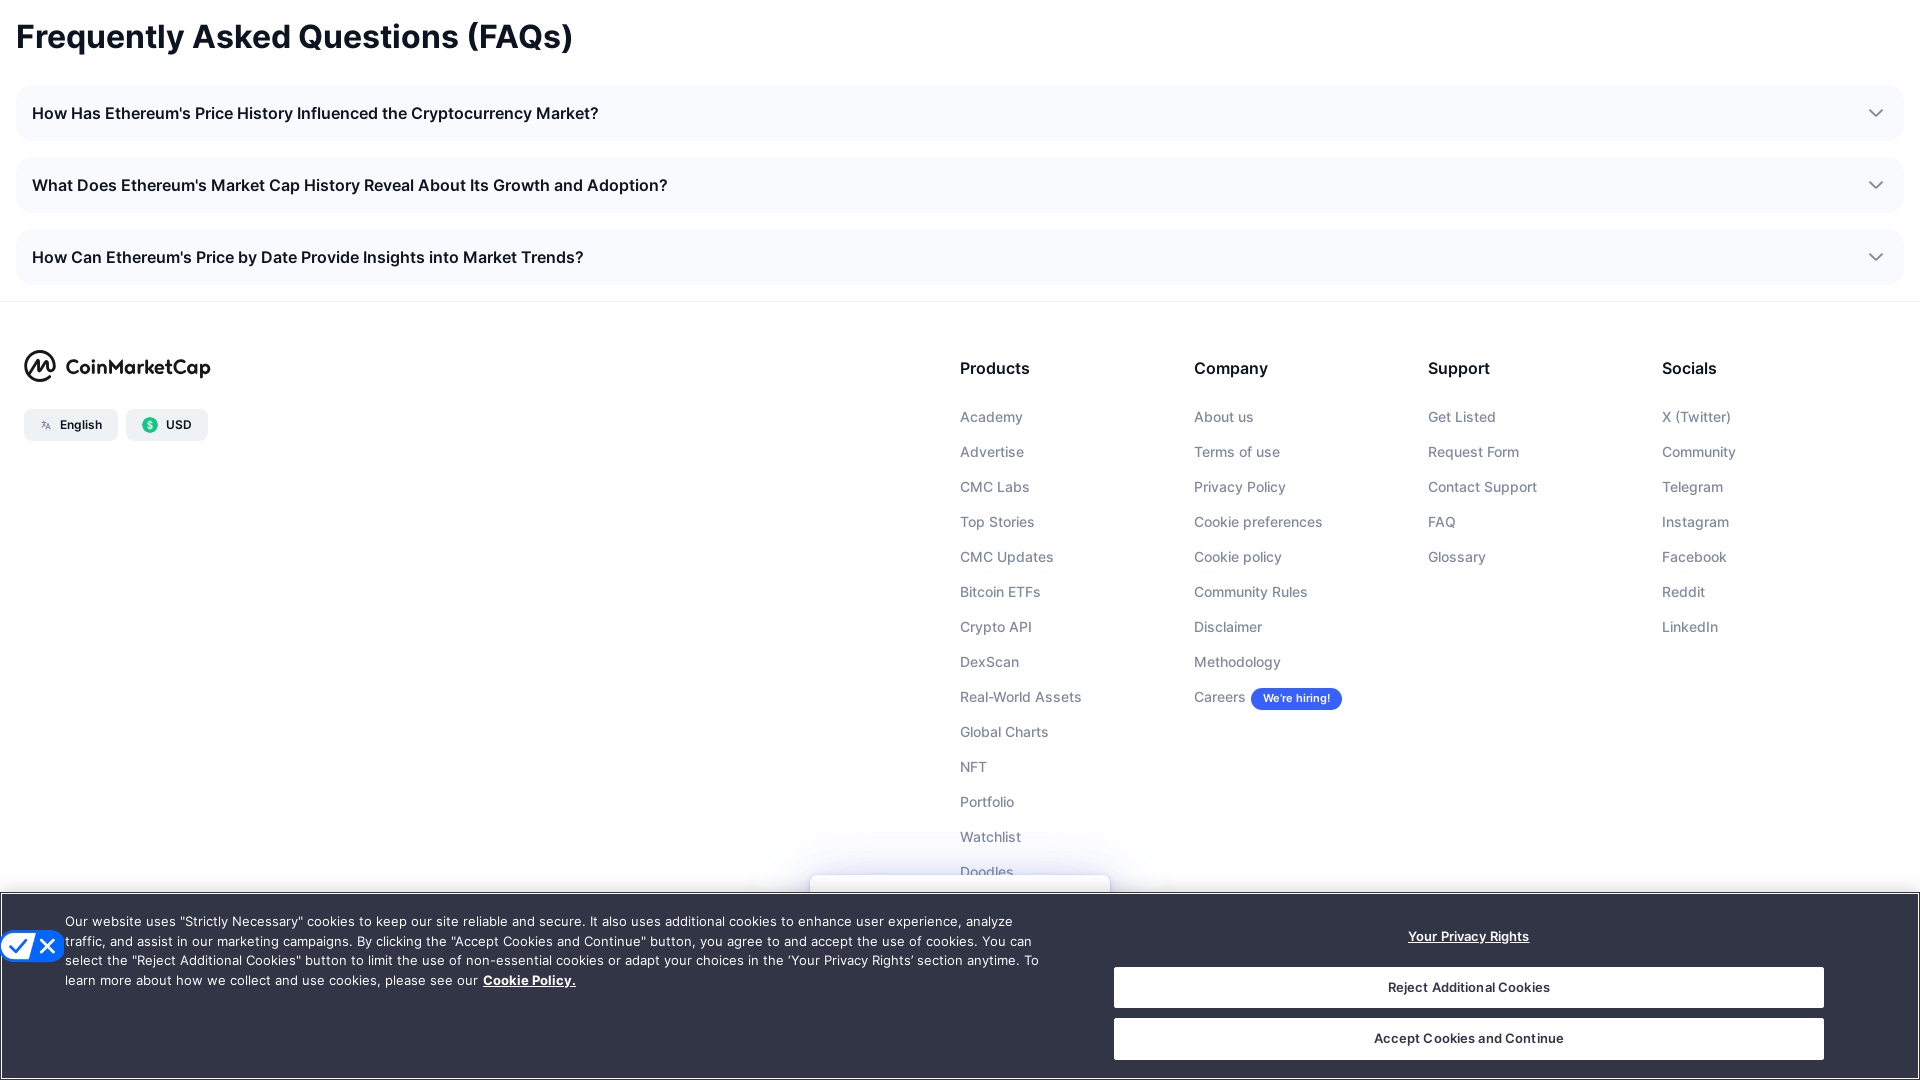

Waited 2 seconds for content to load
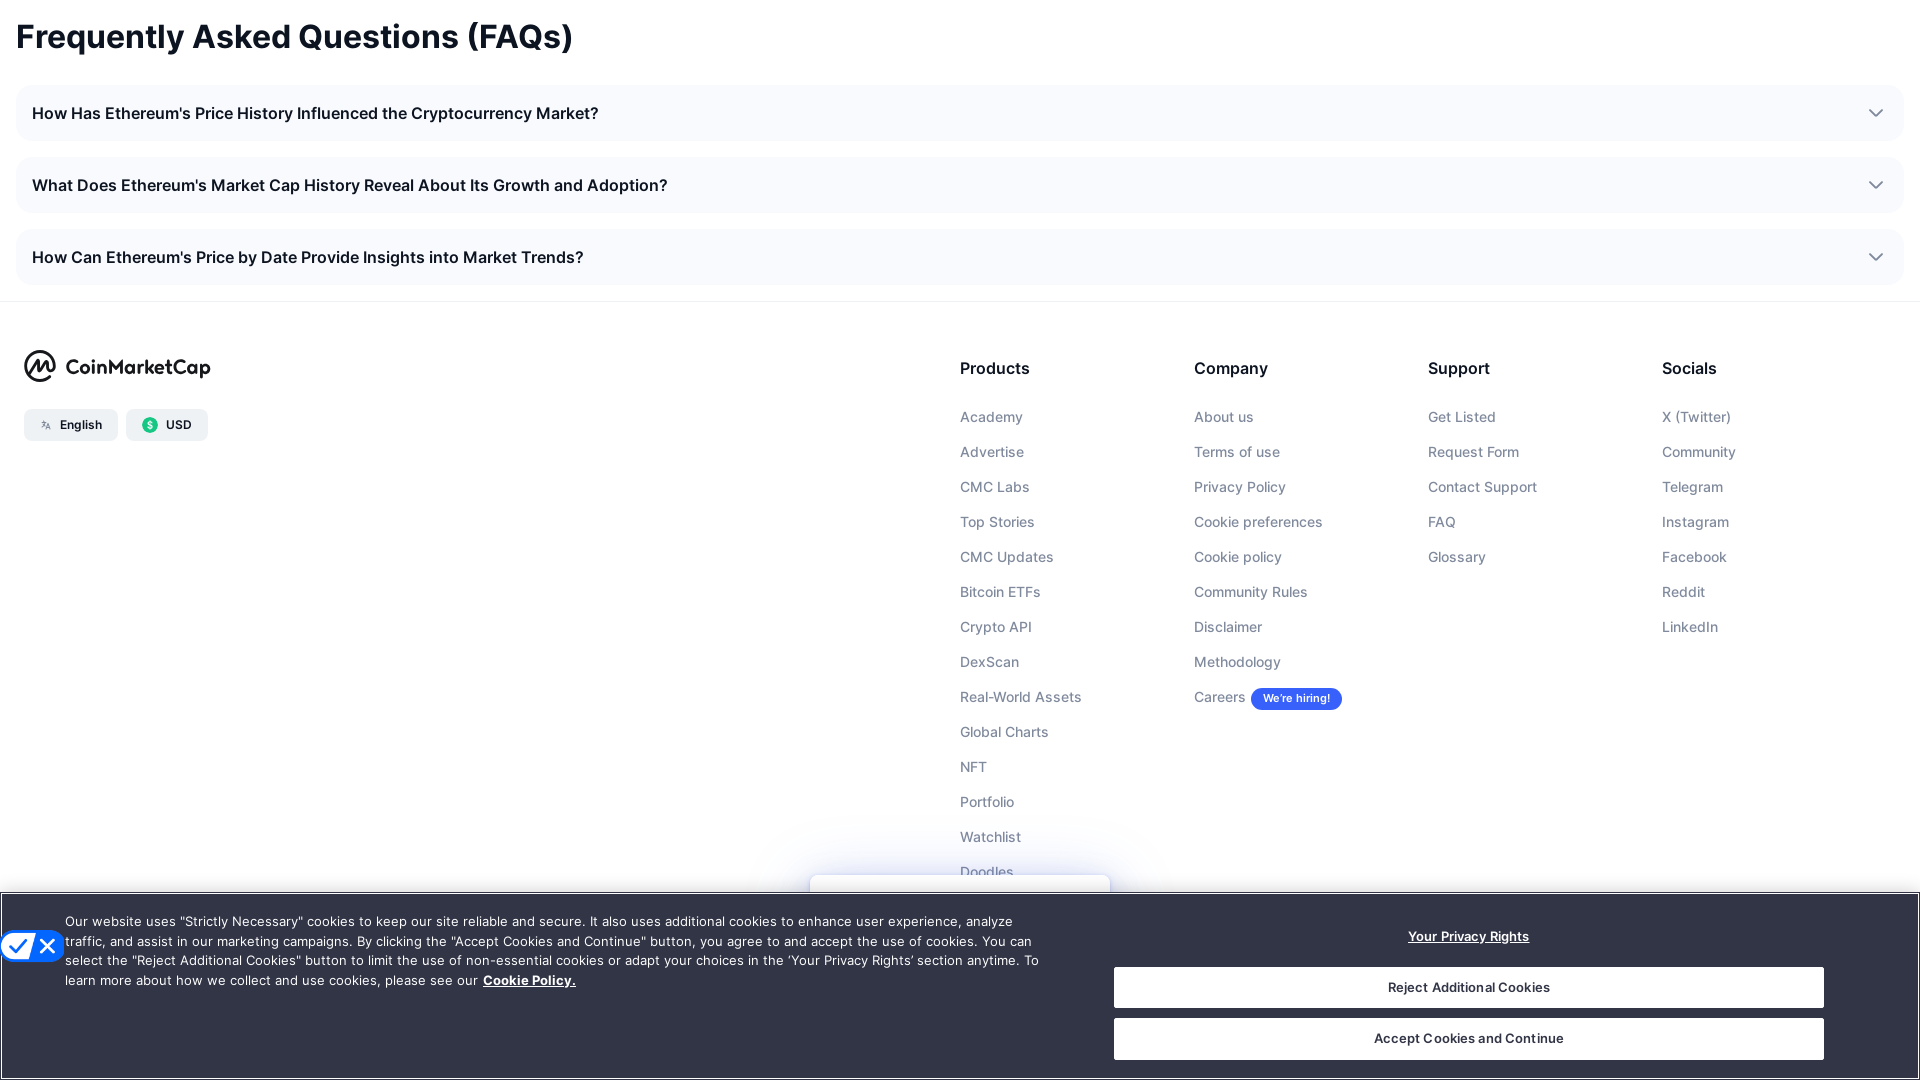

Scrolled down the page (iteration 52)
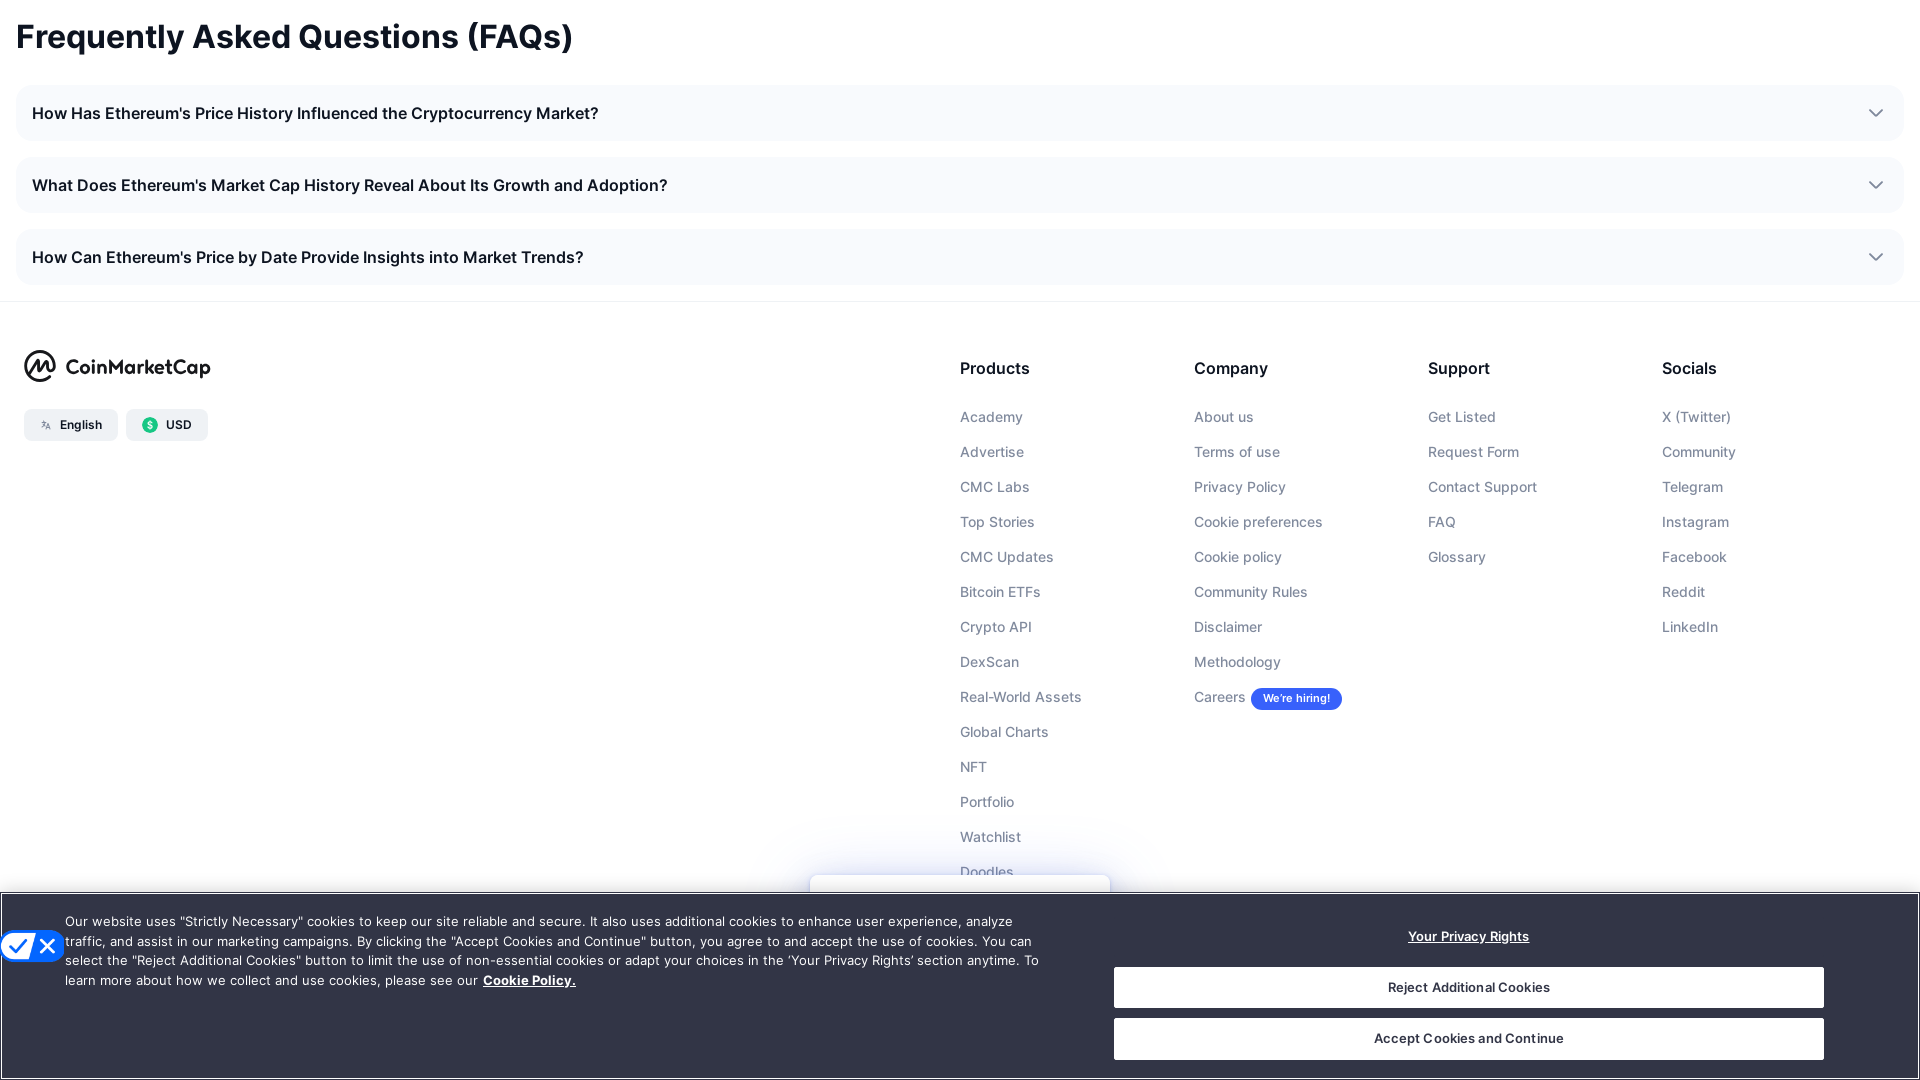

Waited 2 seconds for content to load
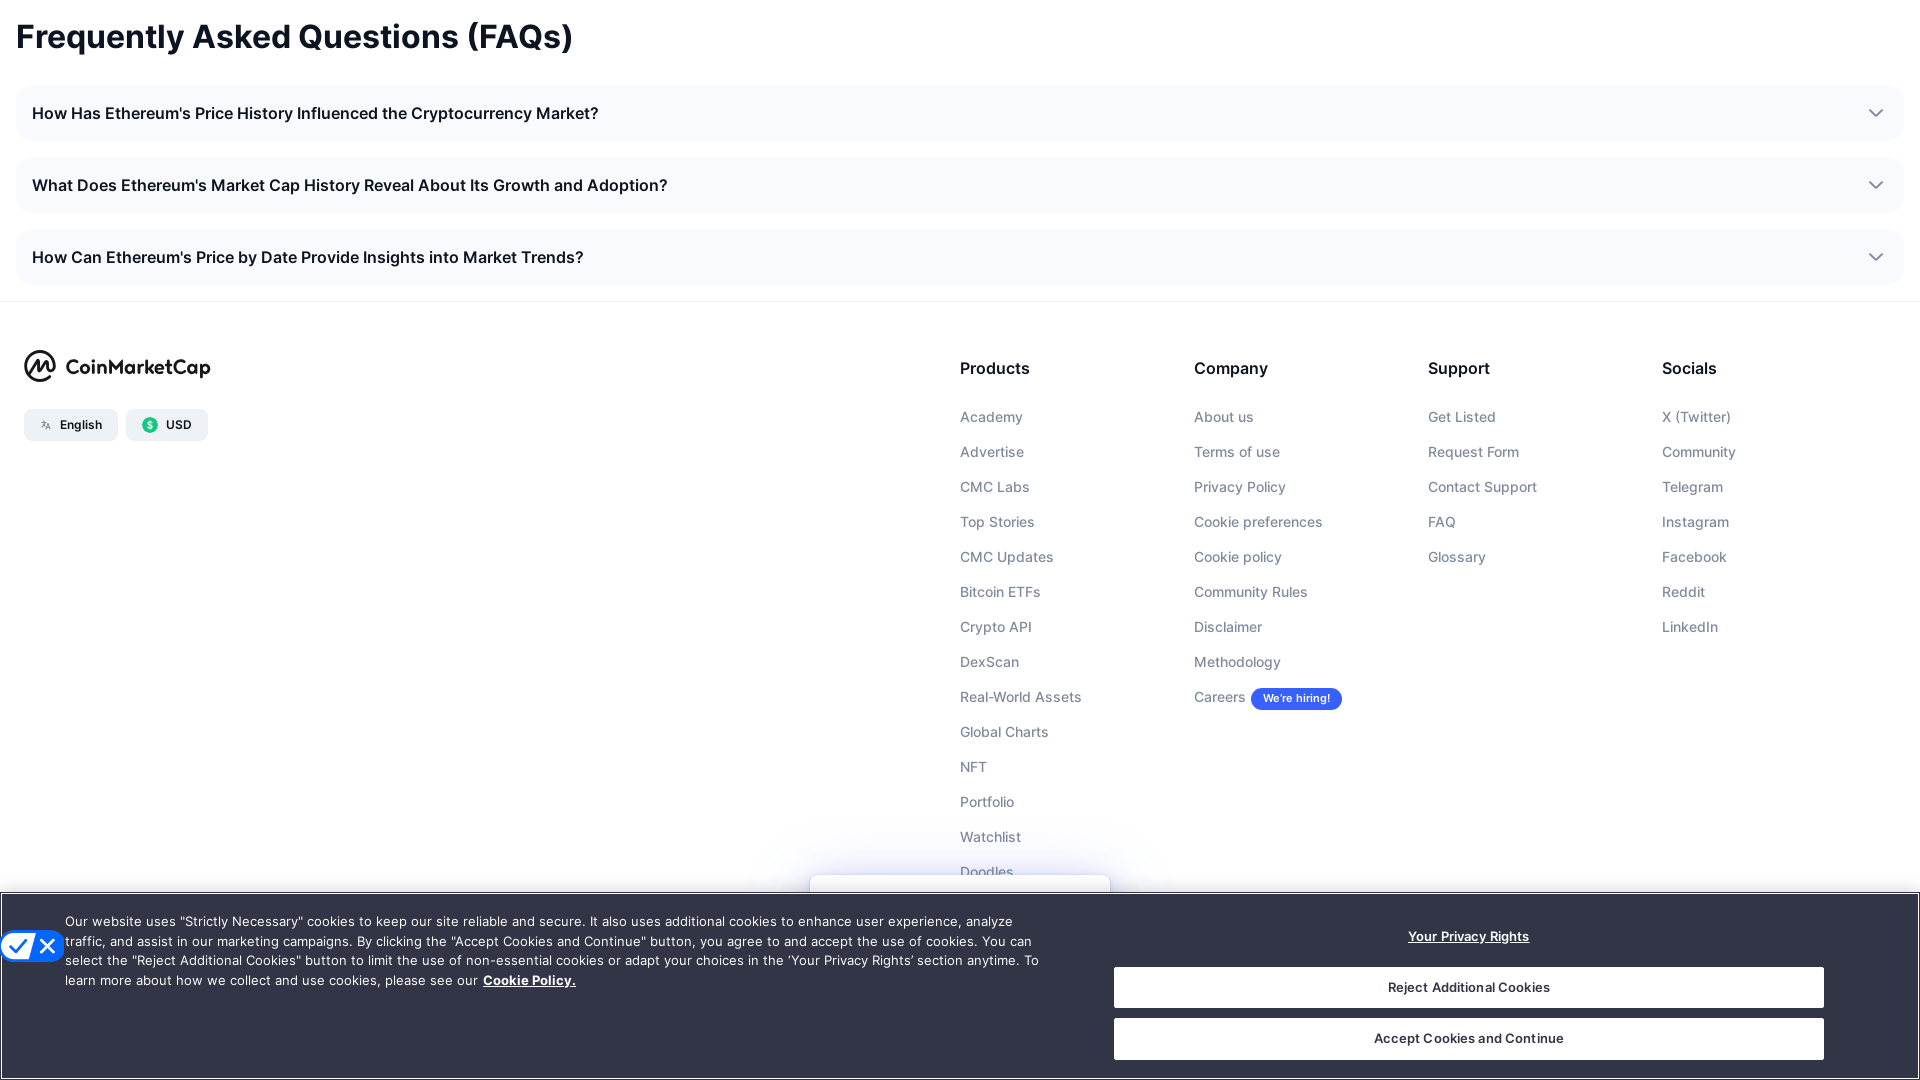

Scrolled down the page (iteration 53)
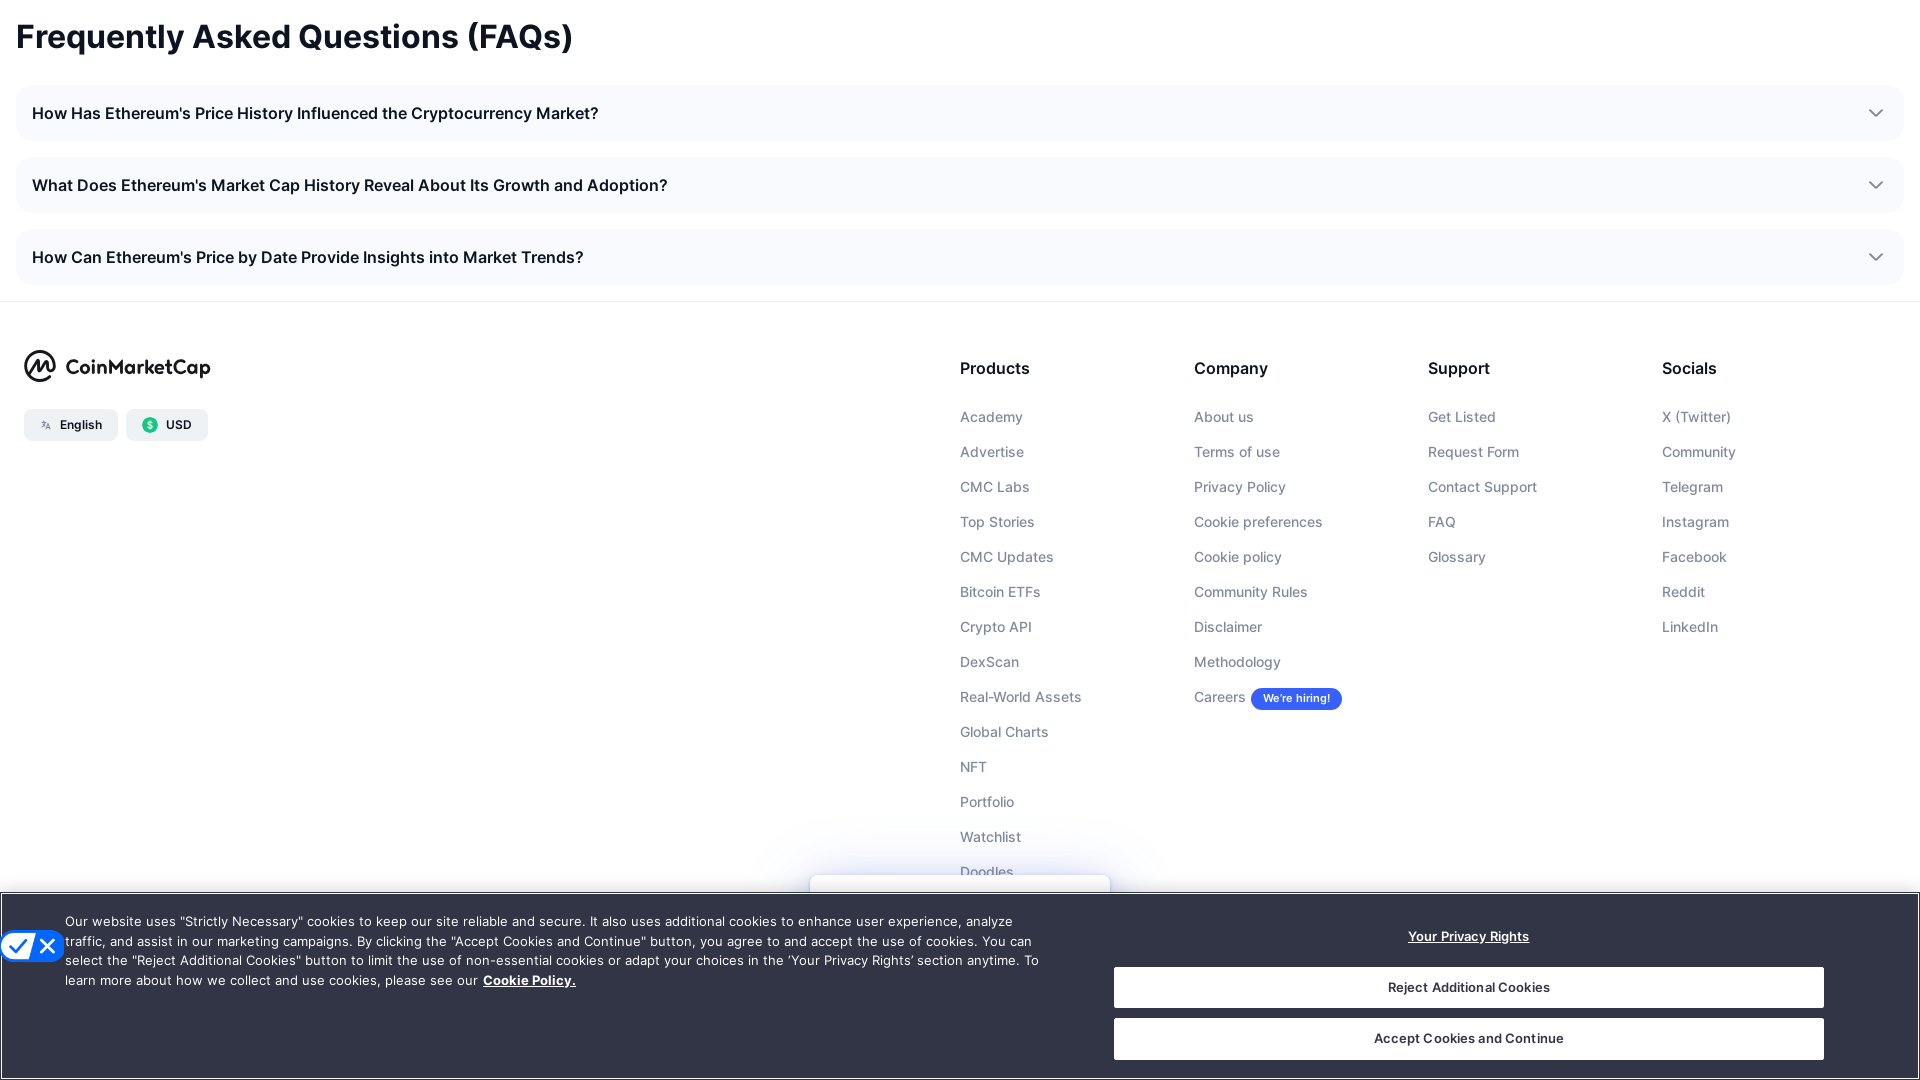

Waited 2 seconds for content to load
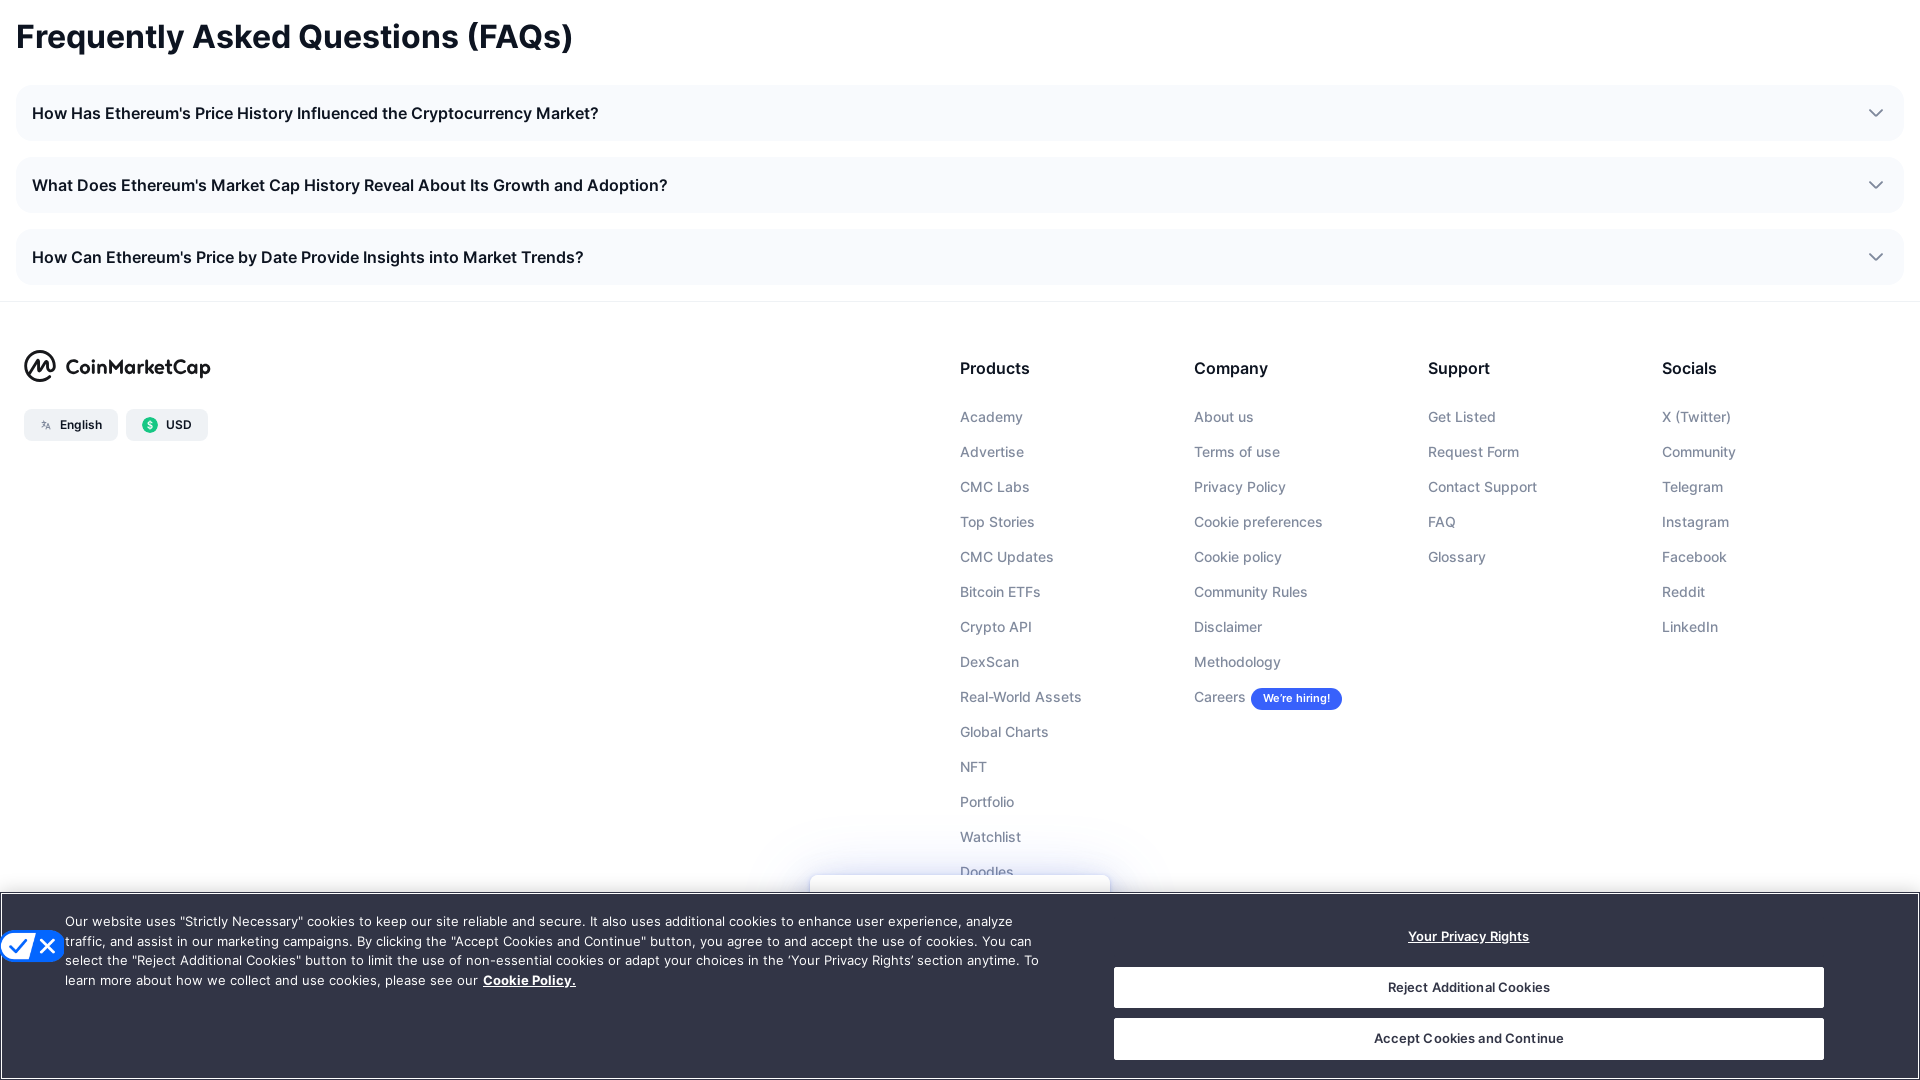

Scrolled down the page (iteration 54)
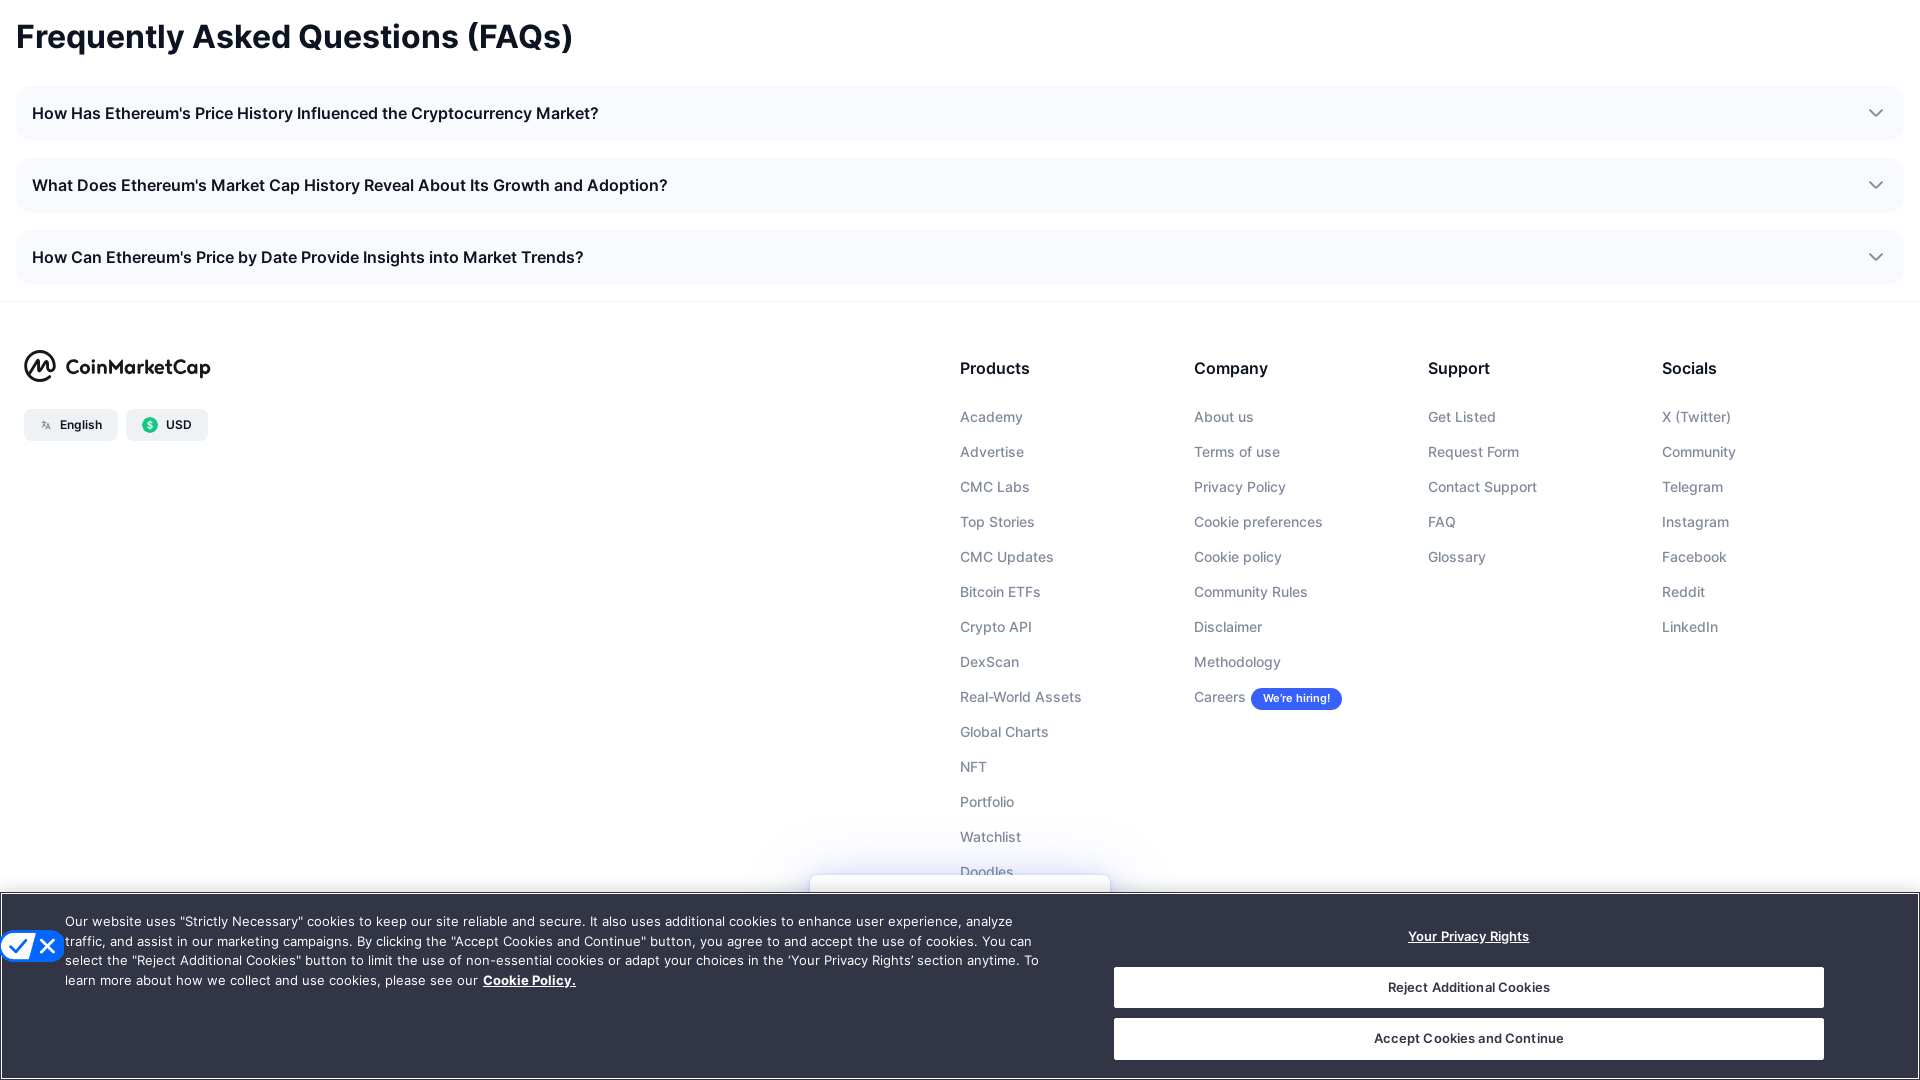

Waited 2 seconds for content to load
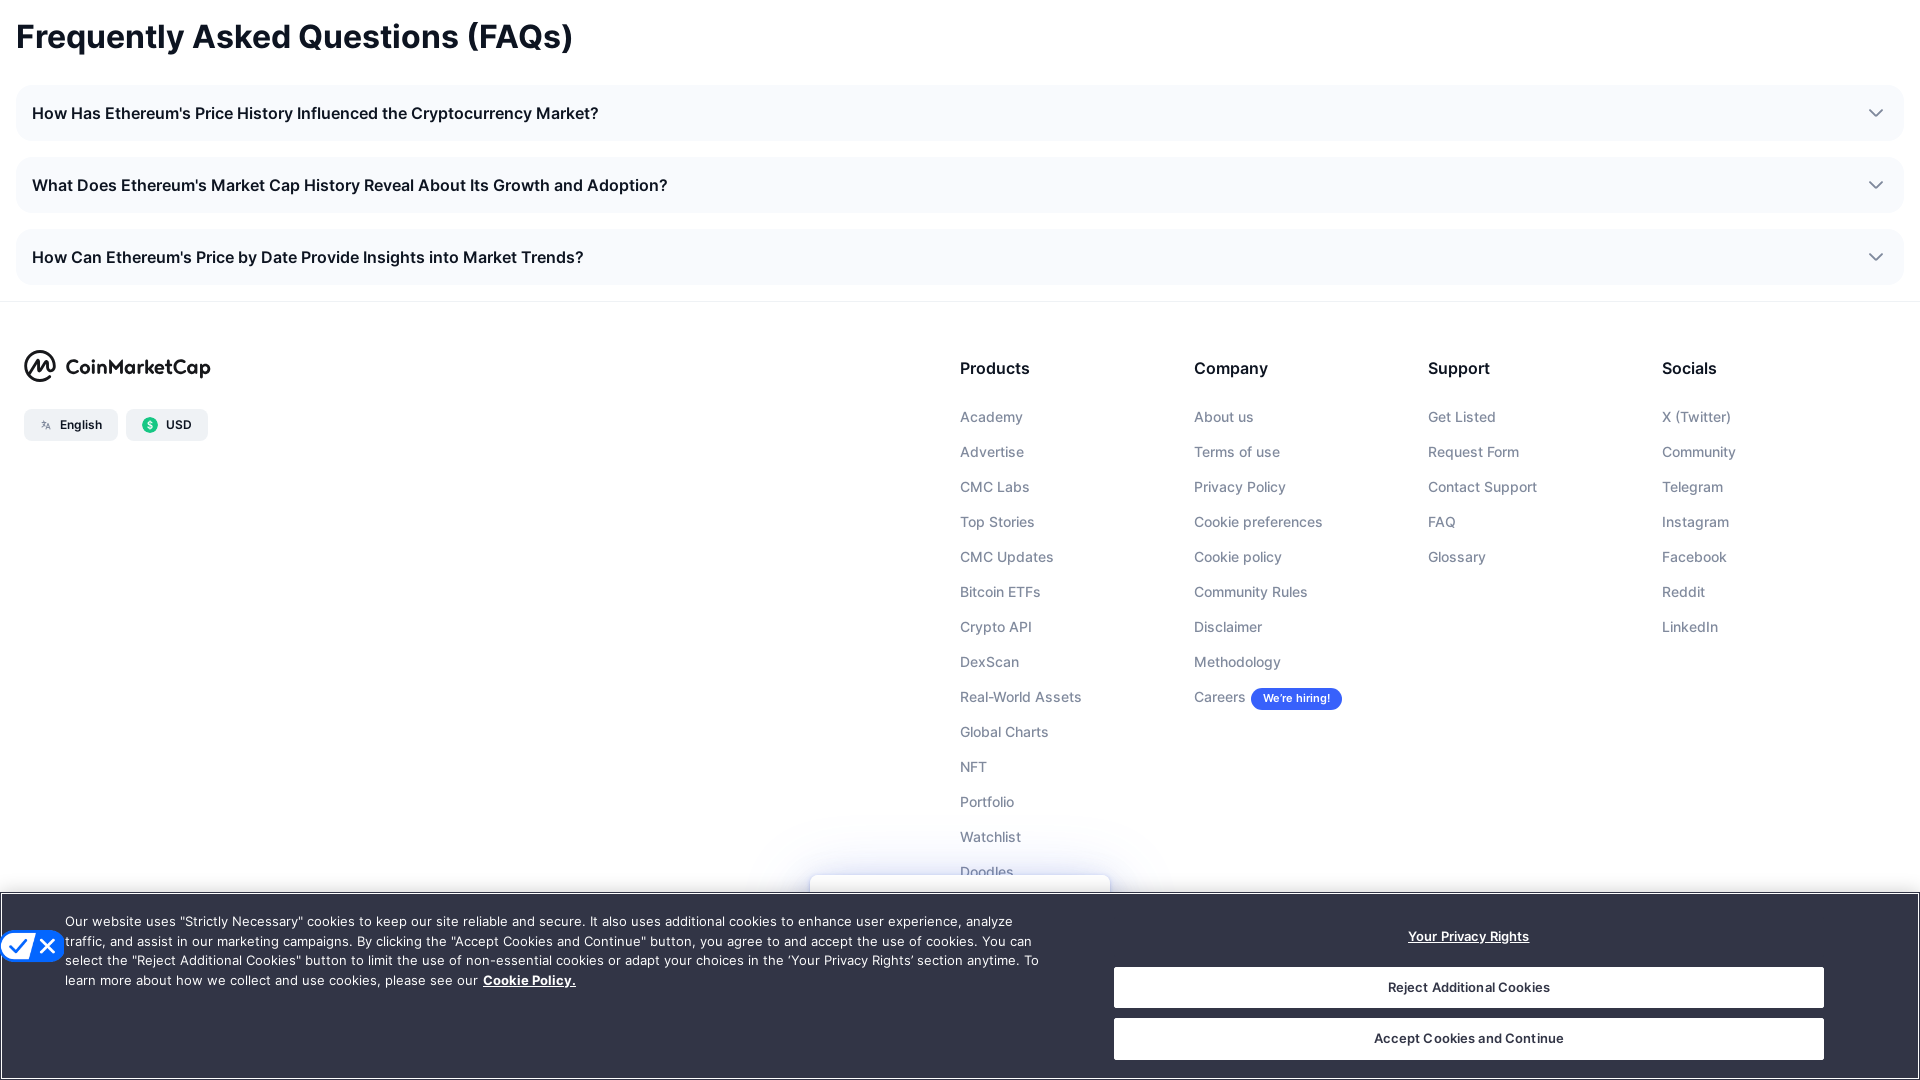

Scrolled down the page (iteration 55)
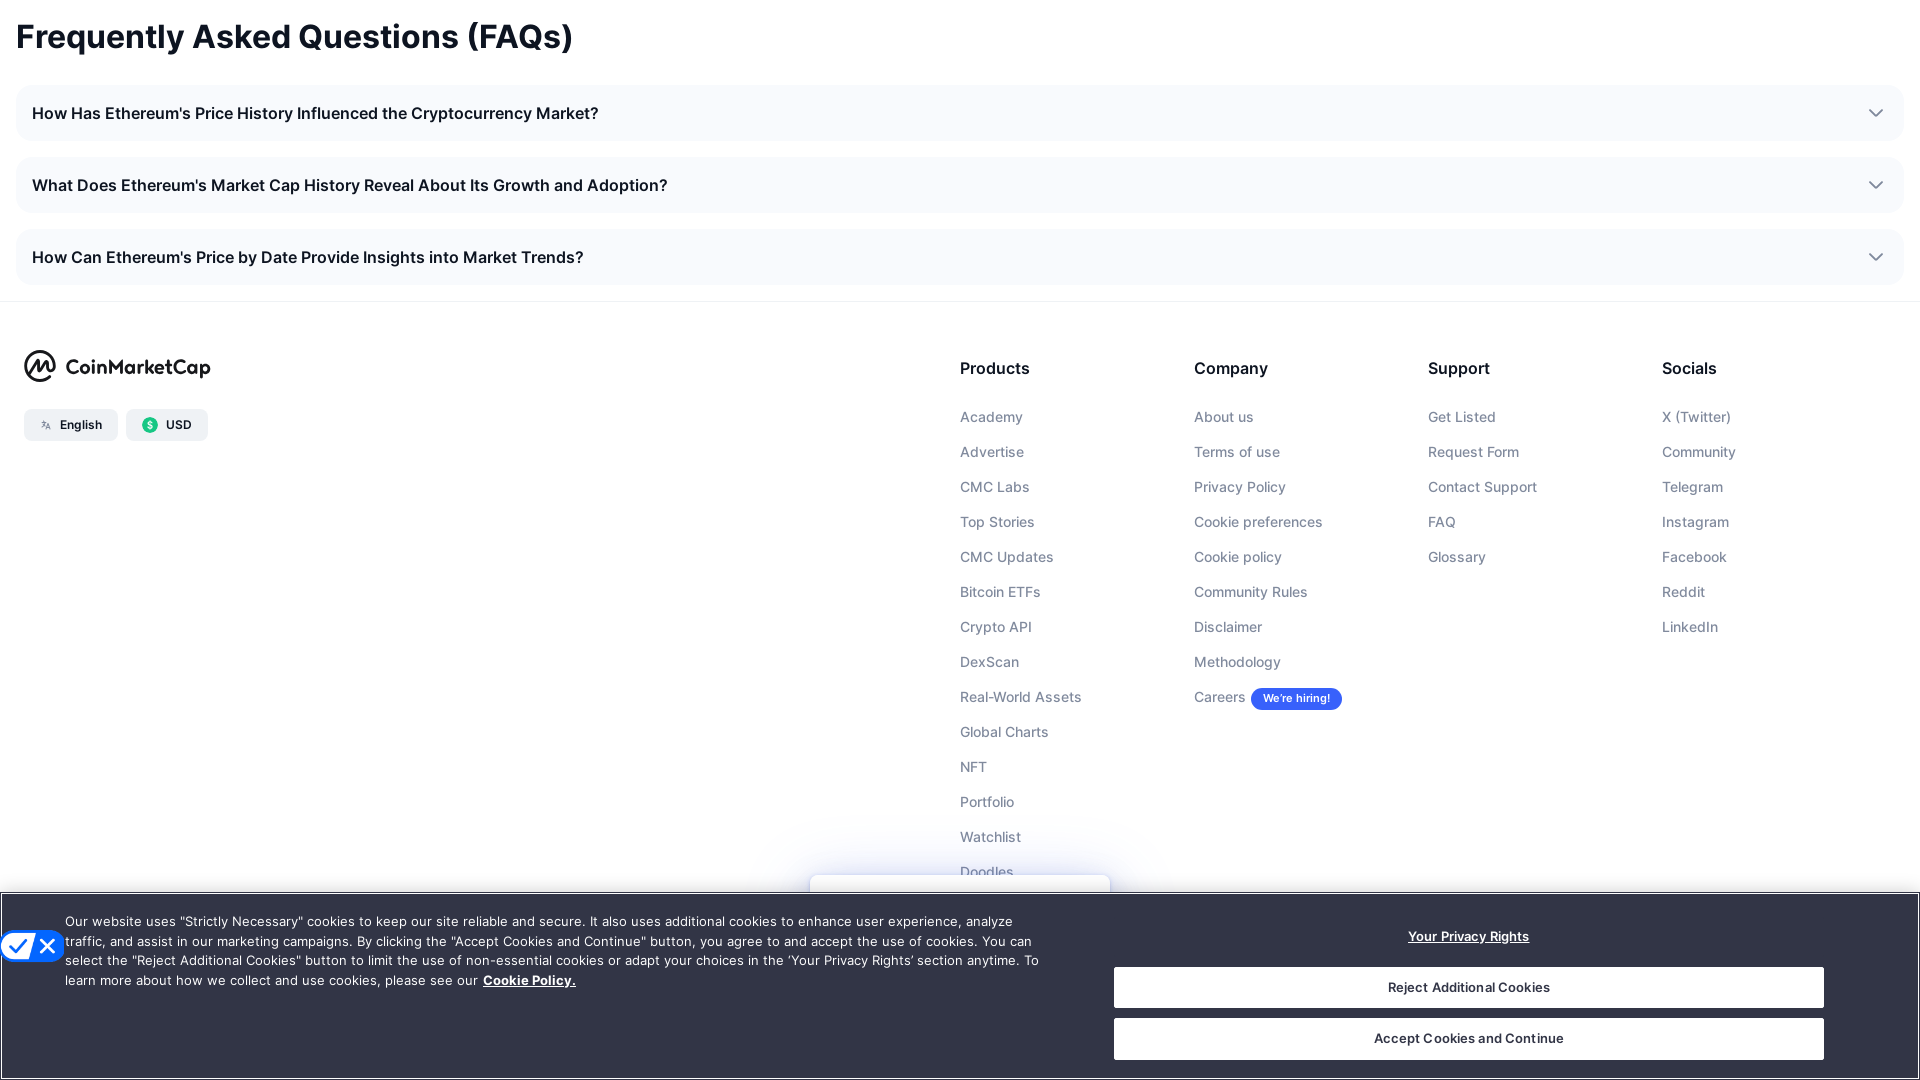

Waited 2 seconds for content to load
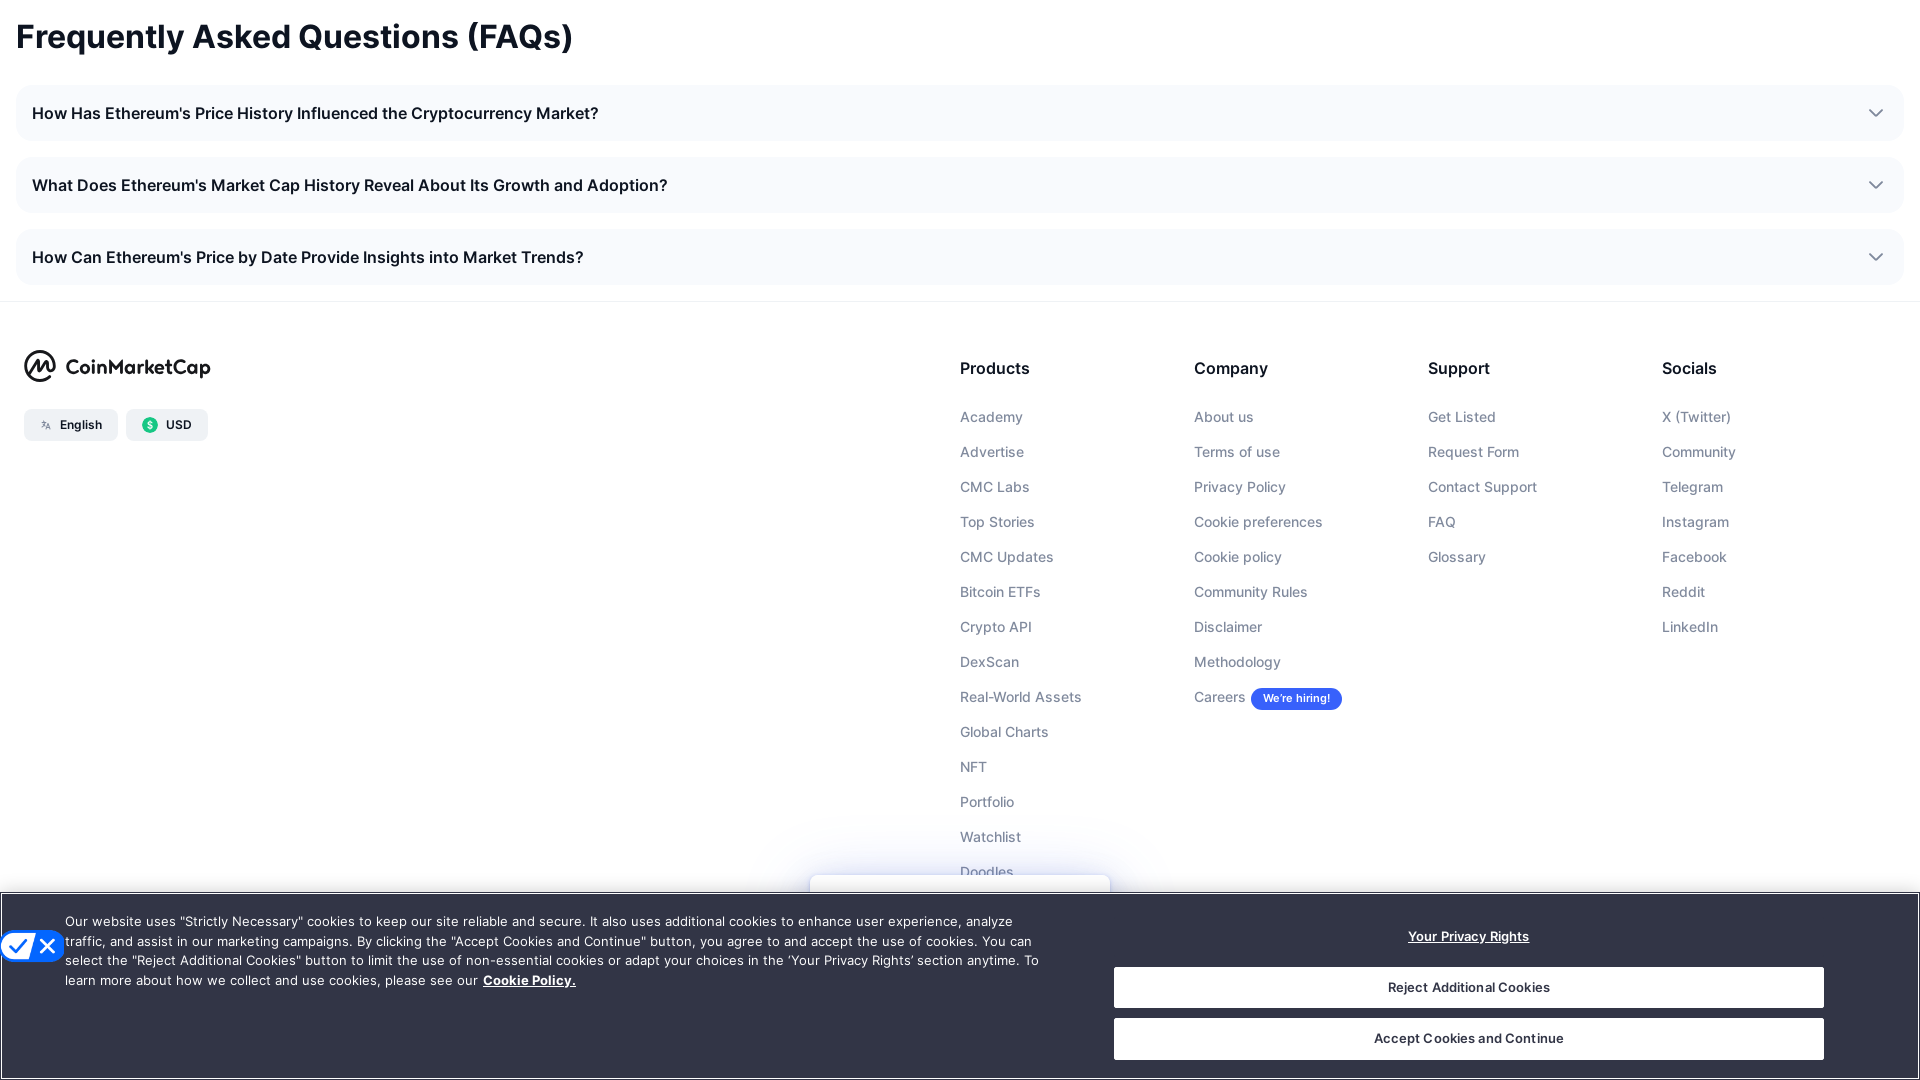

Scrolled down the page (iteration 56)
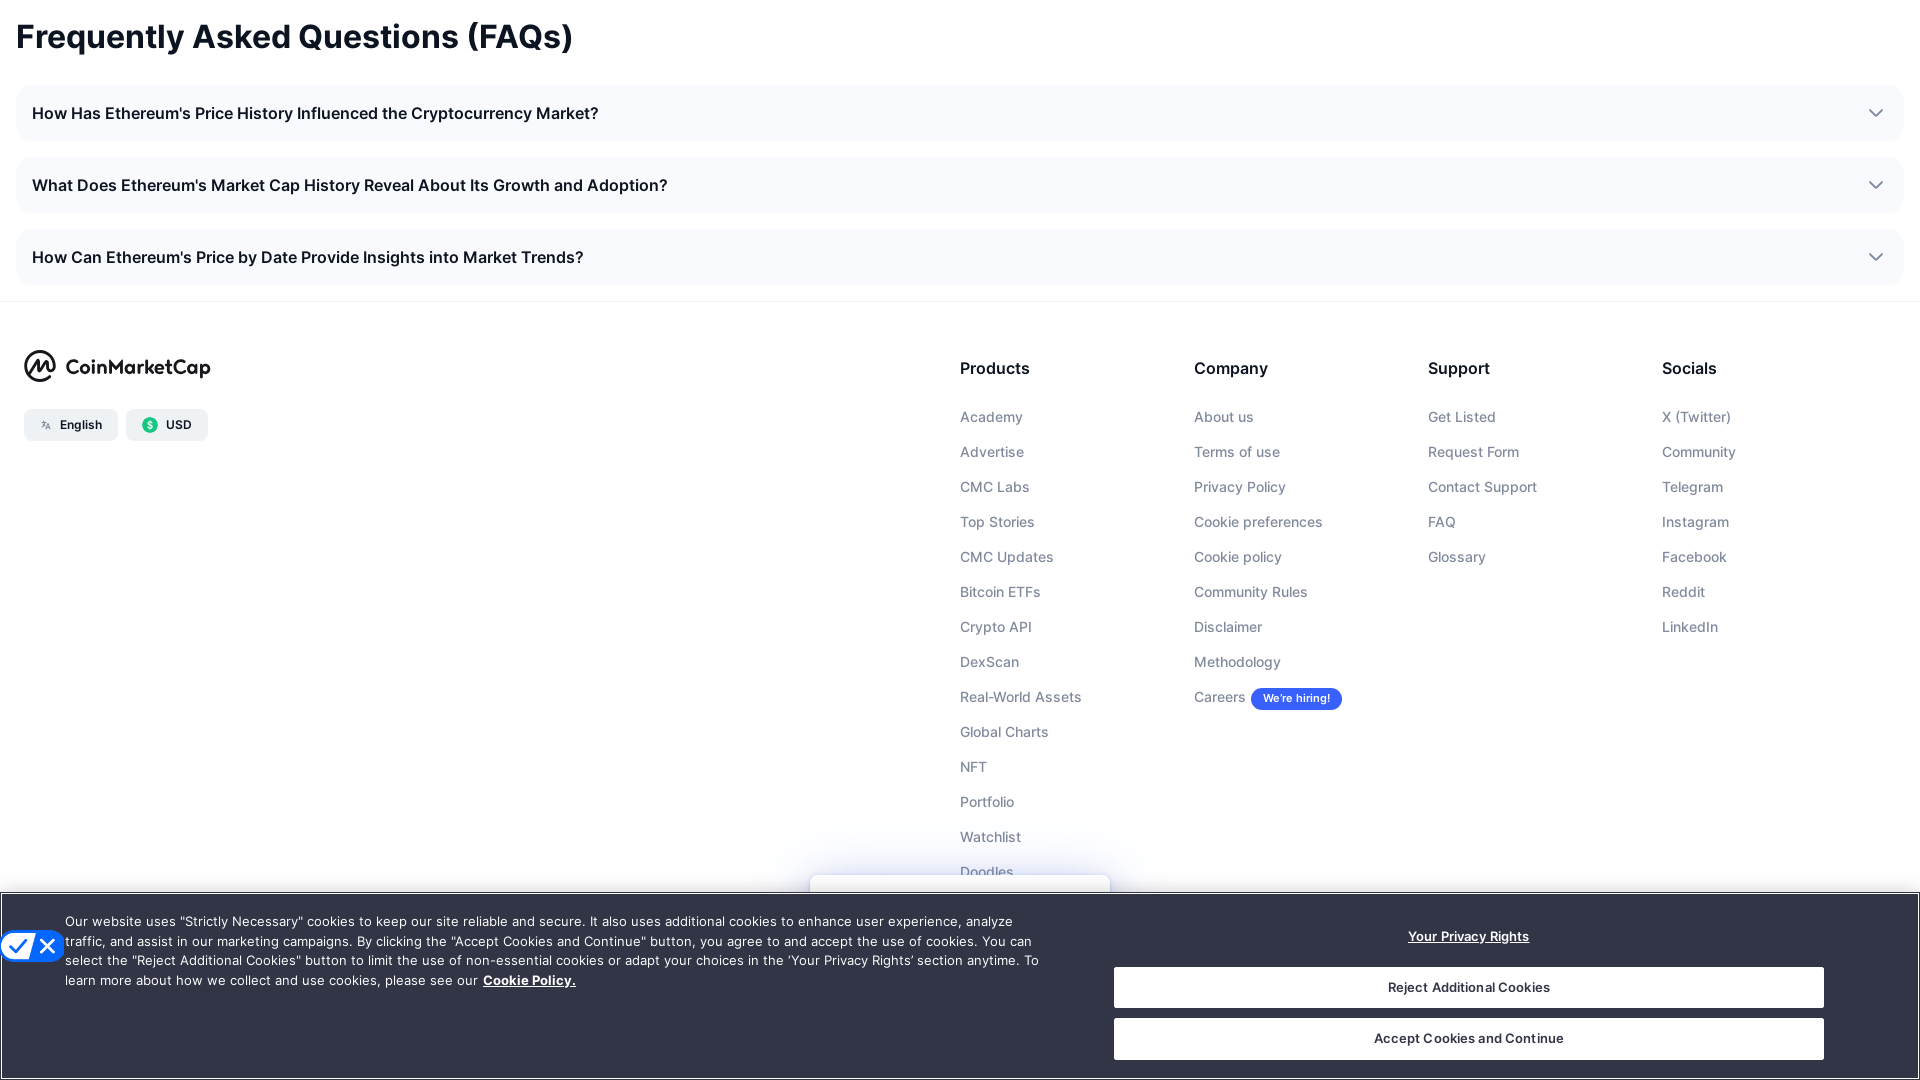

Waited 2 seconds for content to load
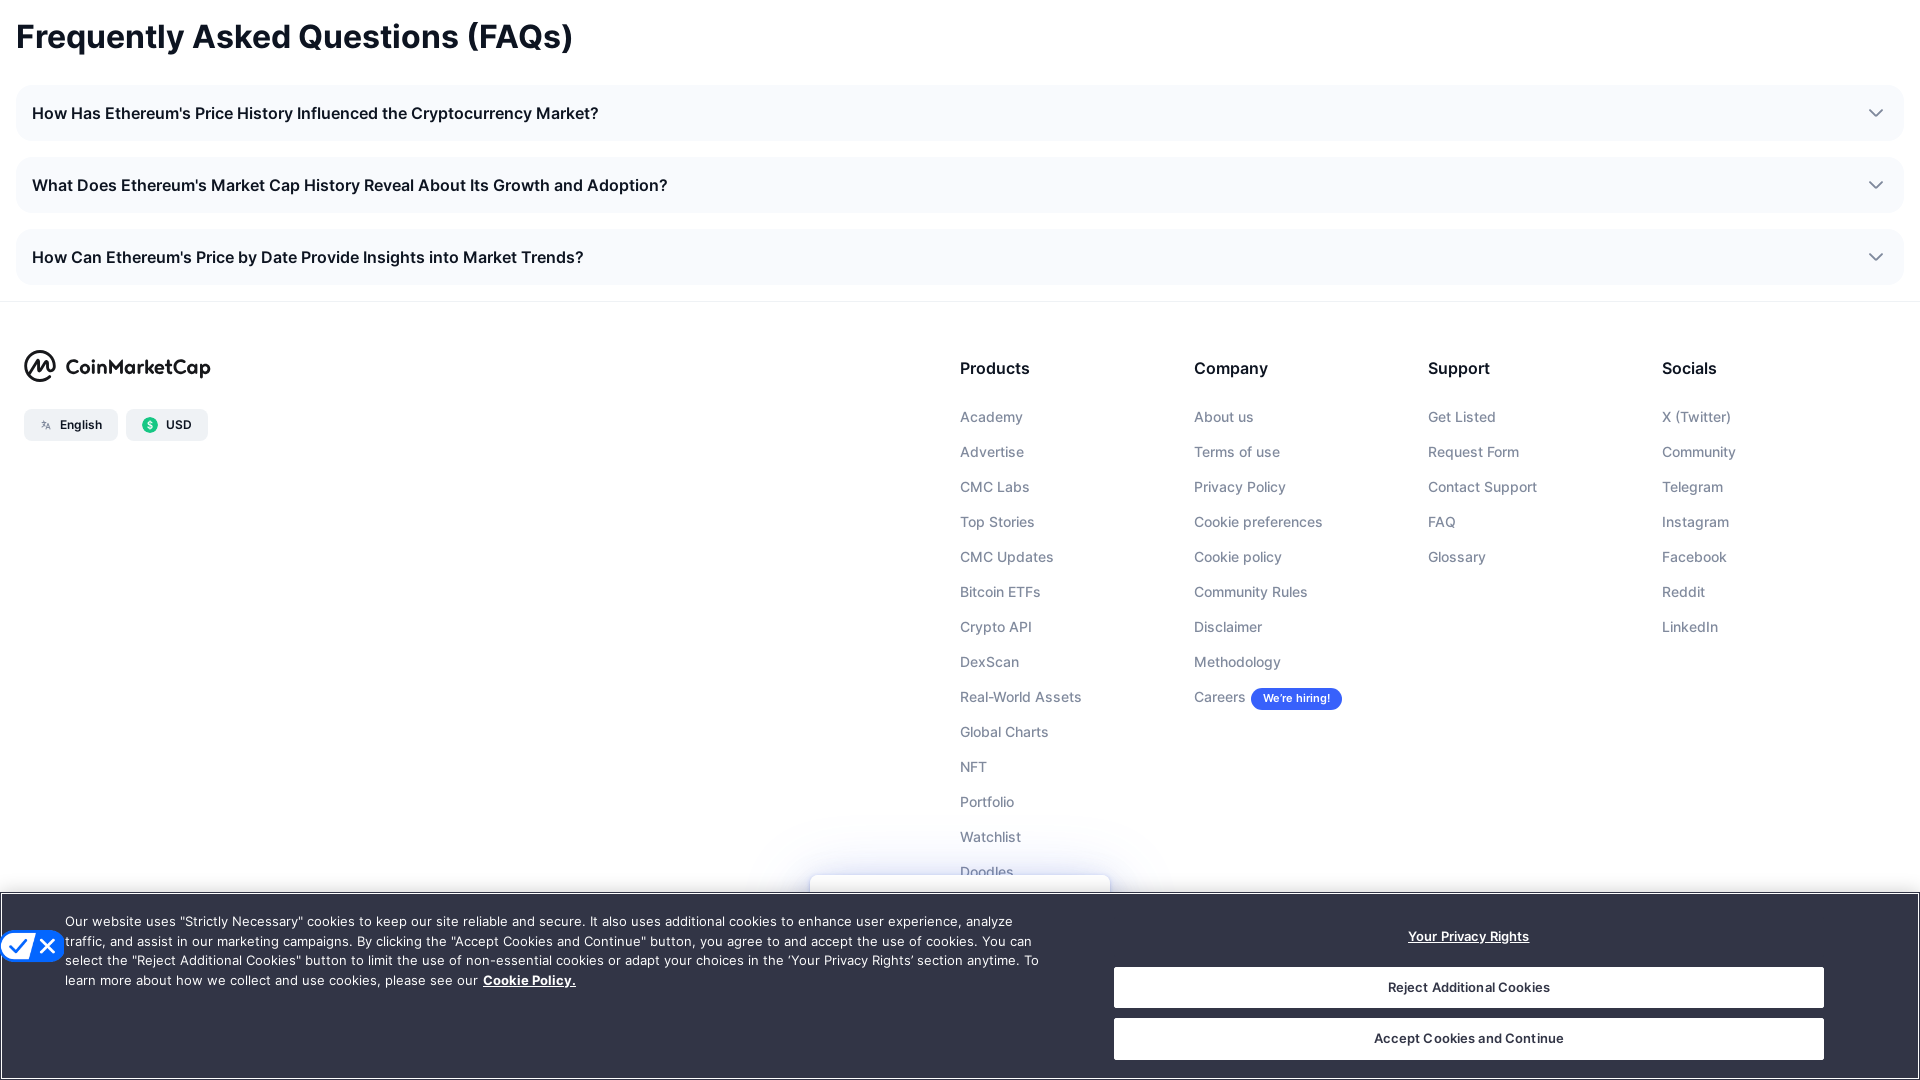

Scrolled down the page (iteration 57)
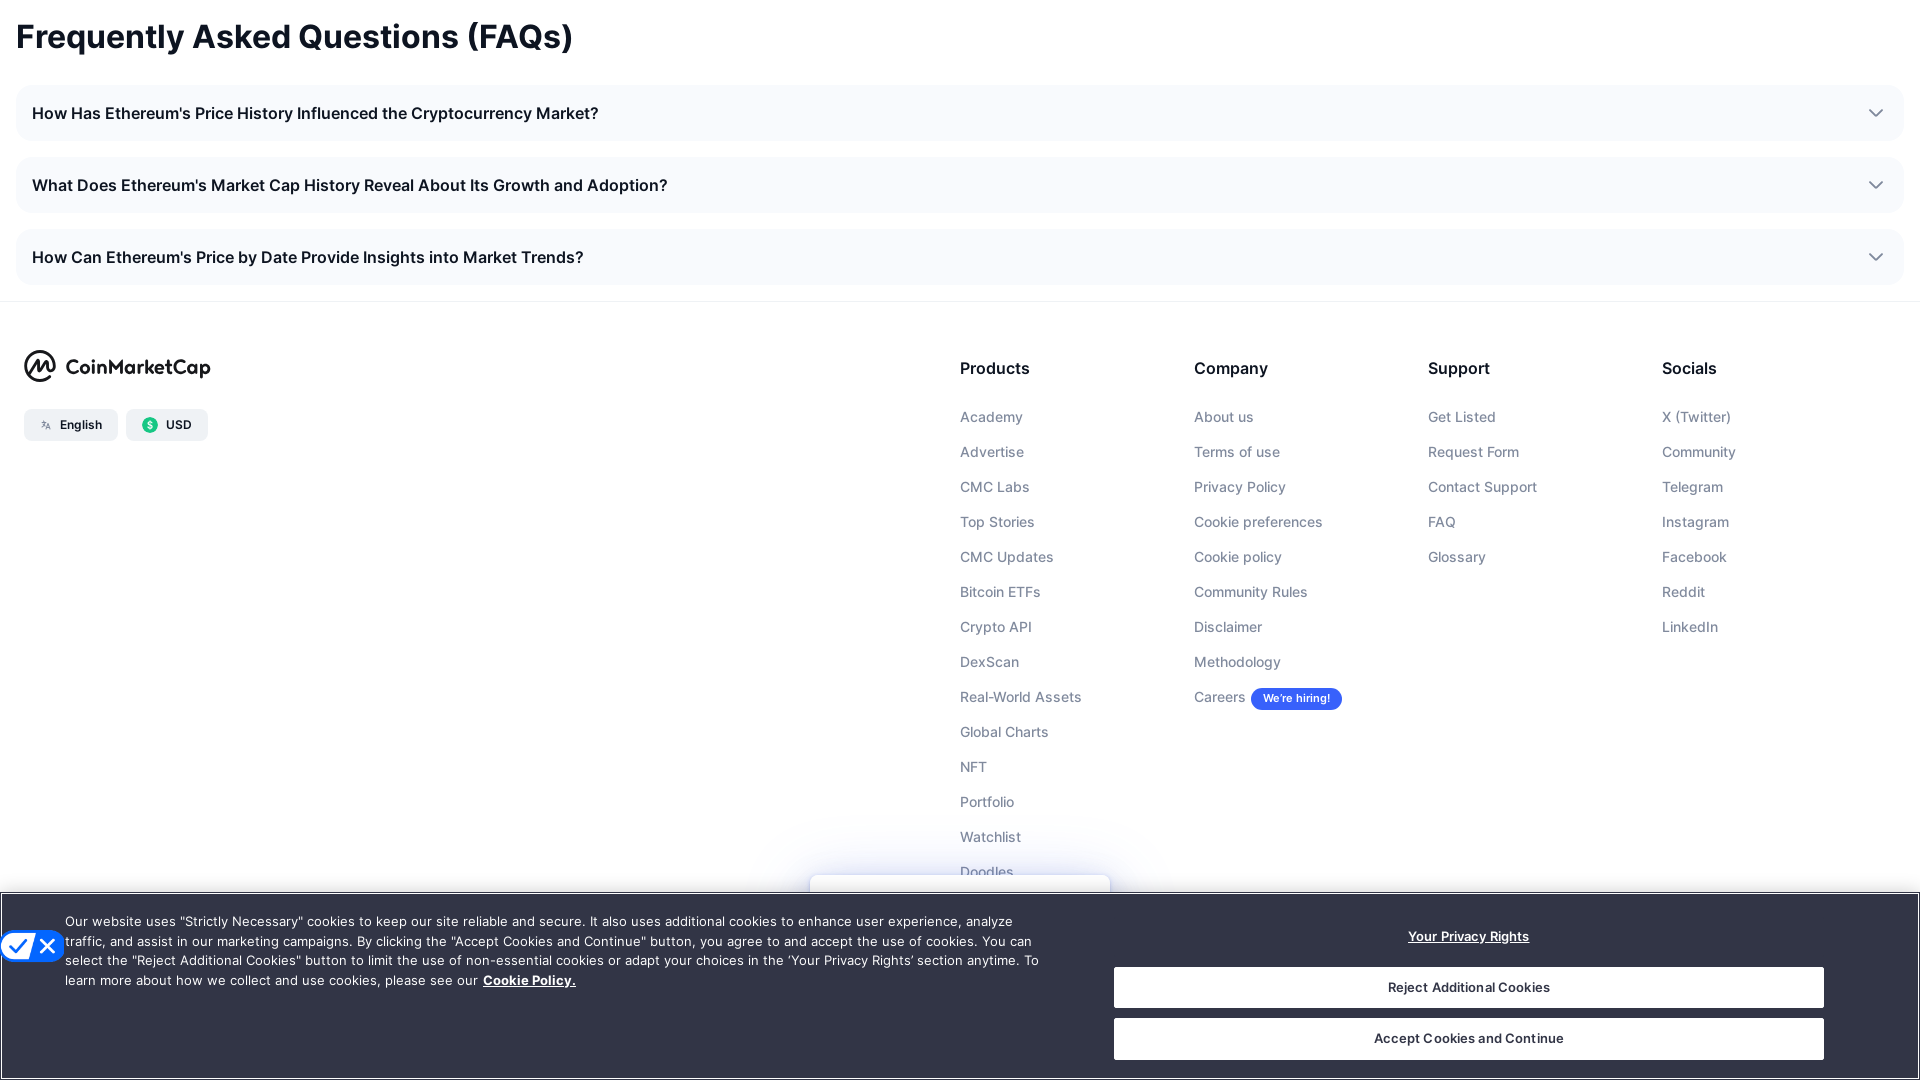

Waited 2 seconds for content to load
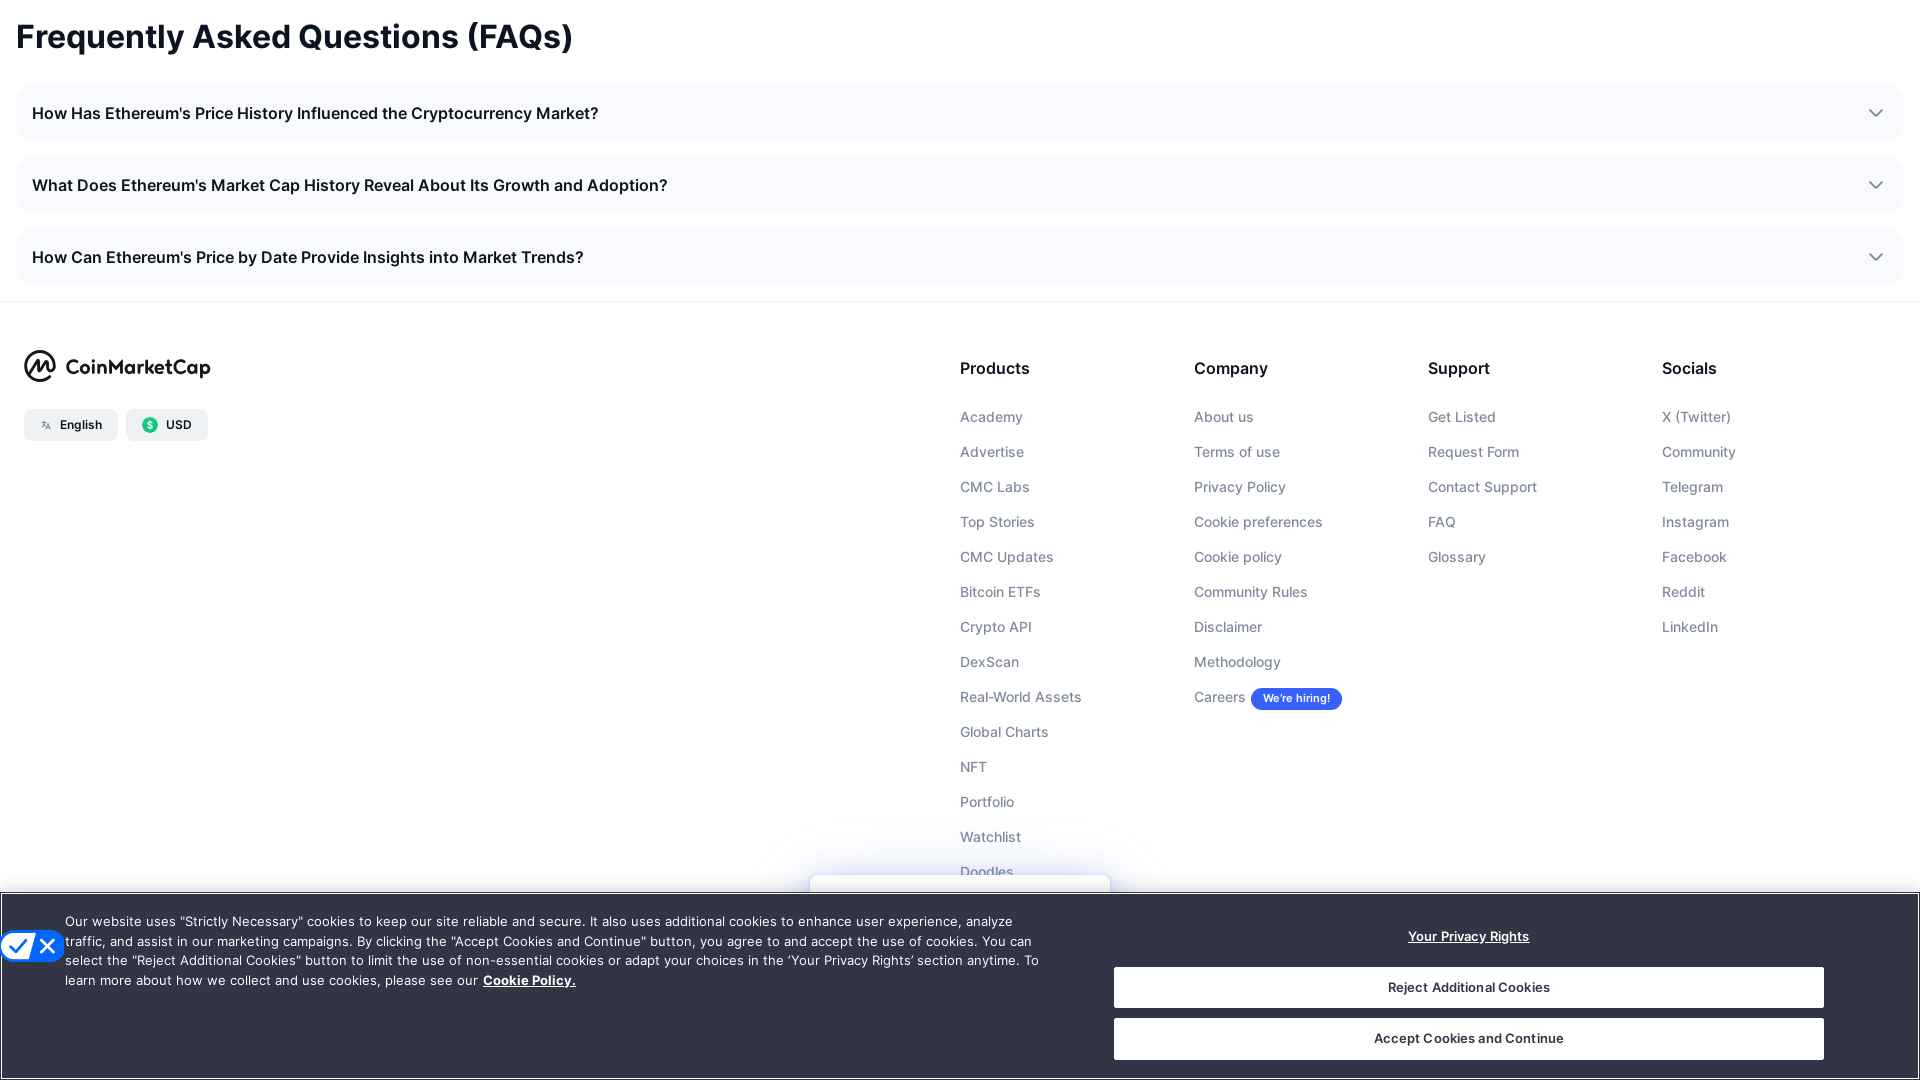

Scrolled down the page (iteration 58)
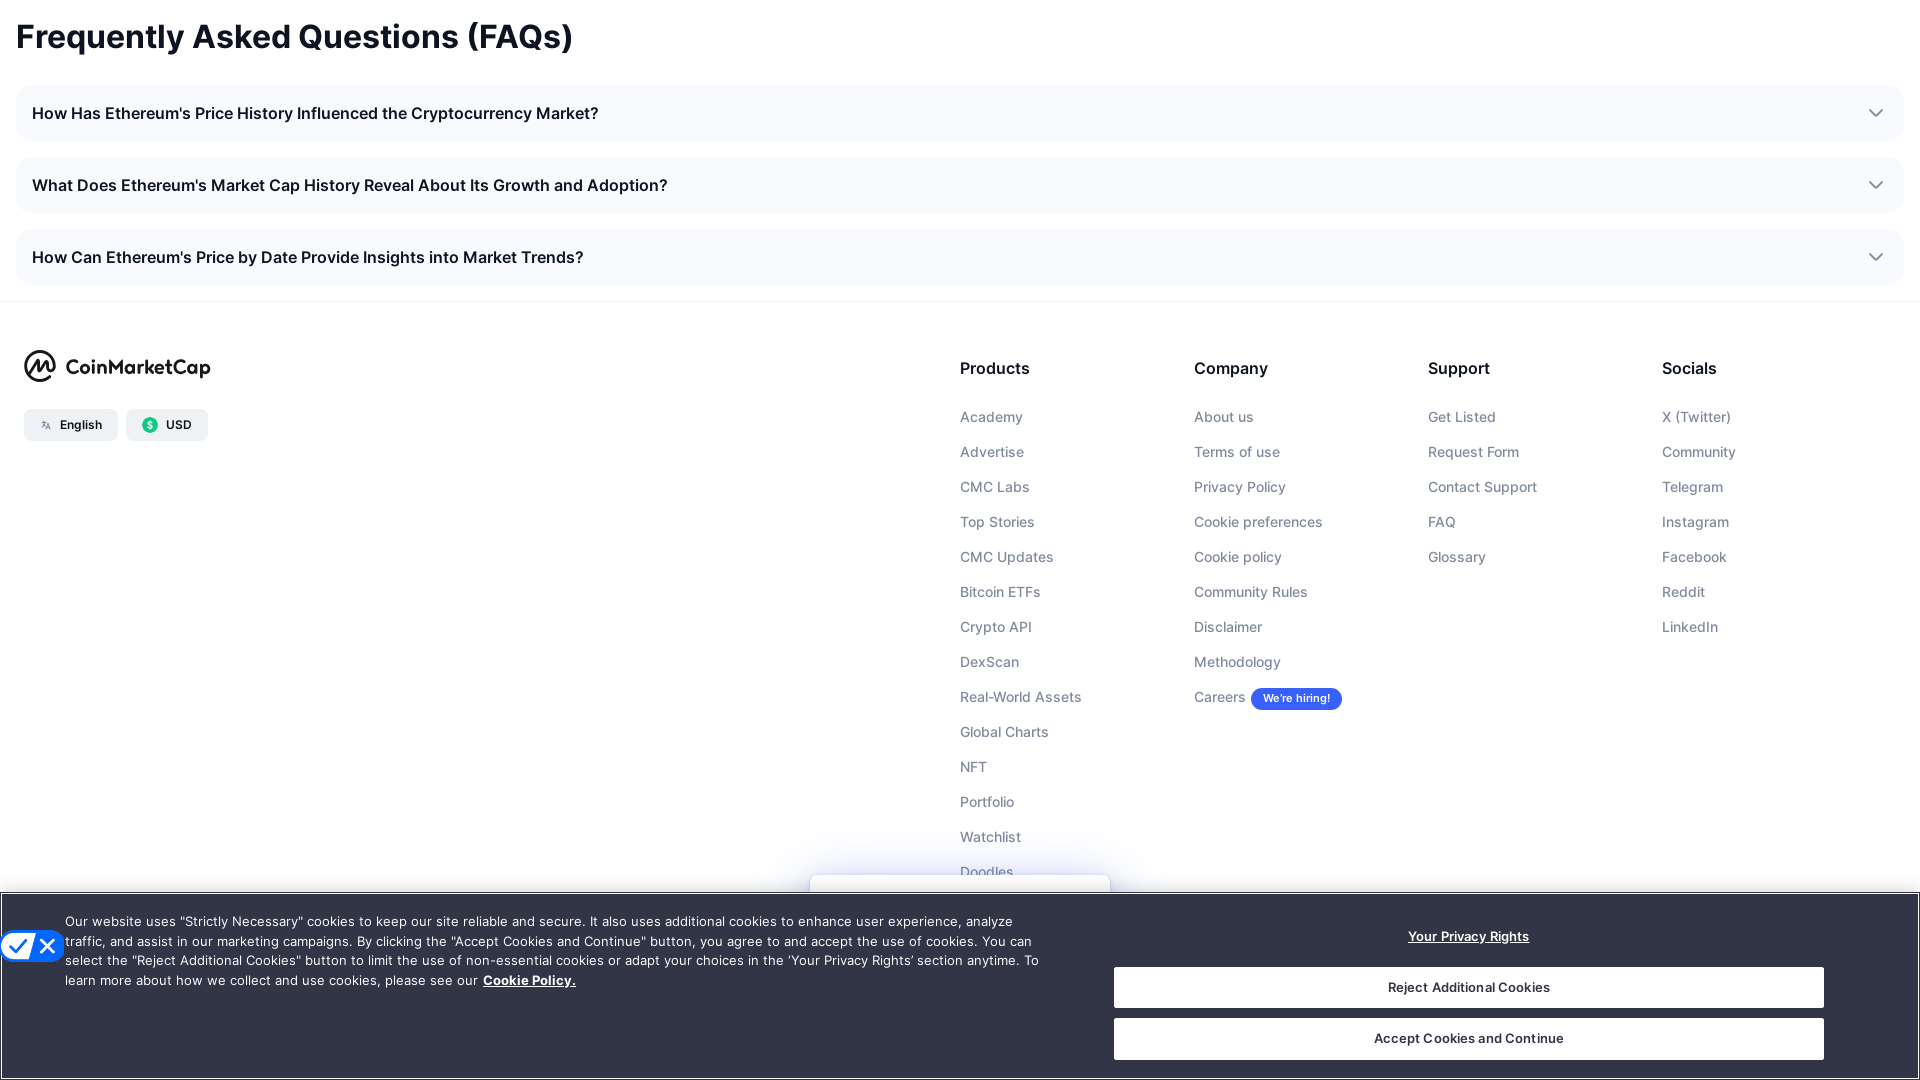

Waited 2 seconds for content to load
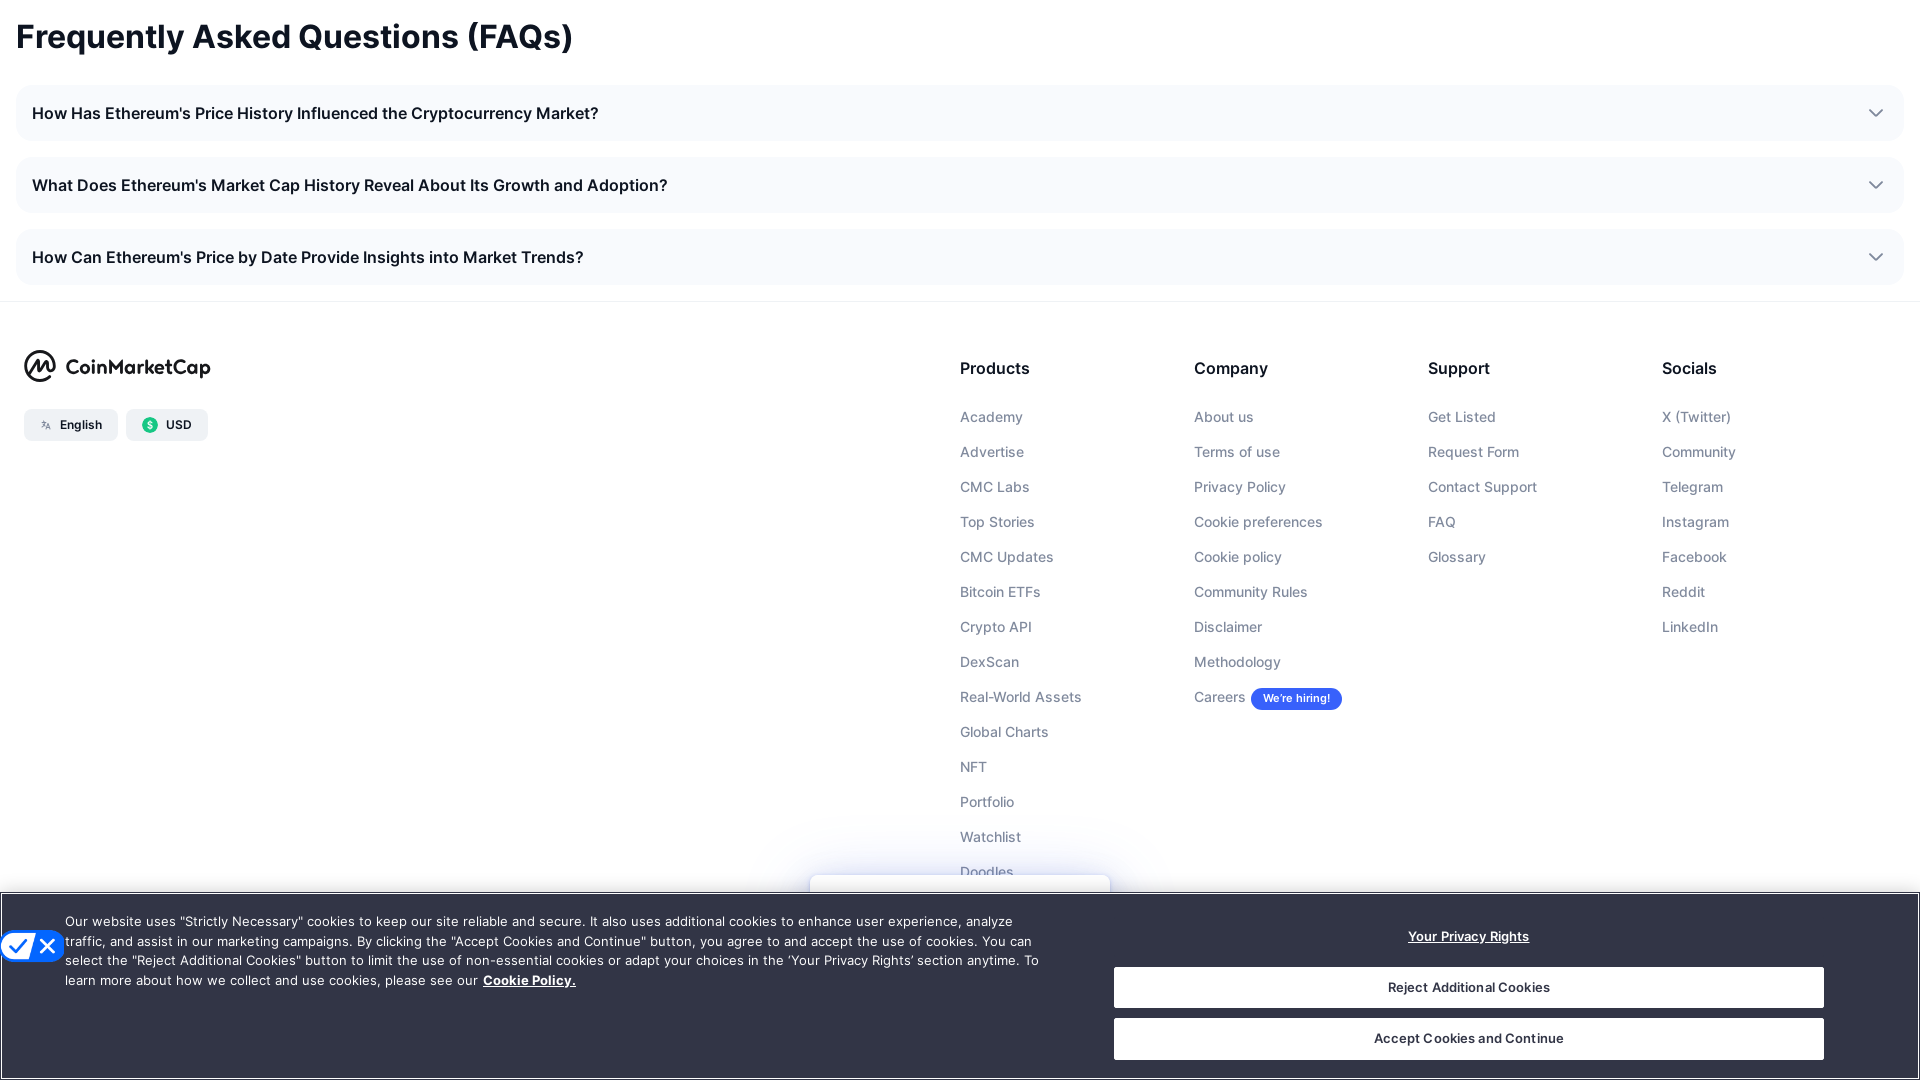

Scrolled down the page (iteration 59)
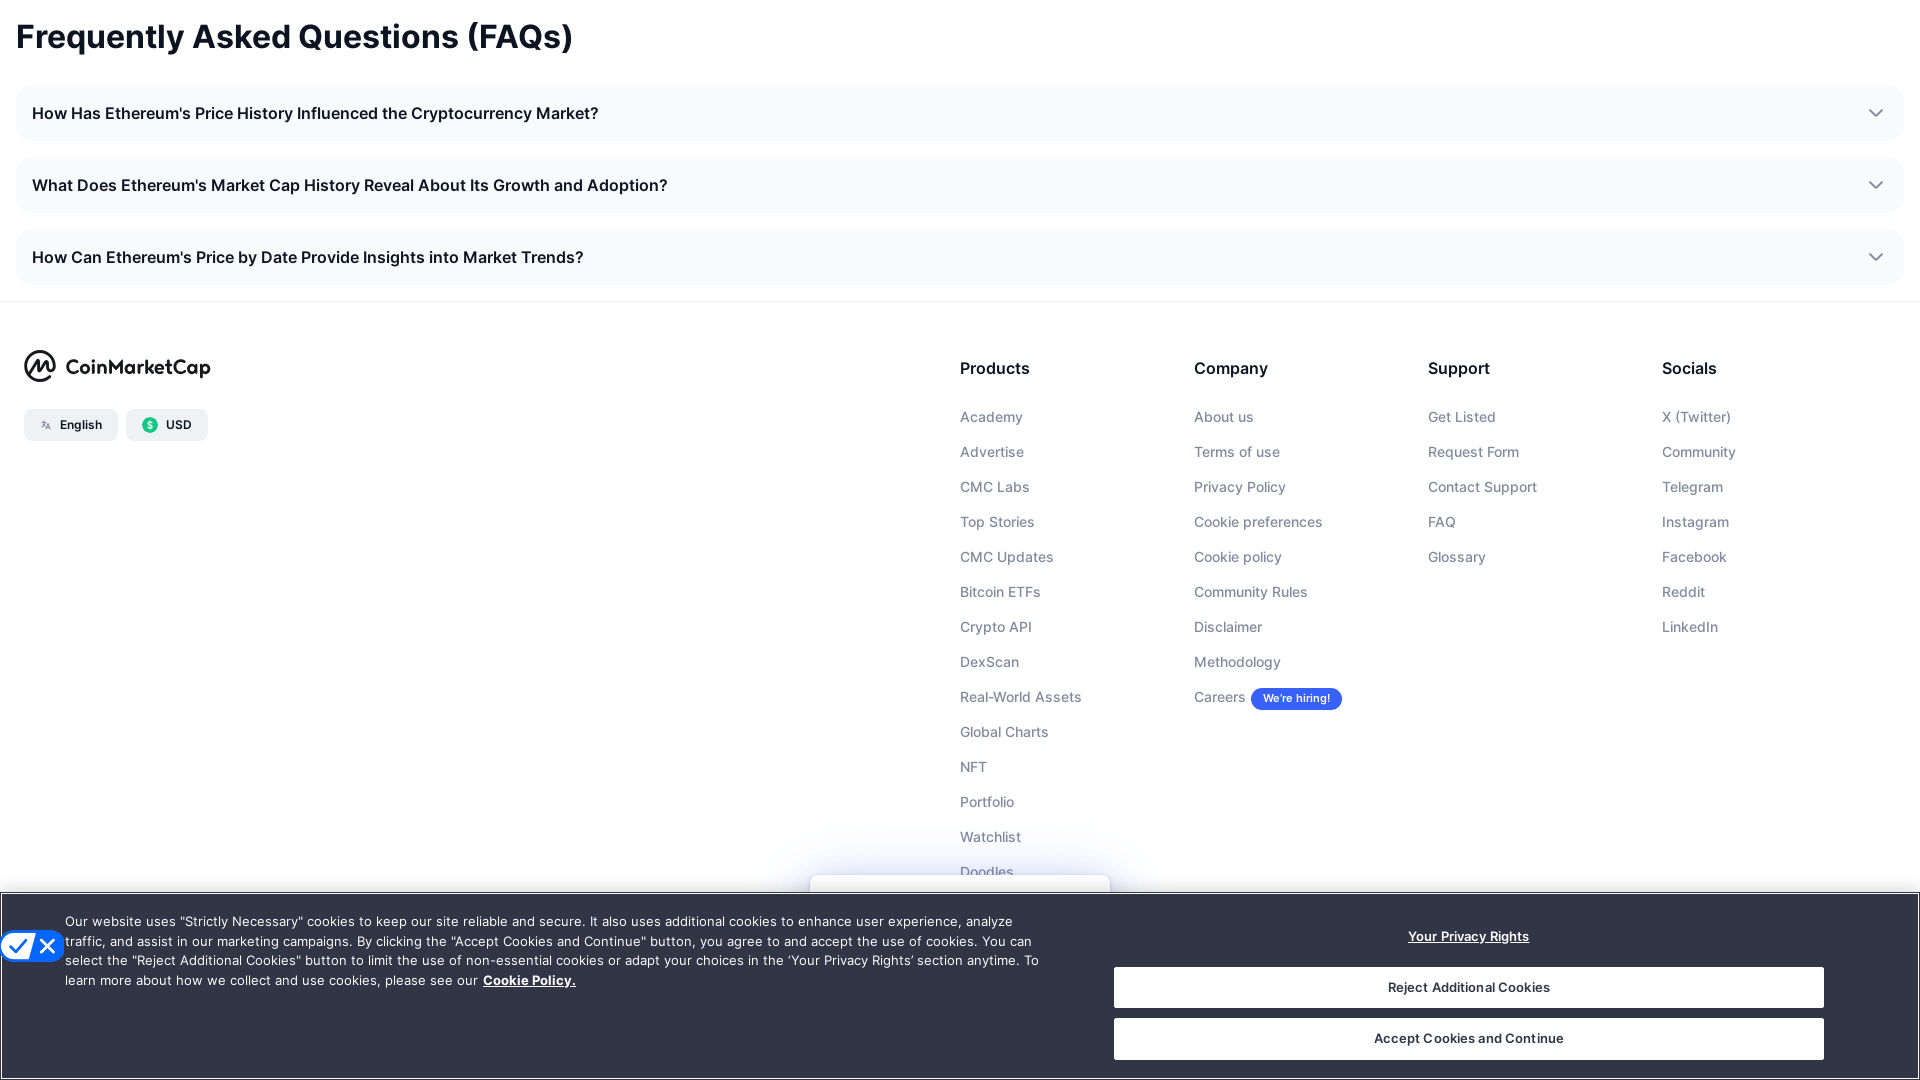

Waited 2 seconds for content to load
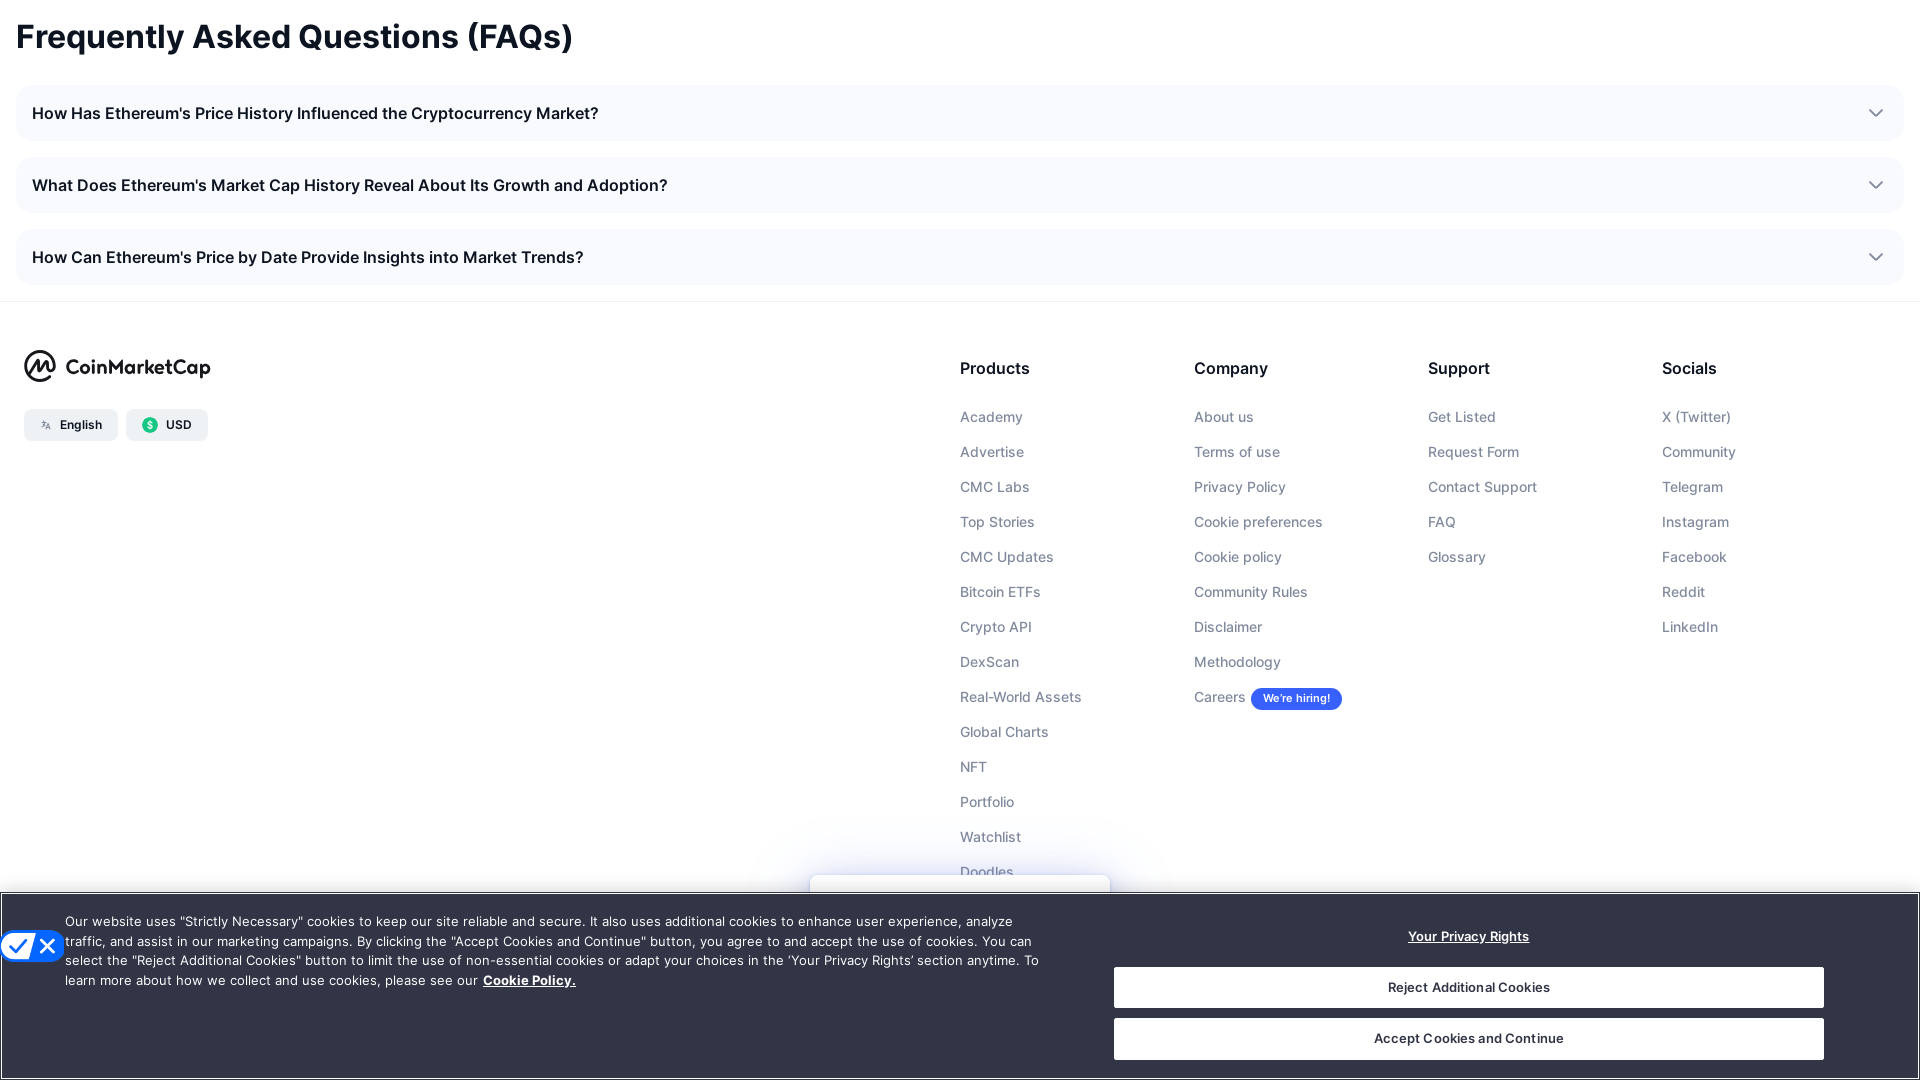

Scrolled down the page (iteration 60)
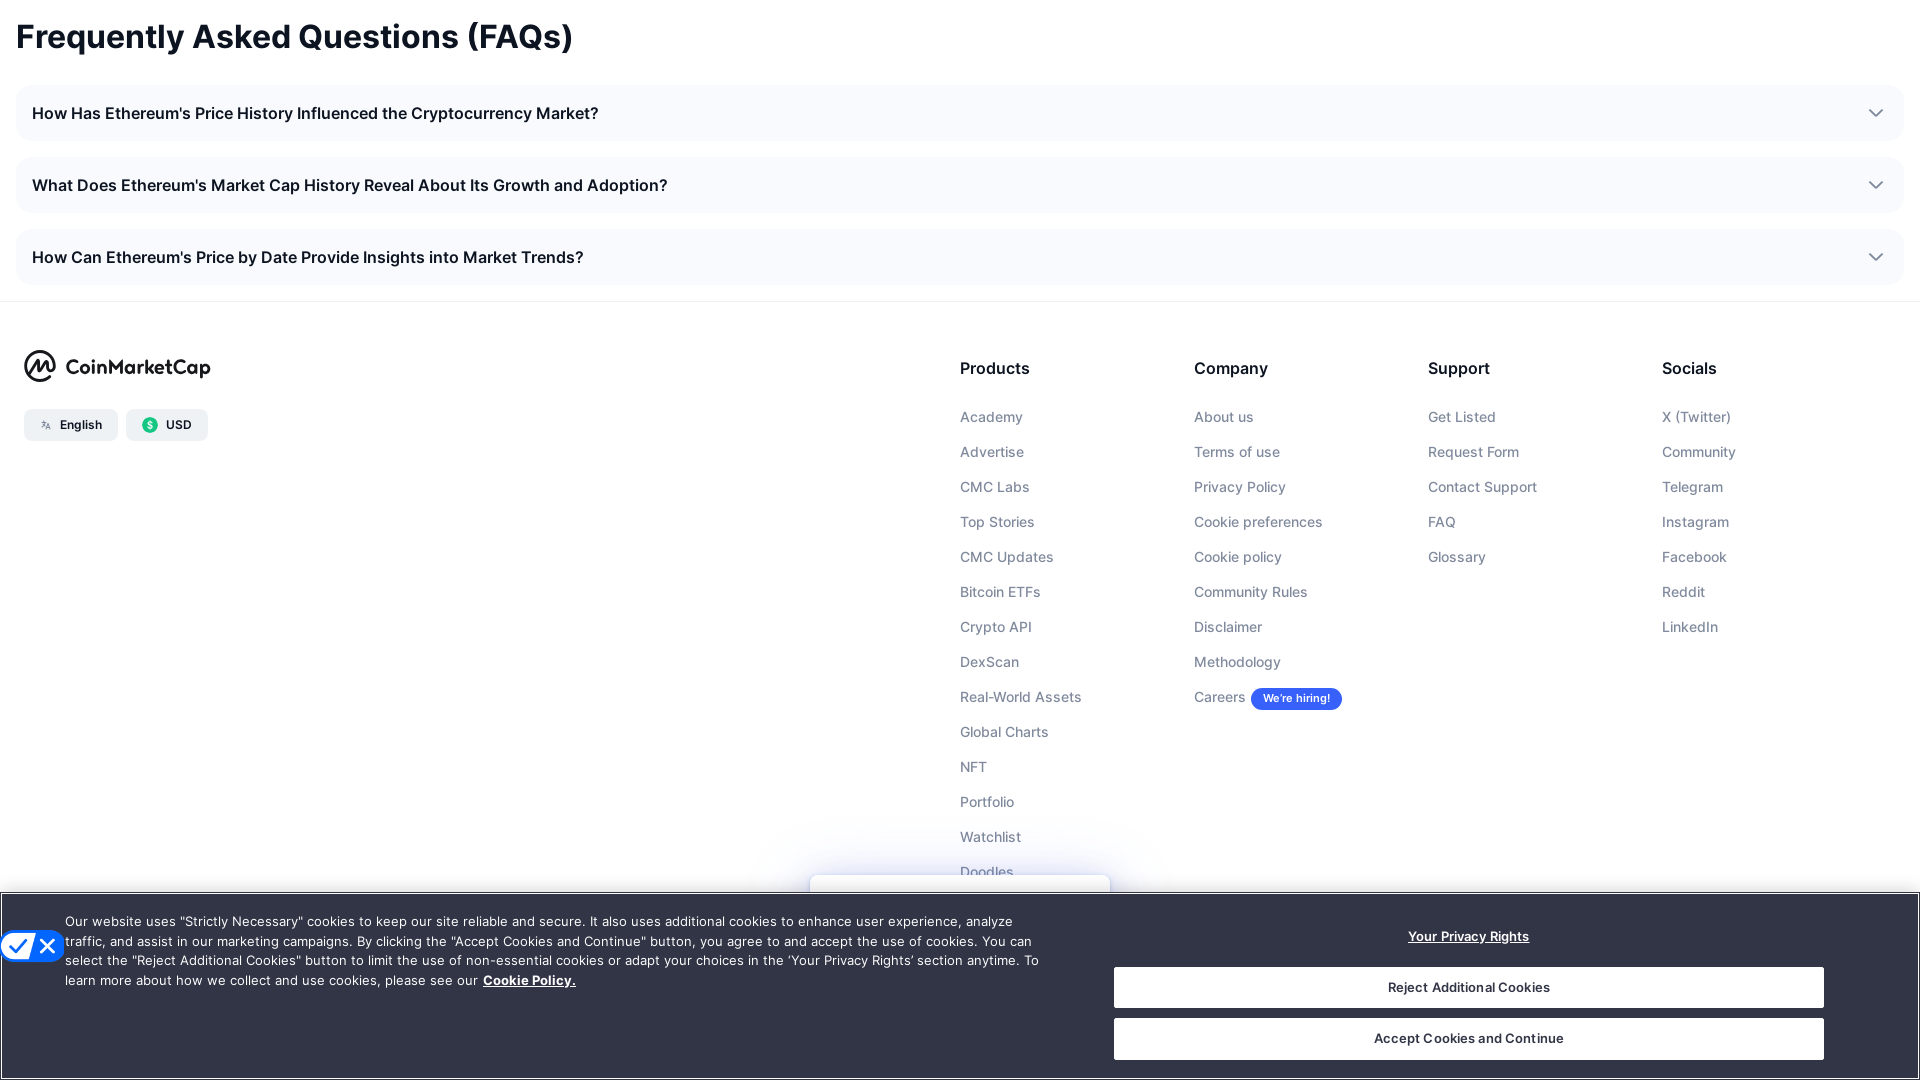

Waited 2 seconds for content to load
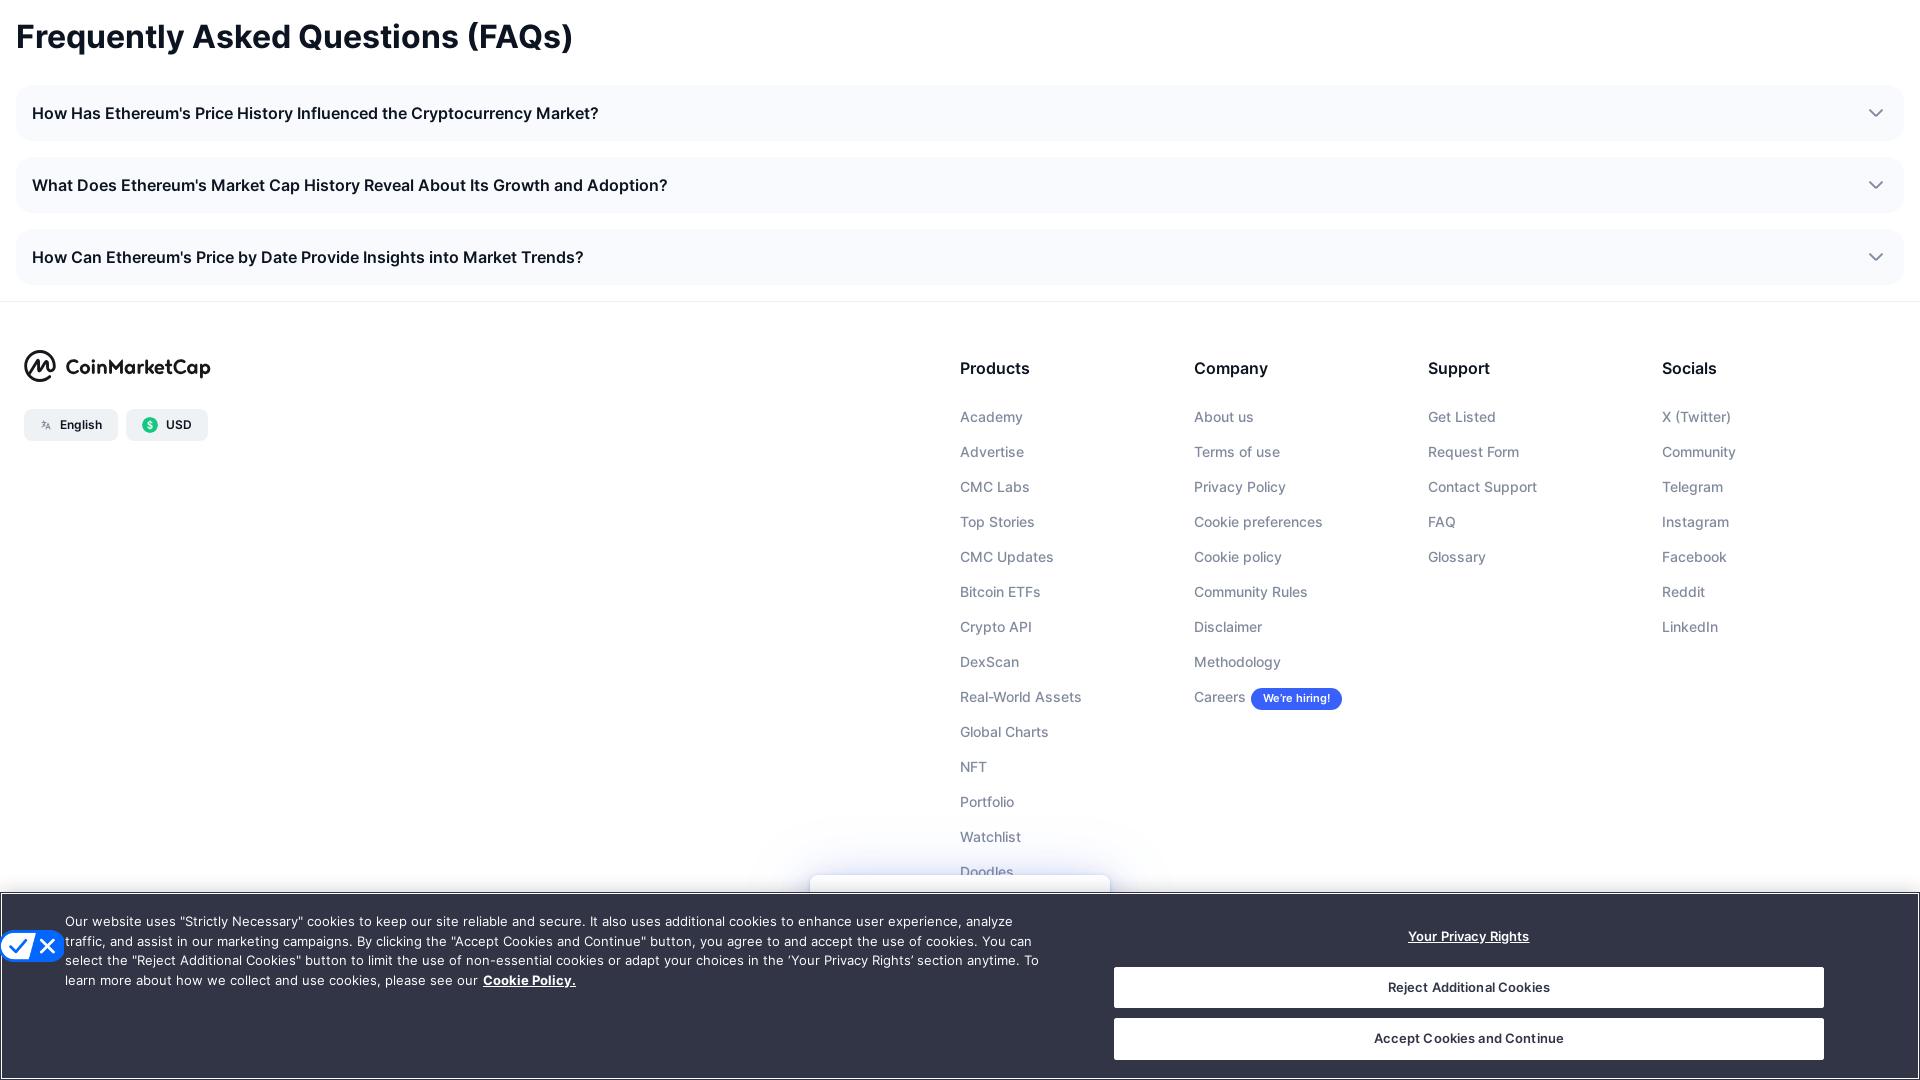

Verified that historical data table has loaded
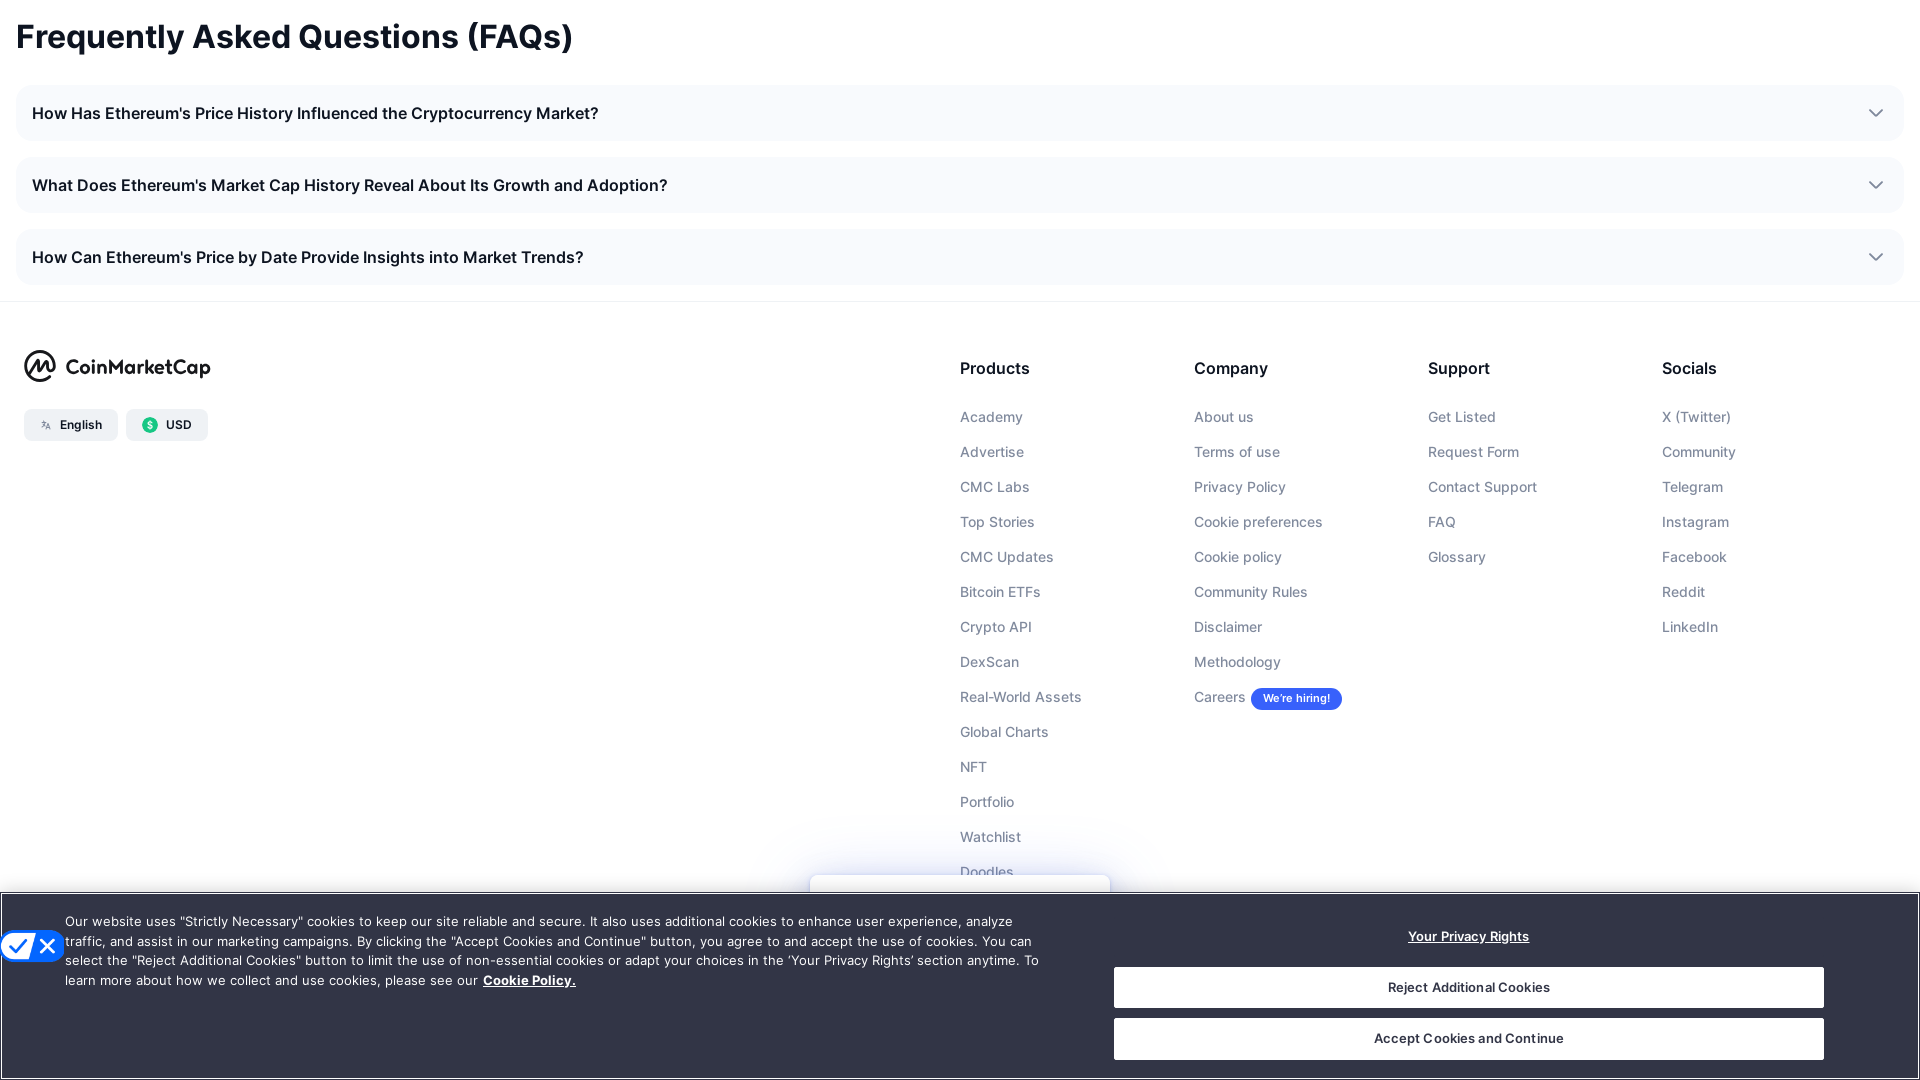

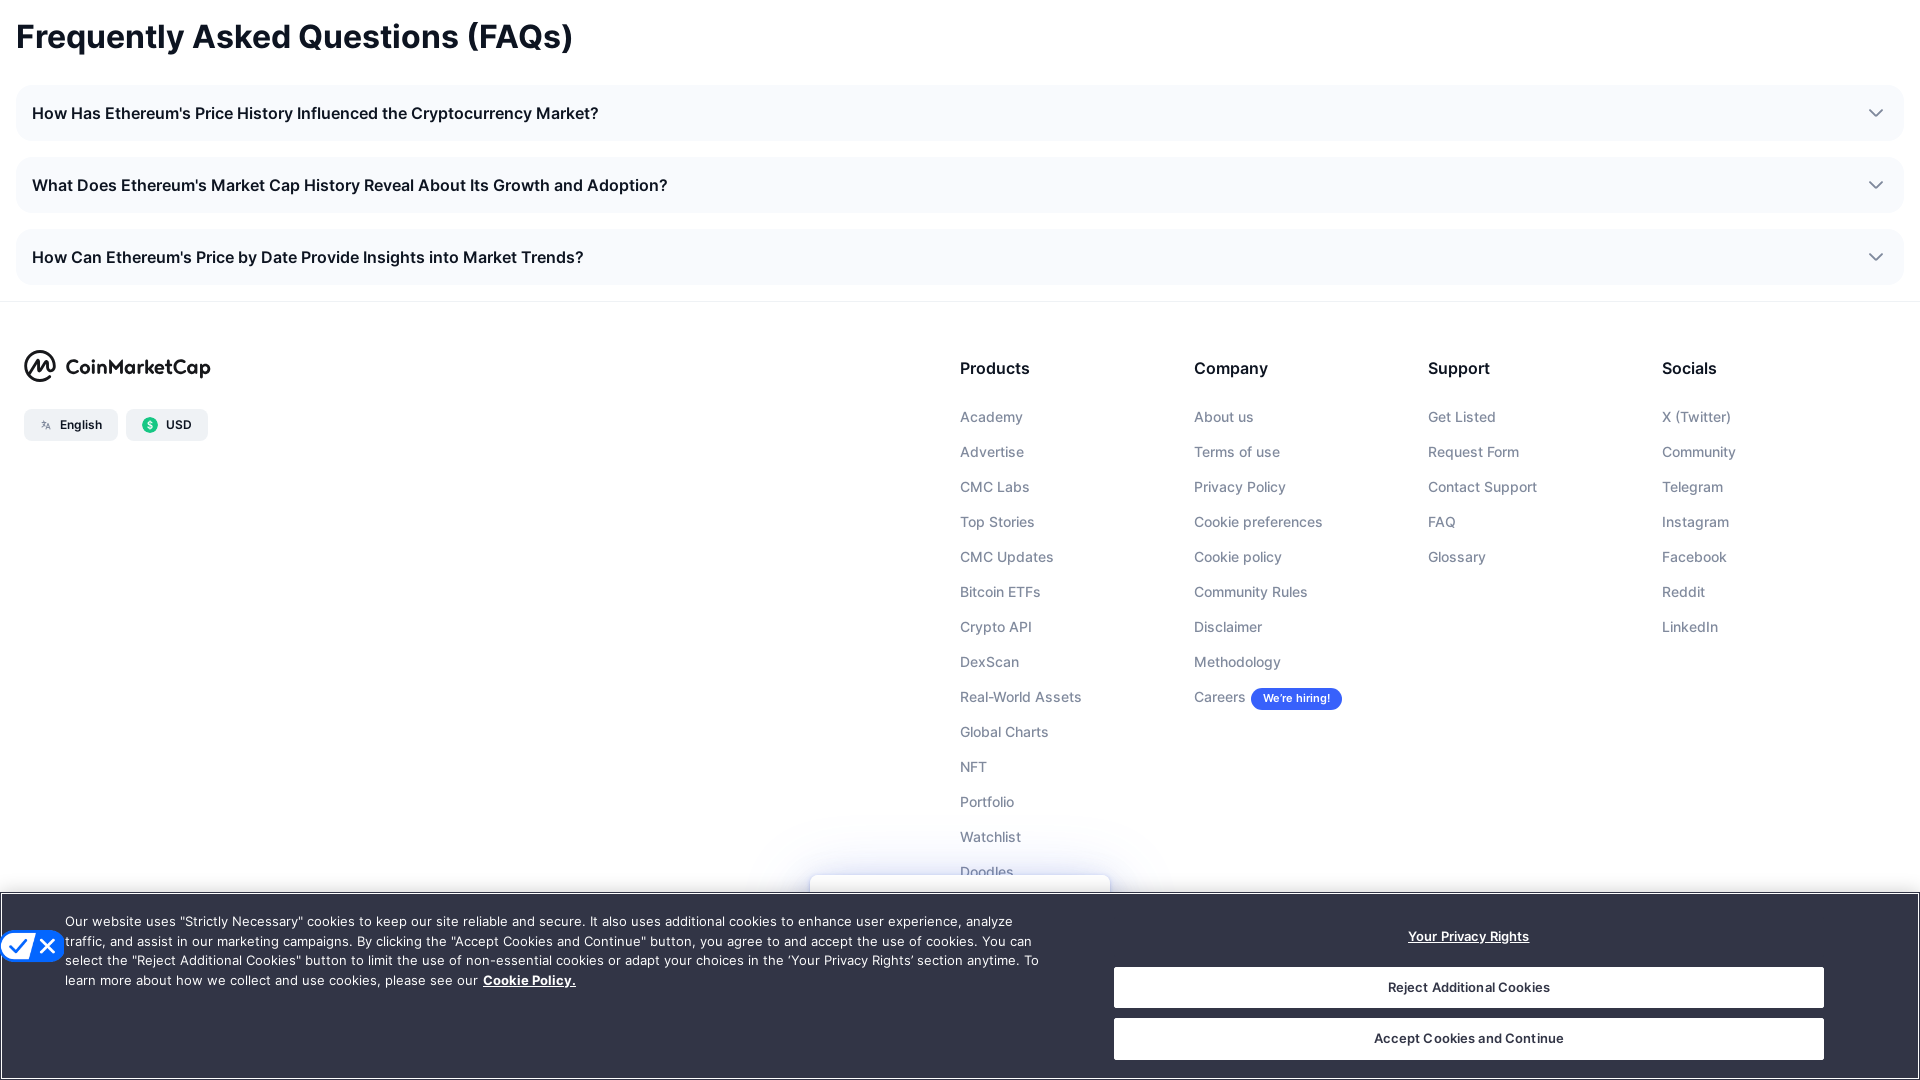